Tests a basic calculator application by performing multiple operations (add, subtract, multiply, divide, concatenate) with randomly generated numbers, repeating the process 5 times

Starting URL: https://testsheepnz.github.io/BasicCalculator.html

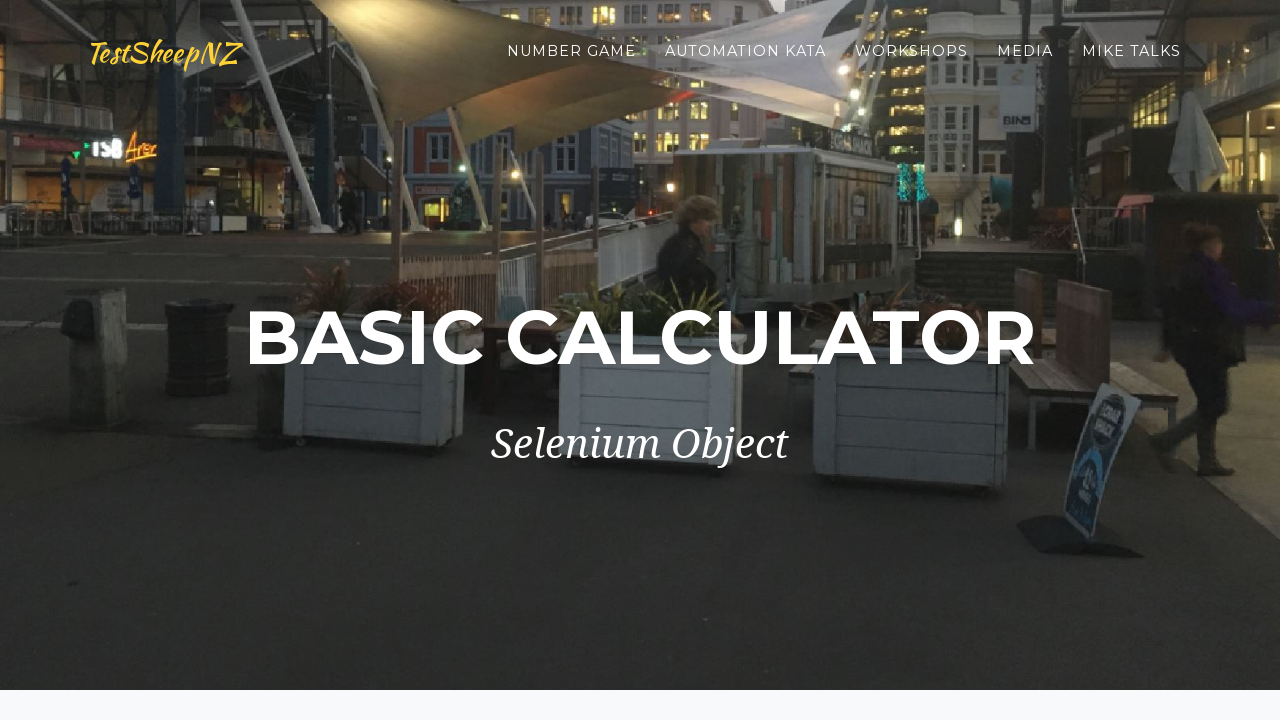

Navigated to Basic Calculator application
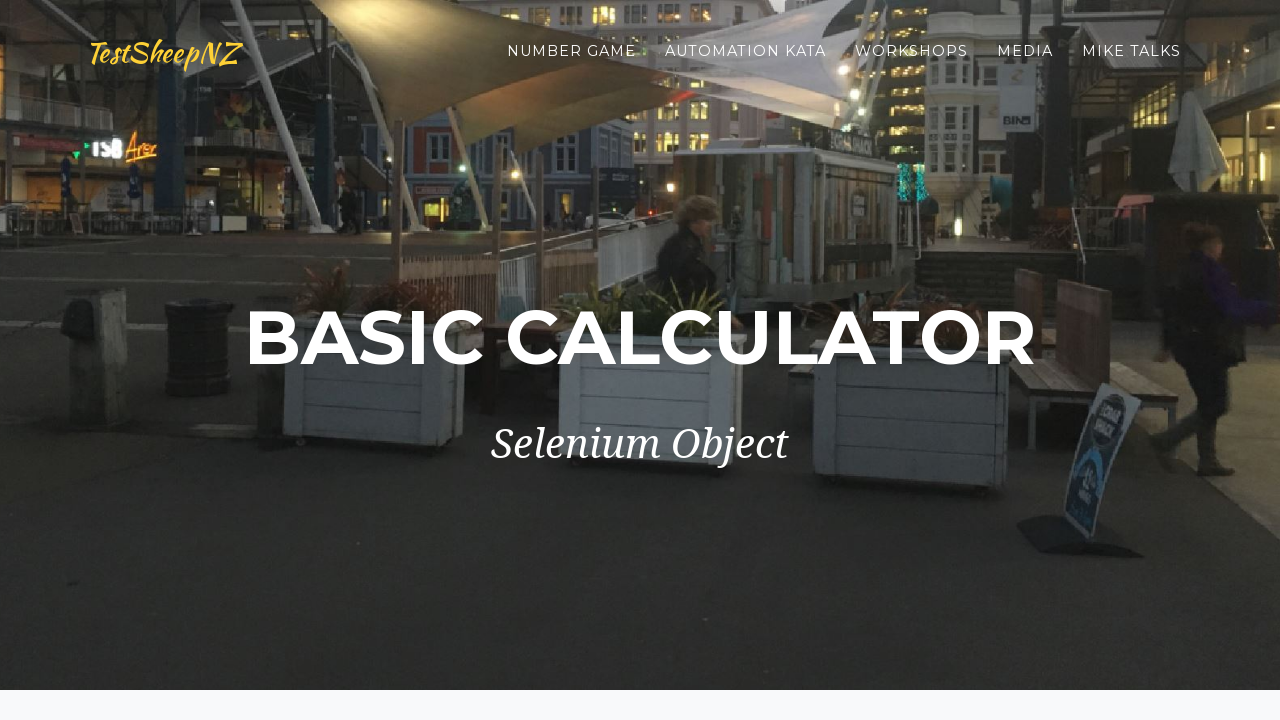

Filled first number field with 4 on #number1Field
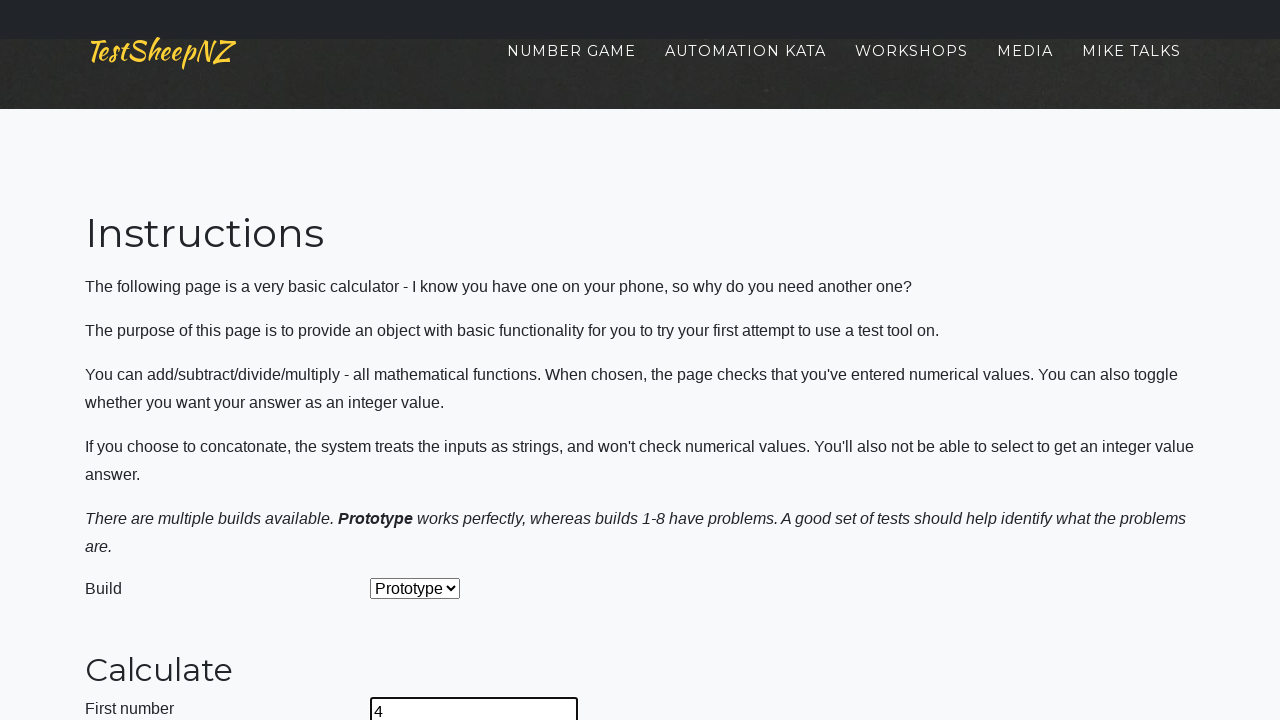

Filled second number field with 85 on #number2Field
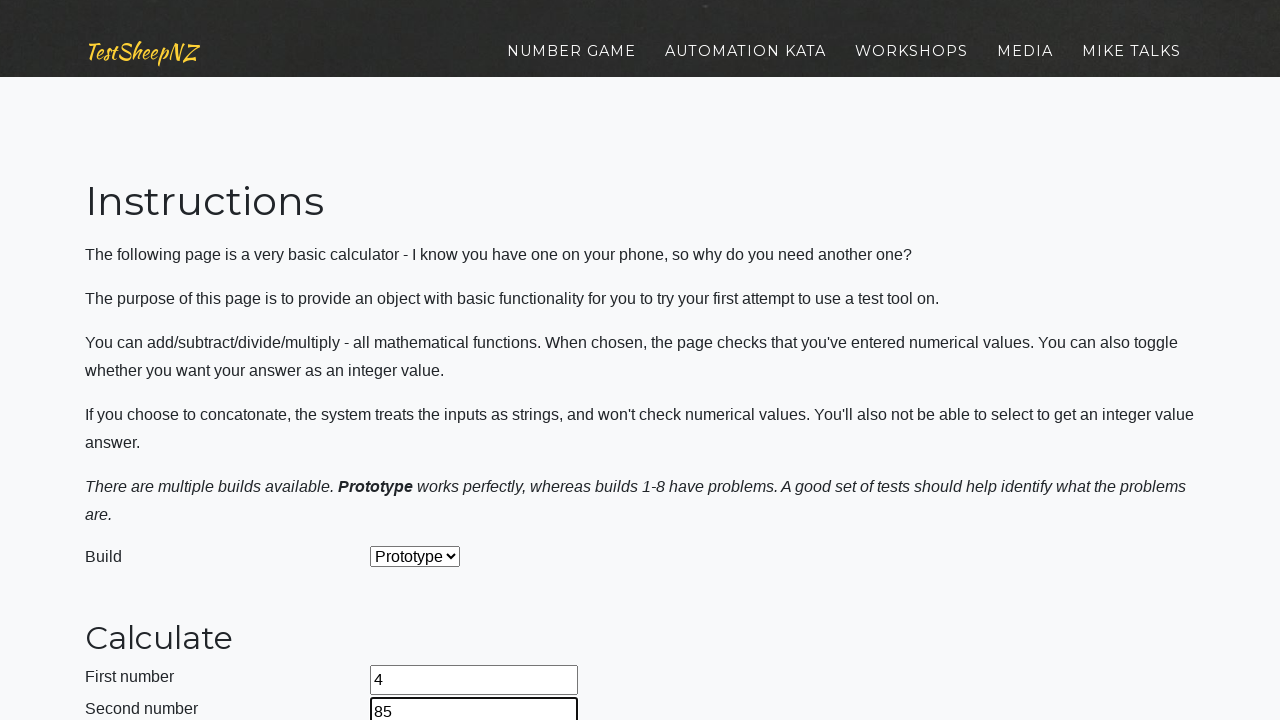

Selected integer mode at (376, 428) on #integerSelect
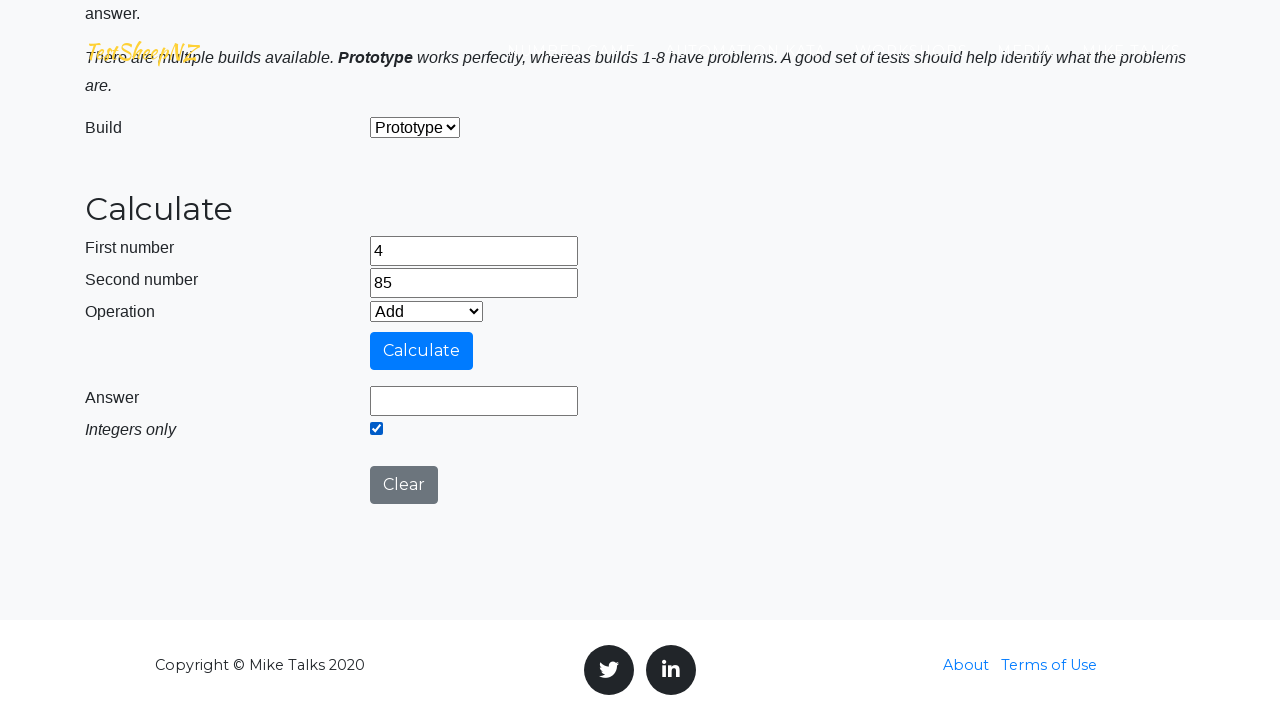

Selected Addition operation on #selectOperationDropdown
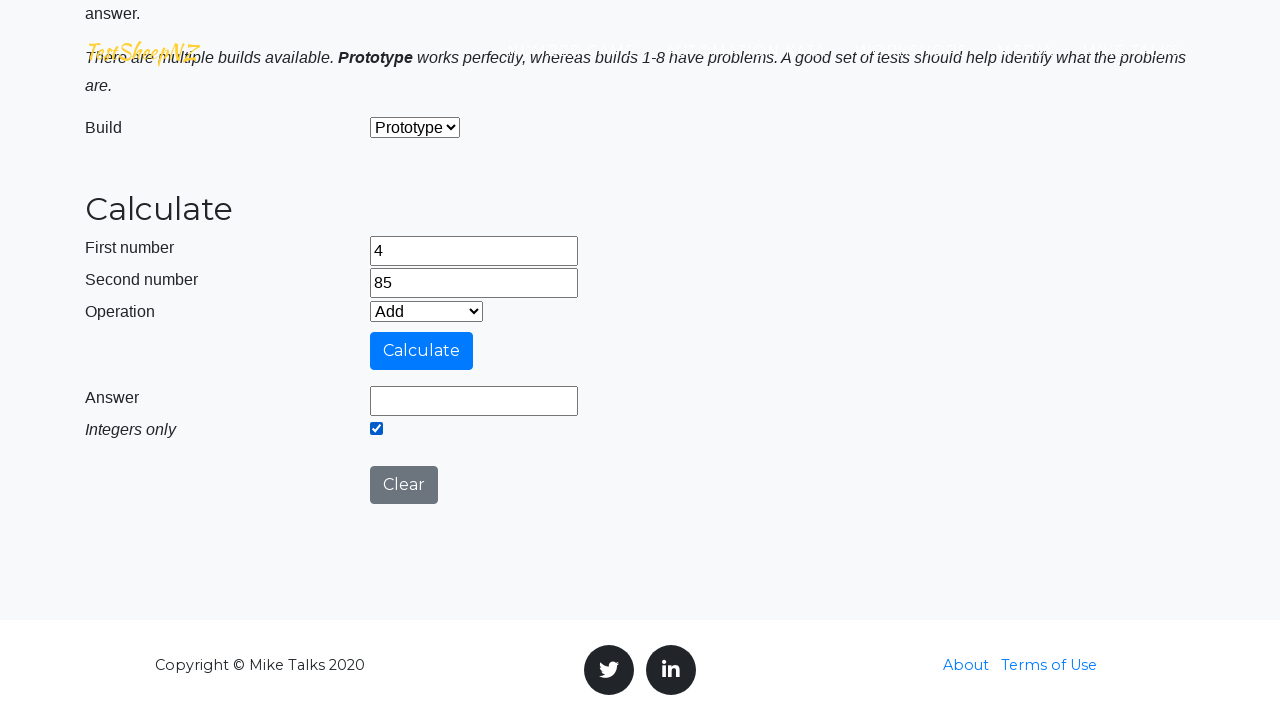

Clicked calculate button at (422, 351) on #calculateButton
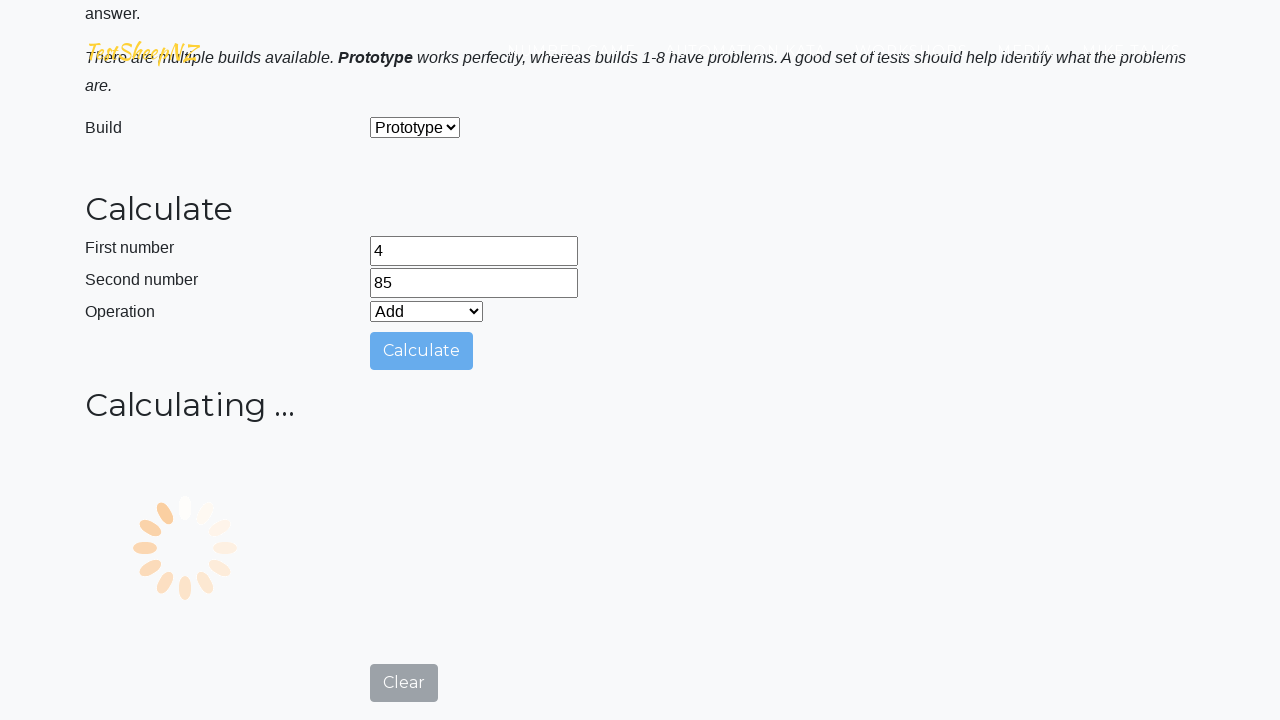

Result field loaded
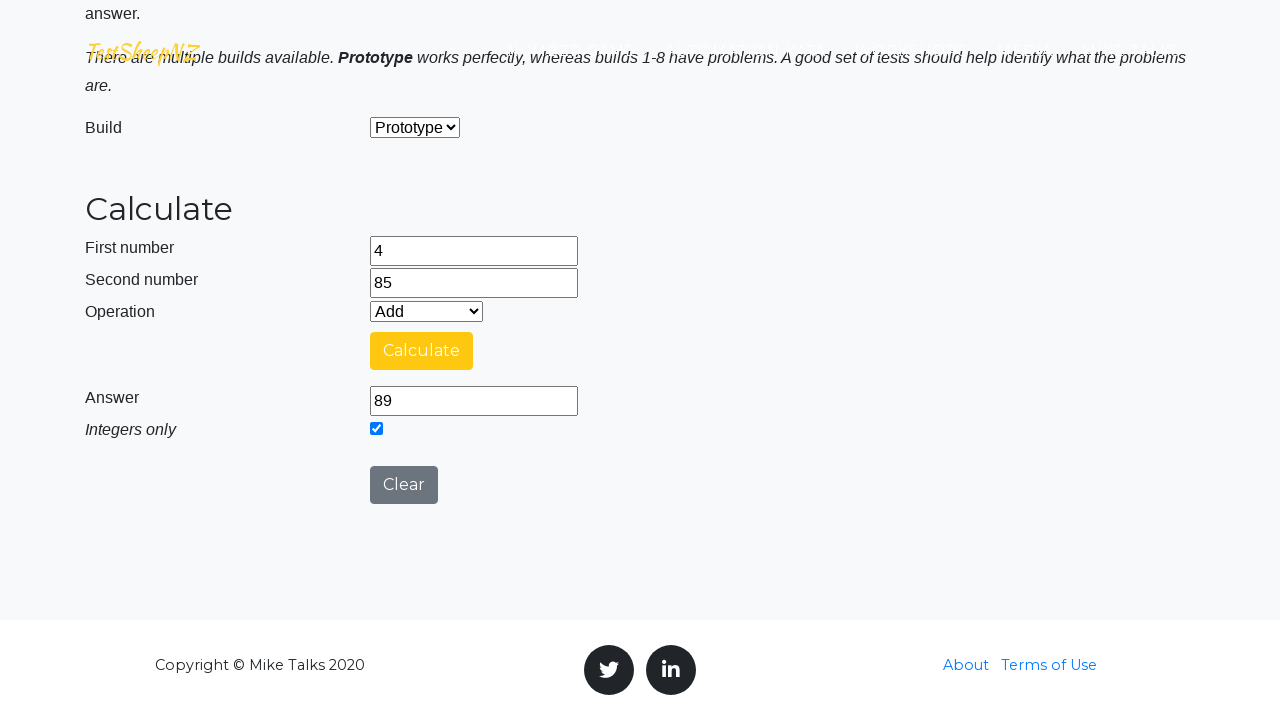

Retrieved result value: 89
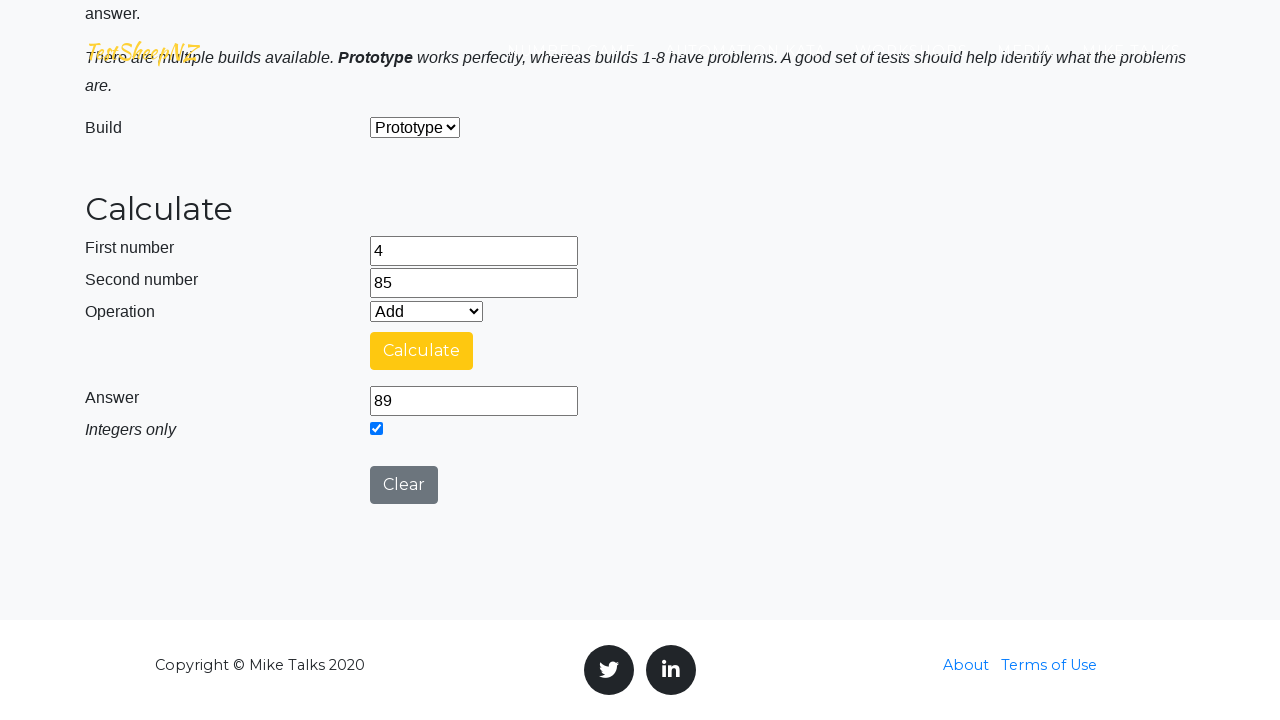

Verified addition result: 89 == 89
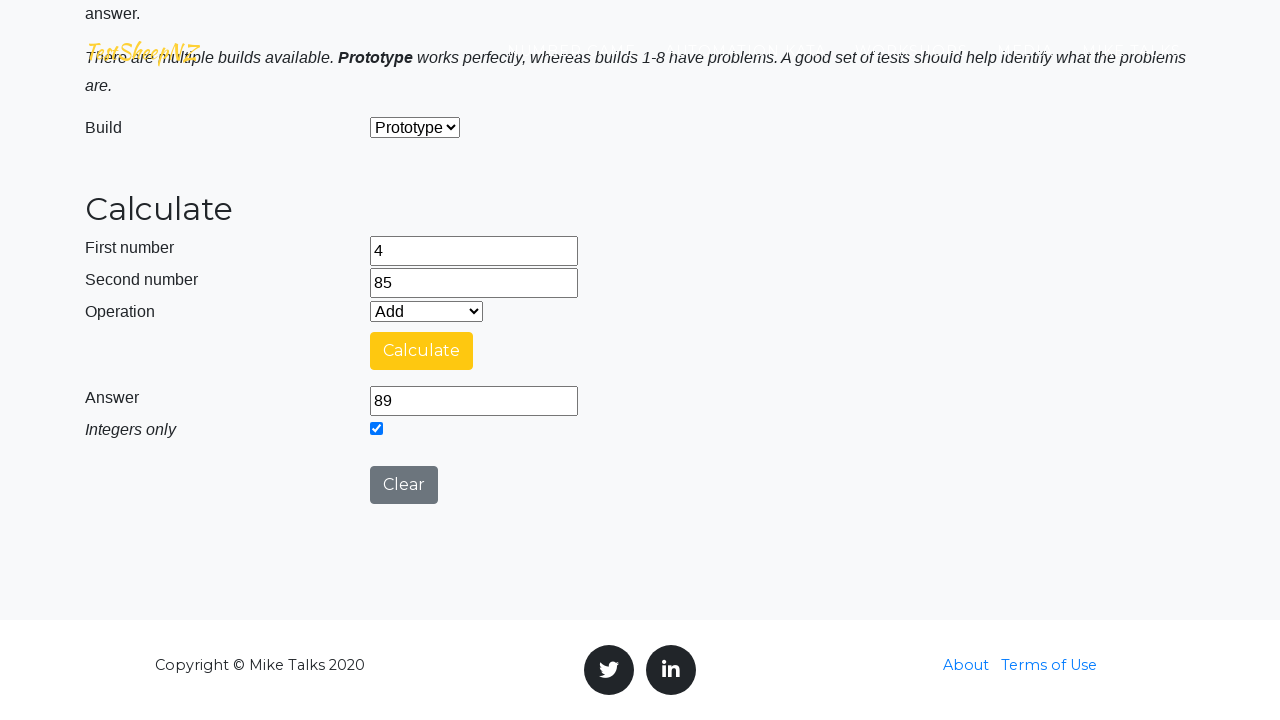

Selected Subtraction operation on #selectOperationDropdown
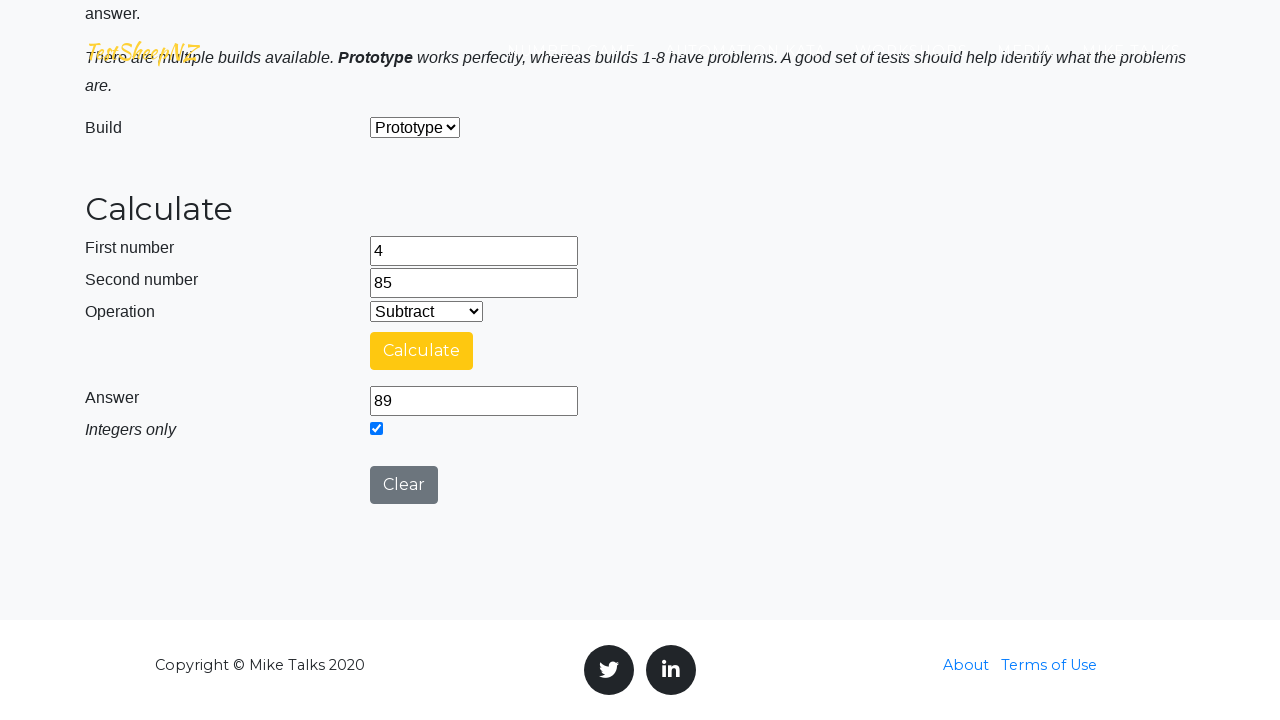

Clicked calculate button at (422, 351) on #calculateButton
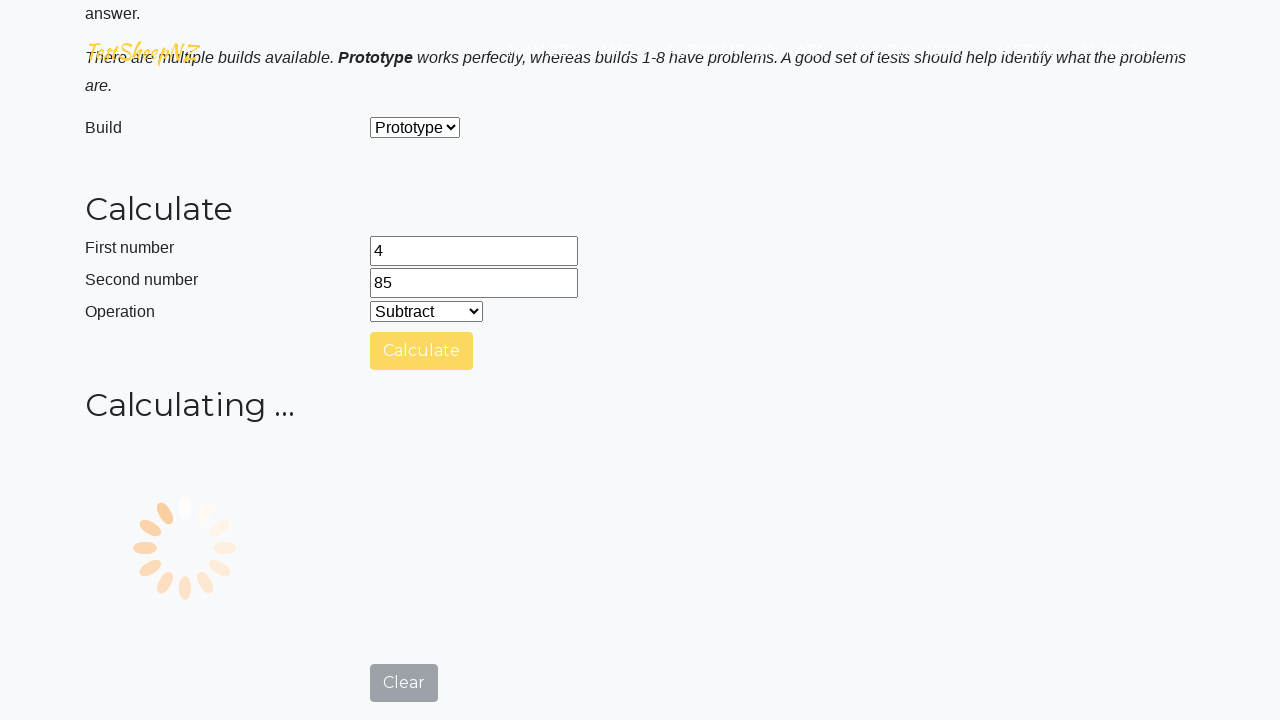

Result field loaded
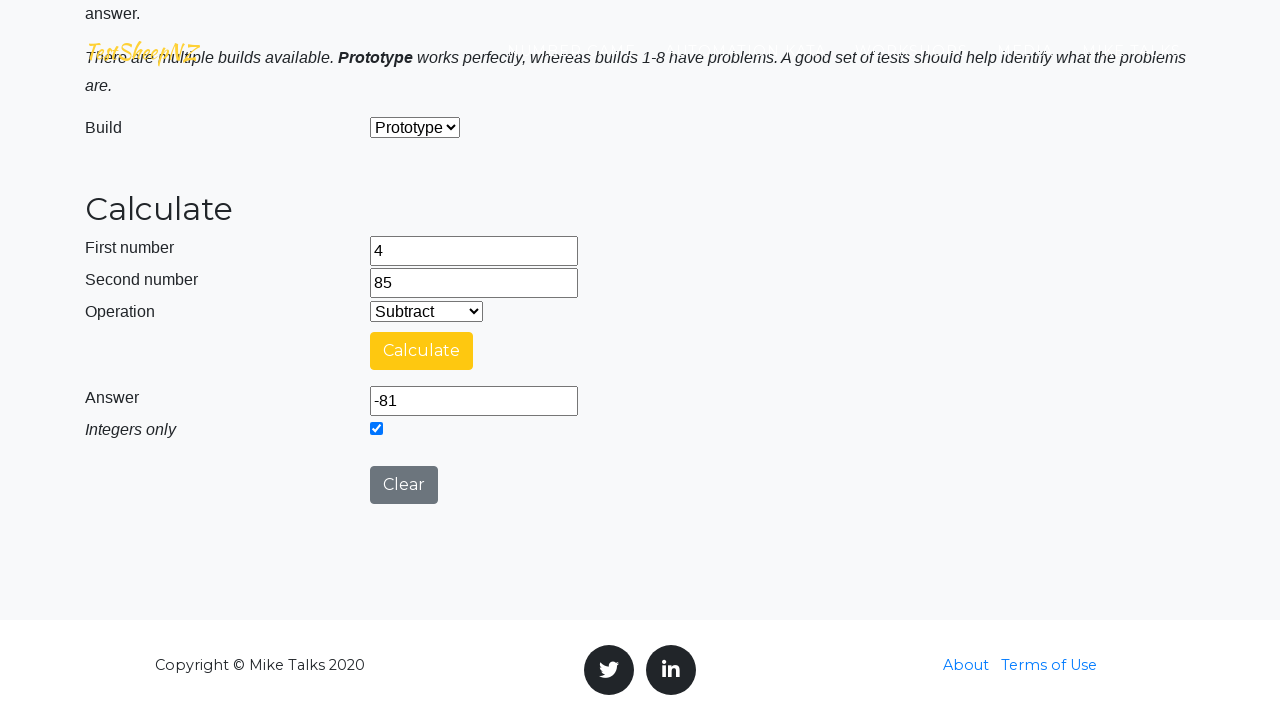

Retrieved result value: -81
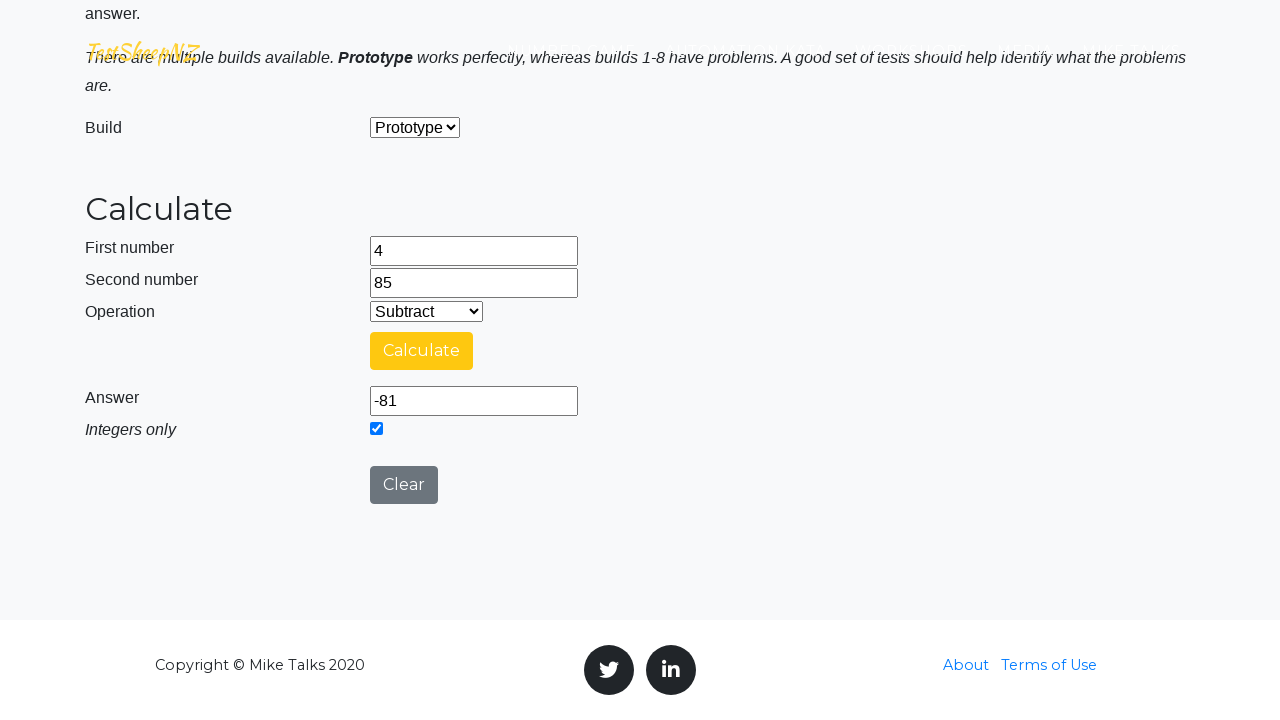

Verified subtraction result: -81 == -81
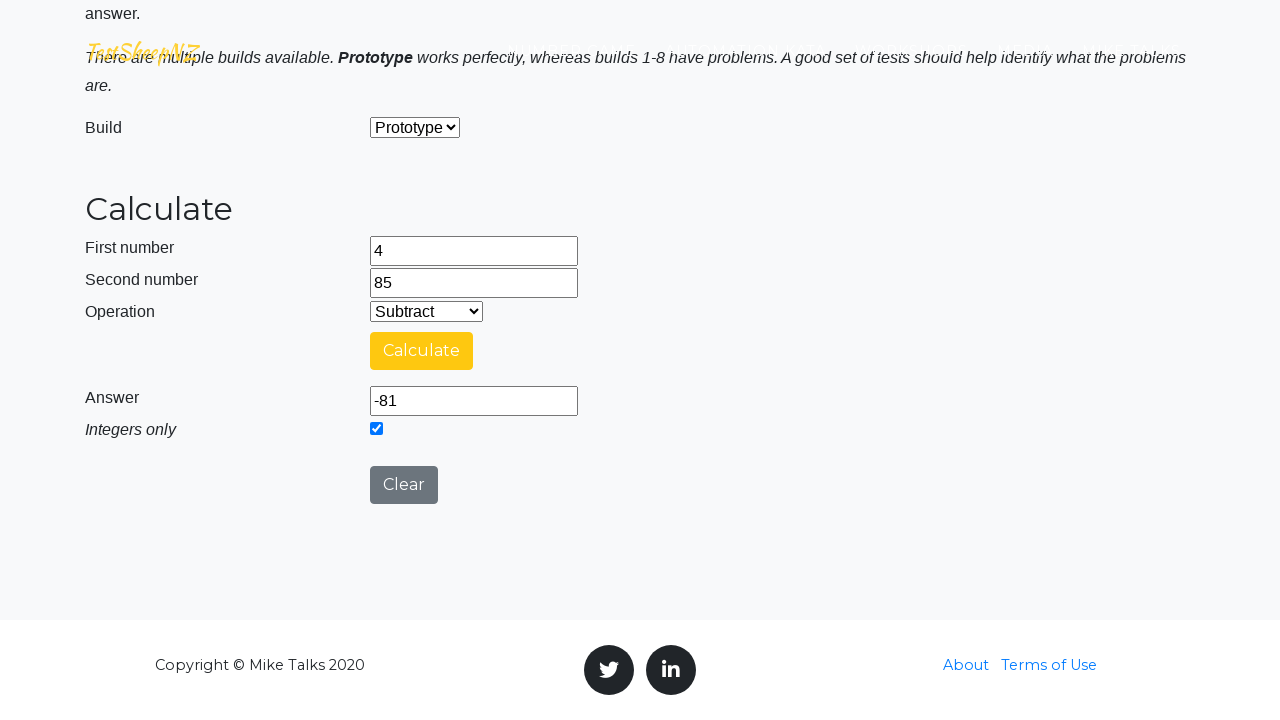

Selected Multiplication operation on #selectOperationDropdown
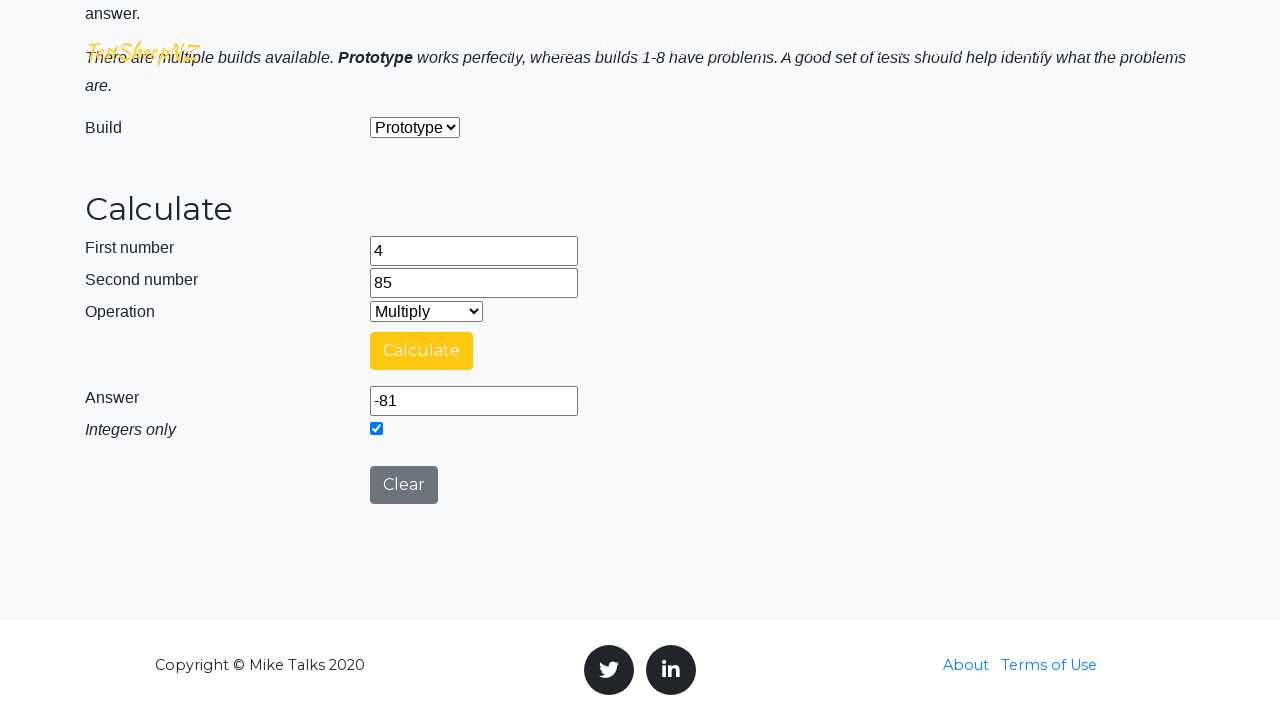

Clicked calculate button at (422, 351) on #calculateButton
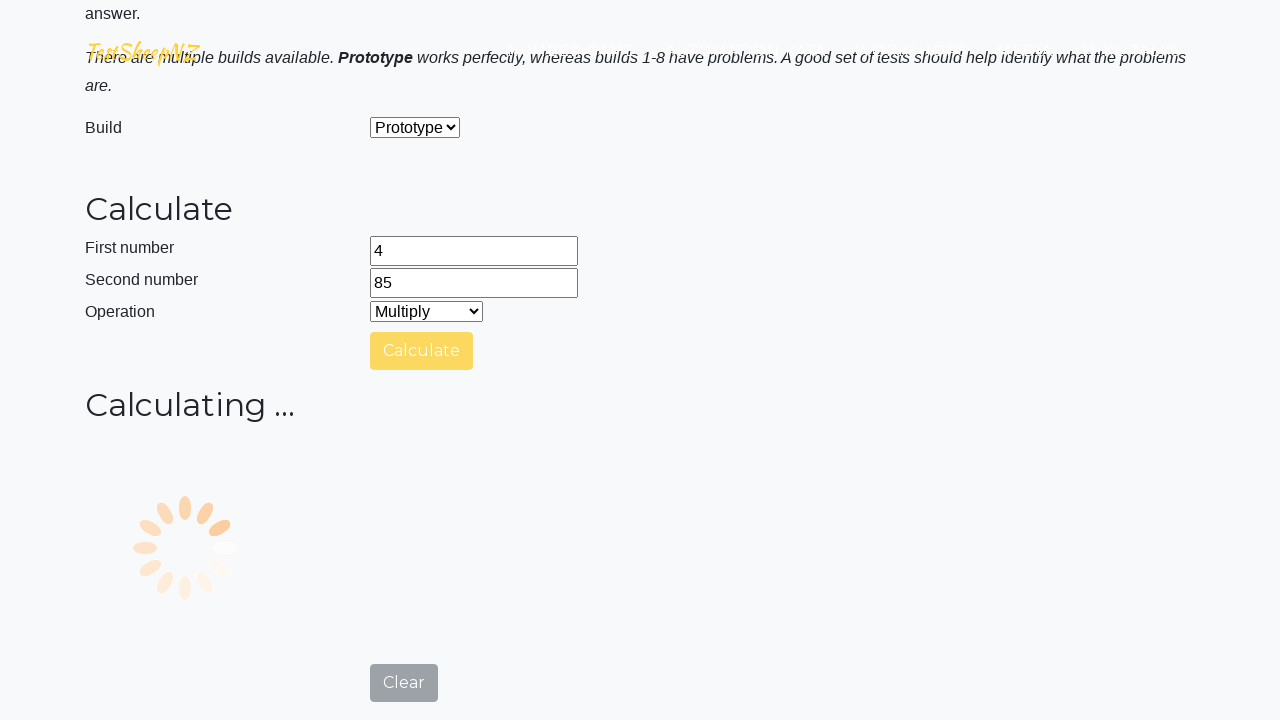

Result field loaded
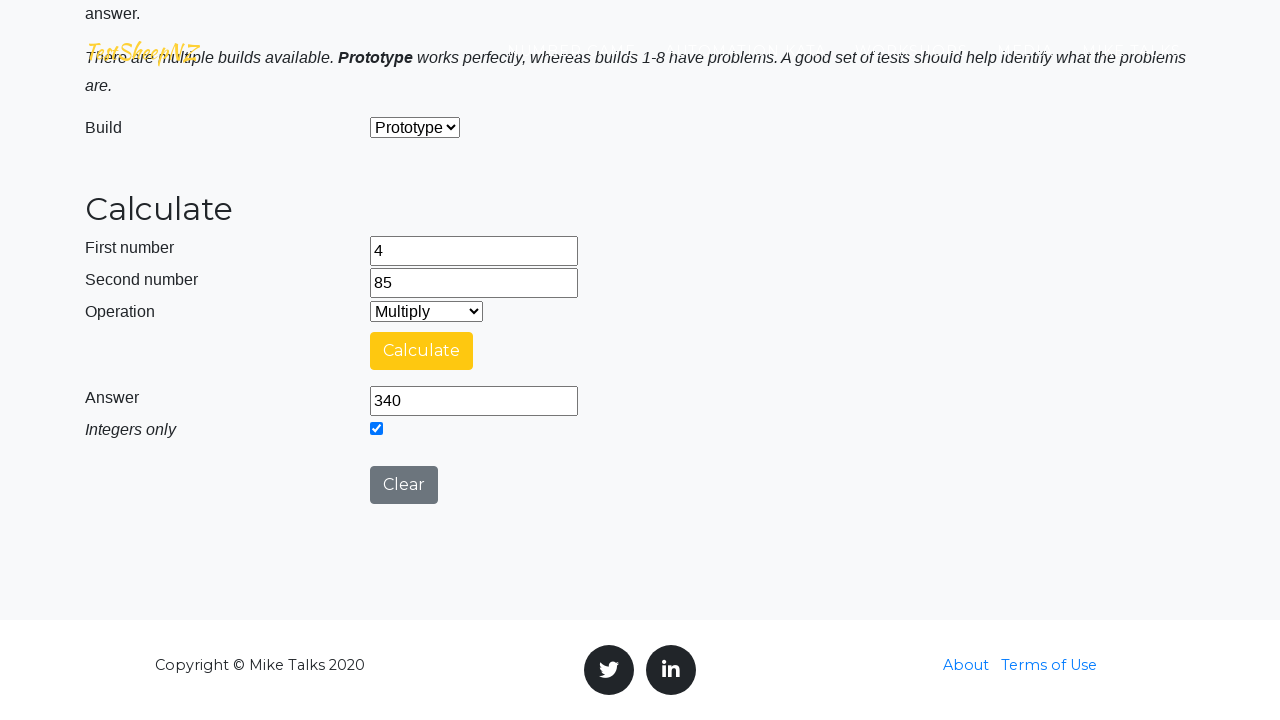

Retrieved result value: 340
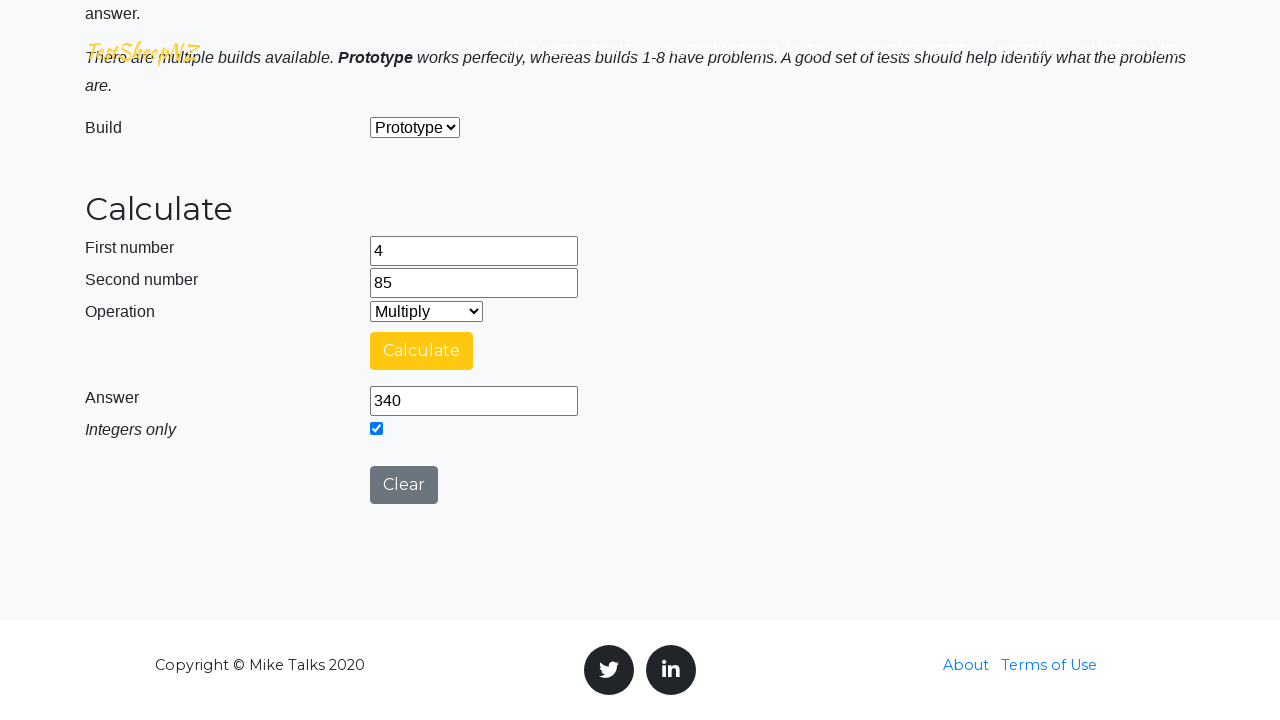

Verified multiplication result: 340 == 340
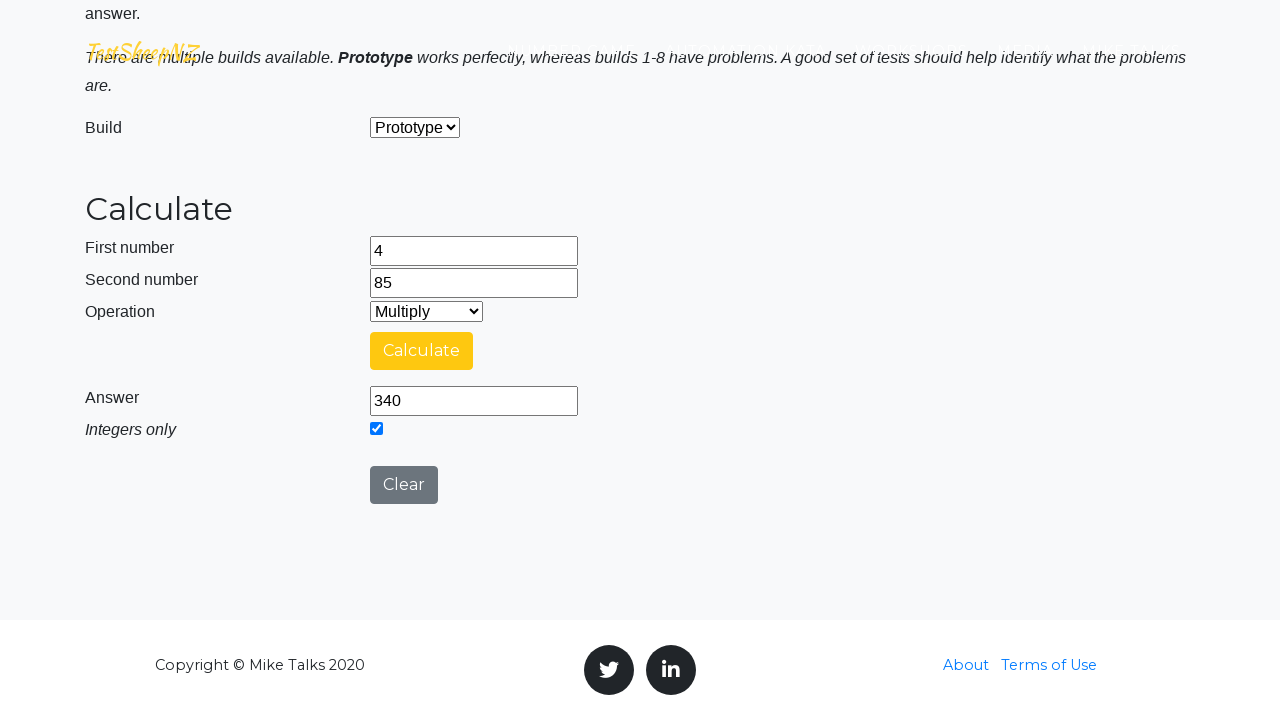

Selected Division operation on #selectOperationDropdown
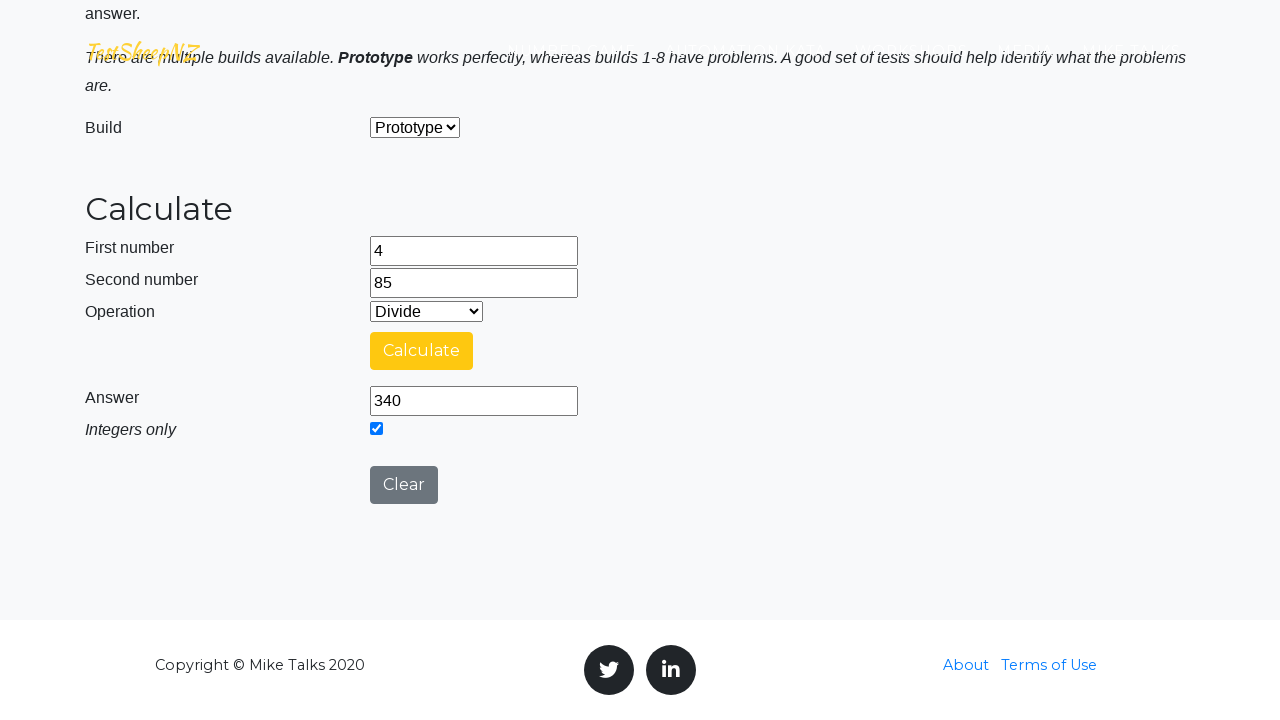

Clicked calculate button at (422, 351) on #calculateButton
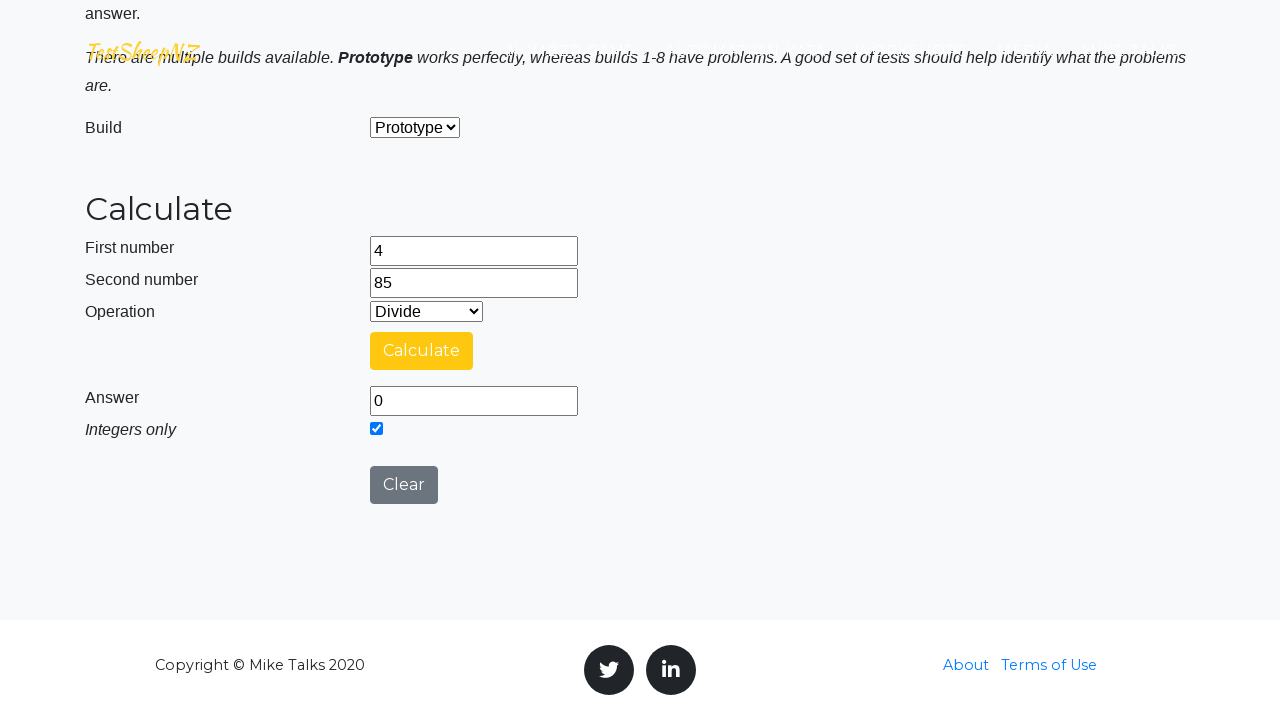

Result field loaded
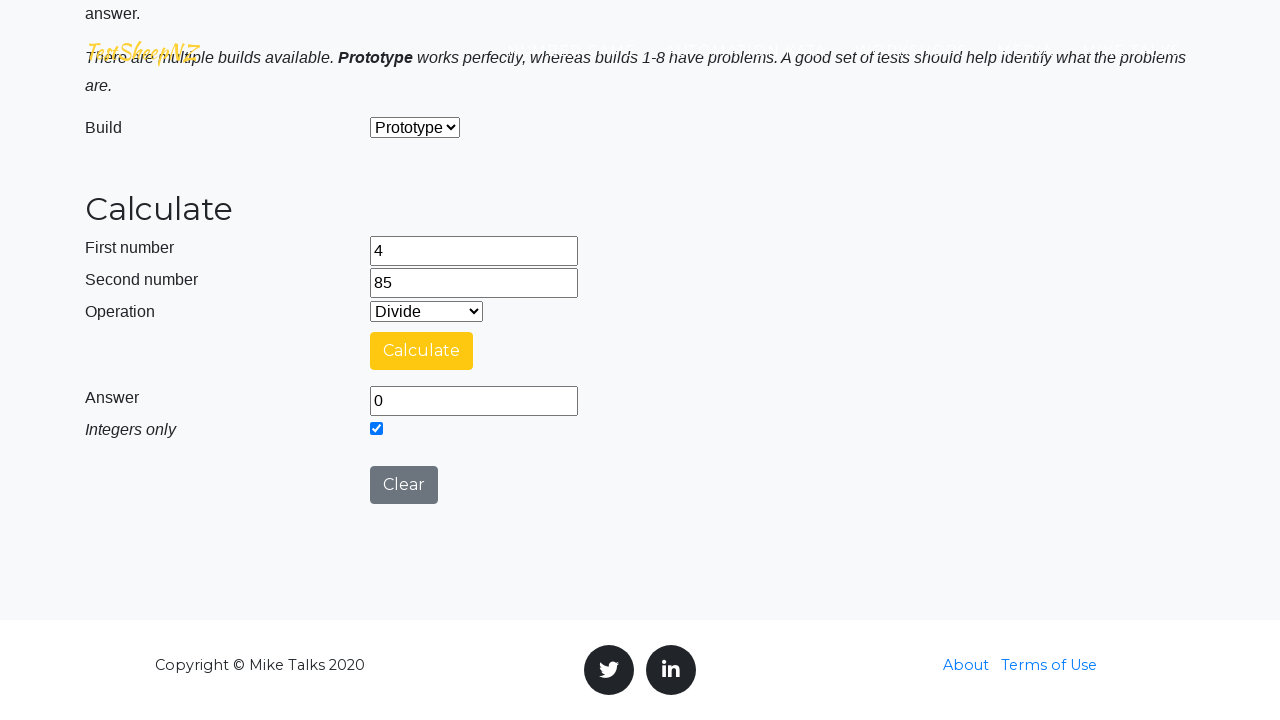

Retrieved result value: 0
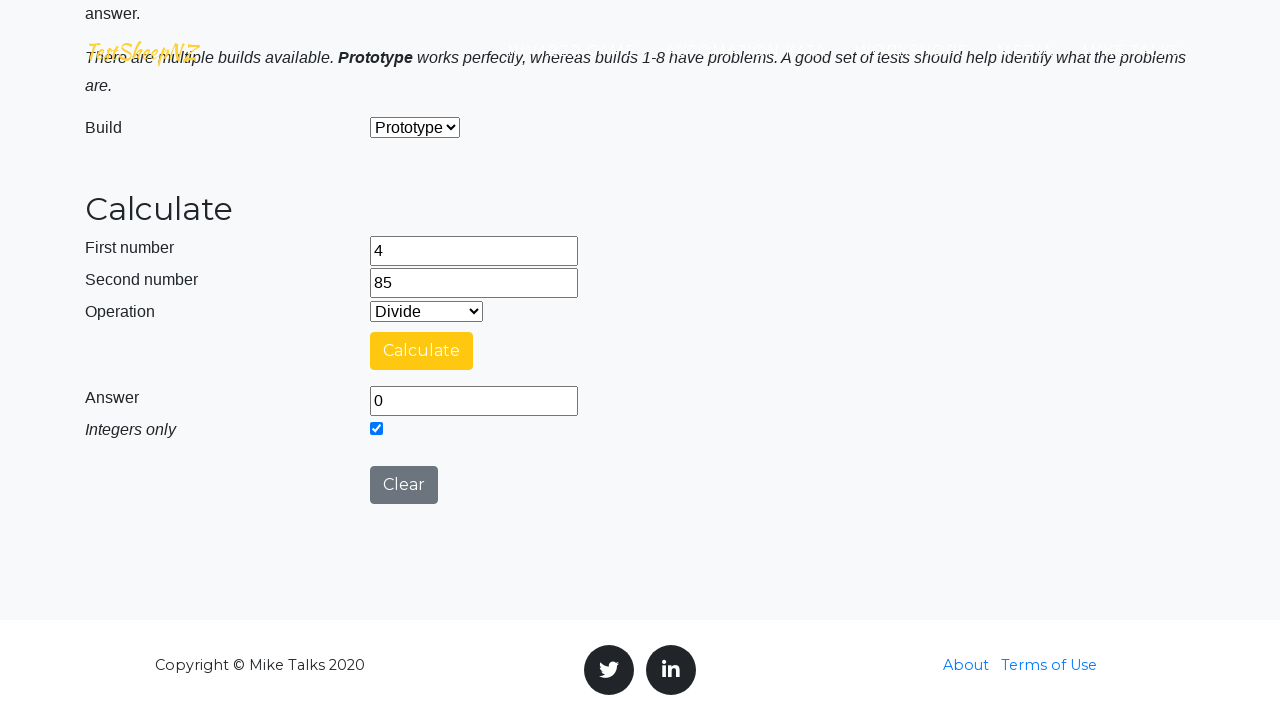

Verified division result: 0 == 0
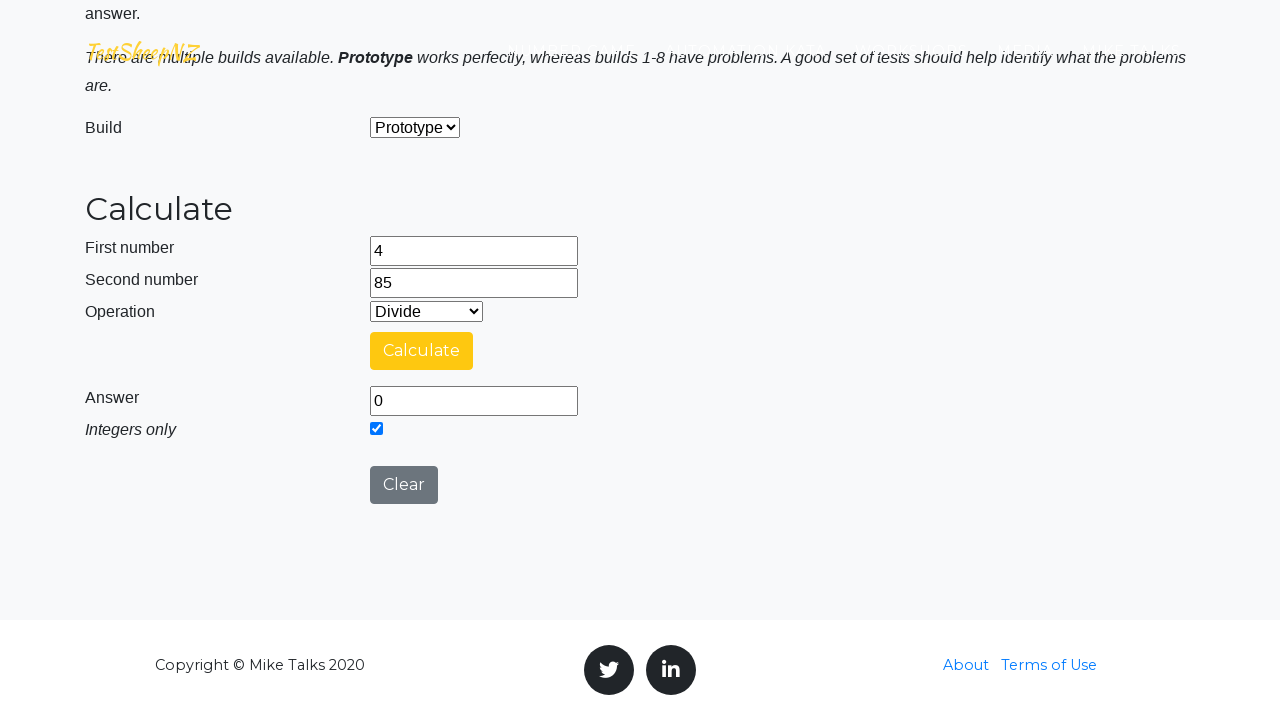

Selected Concatenation operation on #selectOperationDropdown
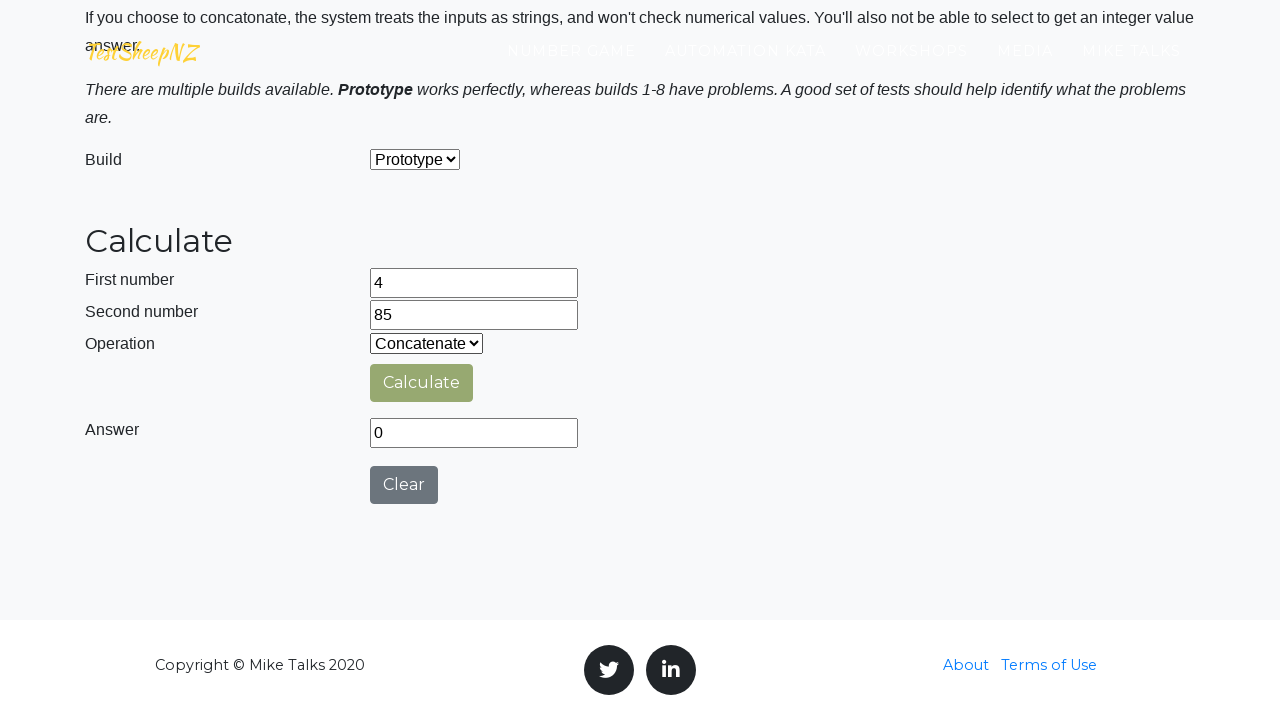

Clicked calculate button at (422, 383) on #calculateButton
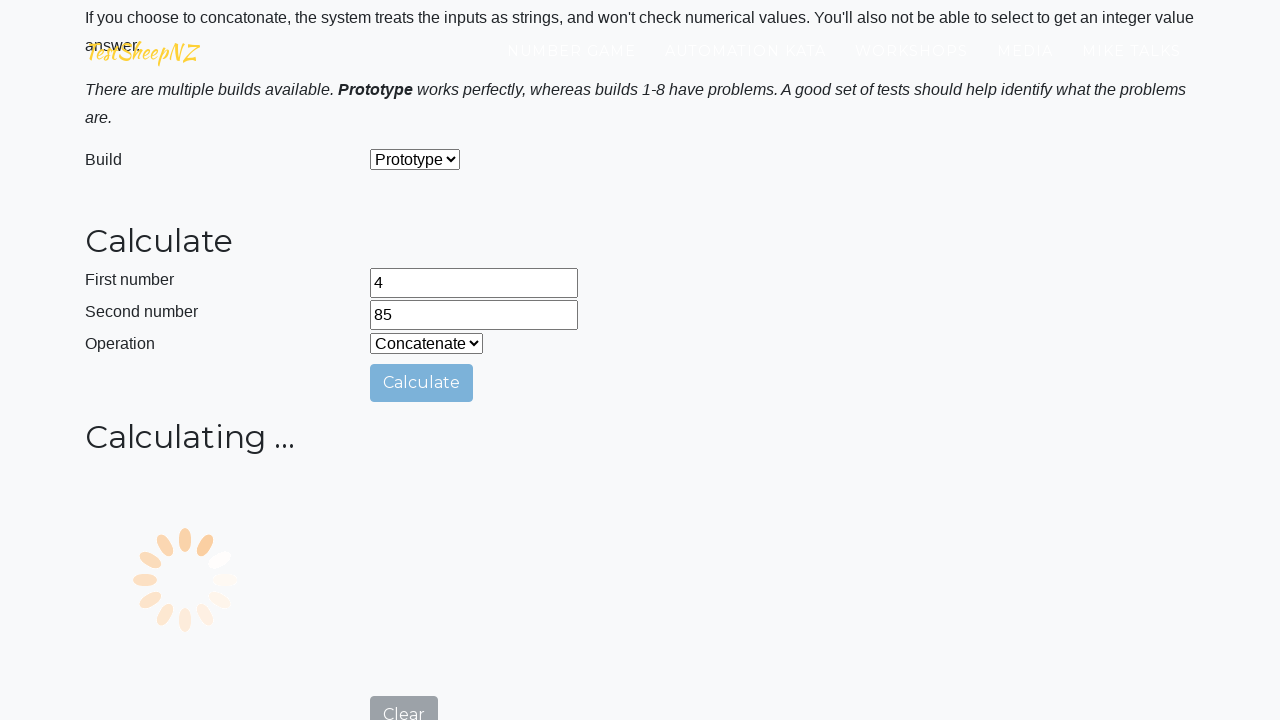

Result field loaded
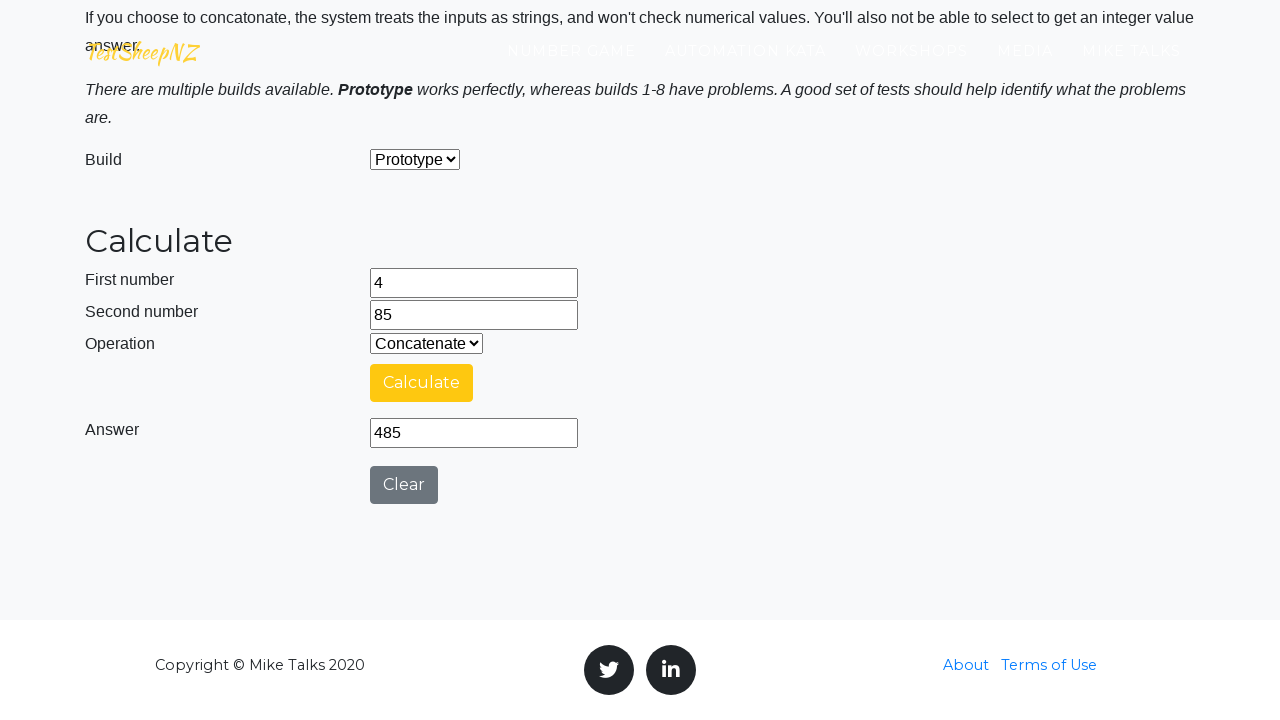

Retrieved result value: 485
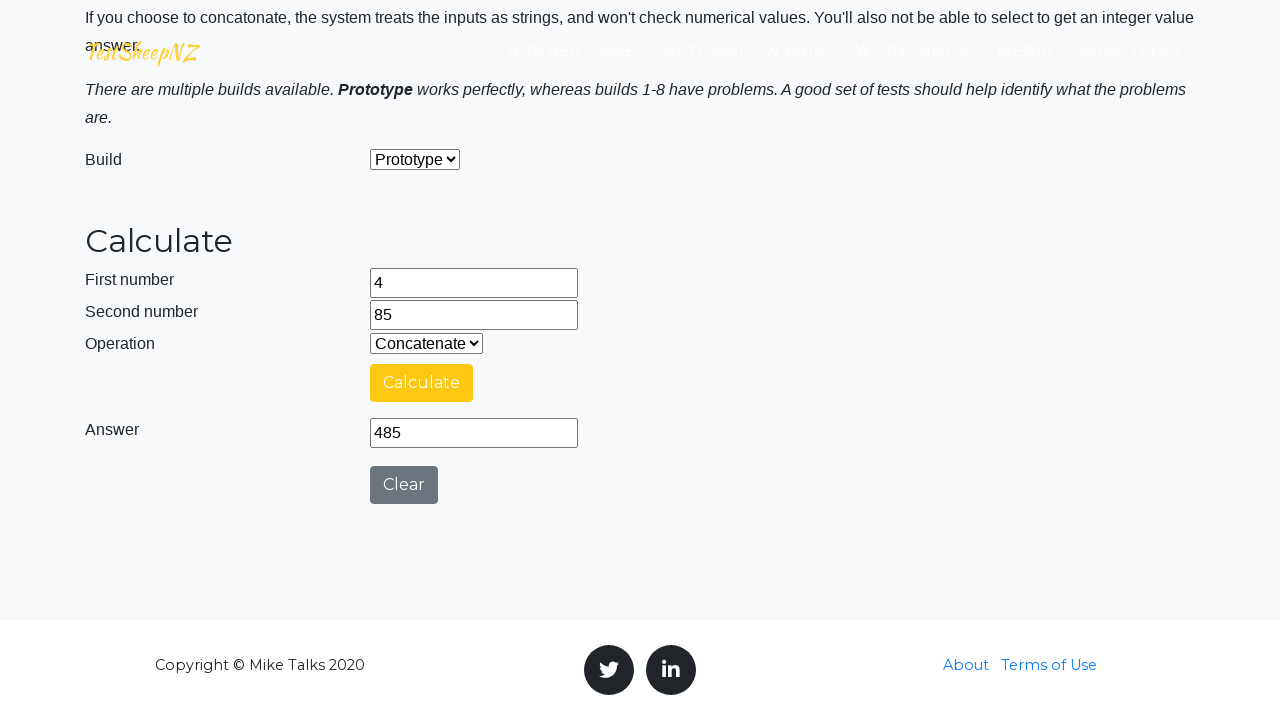

Verified concatenation result: 485 == 485
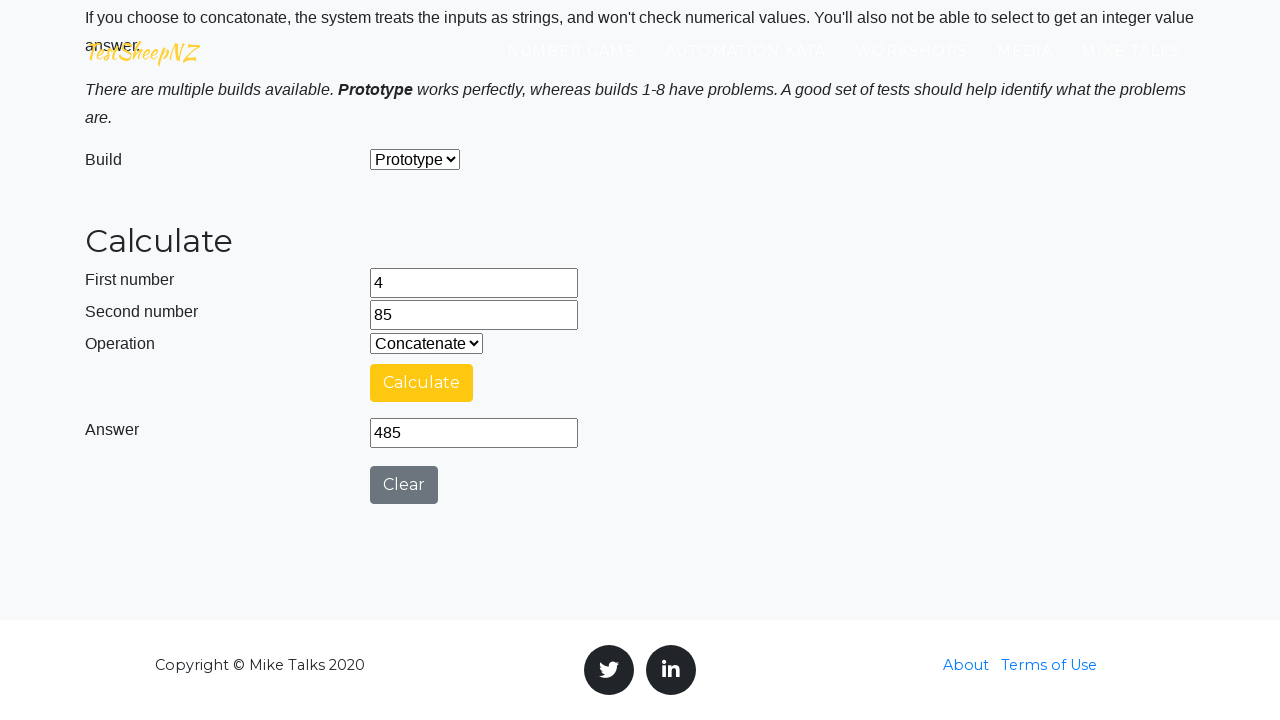

Reset operation dropdown to Addition for next iteration on #selectOperationDropdown
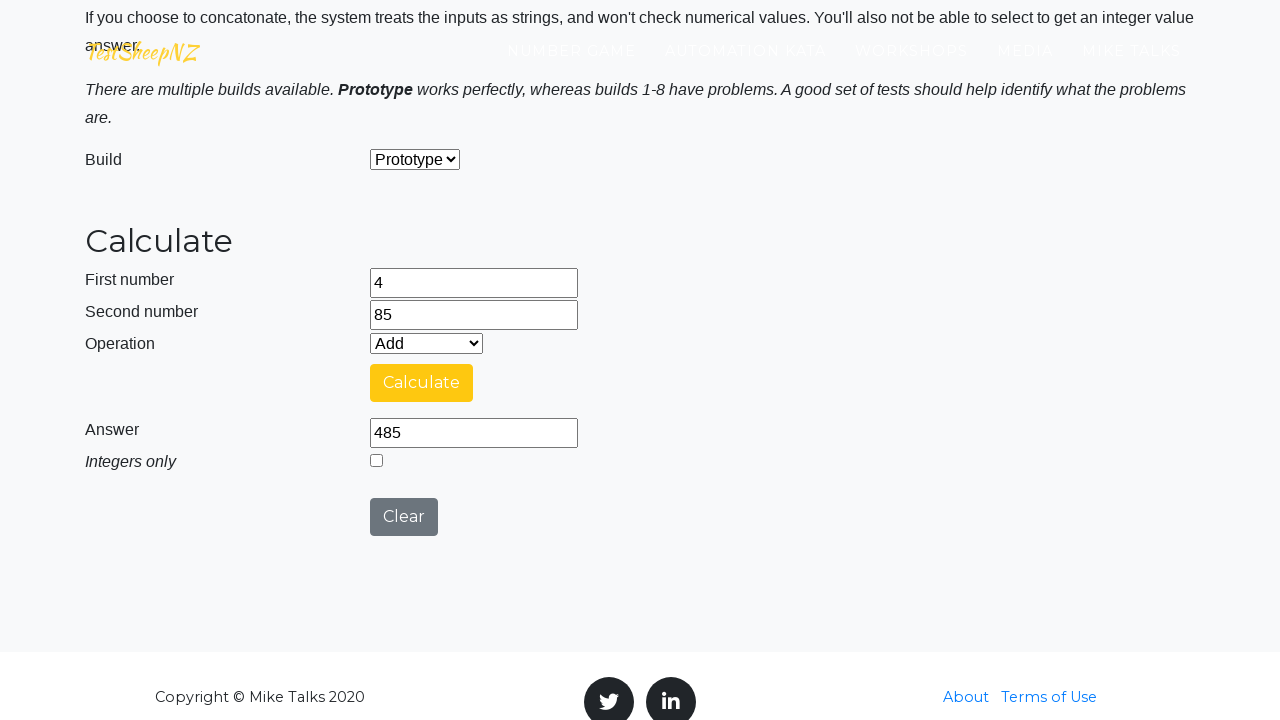

Cleared first number field on #number1Field
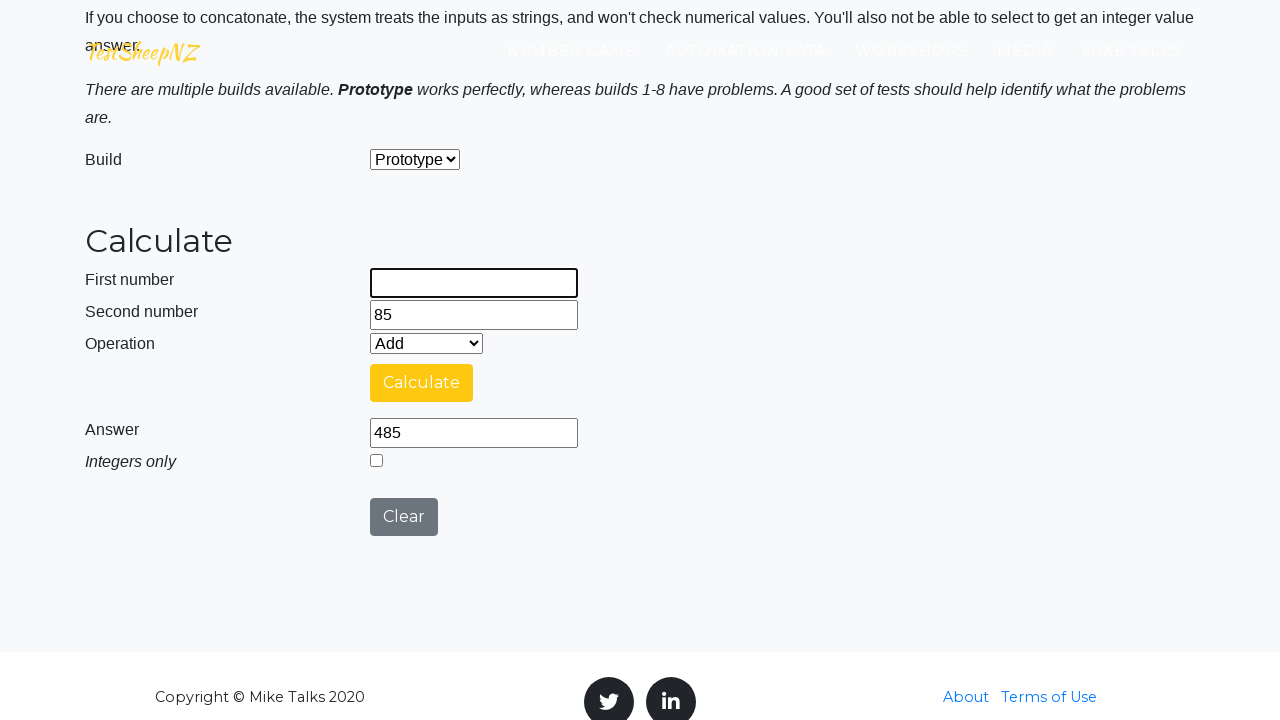

Cleared second number field on #number2Field
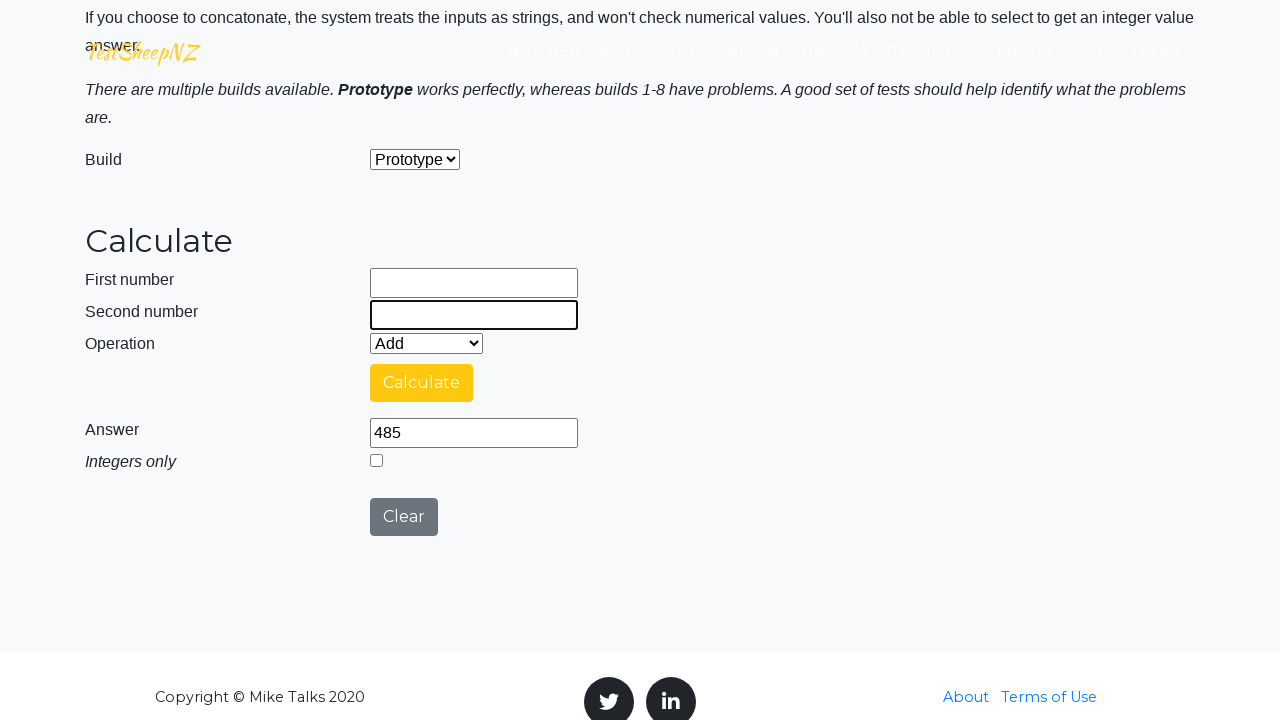

Filled first number field with 78 on #number1Field
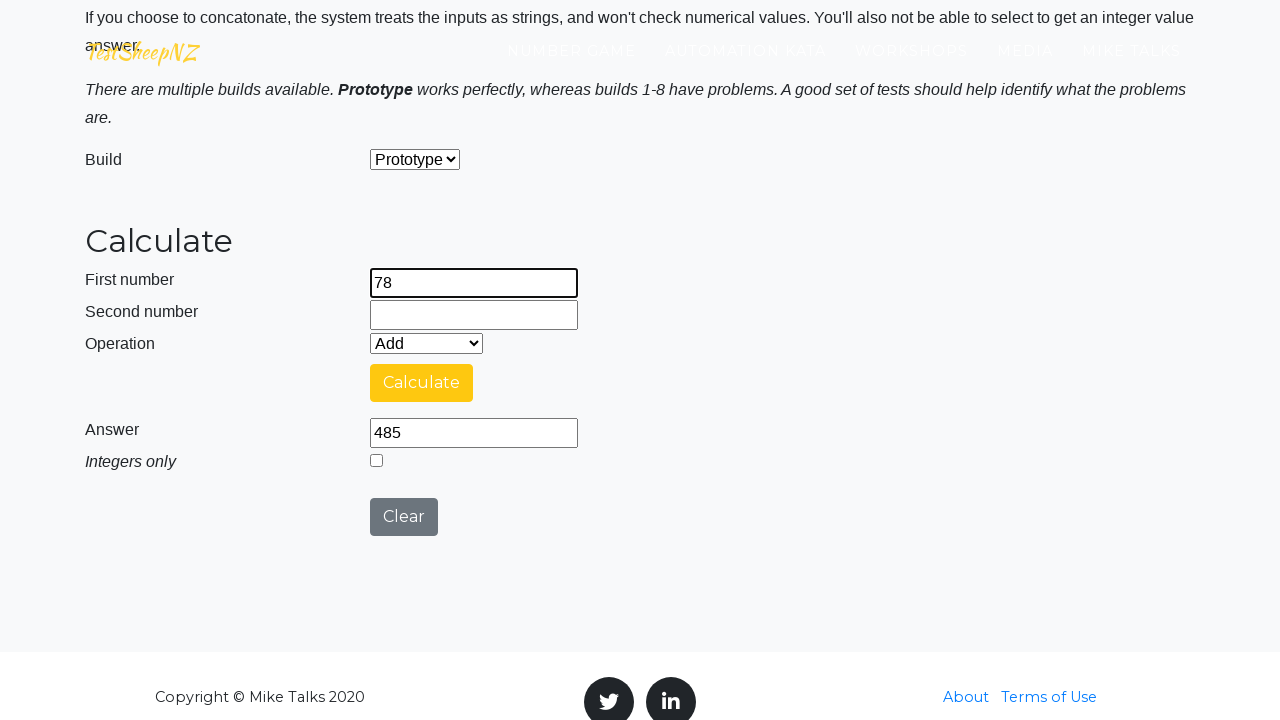

Filled second number field with 25 on #number2Field
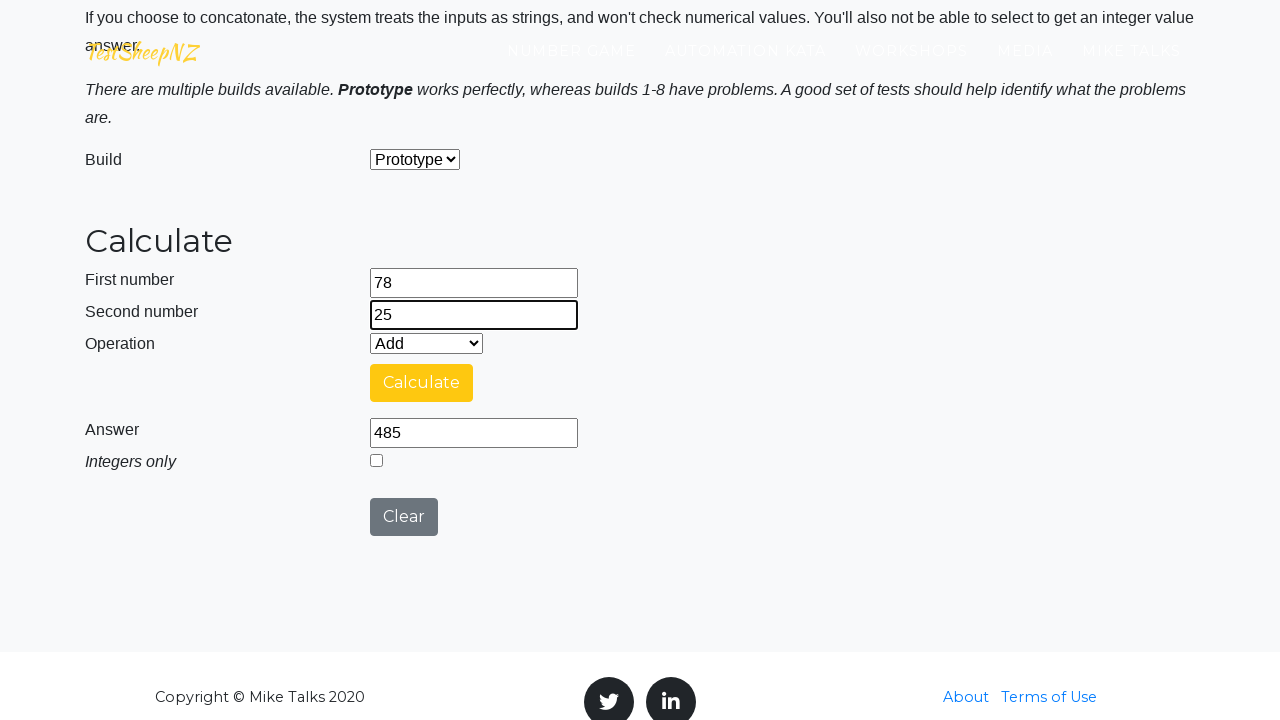

Selected integer mode at (376, 460) on #integerSelect
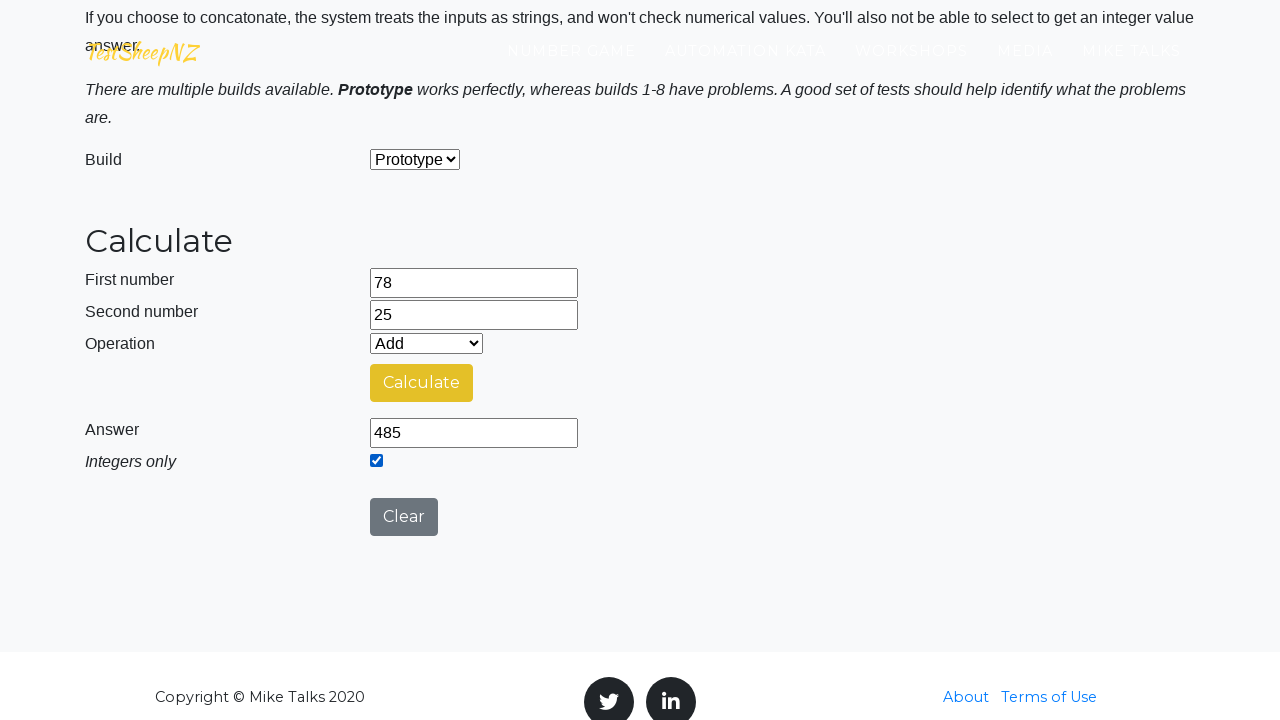

Selected Addition operation on #selectOperationDropdown
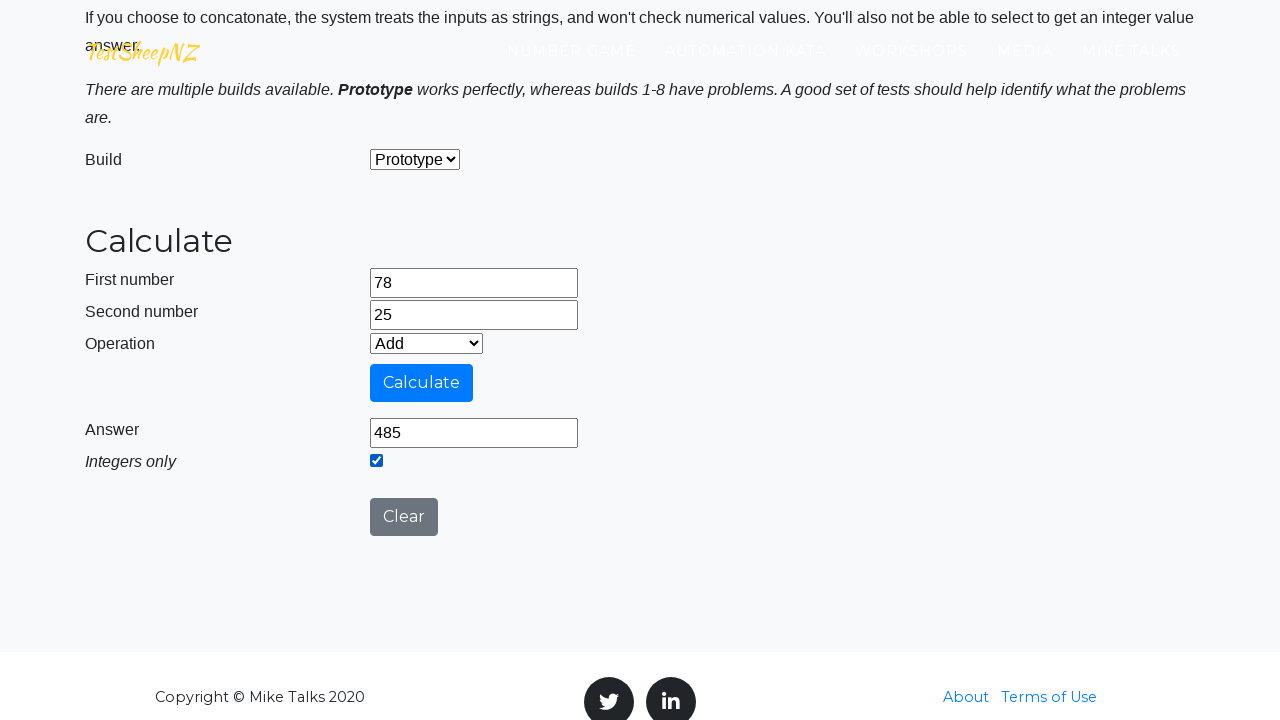

Clicked calculate button at (422, 383) on #calculateButton
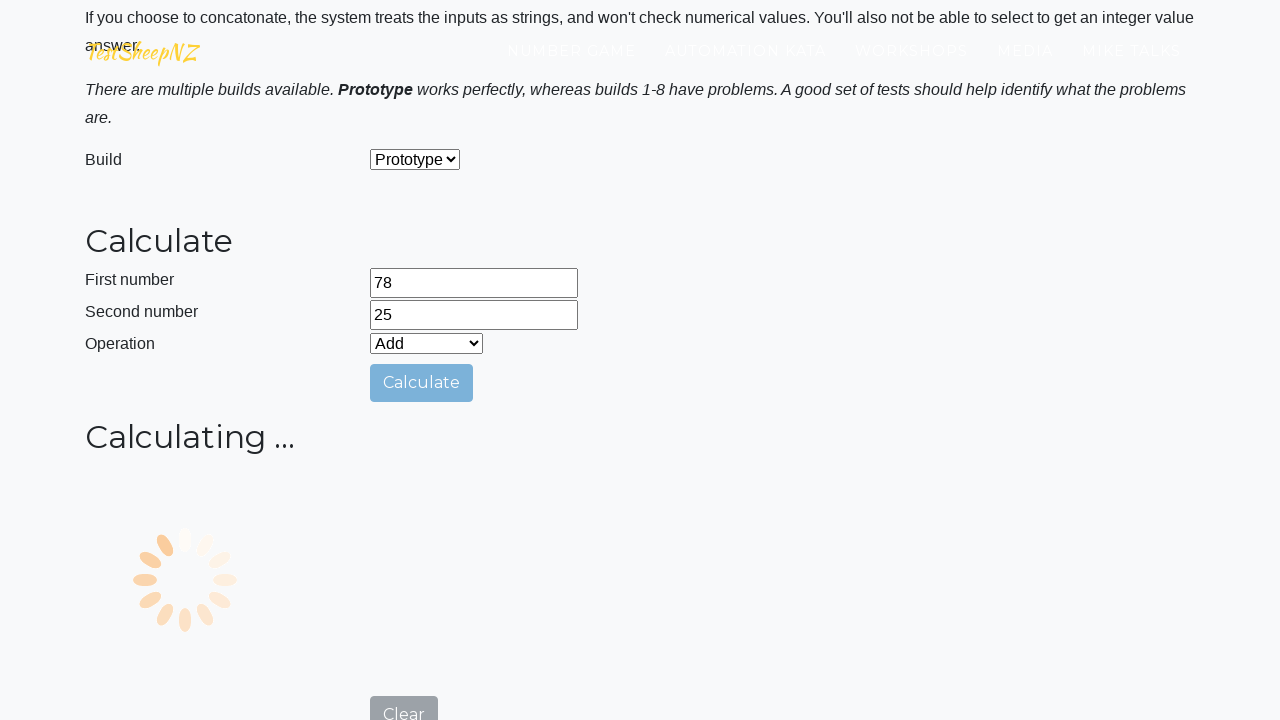

Result field loaded
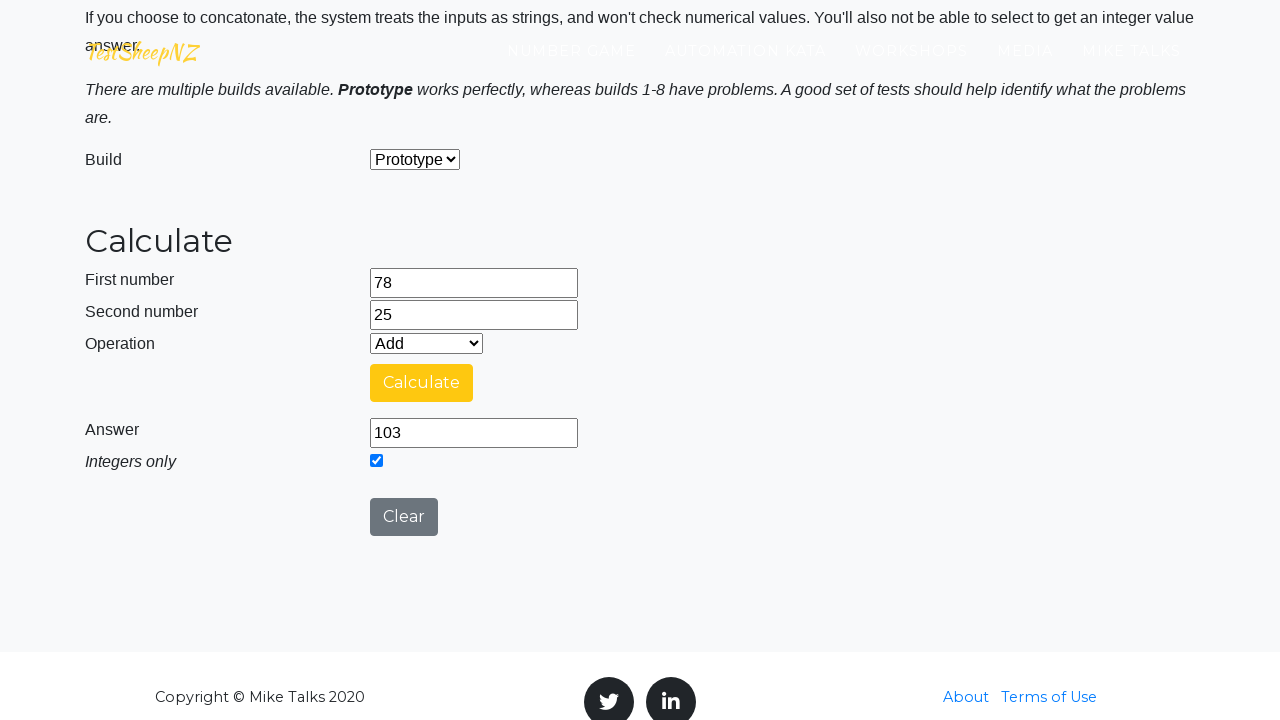

Retrieved result value: 103
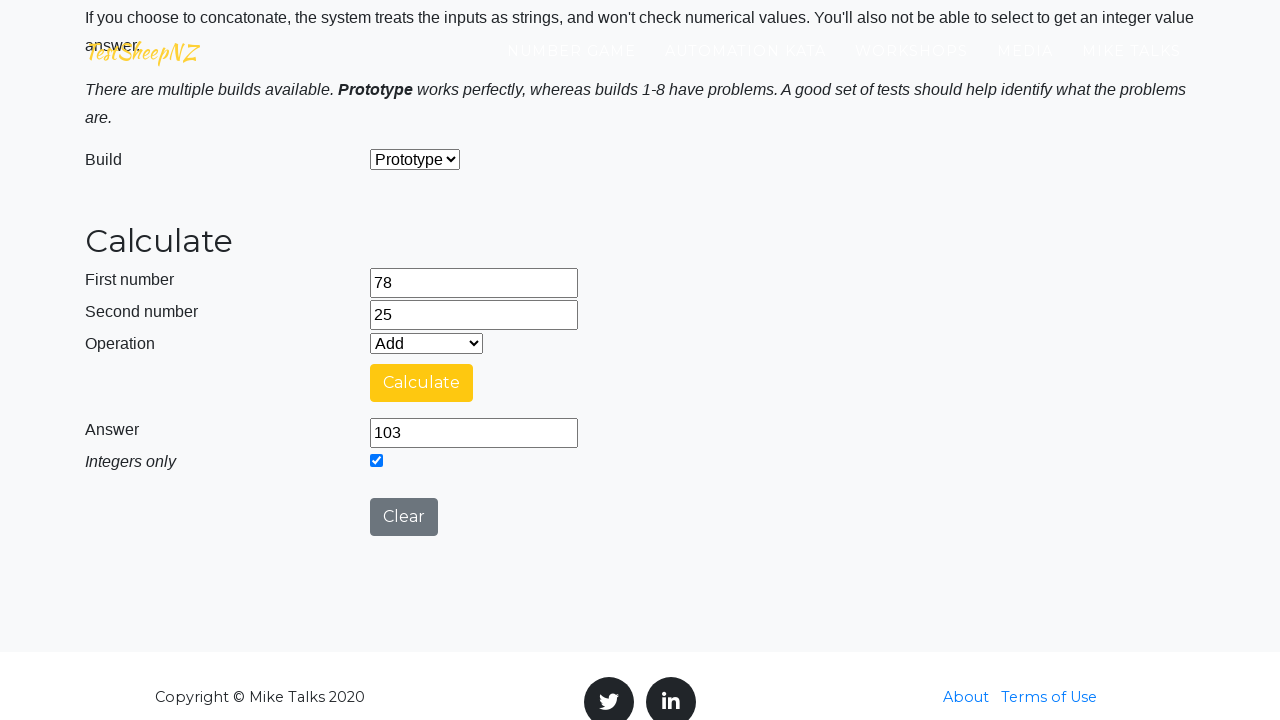

Verified addition result: 103 == 103
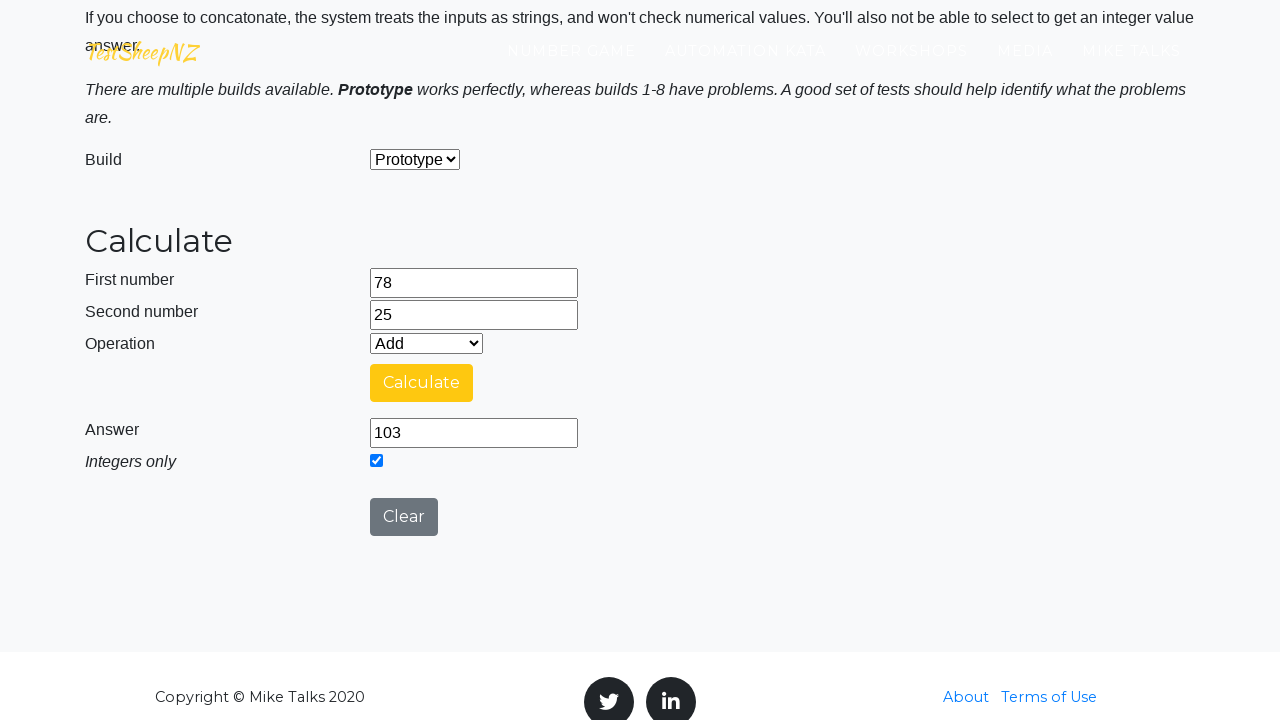

Selected Subtraction operation on #selectOperationDropdown
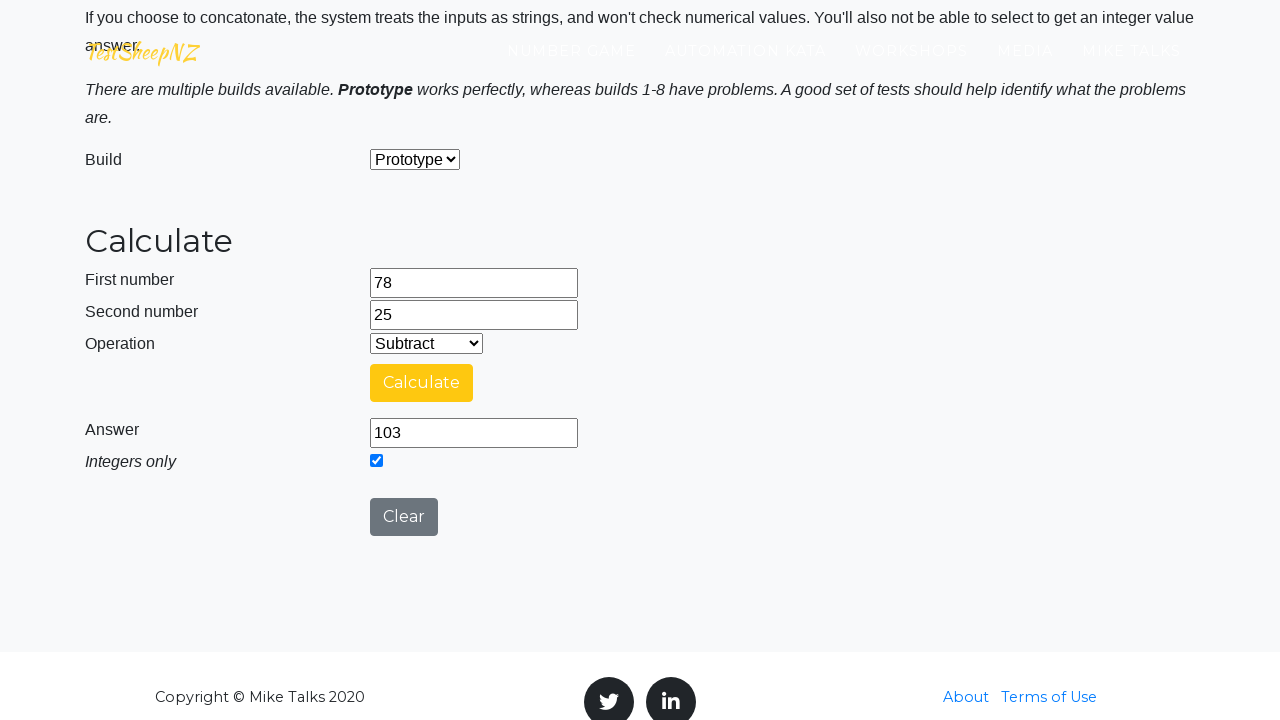

Clicked calculate button at (422, 383) on #calculateButton
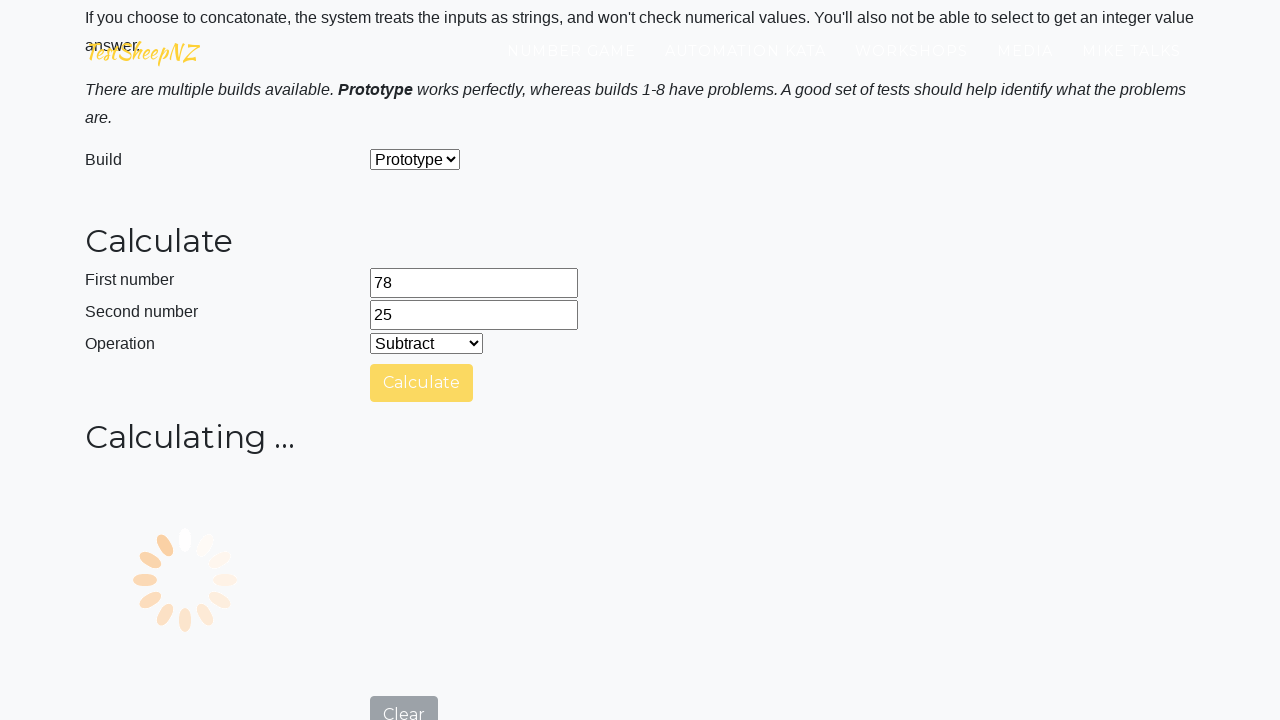

Result field loaded
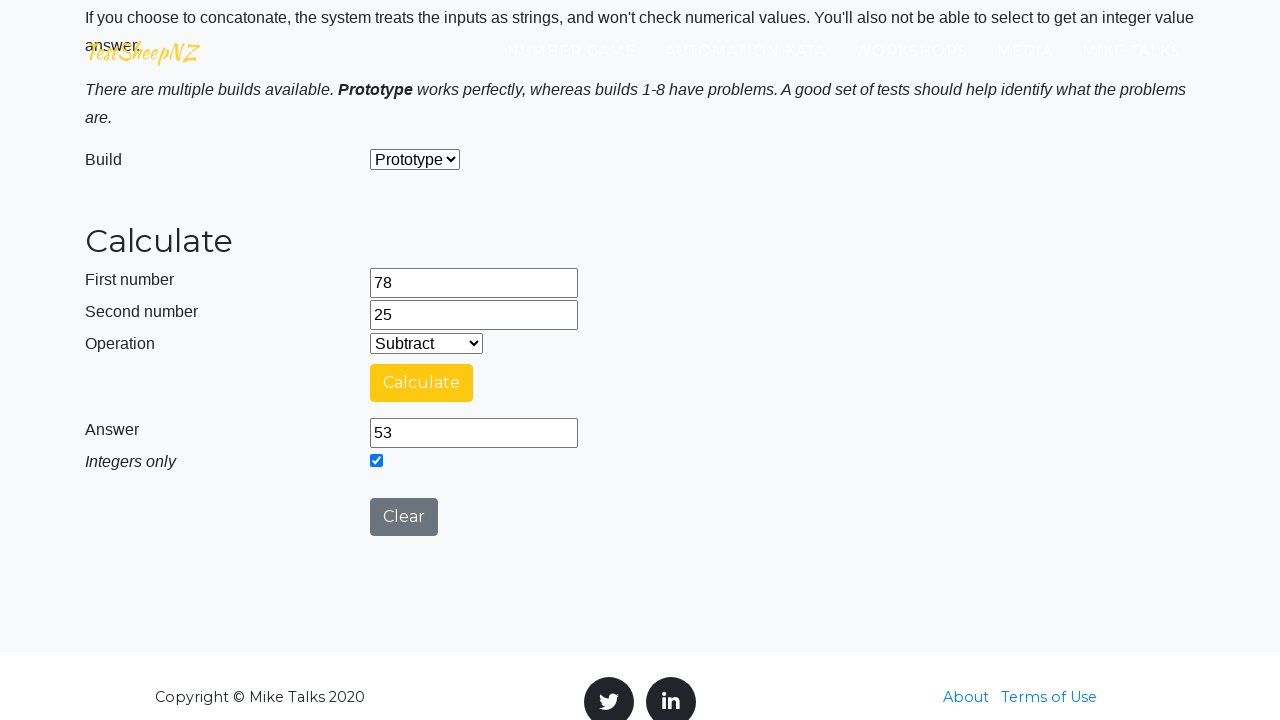

Retrieved result value: 53
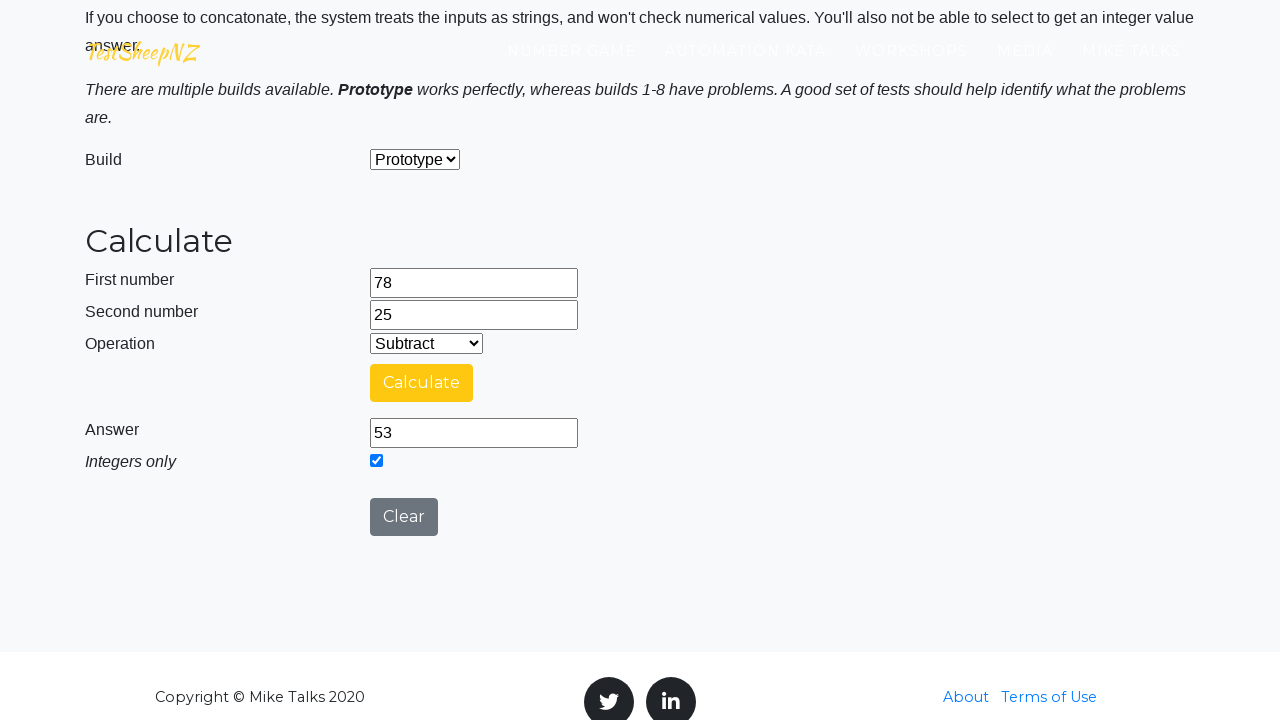

Verified subtraction result: 53 == 53
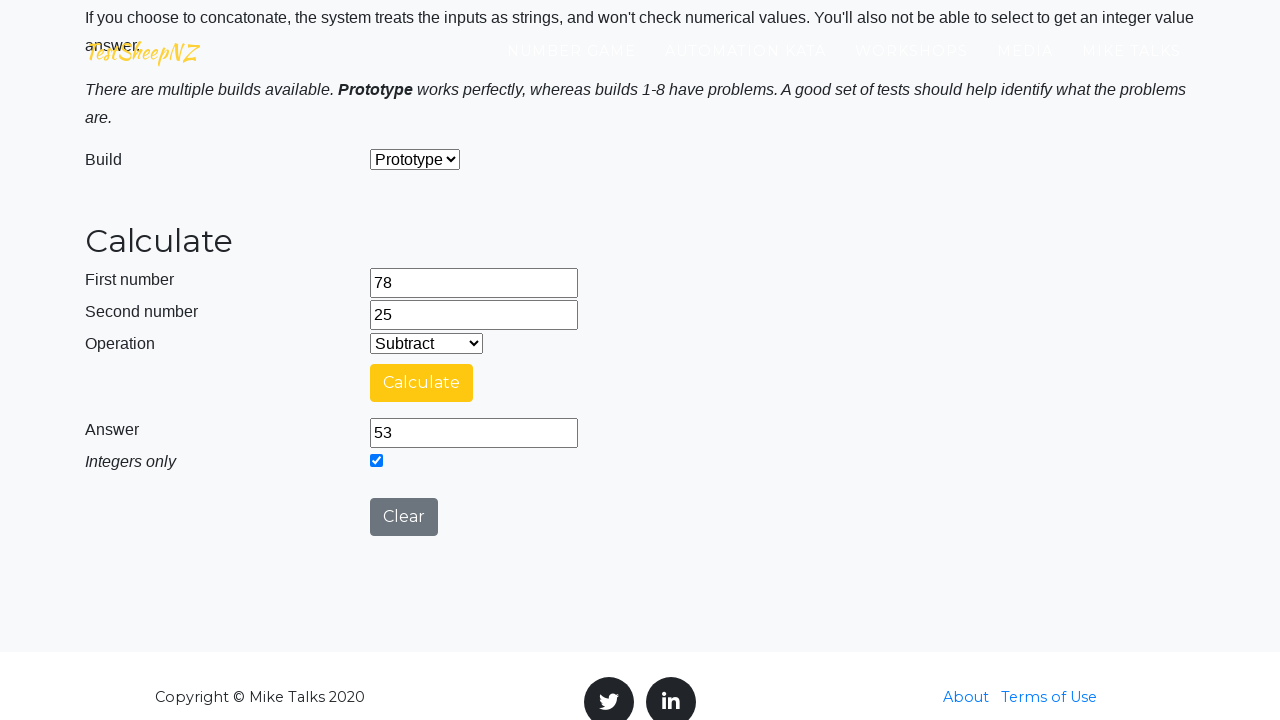

Selected Multiplication operation on #selectOperationDropdown
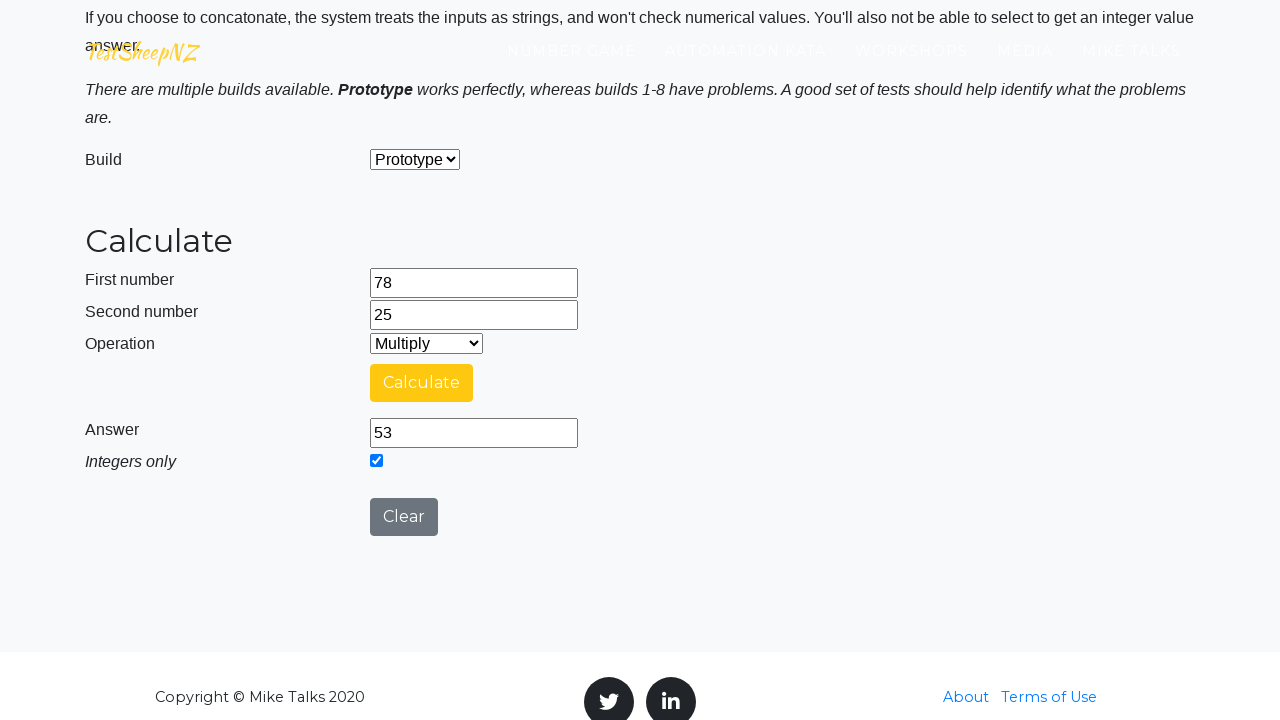

Clicked calculate button at (422, 383) on #calculateButton
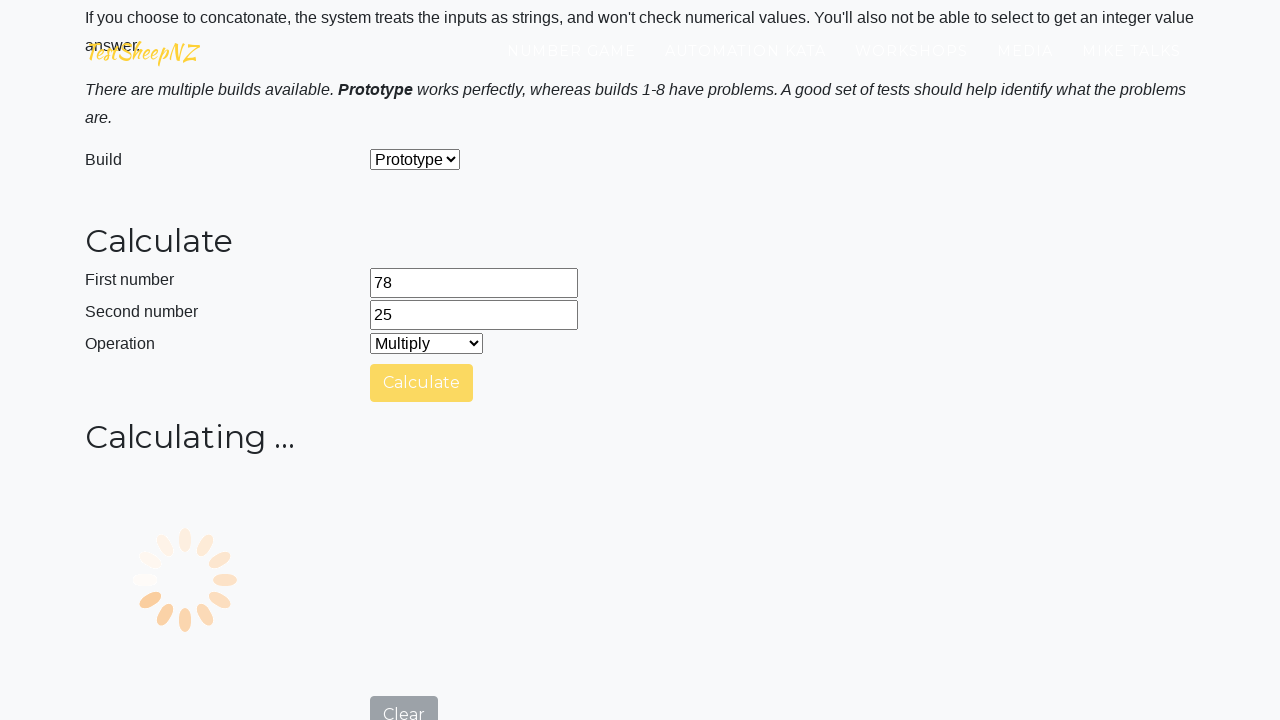

Result field loaded
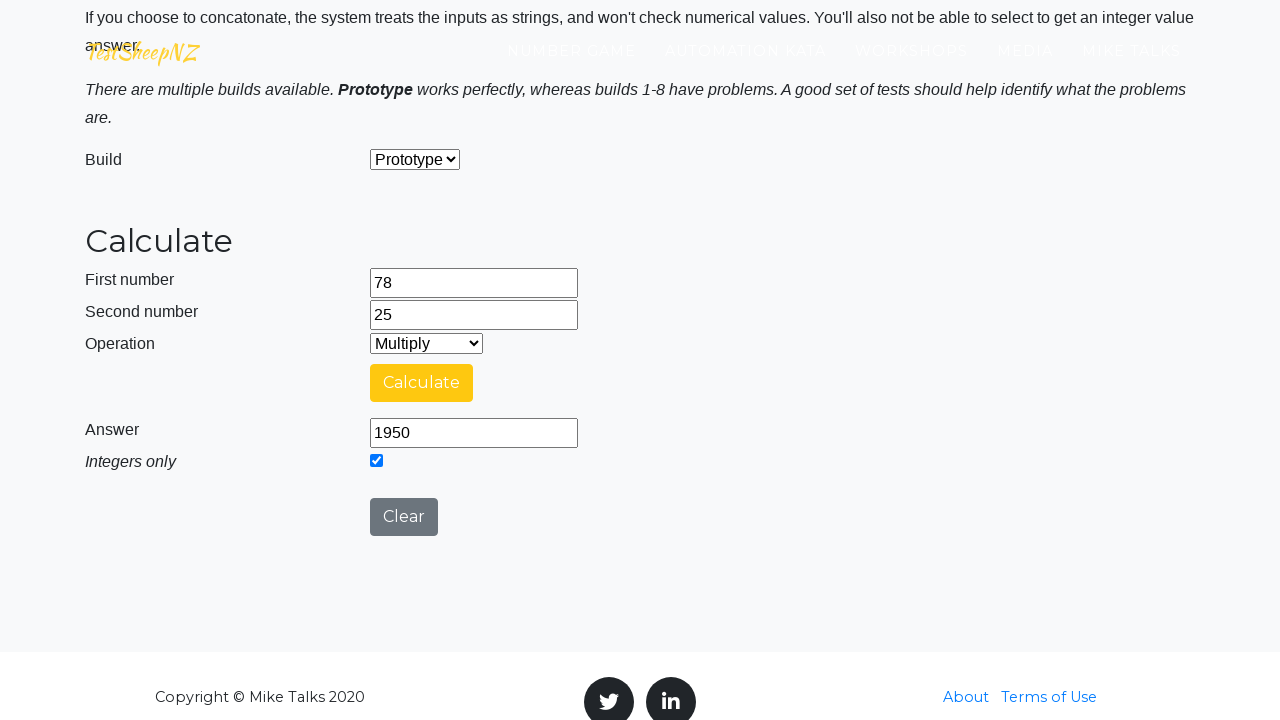

Retrieved result value: 1950
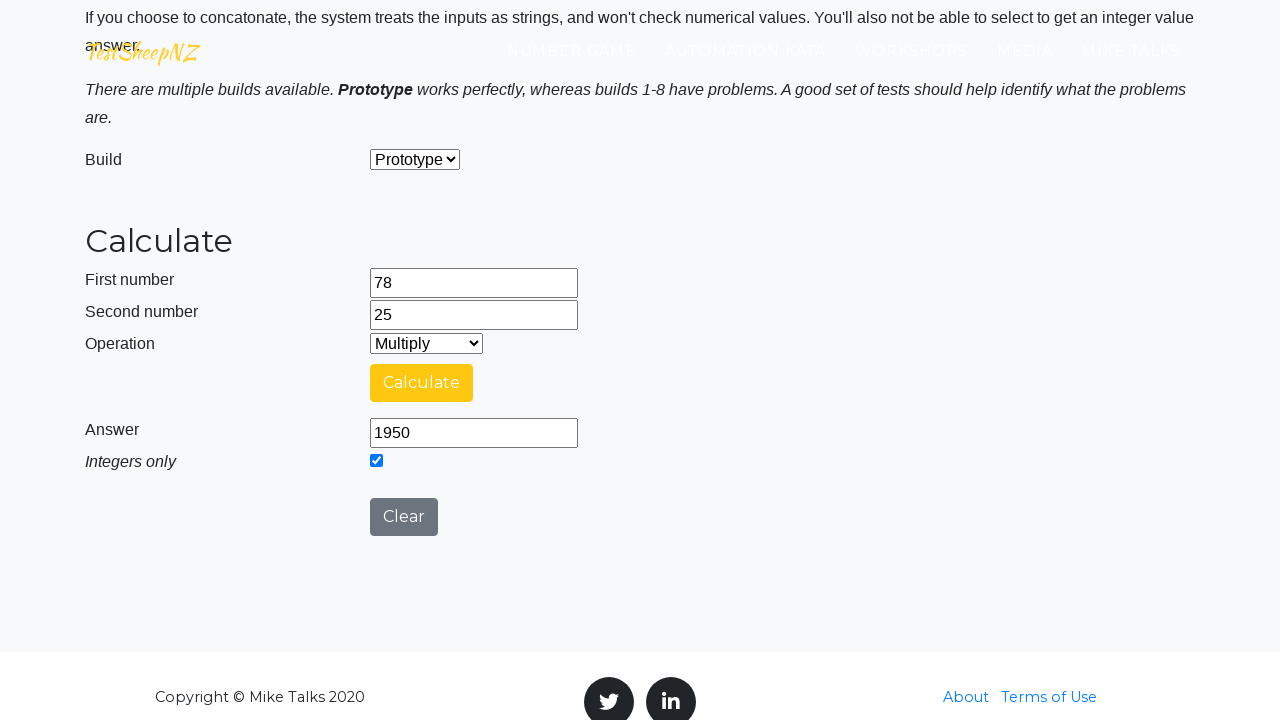

Verified multiplication result: 1950 == 1950
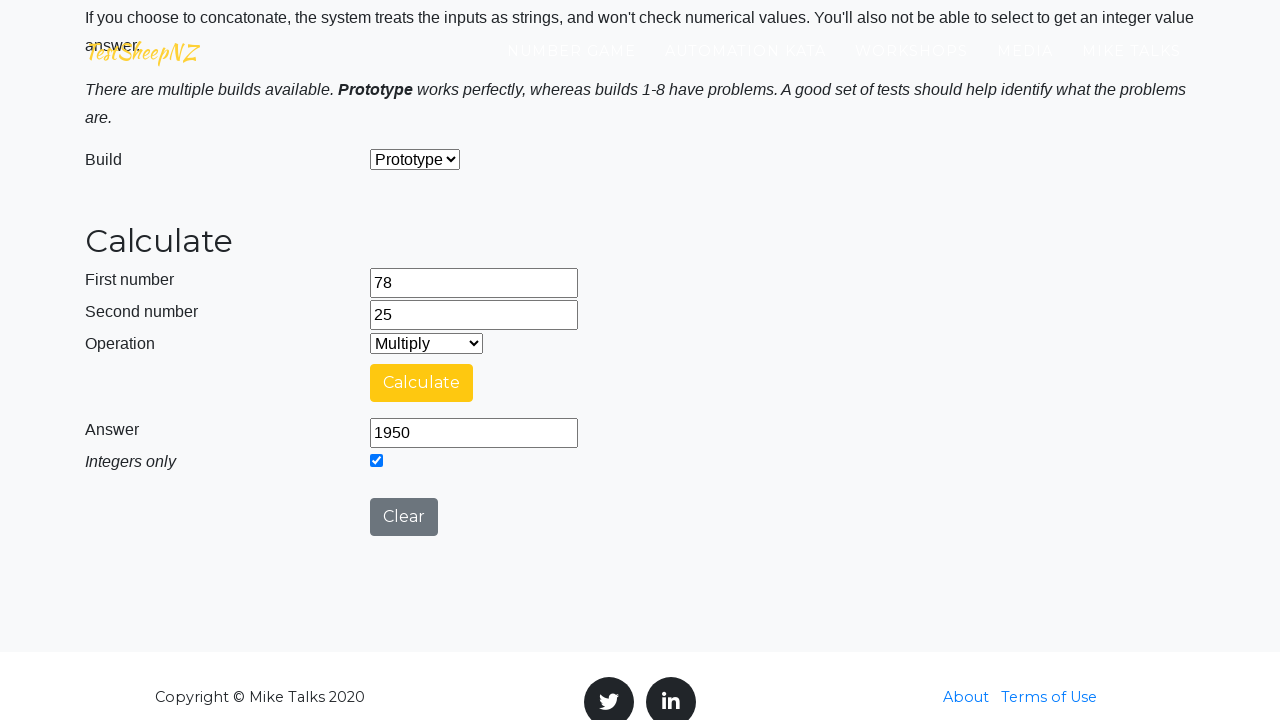

Selected Division operation on #selectOperationDropdown
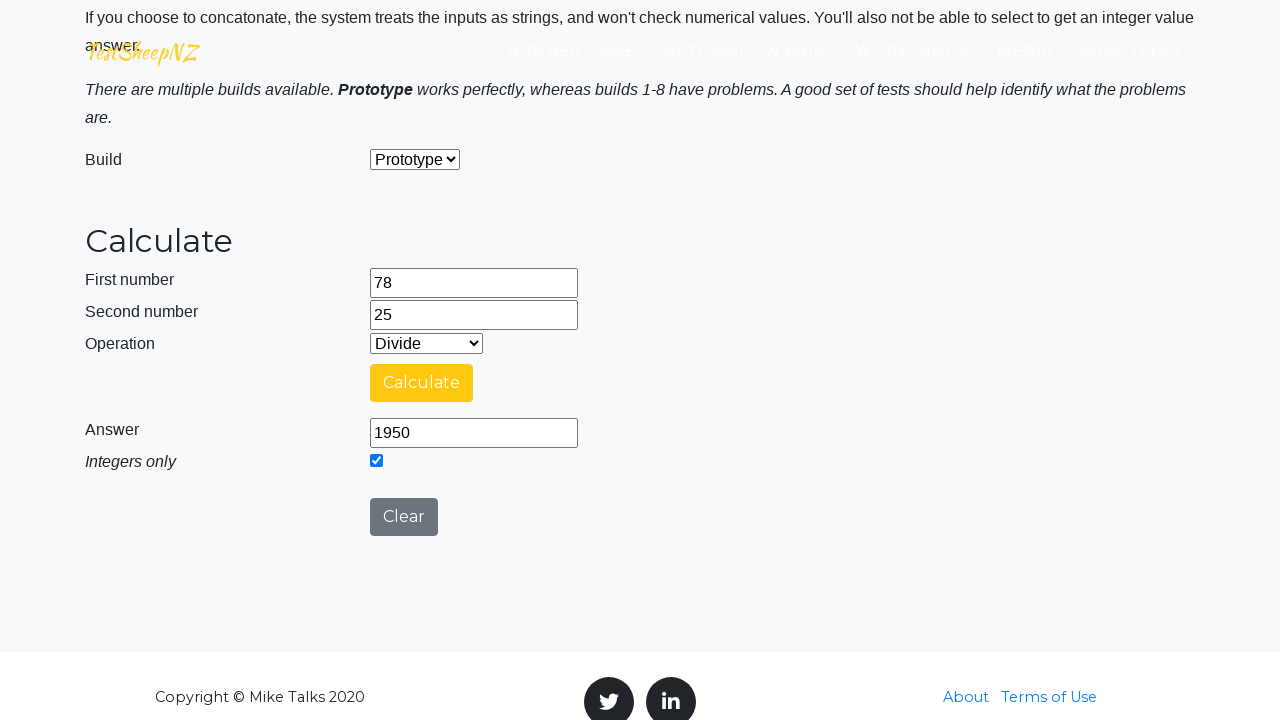

Clicked calculate button at (422, 383) on #calculateButton
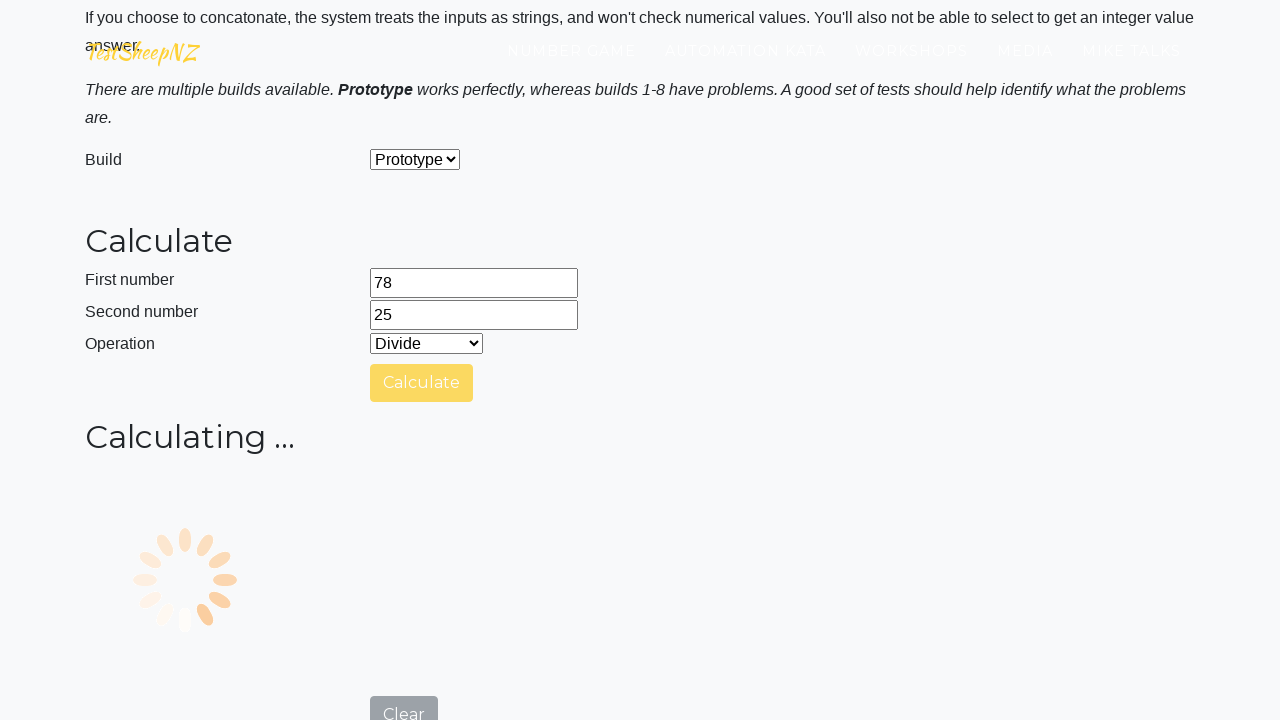

Result field loaded
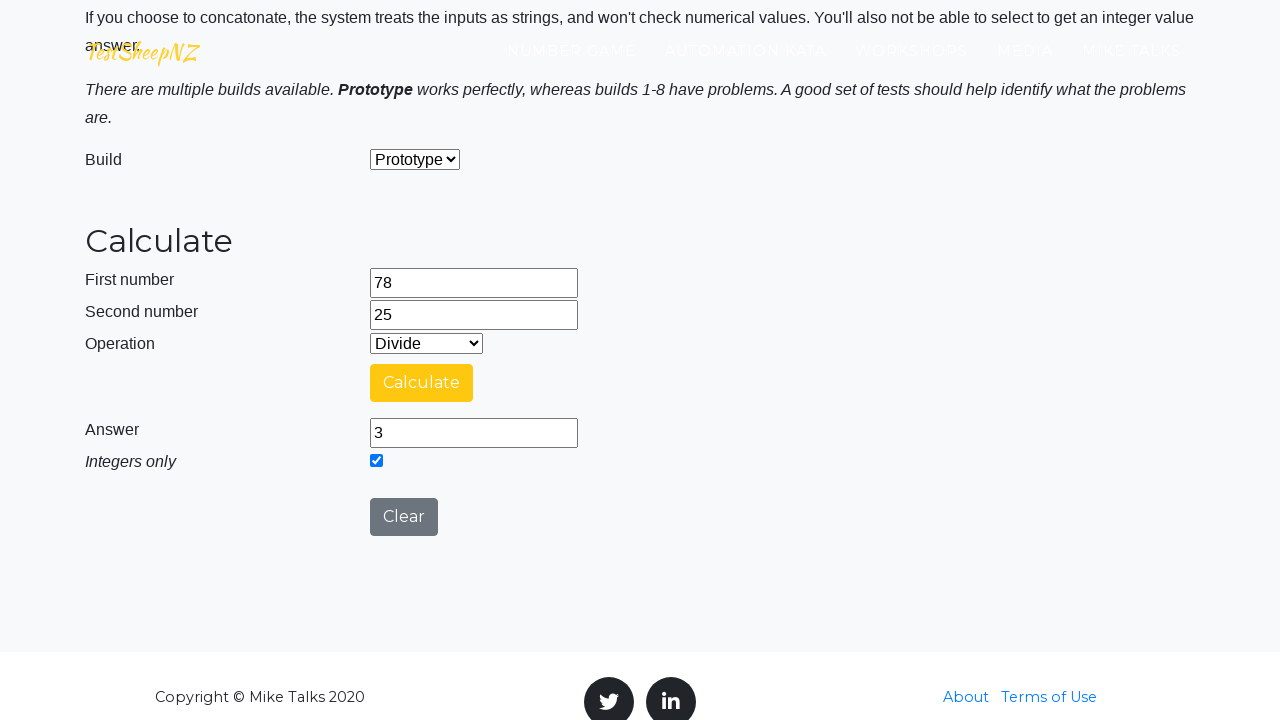

Retrieved result value: 3
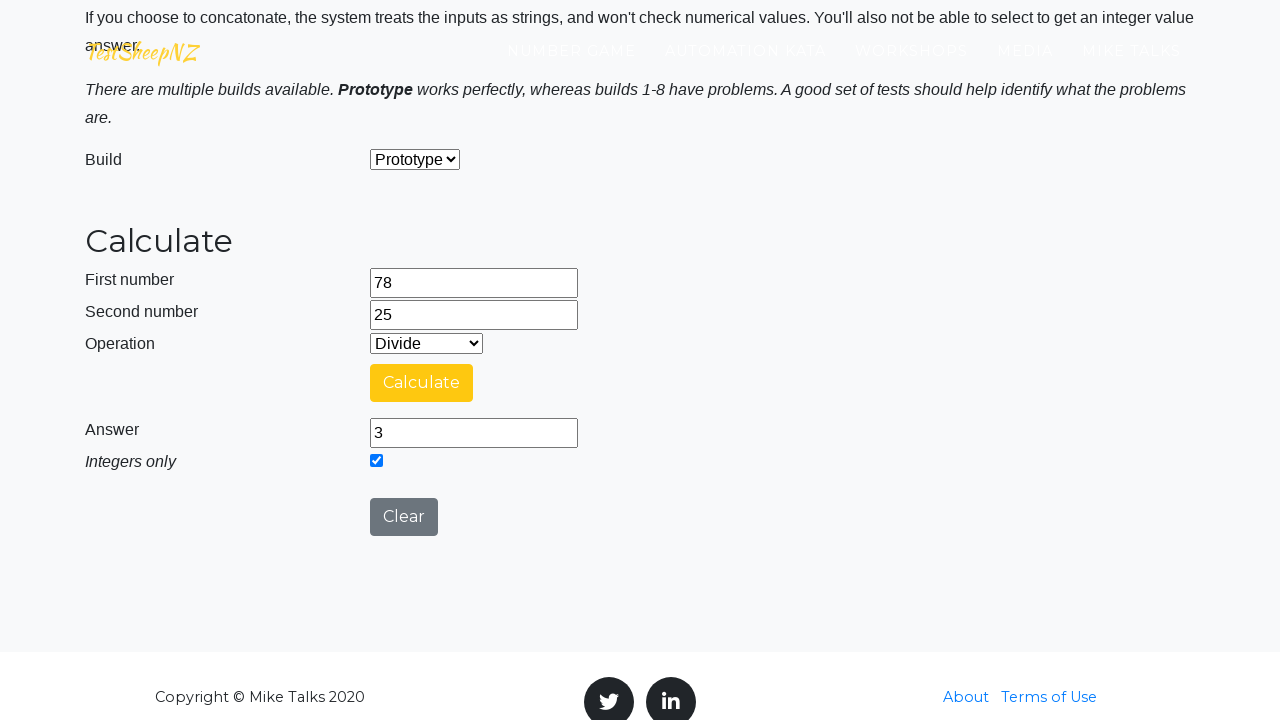

Verified division result: 3 == 3
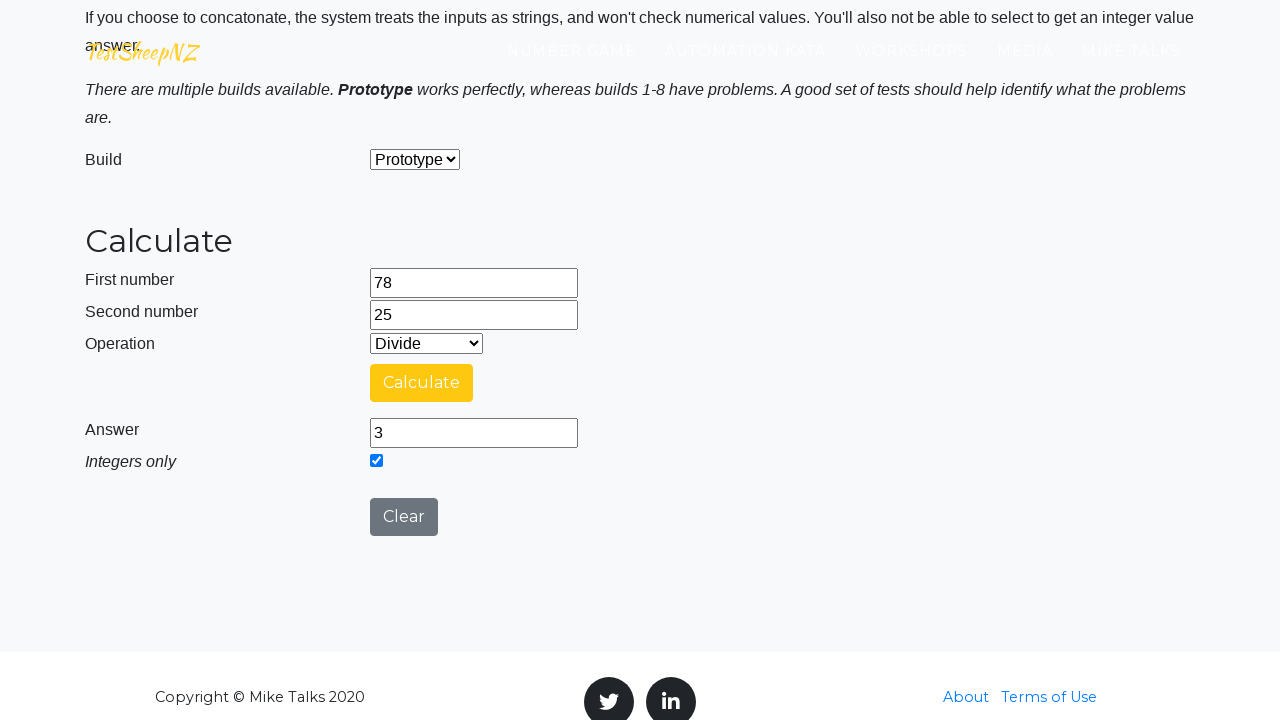

Selected Concatenation operation on #selectOperationDropdown
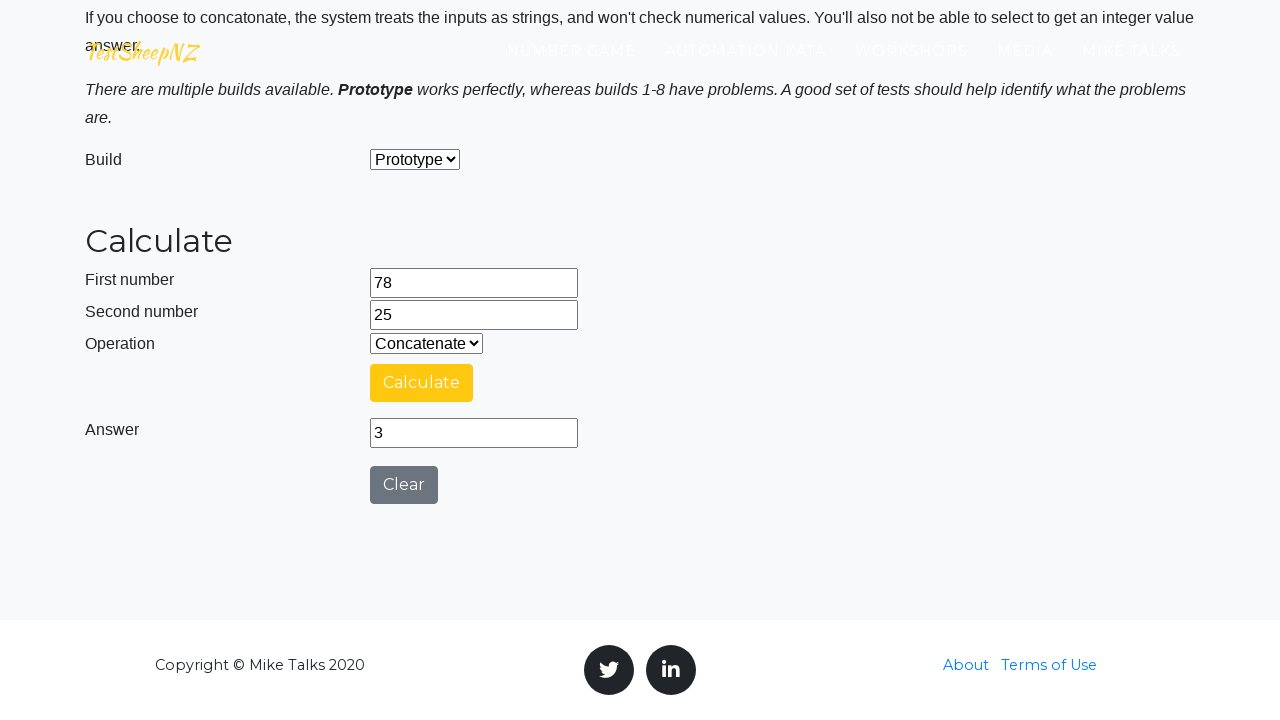

Clicked calculate button at (422, 383) on #calculateButton
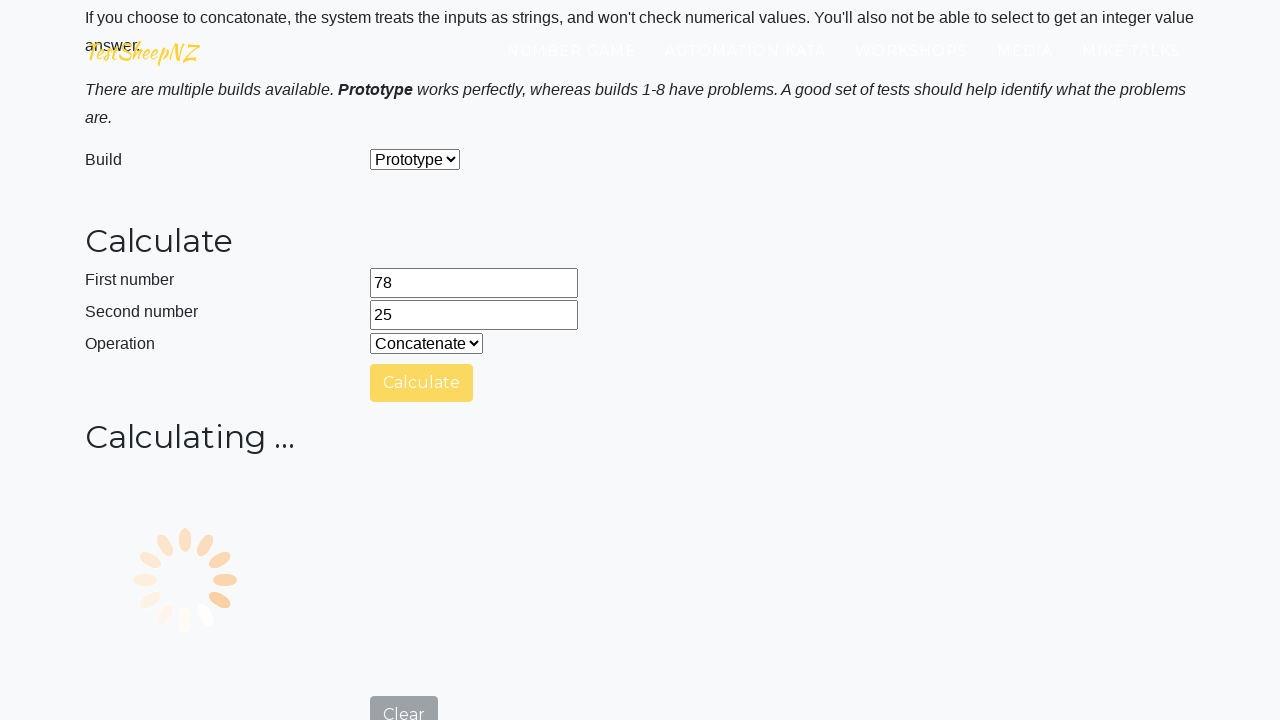

Result field loaded
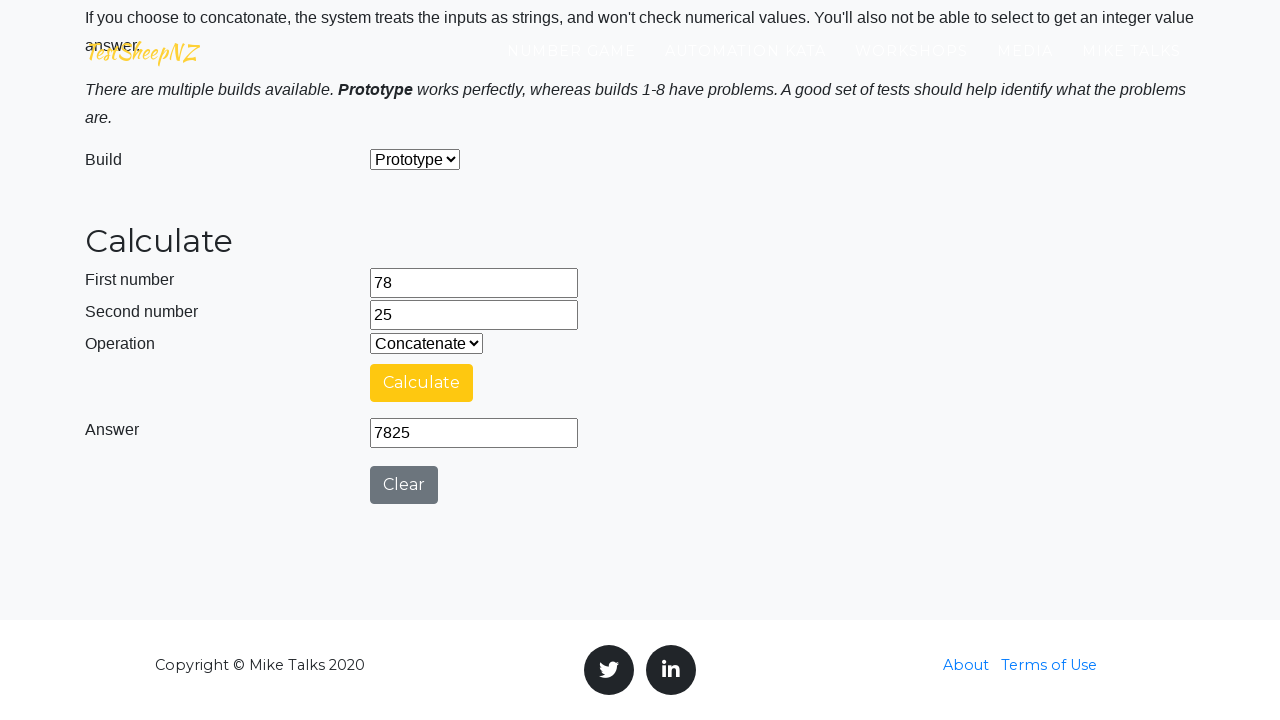

Retrieved result value: 7825
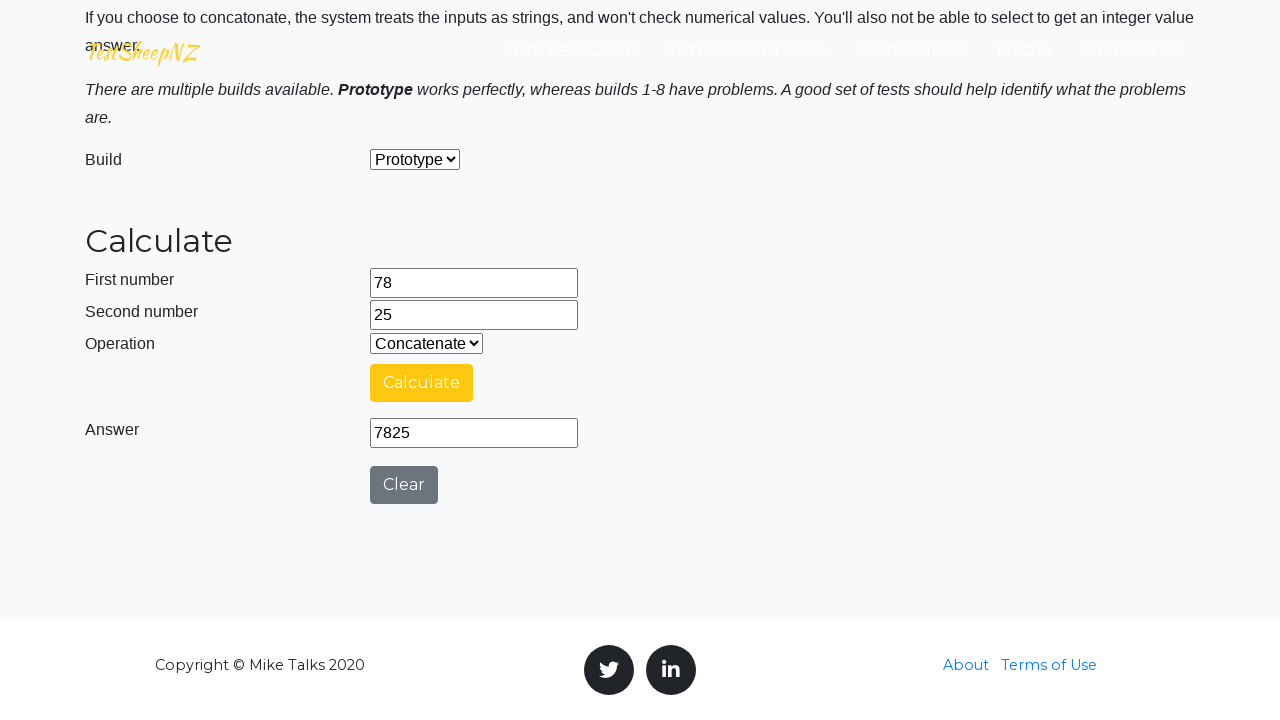

Verified concatenation result: 7825 == 7825
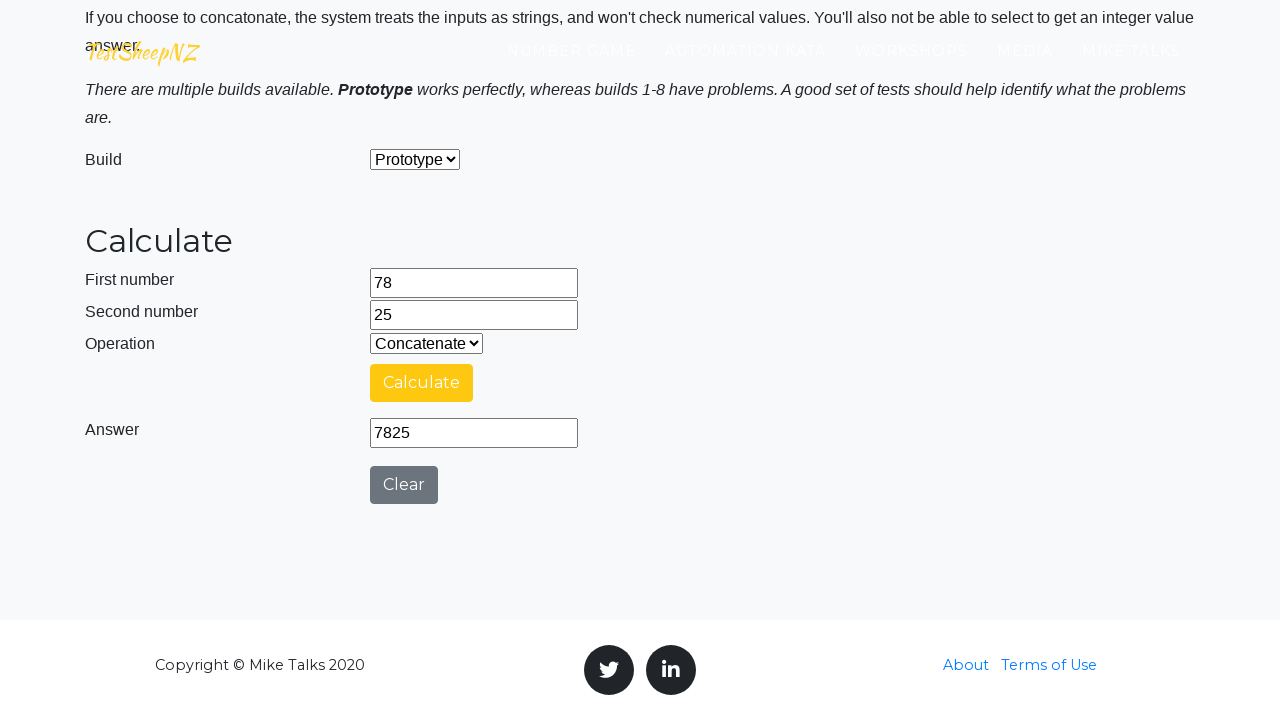

Reset operation dropdown to Addition for next iteration on #selectOperationDropdown
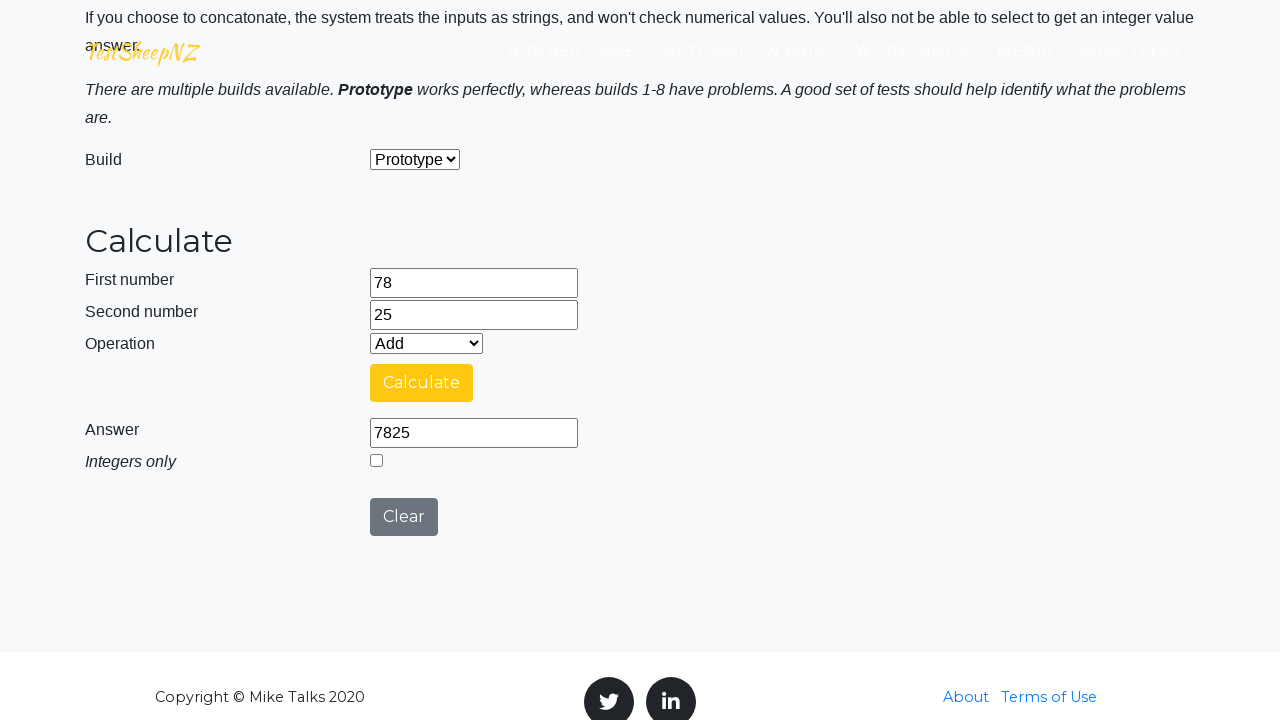

Cleared first number field on #number1Field
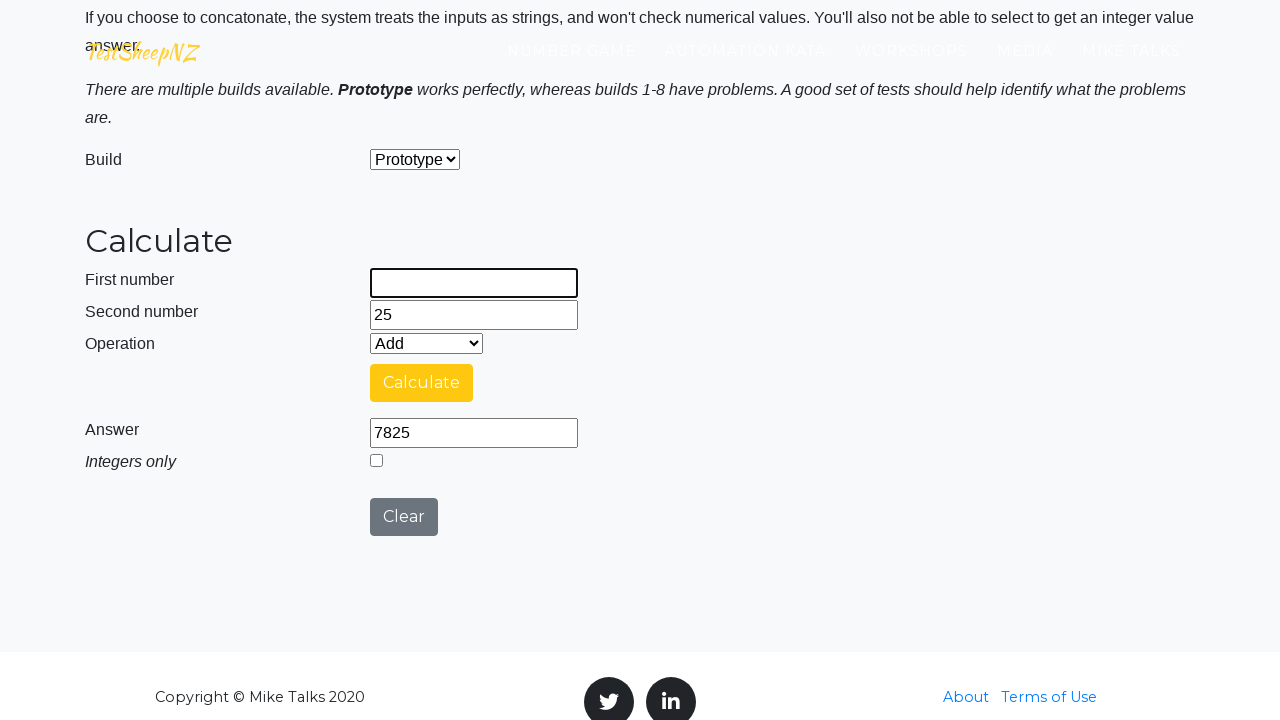

Cleared second number field on #number2Field
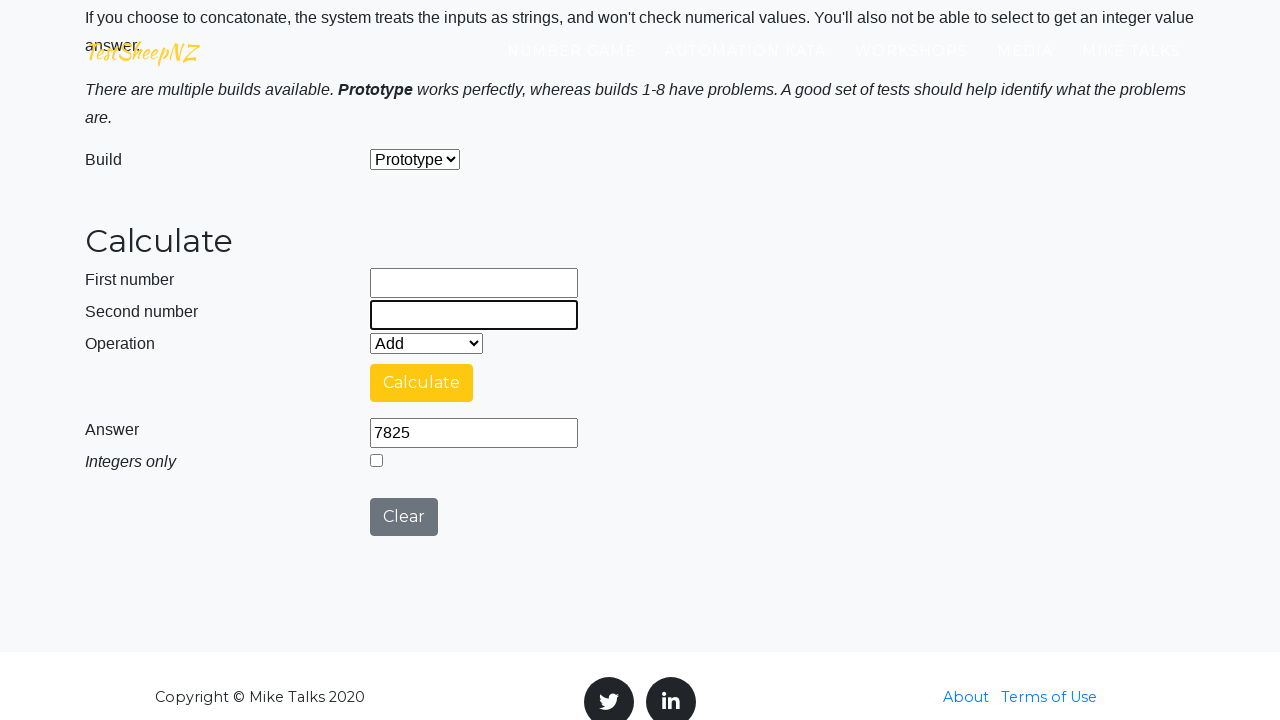

Filled first number field with 60 on #number1Field
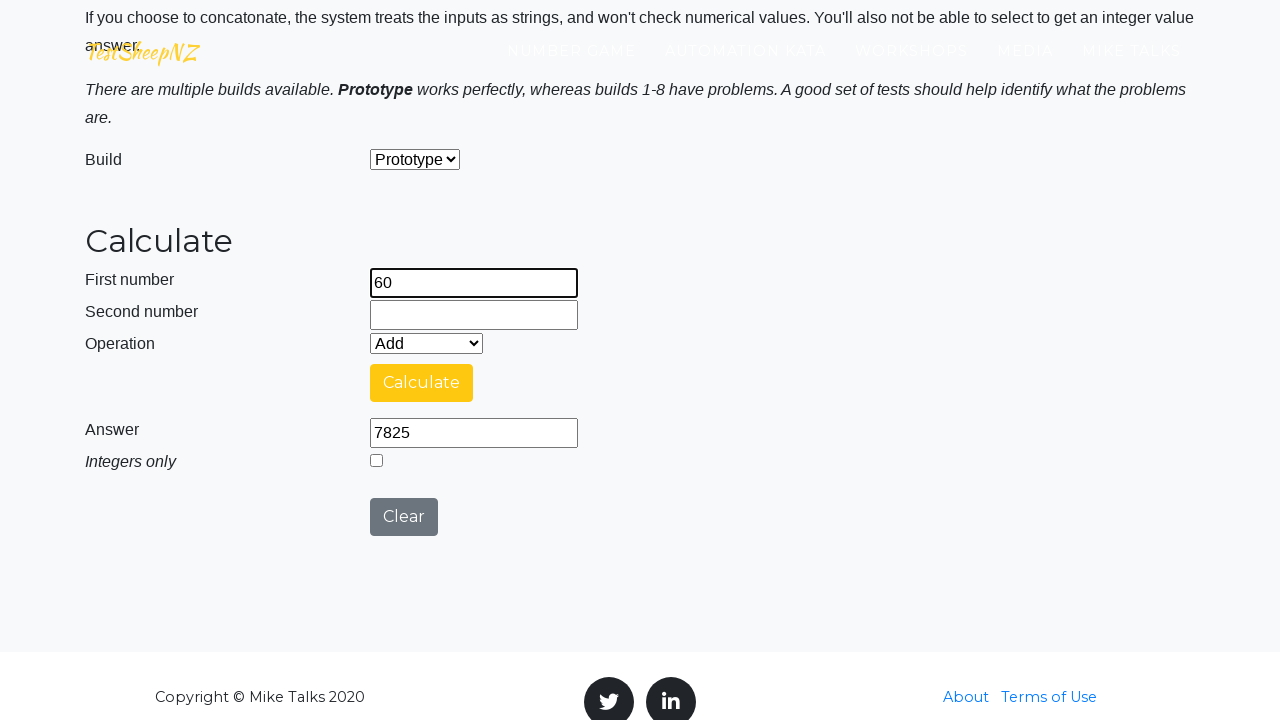

Filled second number field with 65 on #number2Field
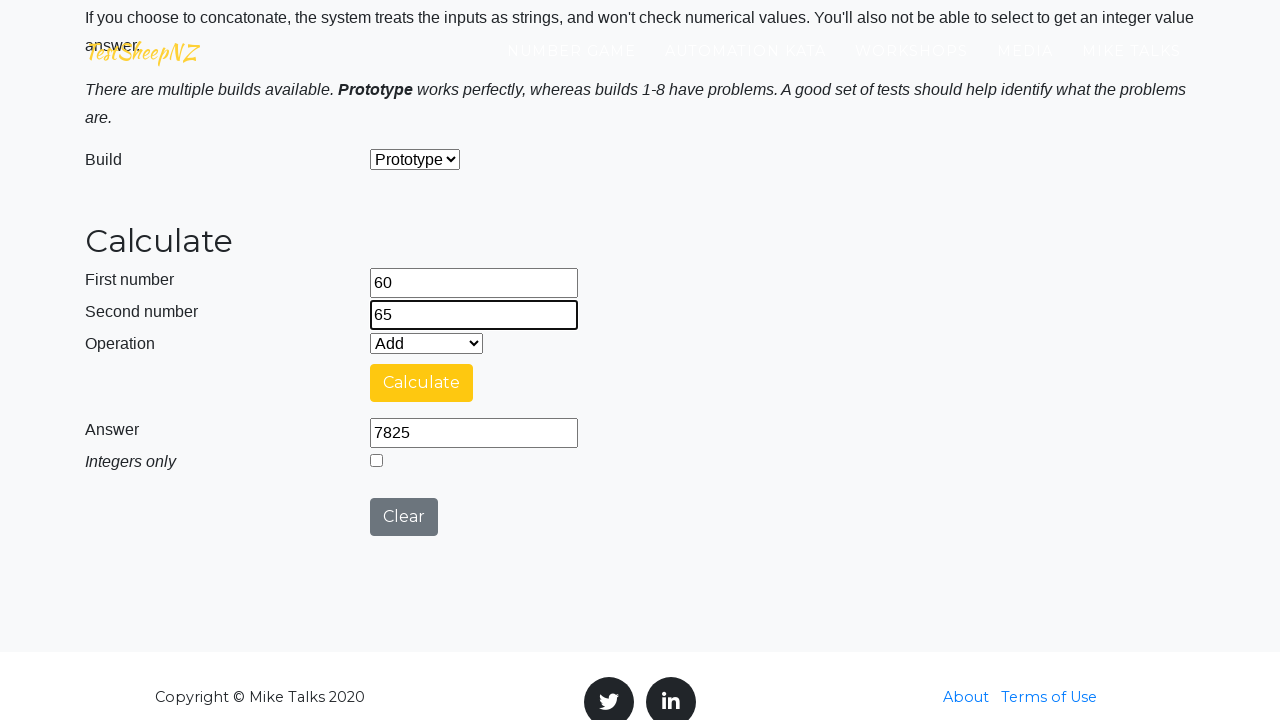

Selected integer mode at (376, 460) on #integerSelect
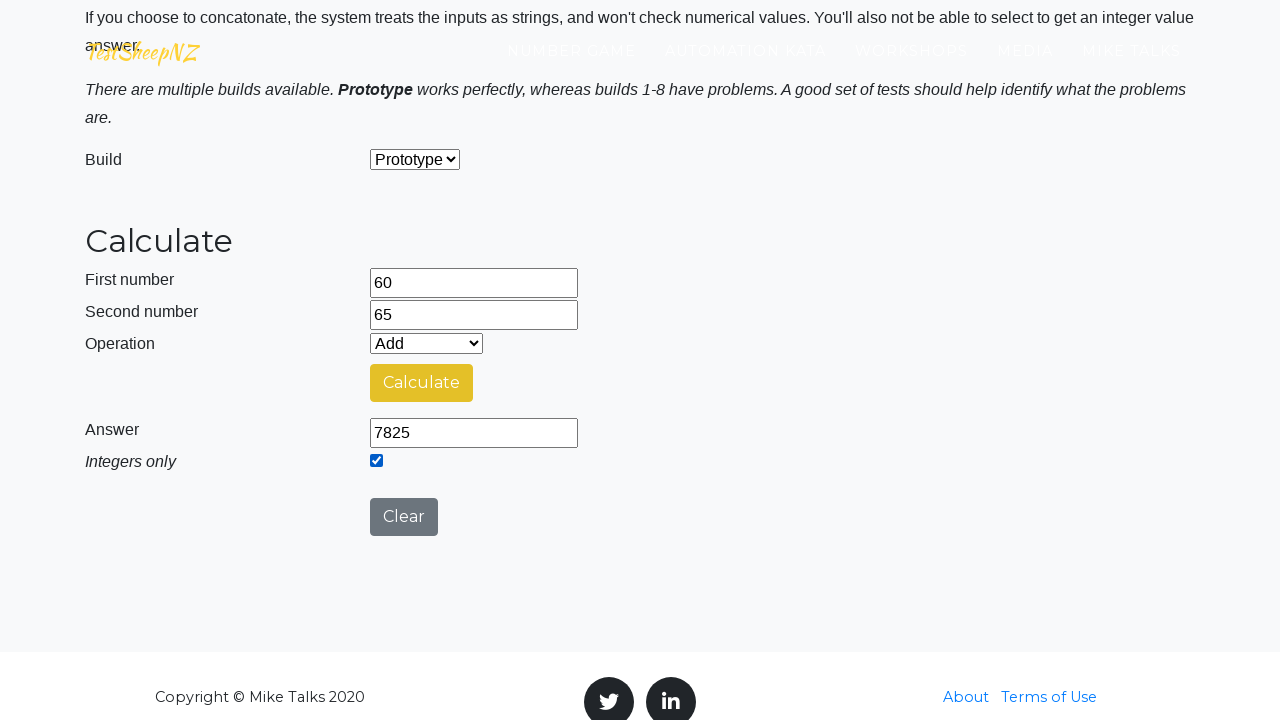

Selected Addition operation on #selectOperationDropdown
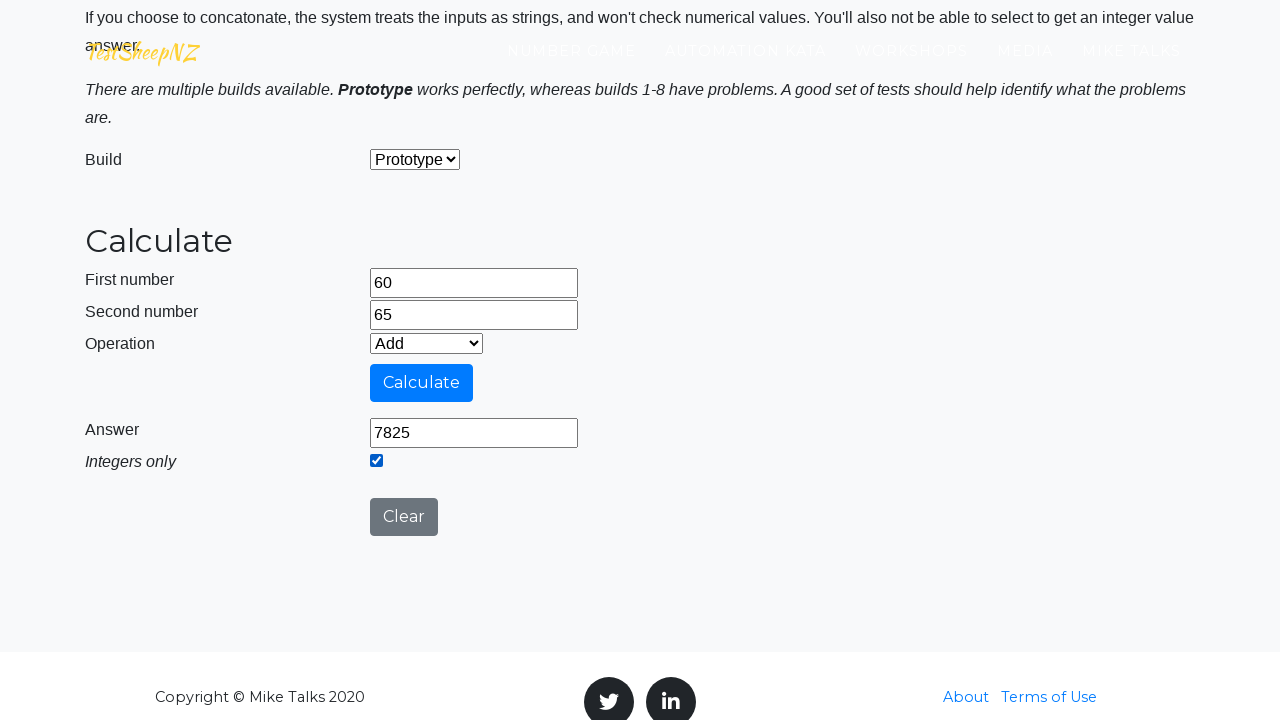

Clicked calculate button at (422, 383) on #calculateButton
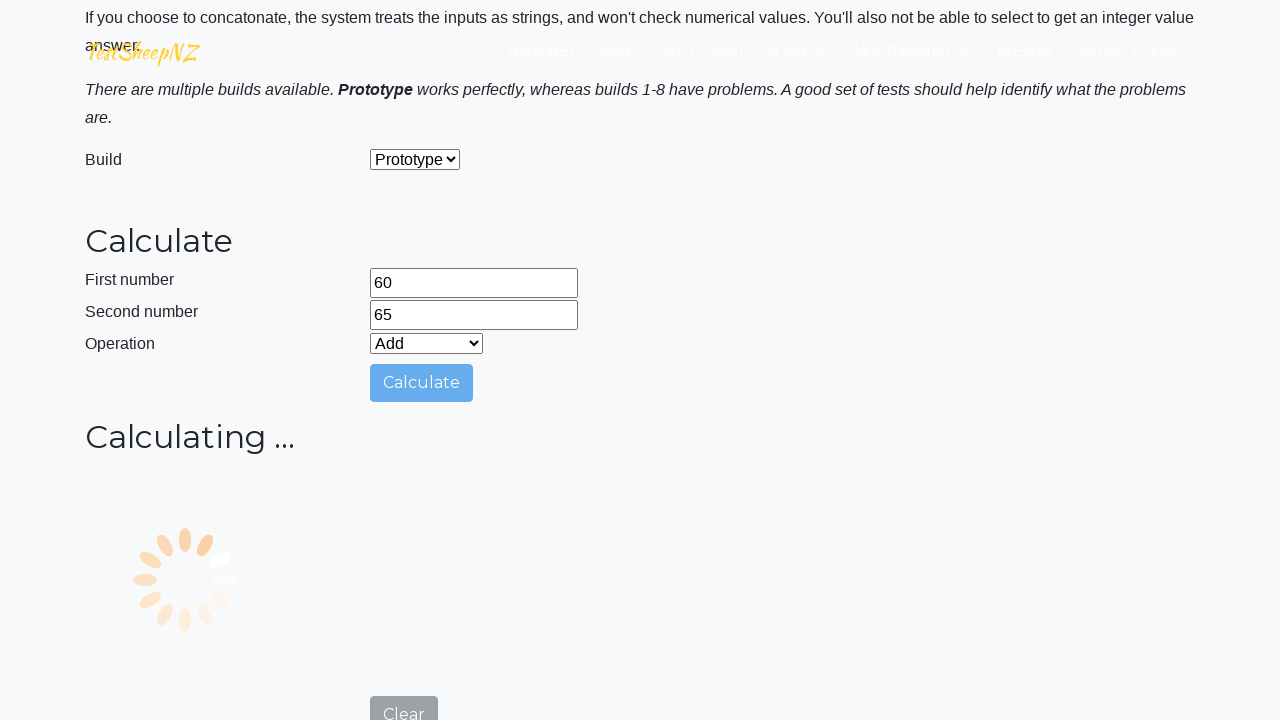

Result field loaded
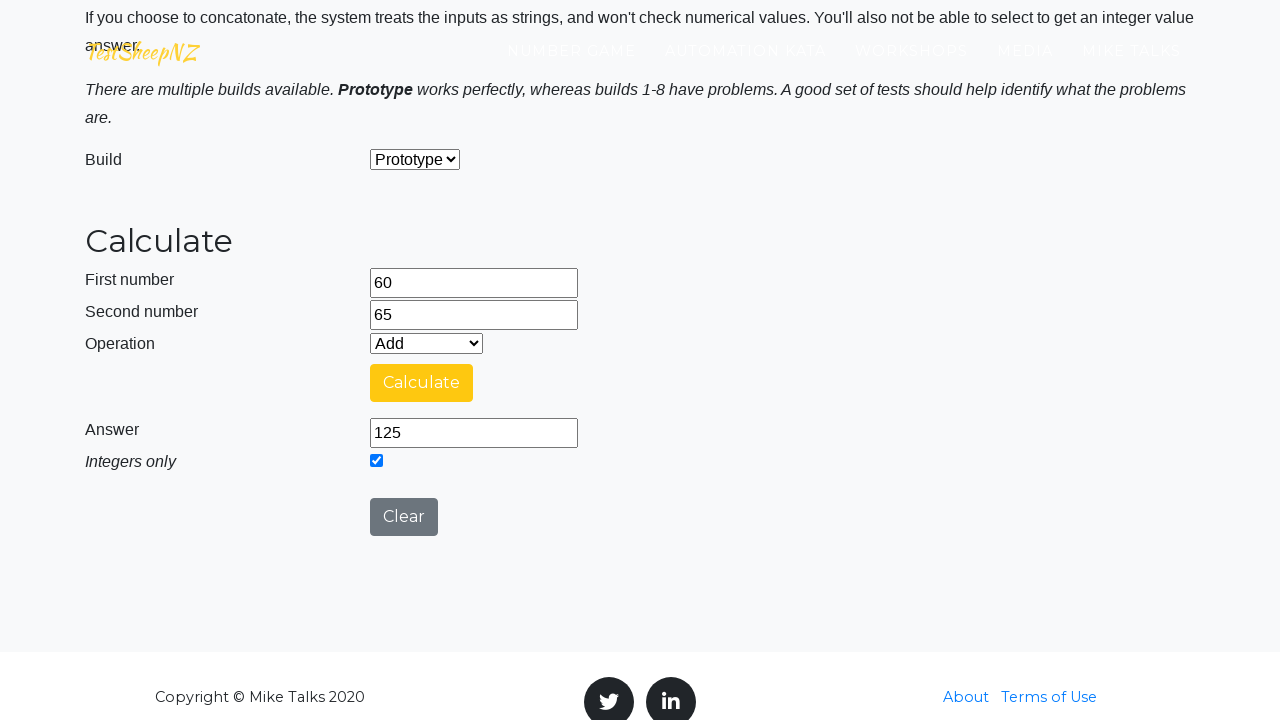

Retrieved result value: 125
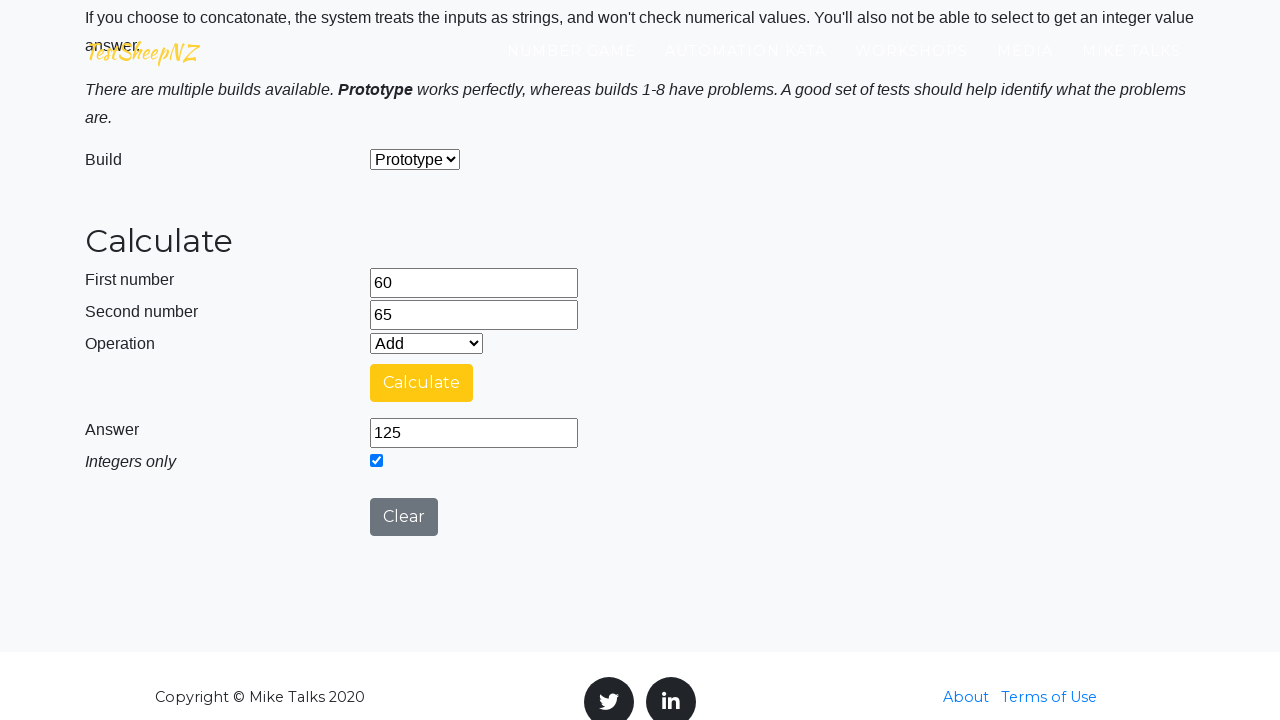

Verified addition result: 125 == 125
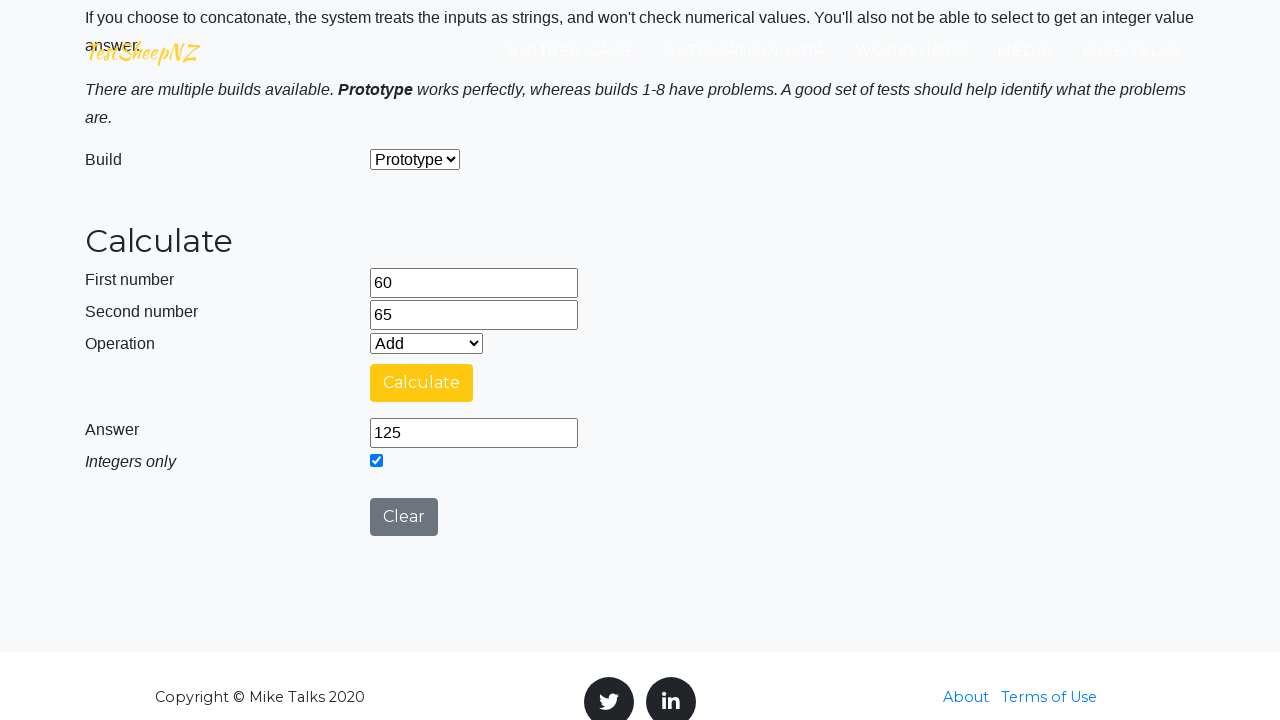

Selected Subtraction operation on #selectOperationDropdown
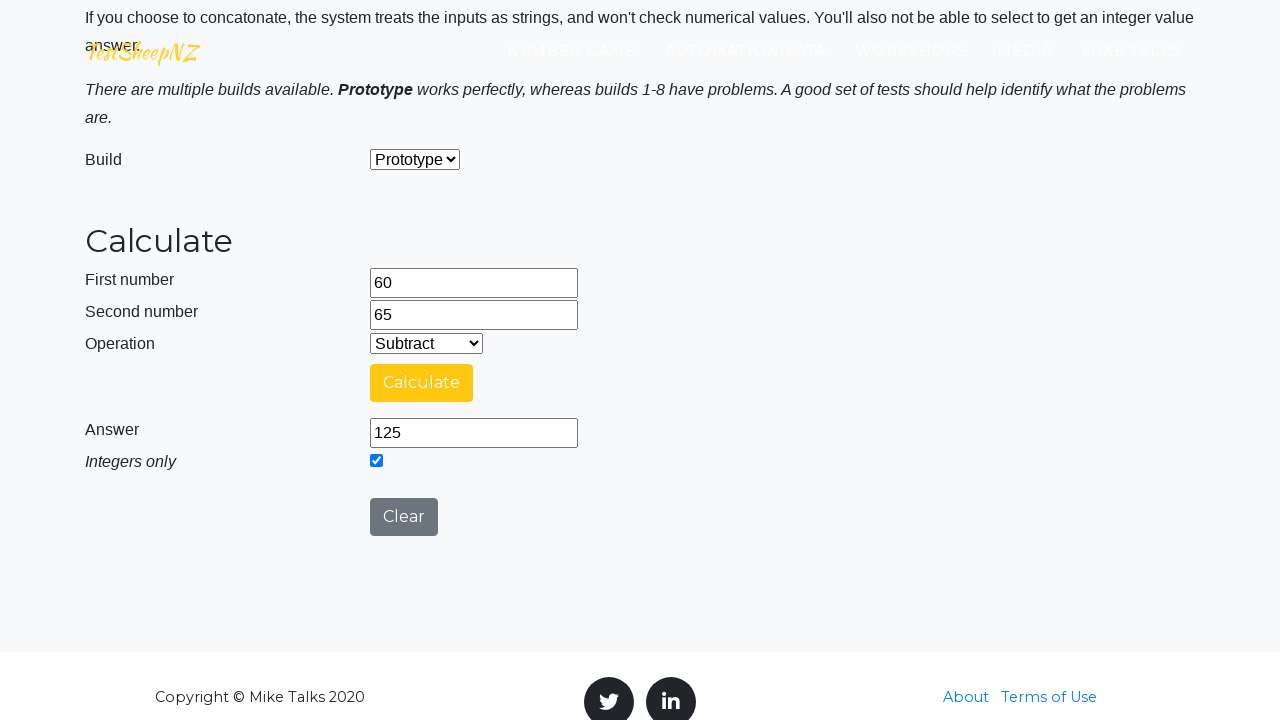

Clicked calculate button at (422, 383) on #calculateButton
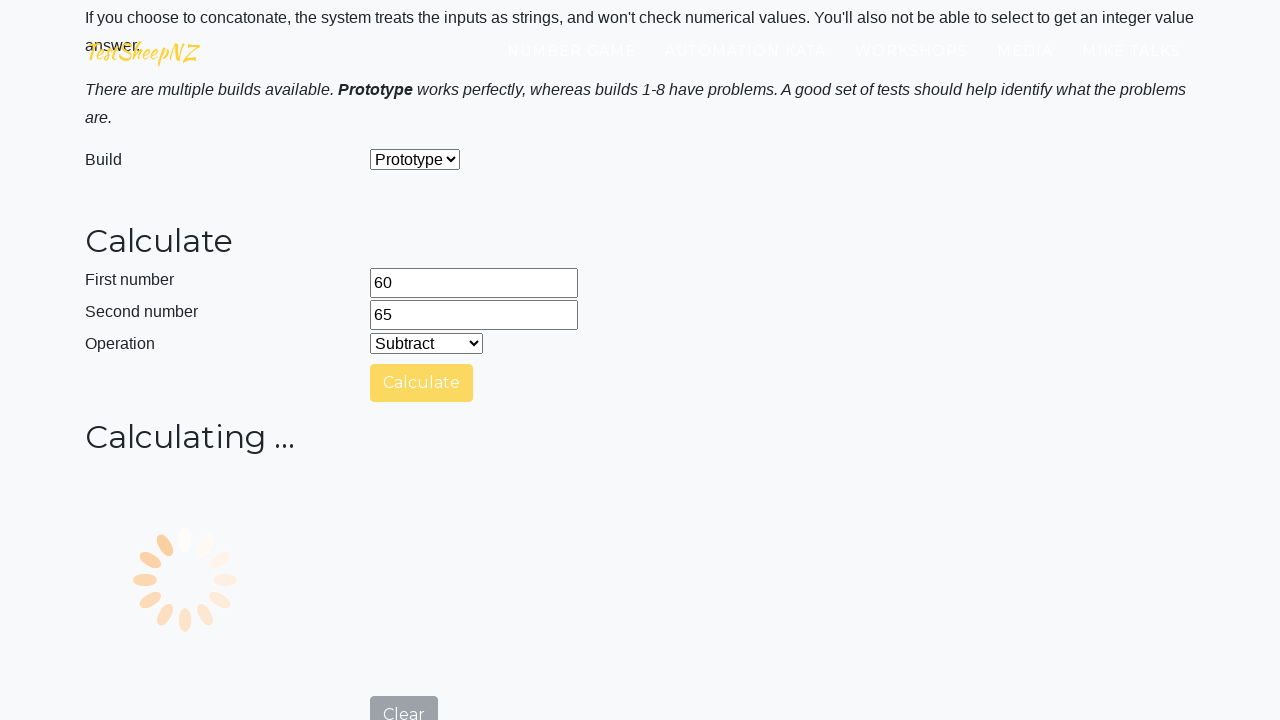

Result field loaded
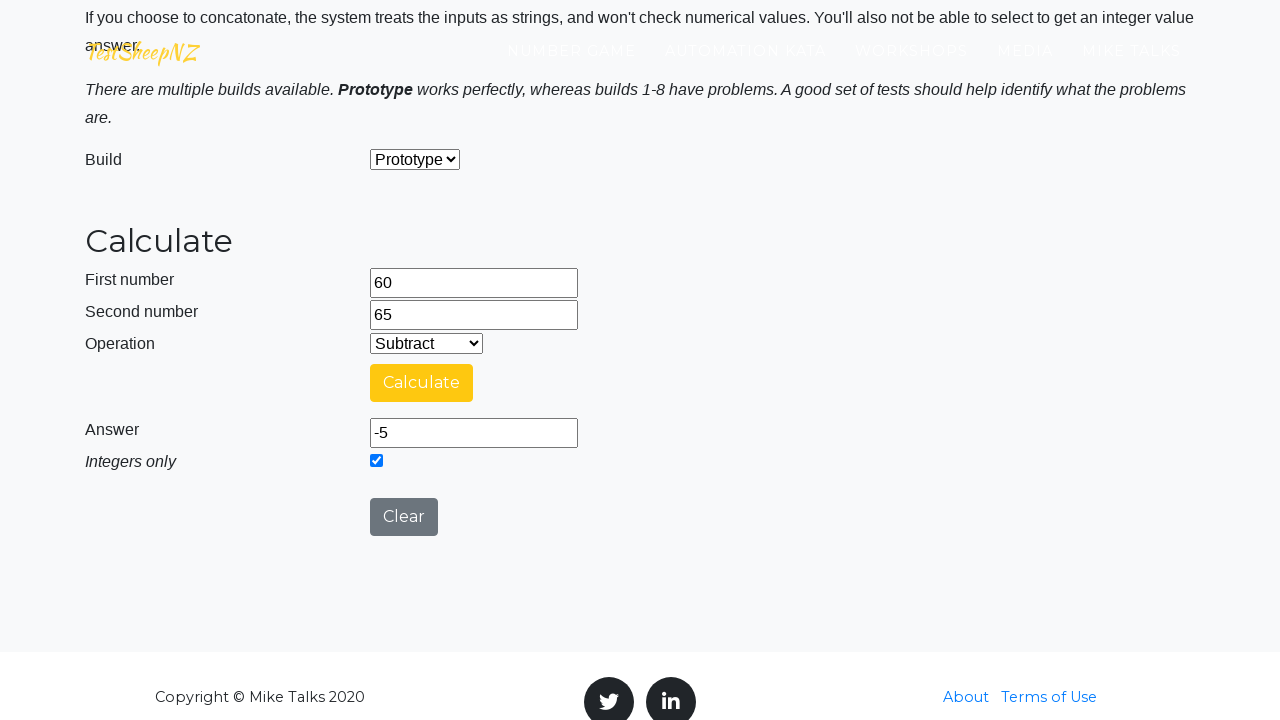

Retrieved result value: -5
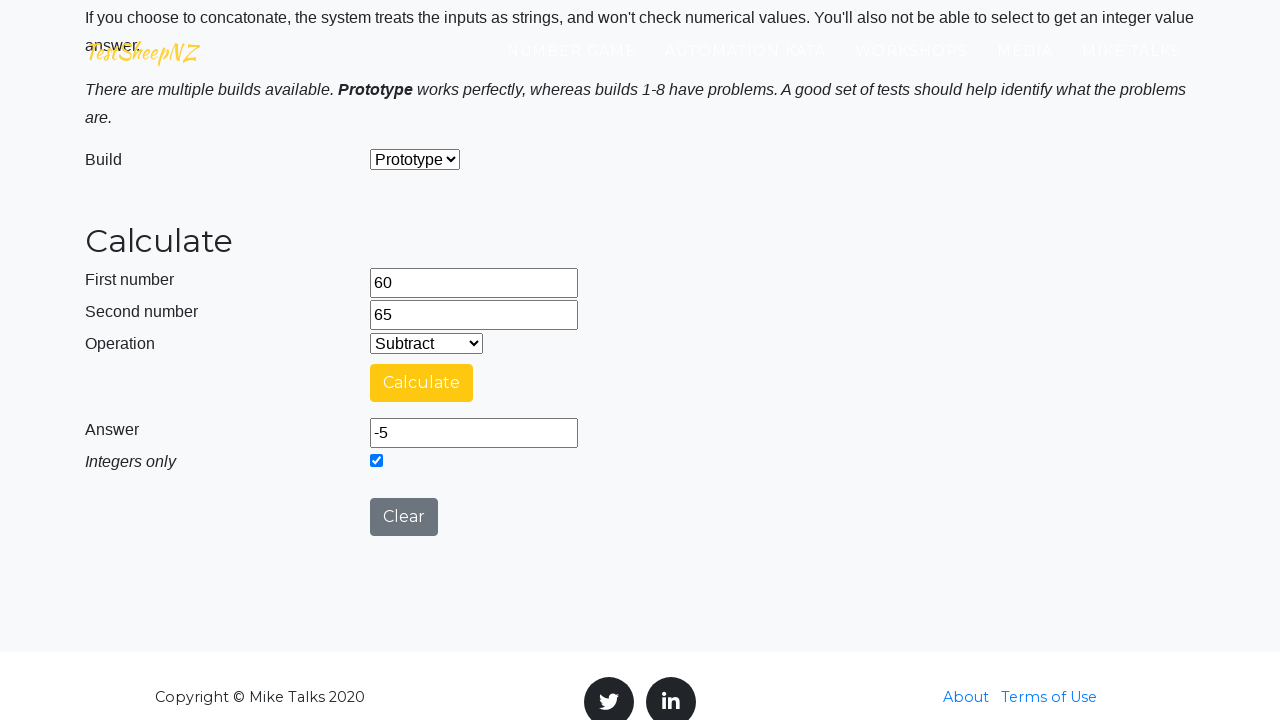

Verified subtraction result: -5 == -5
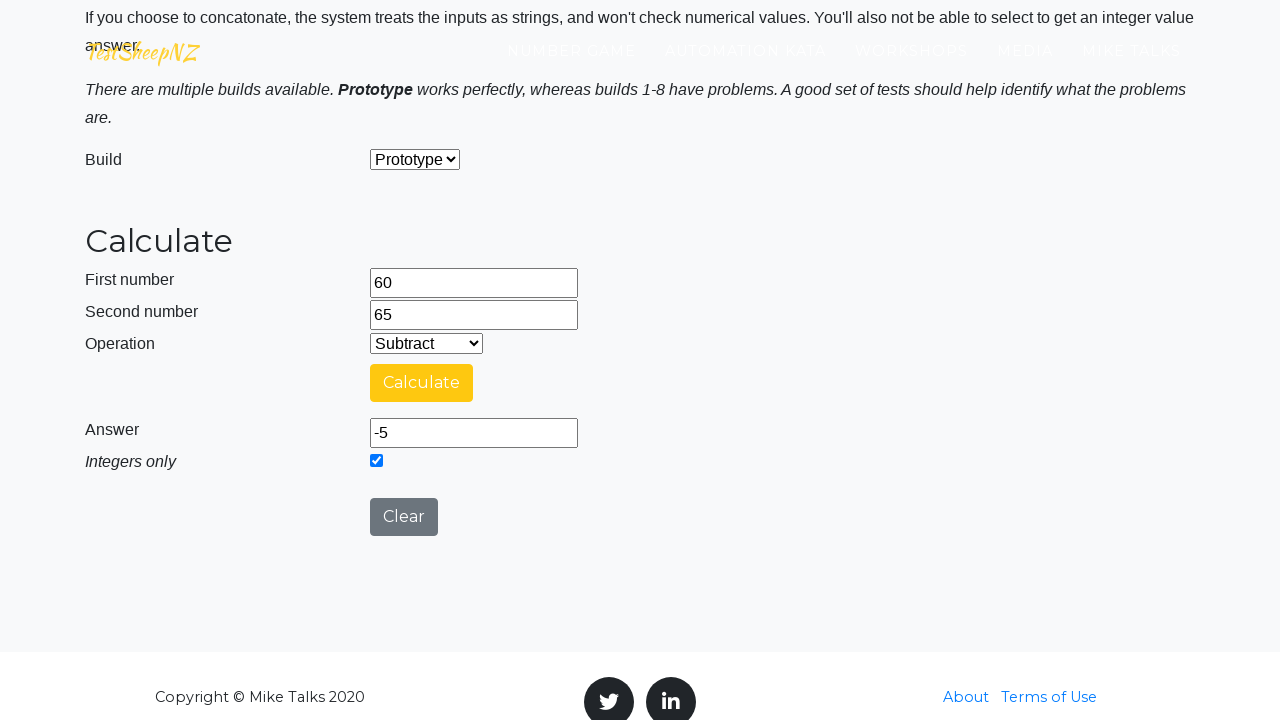

Selected Multiplication operation on #selectOperationDropdown
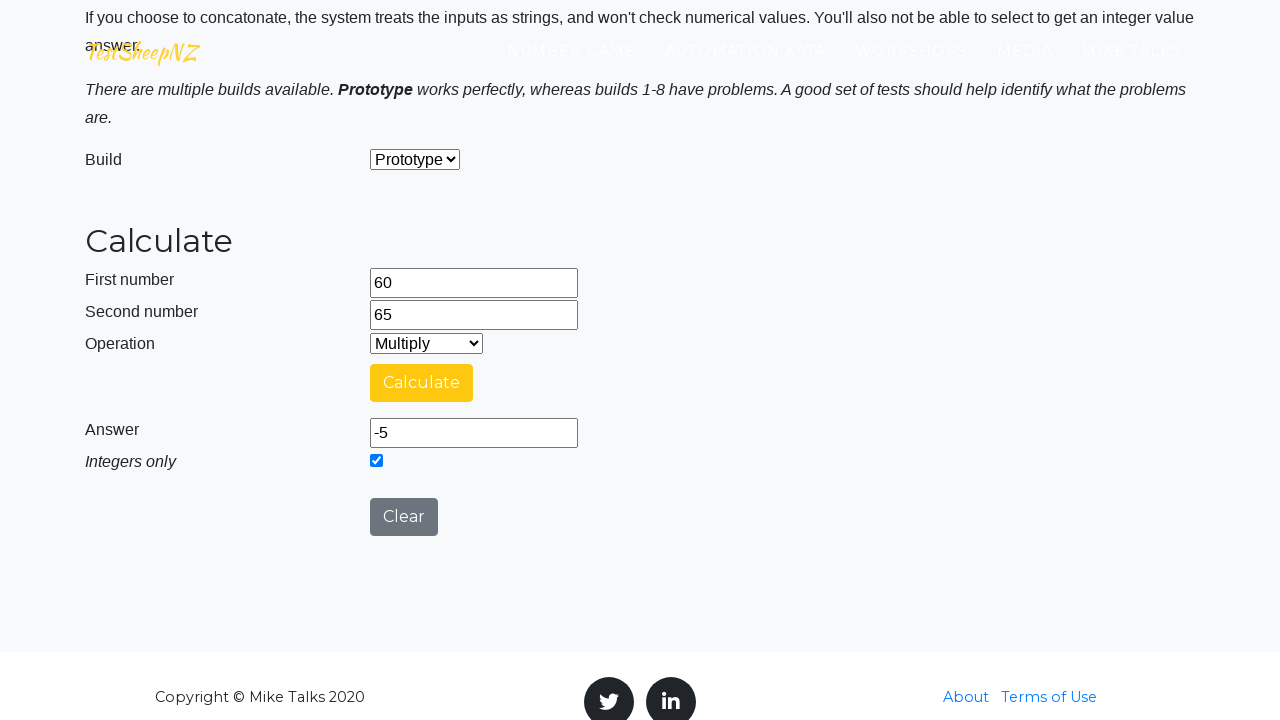

Clicked calculate button at (422, 383) on #calculateButton
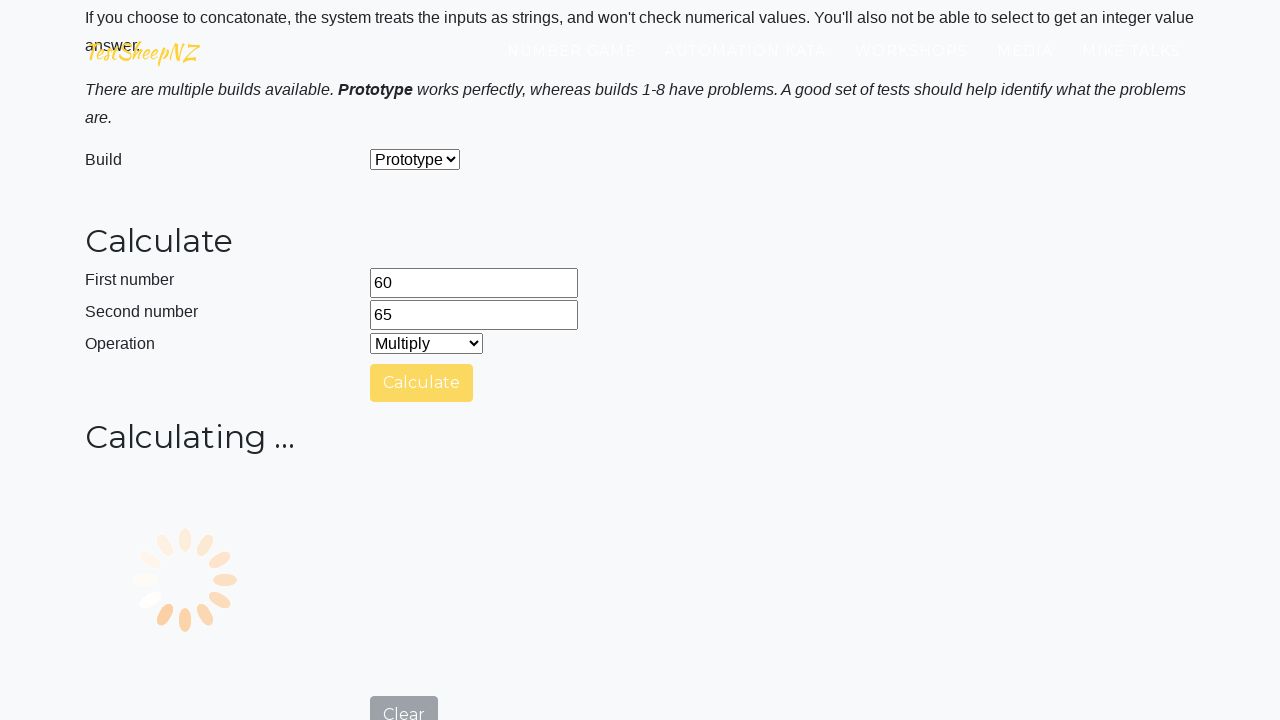

Result field loaded
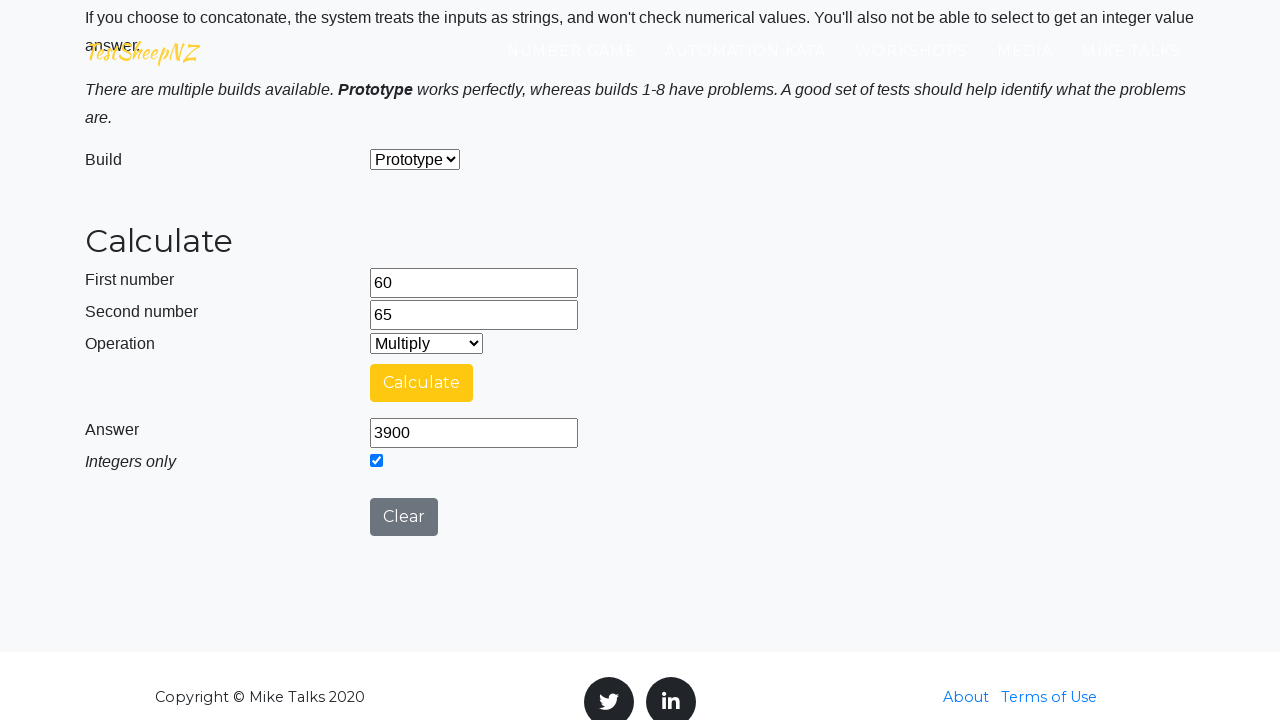

Retrieved result value: 3900
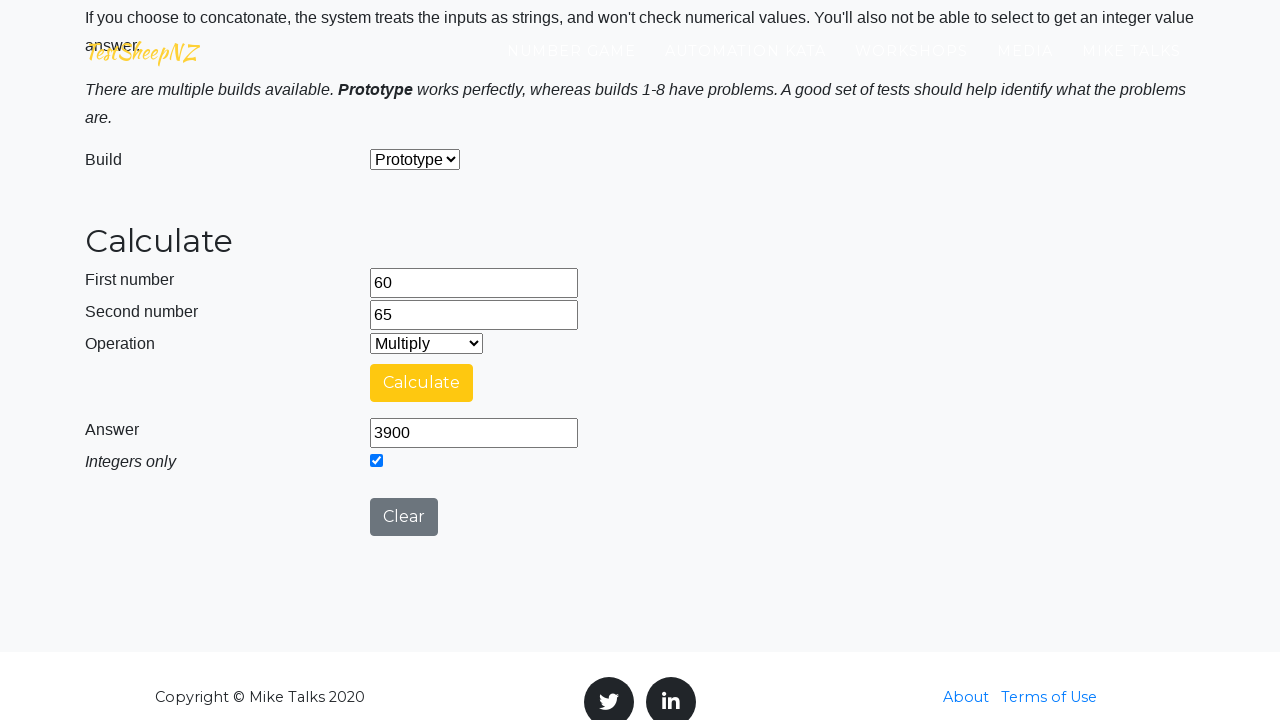

Verified multiplication result: 3900 == 3900
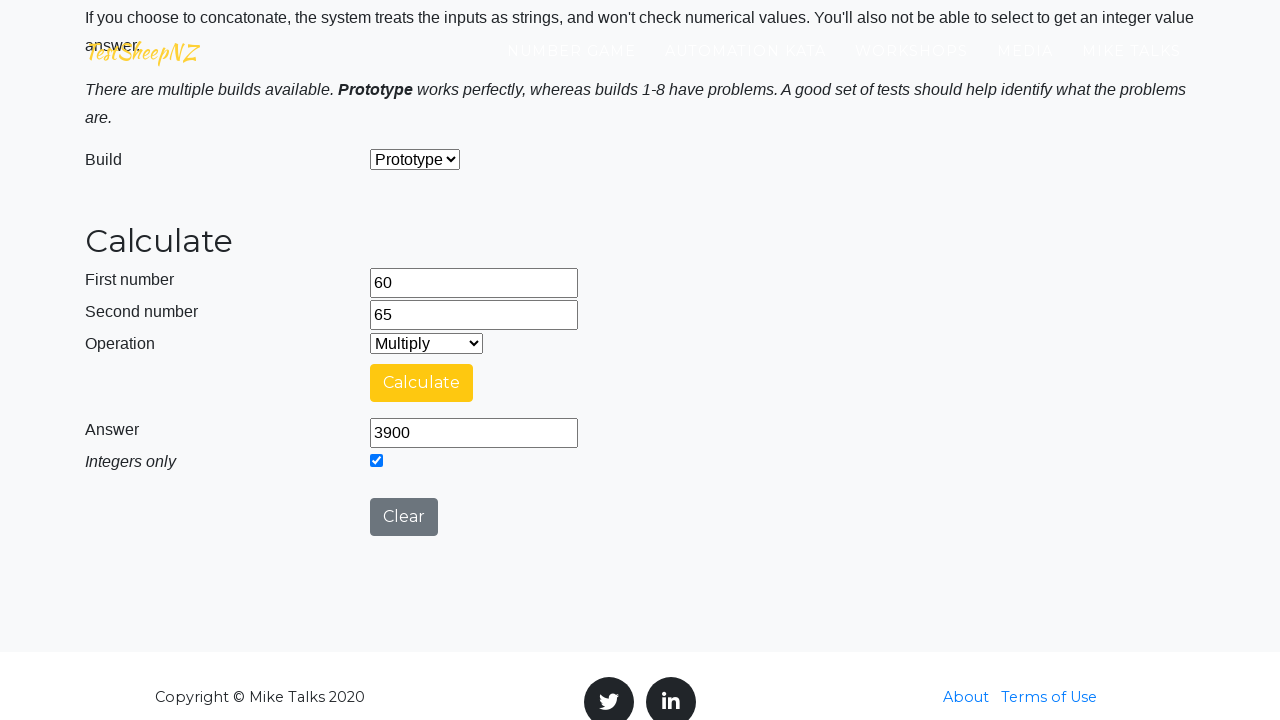

Selected Division operation on #selectOperationDropdown
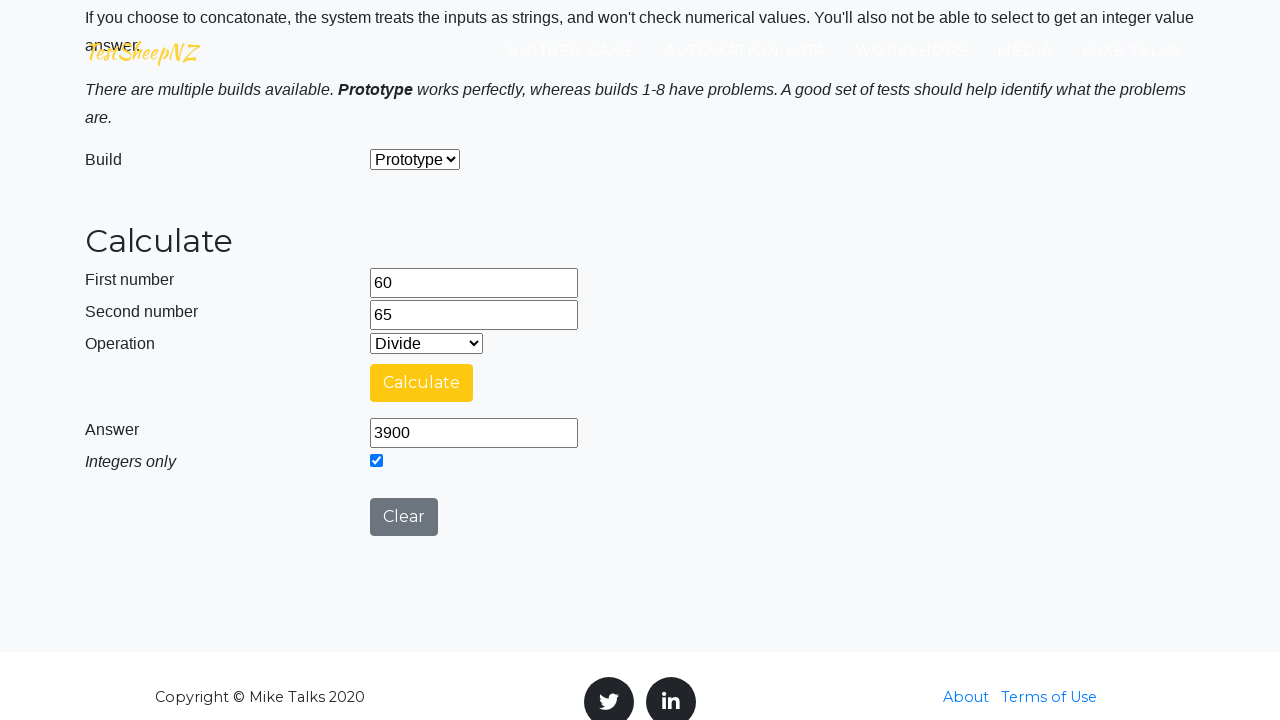

Clicked calculate button at (422, 383) on #calculateButton
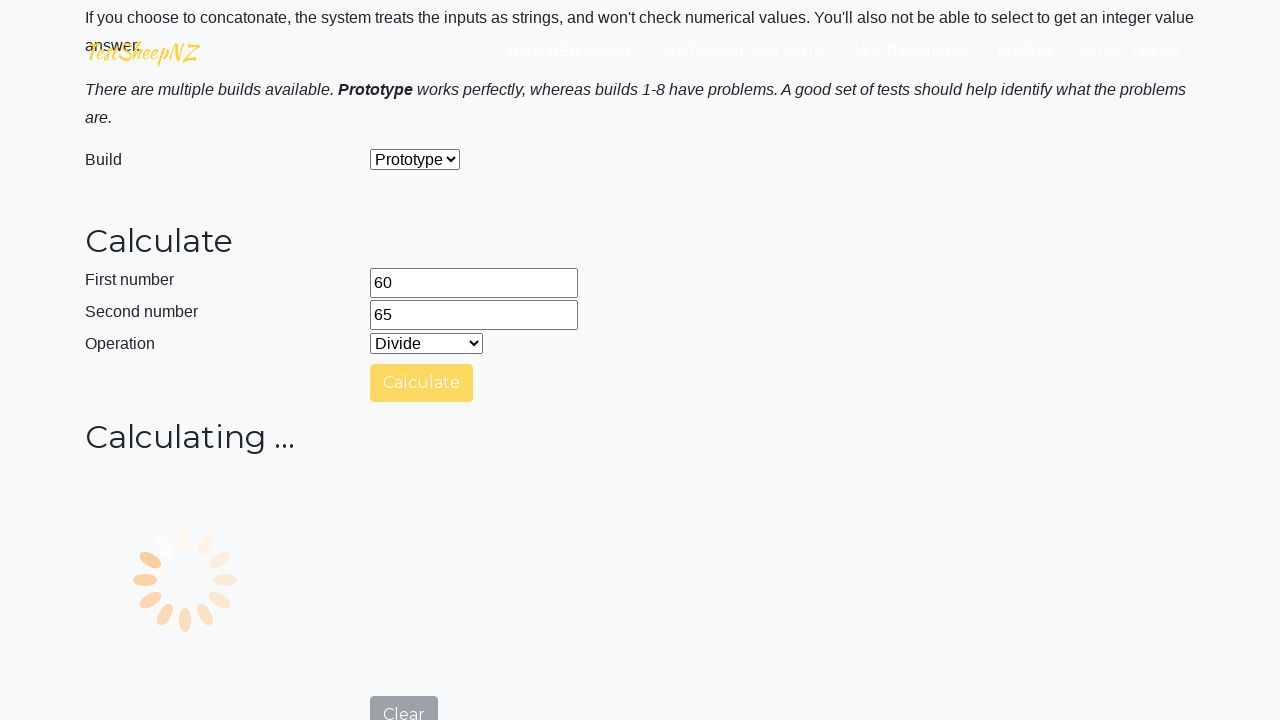

Result field loaded
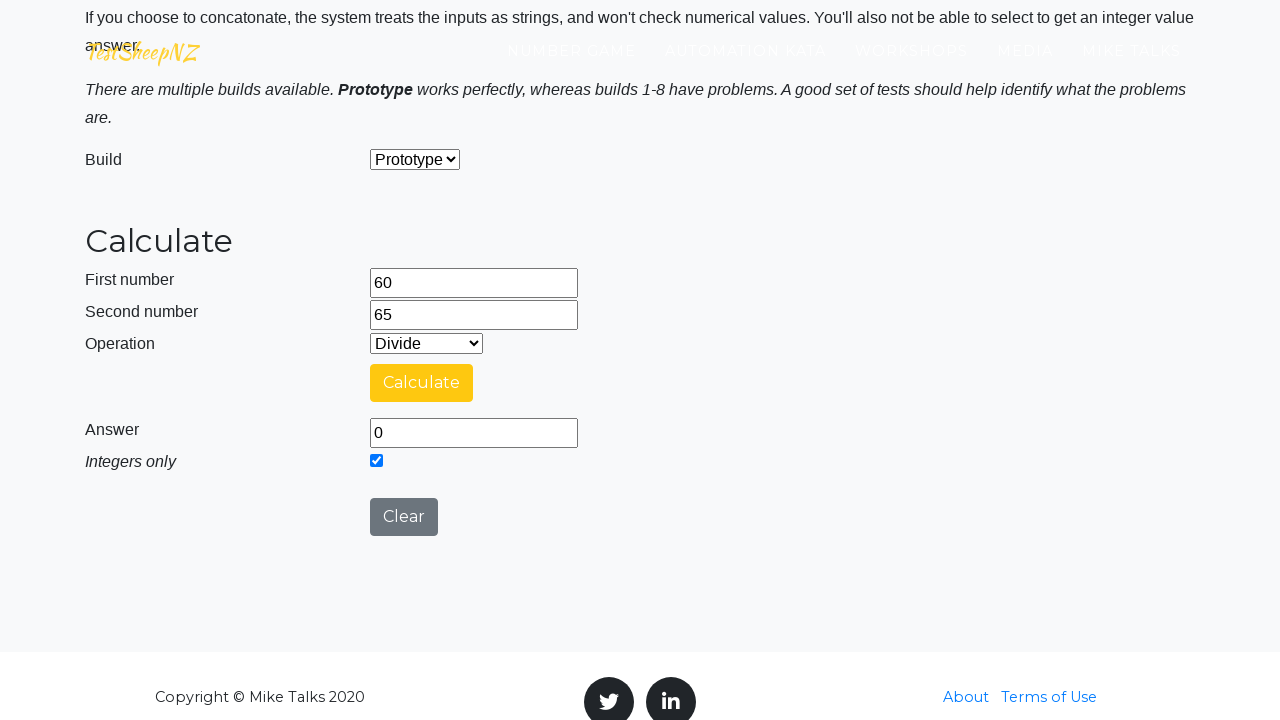

Retrieved result value: 0
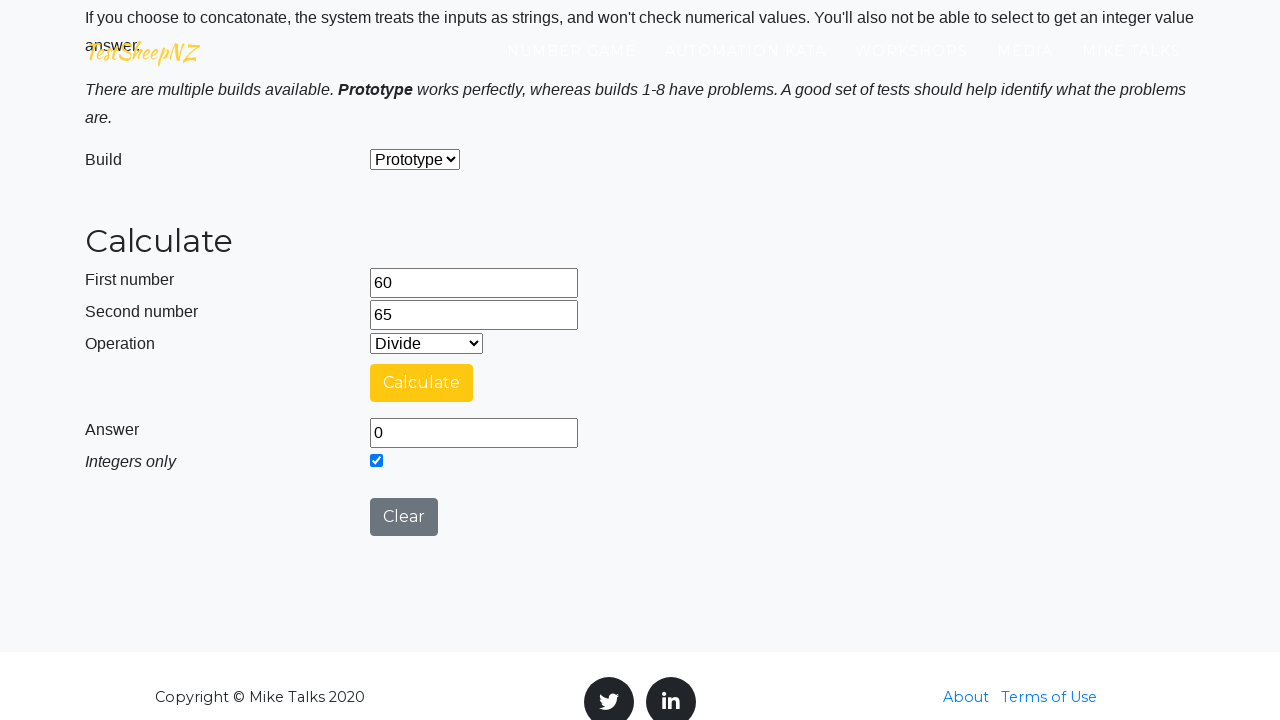

Verified division result: 0 == 0
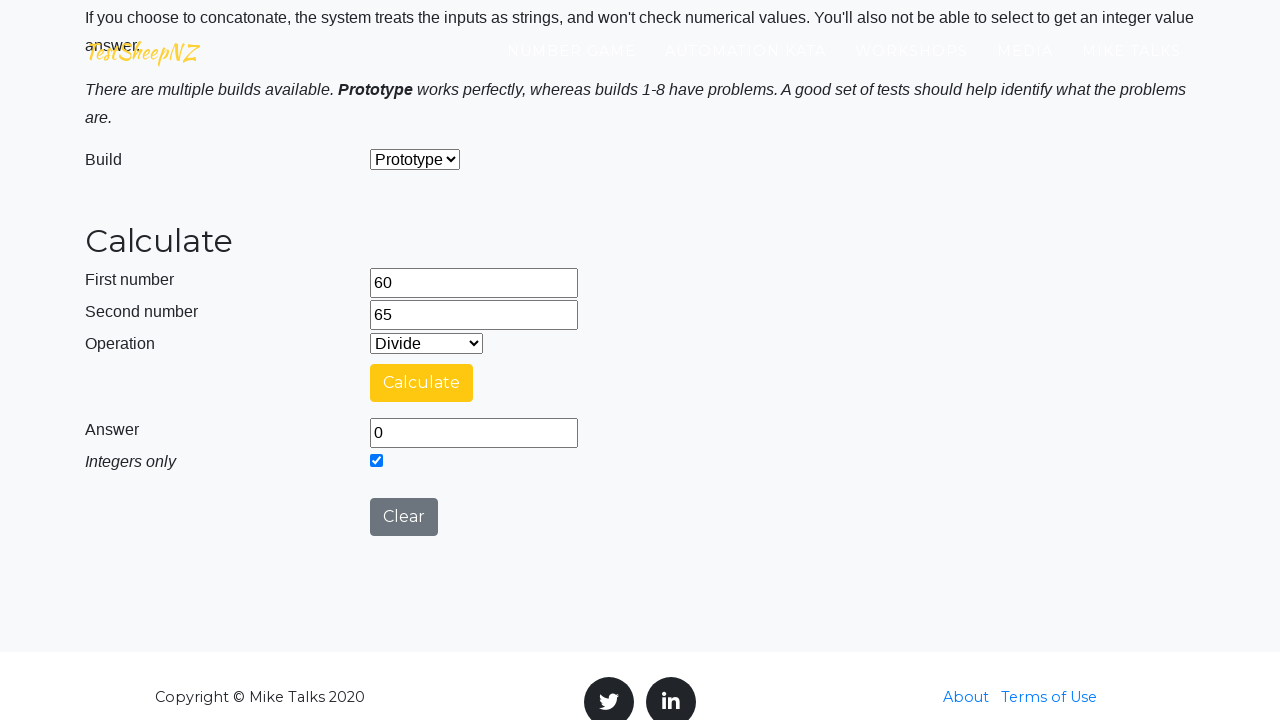

Selected Concatenation operation on #selectOperationDropdown
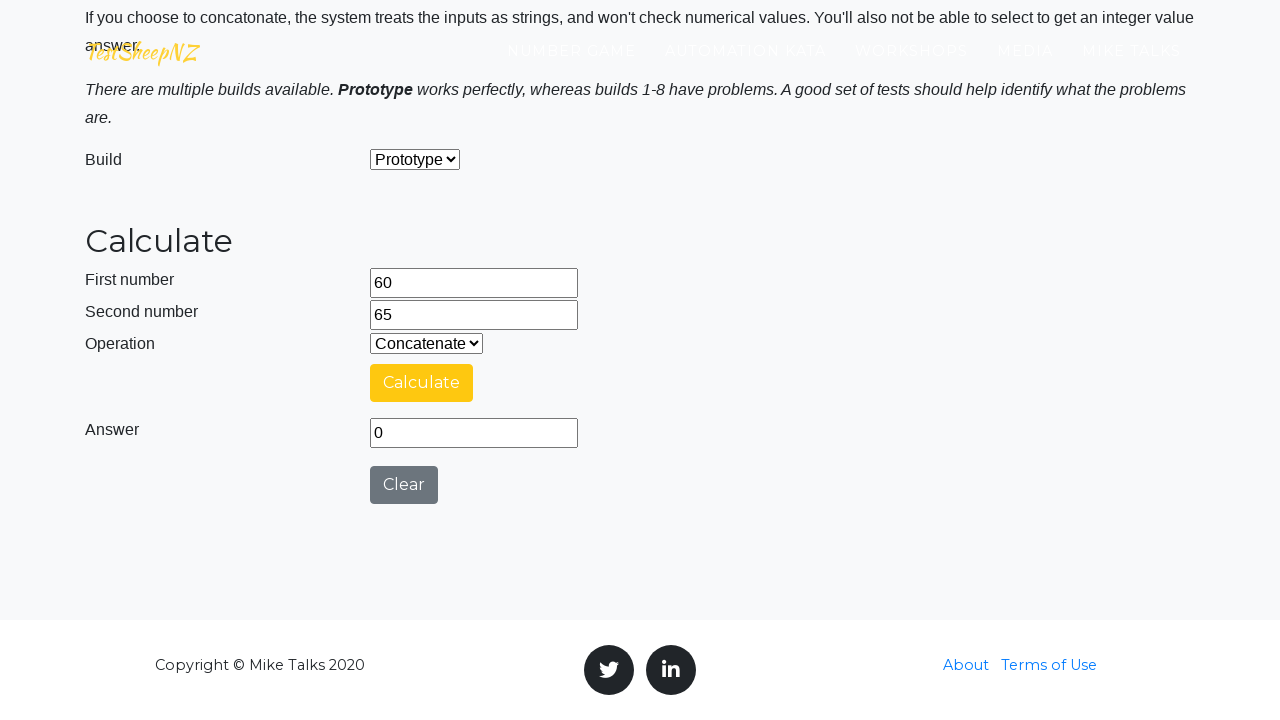

Clicked calculate button at (422, 383) on #calculateButton
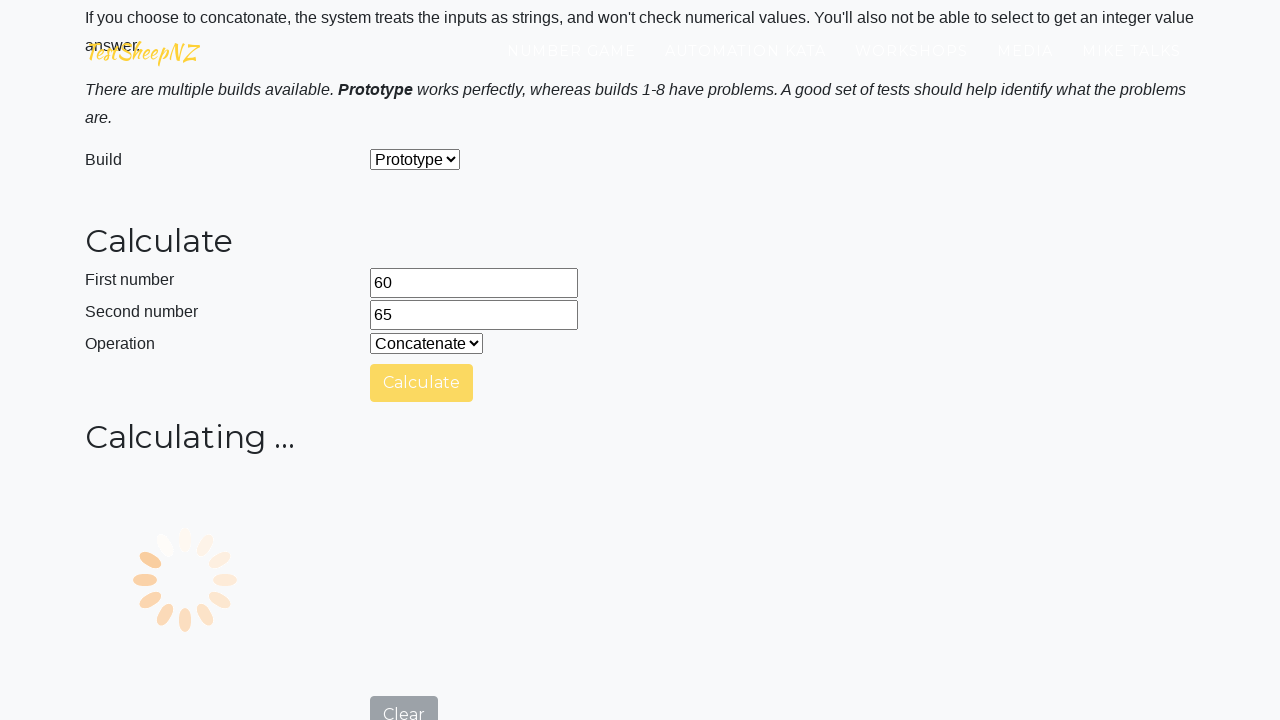

Result field loaded
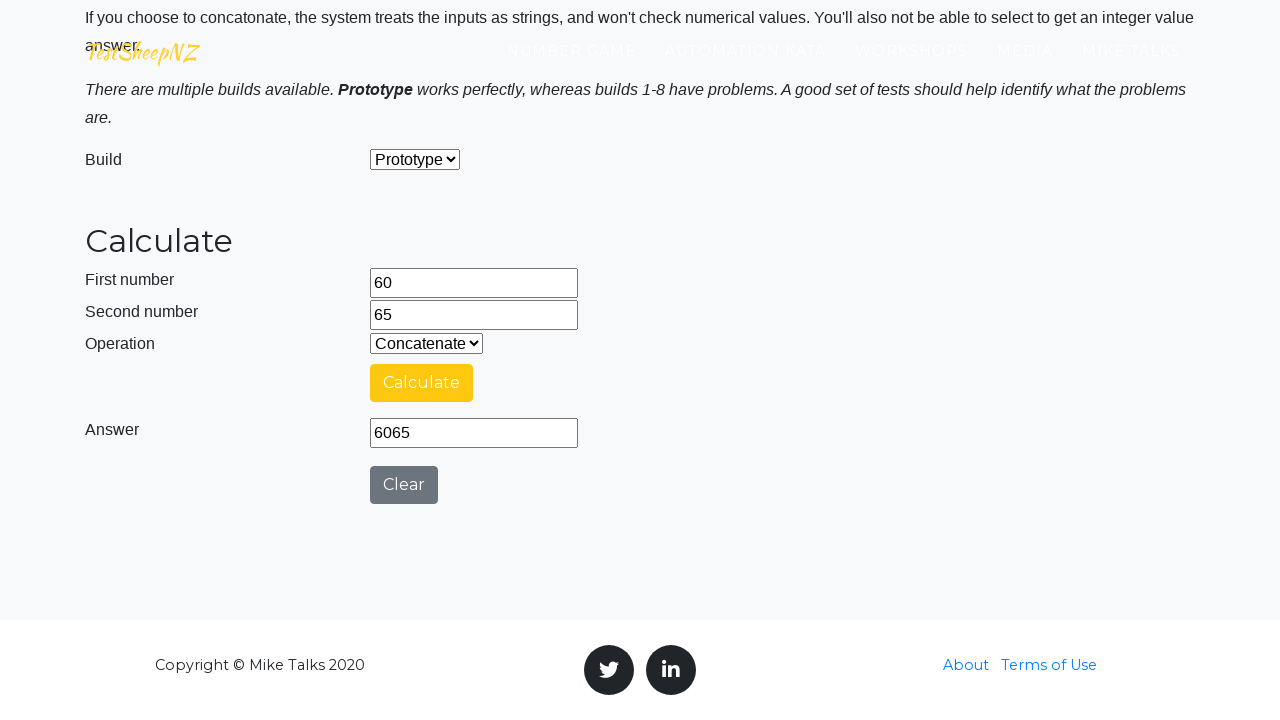

Retrieved result value: 6065
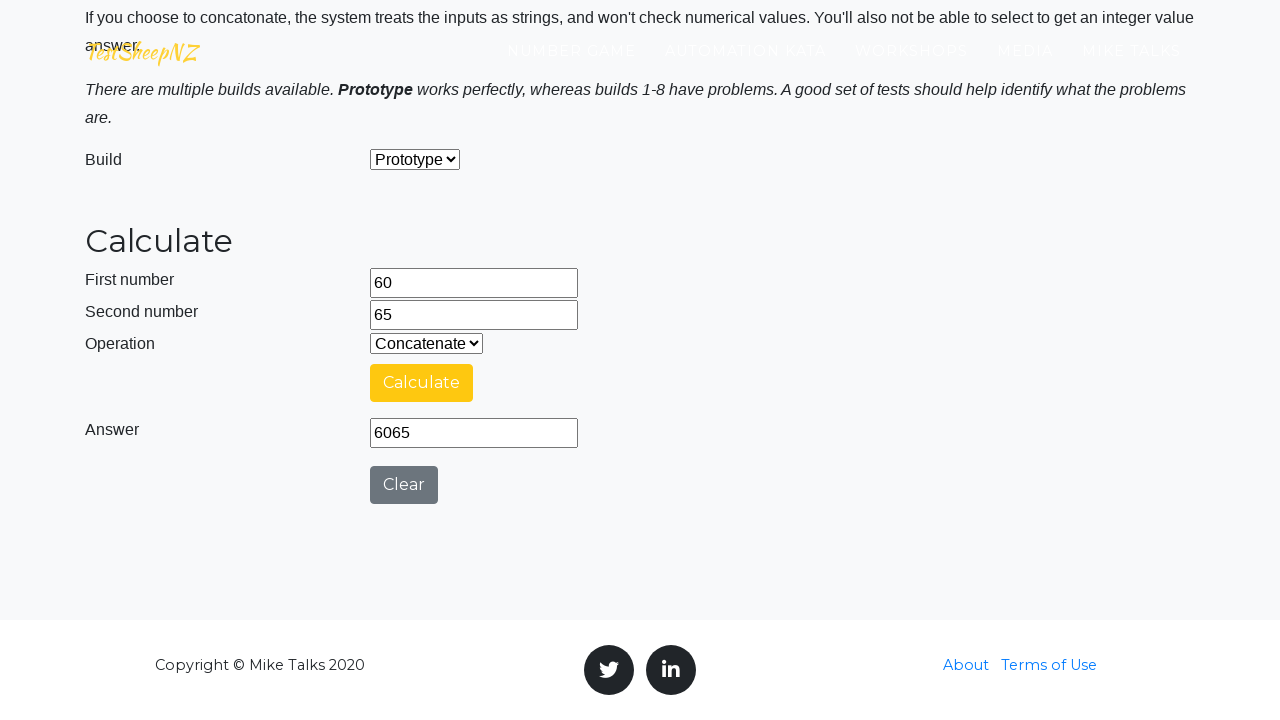

Verified concatenation result: 6065 == 6065
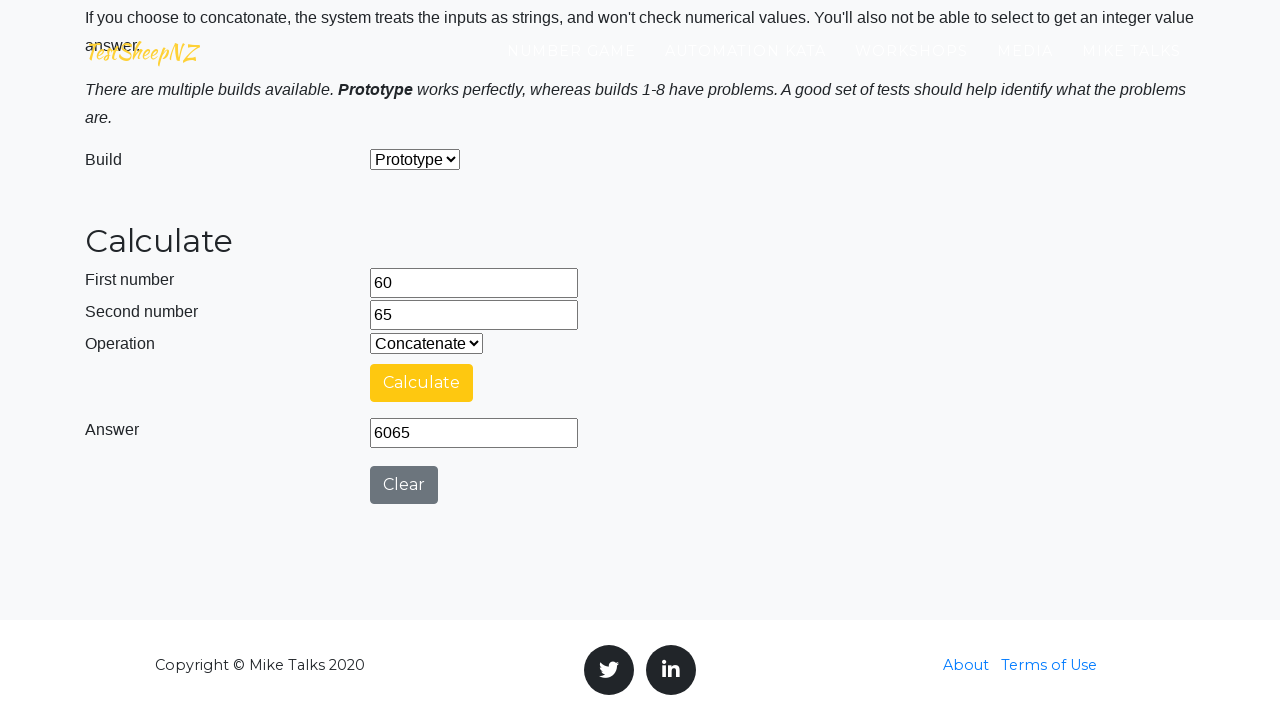

Reset operation dropdown to Addition for next iteration on #selectOperationDropdown
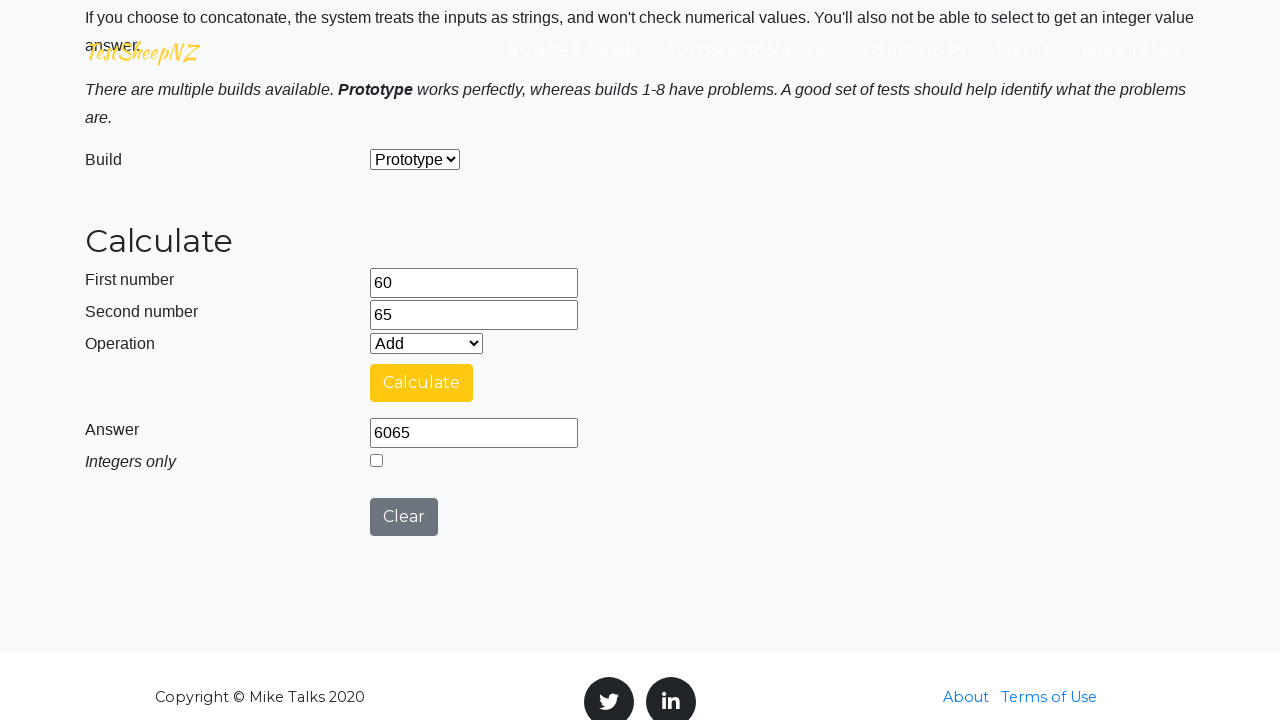

Cleared first number field on #number1Field
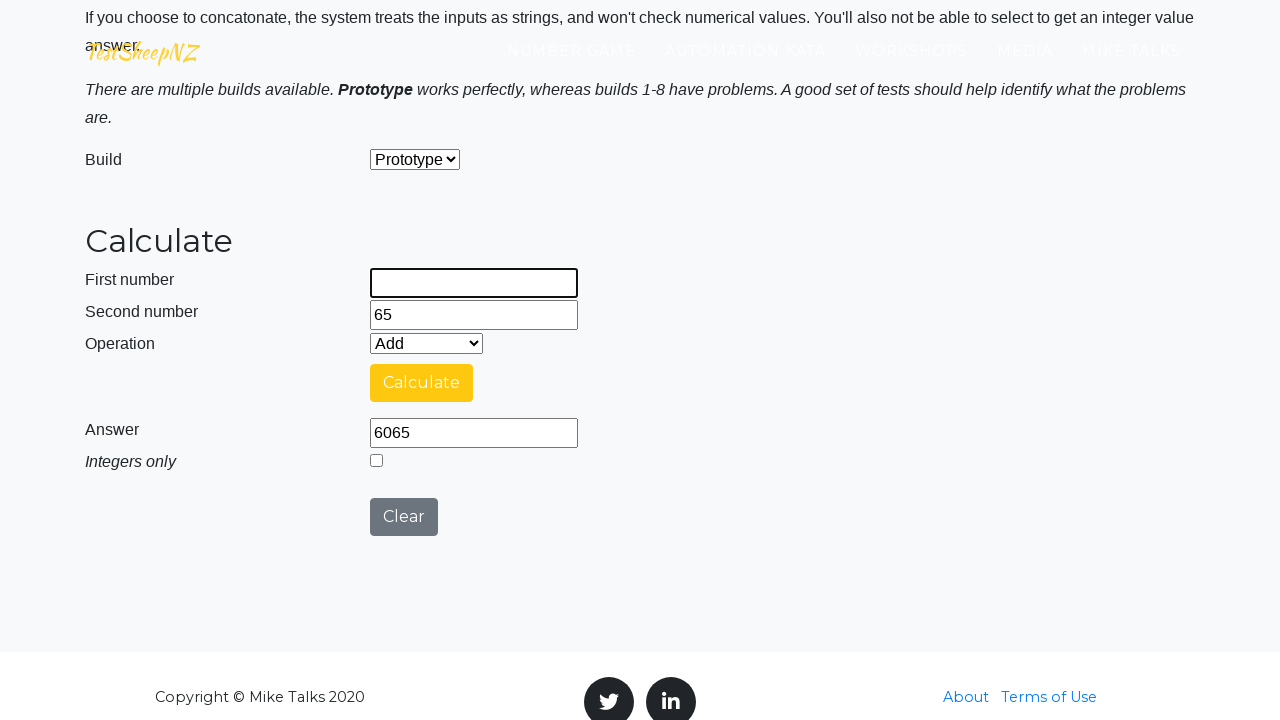

Cleared second number field on #number2Field
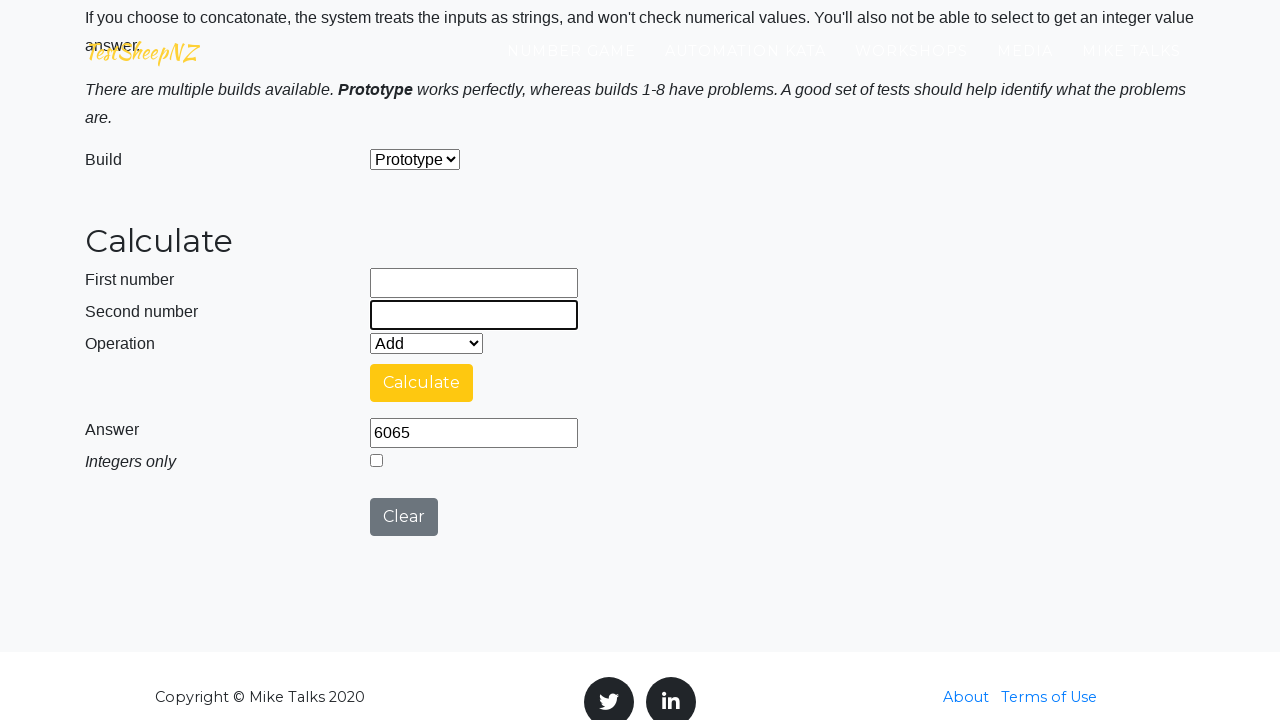

Filled first number field with 86 on #number1Field
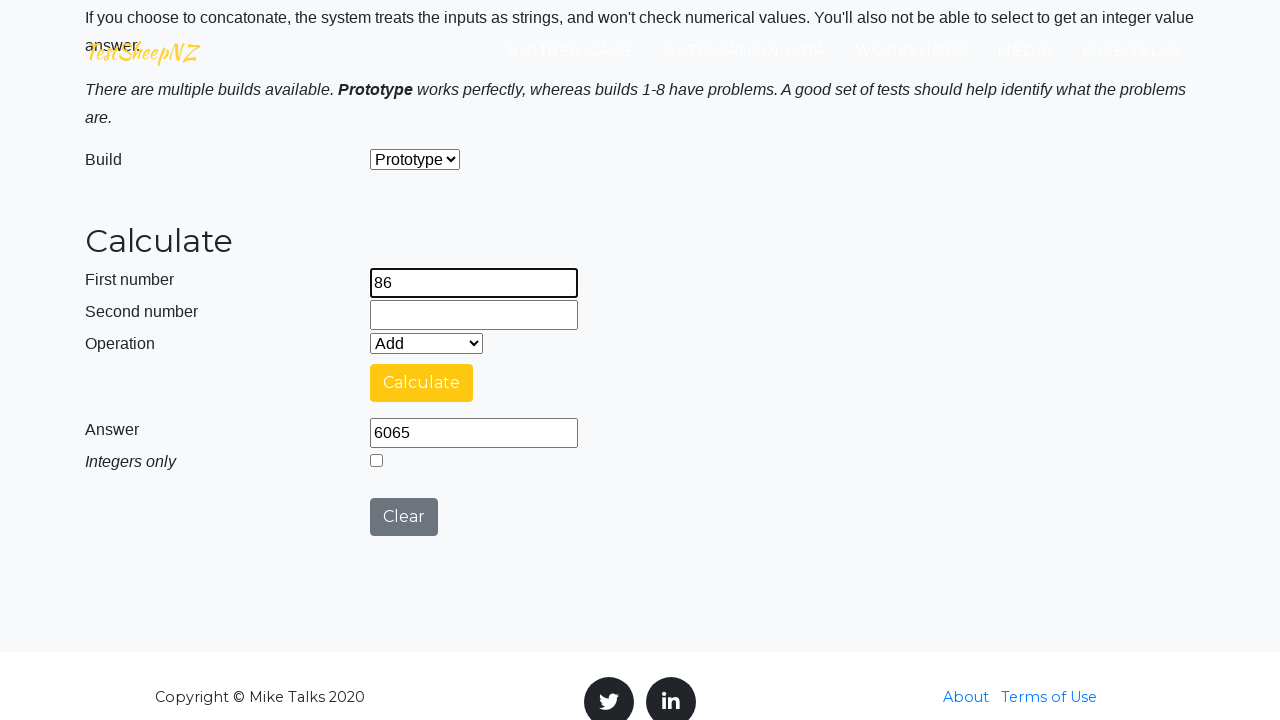

Filled second number field with 25 on #number2Field
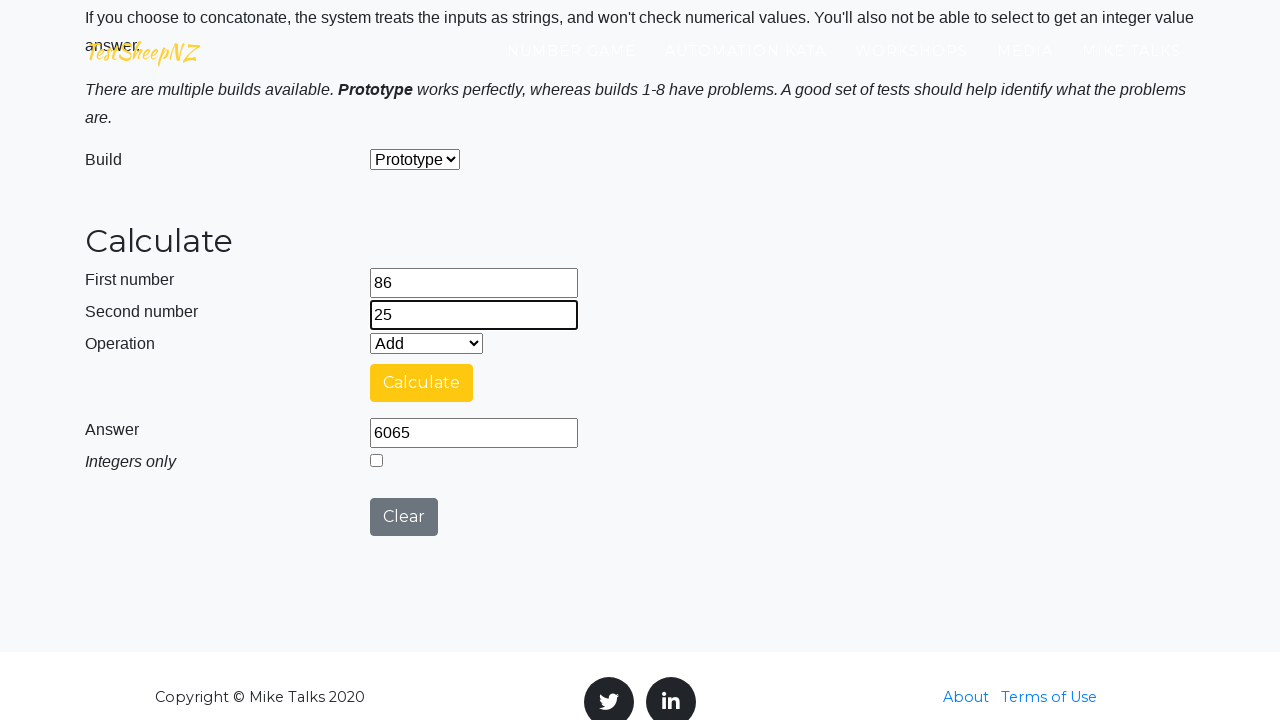

Selected integer mode at (376, 460) on #integerSelect
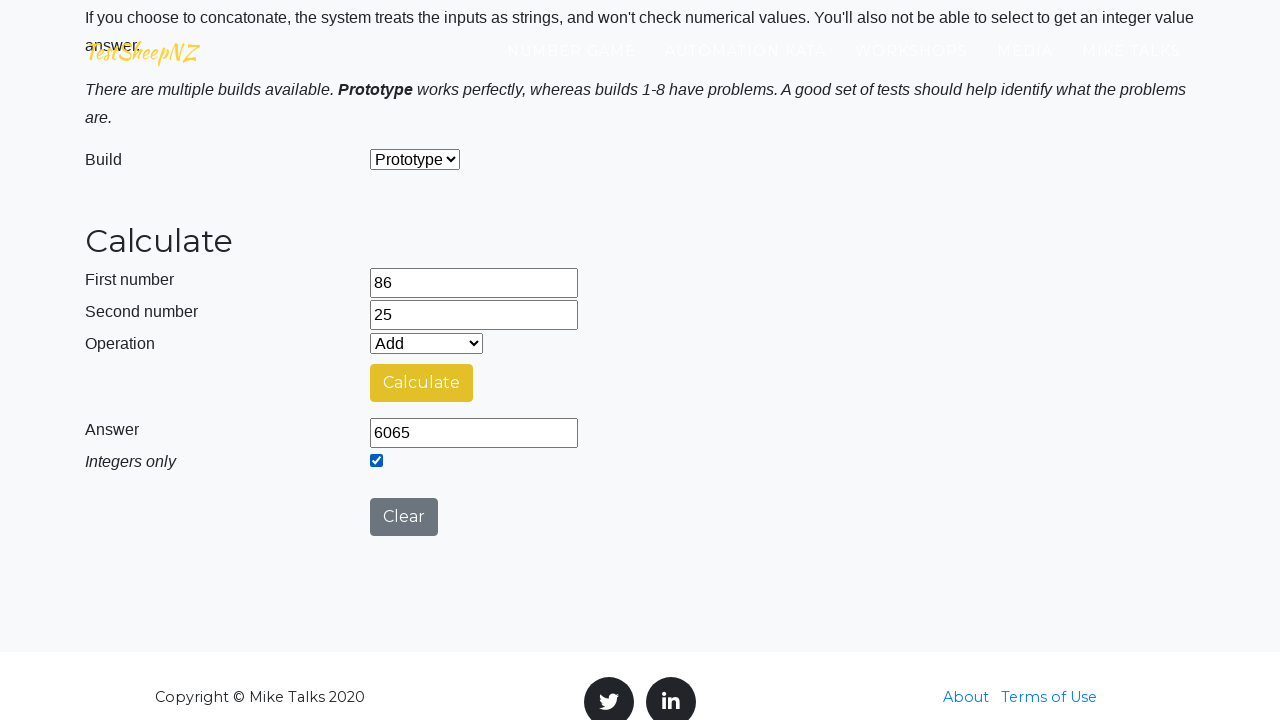

Selected Addition operation on #selectOperationDropdown
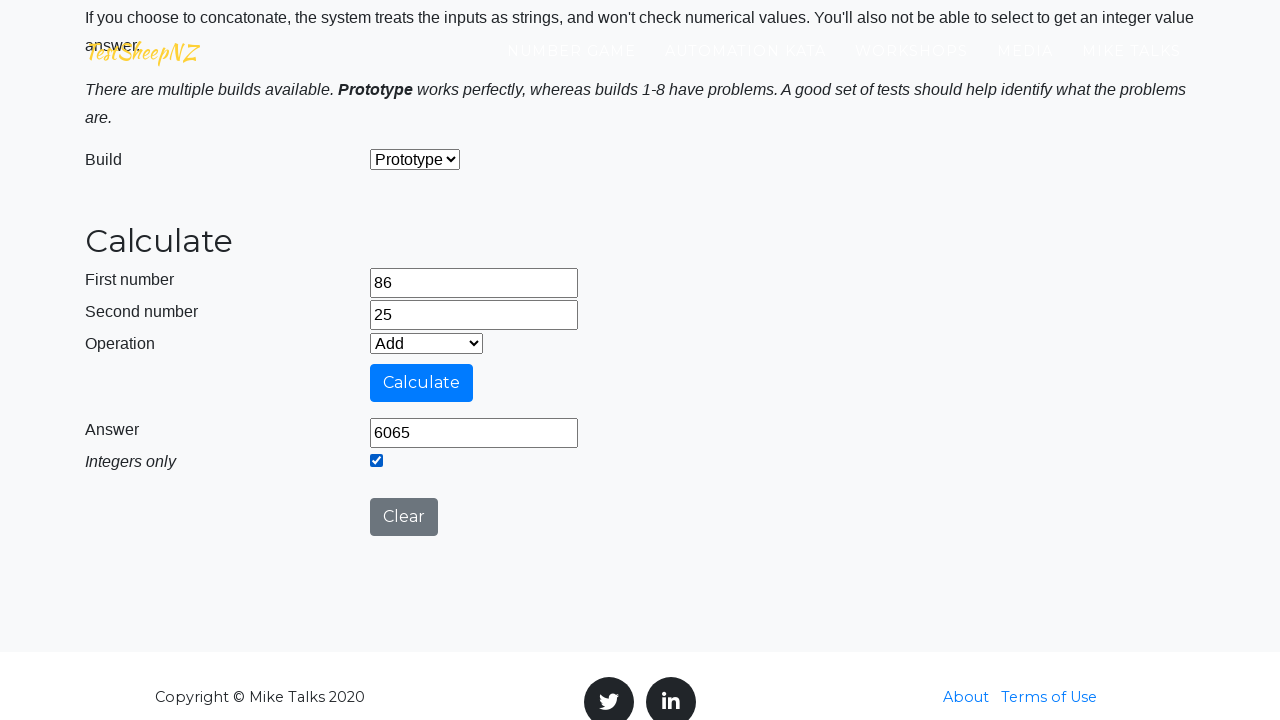

Clicked calculate button at (422, 383) on #calculateButton
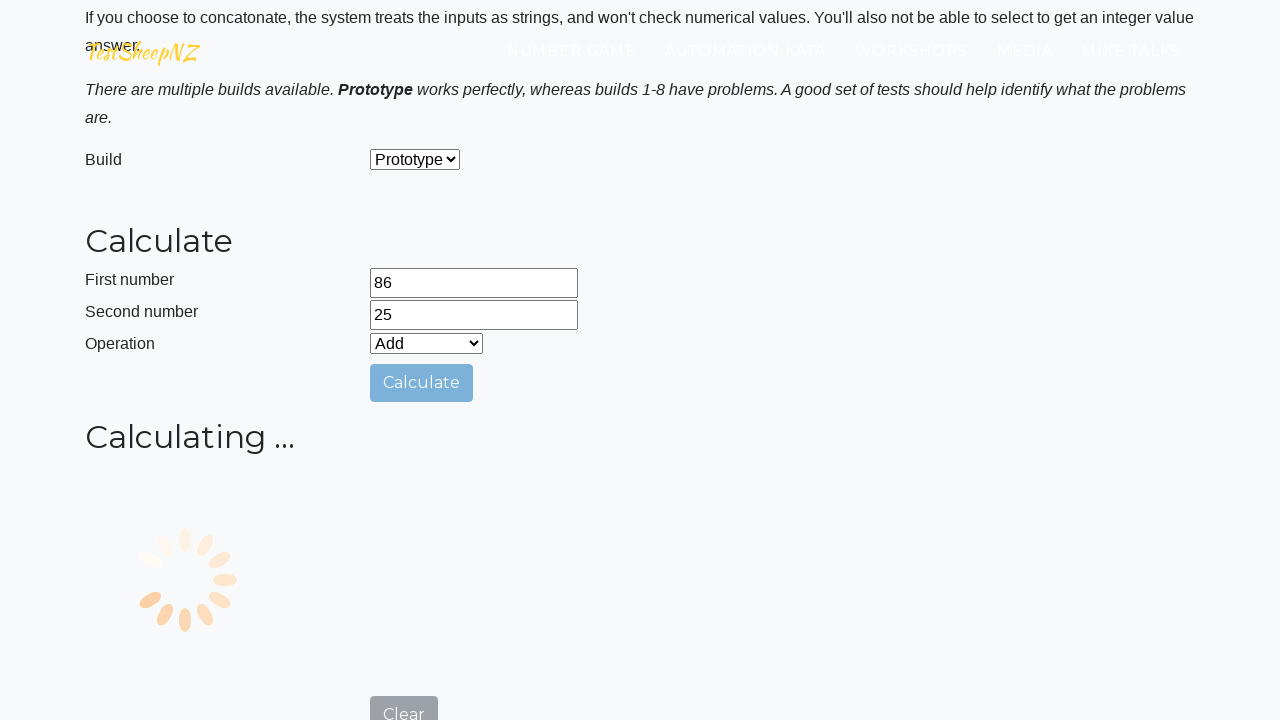

Result field loaded
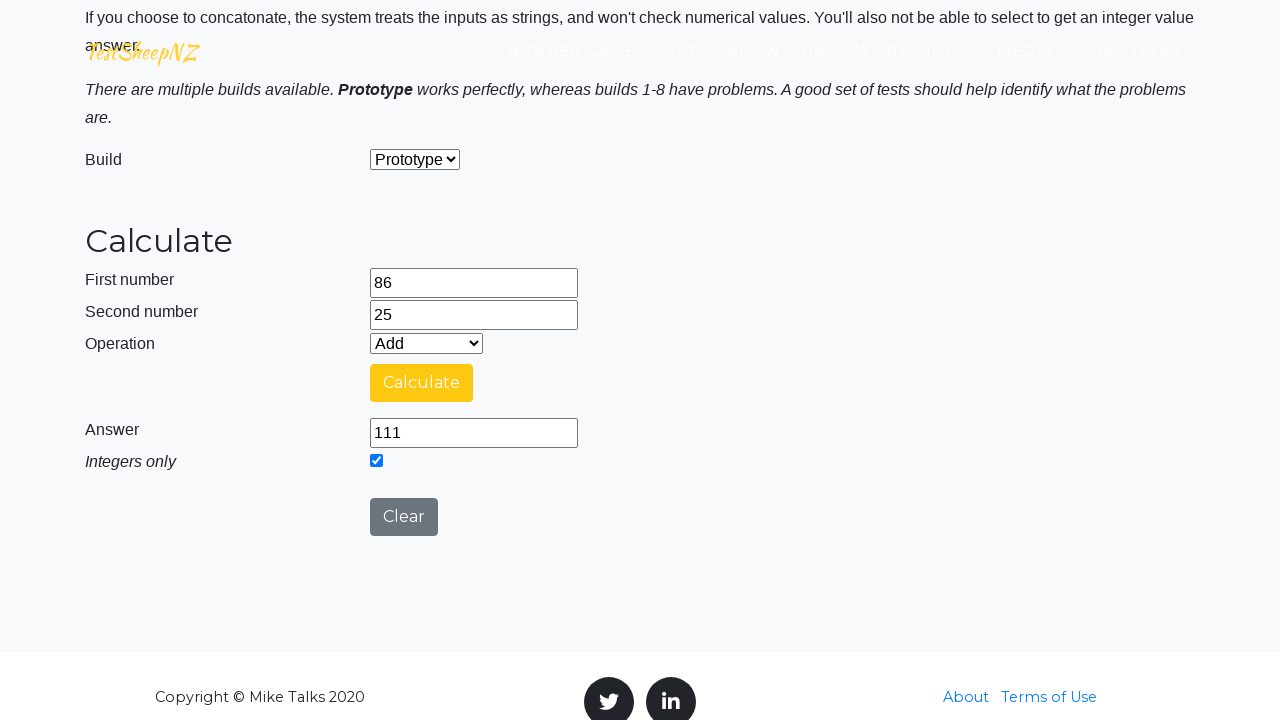

Retrieved result value: 111
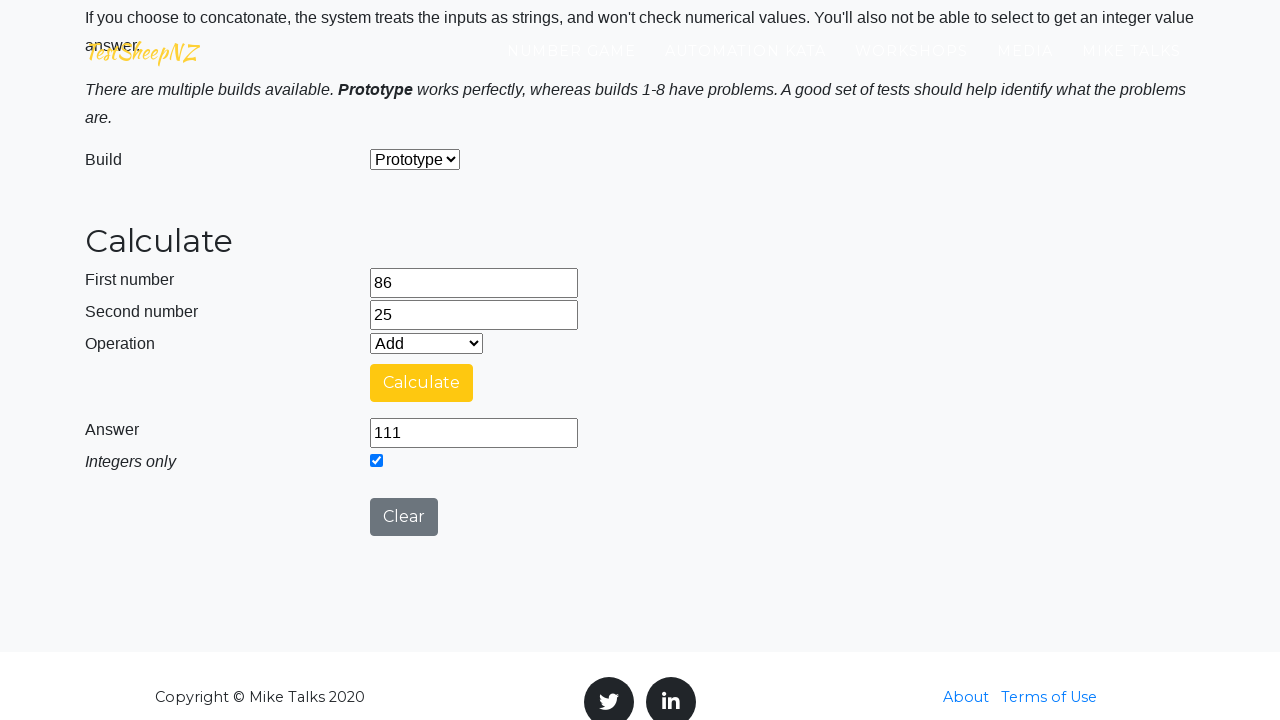

Verified addition result: 111 == 111
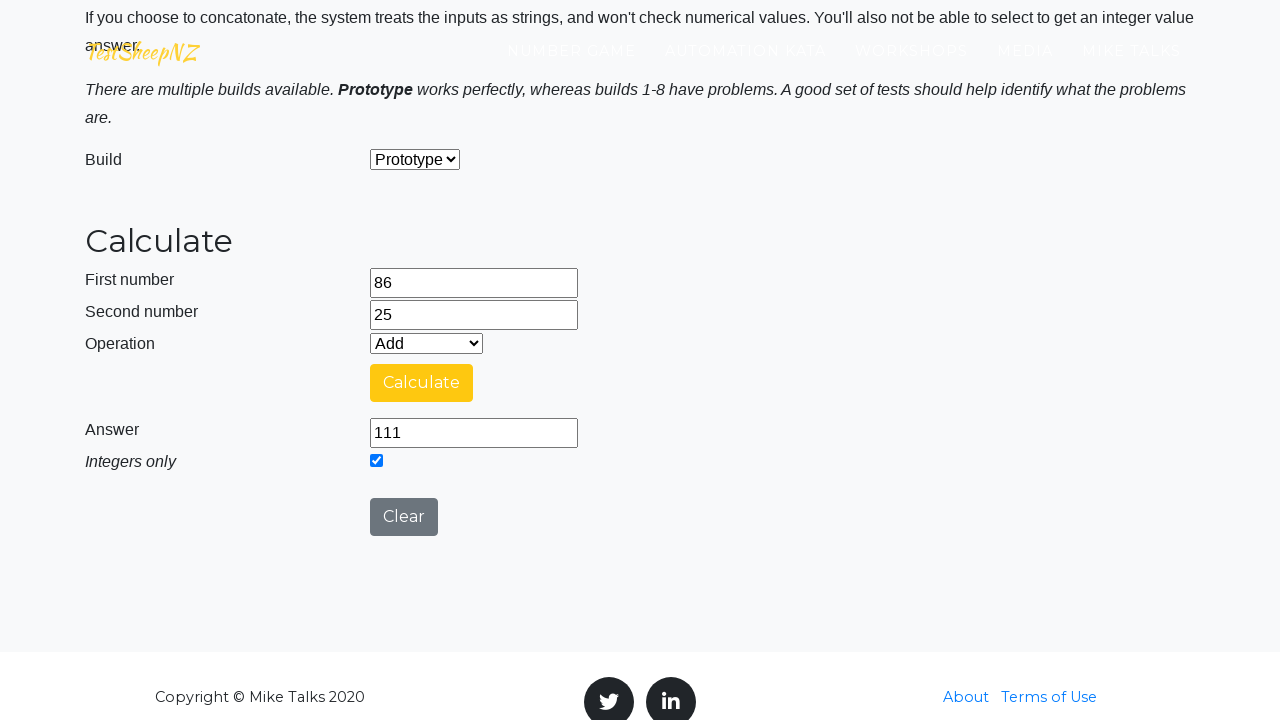

Selected Subtraction operation on #selectOperationDropdown
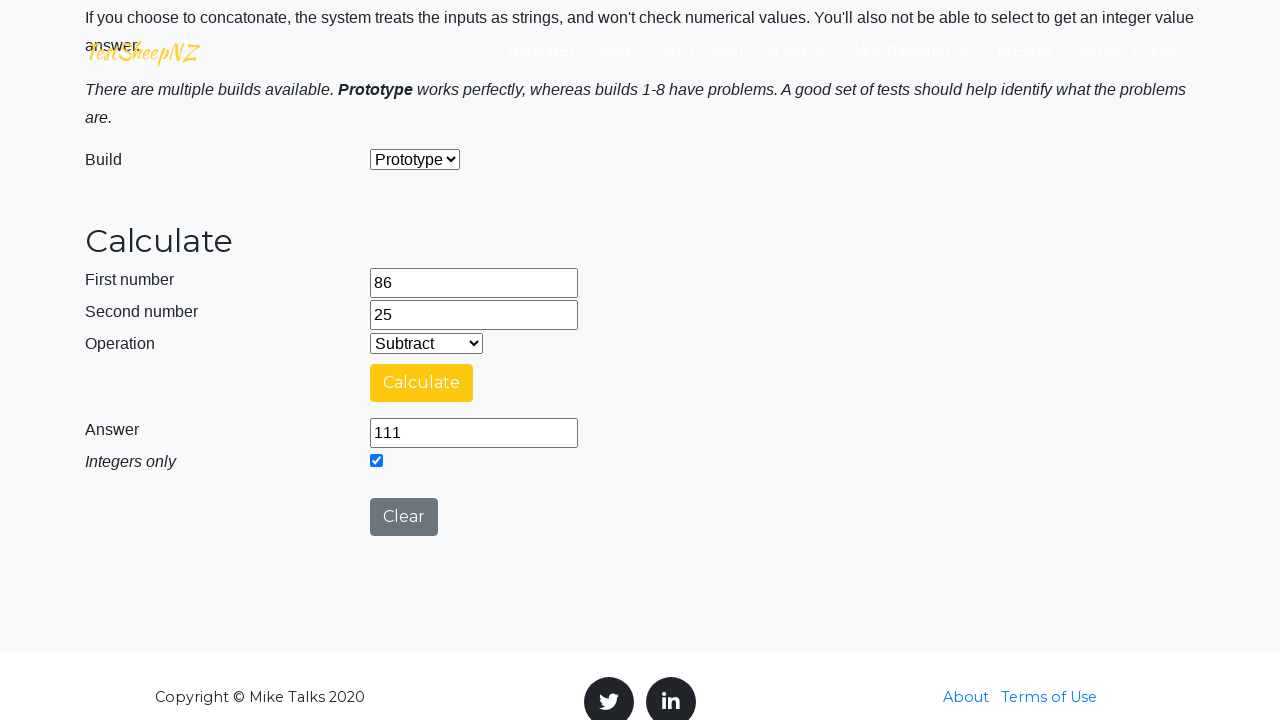

Clicked calculate button at (422, 383) on #calculateButton
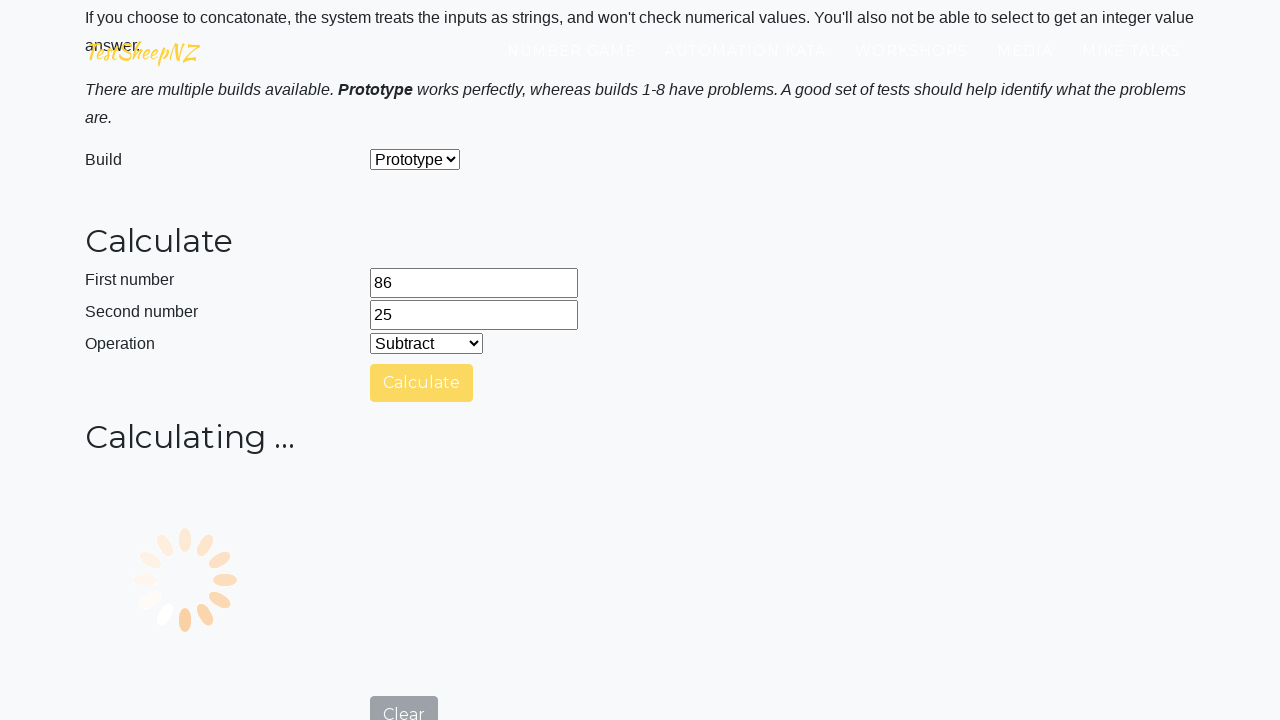

Result field loaded
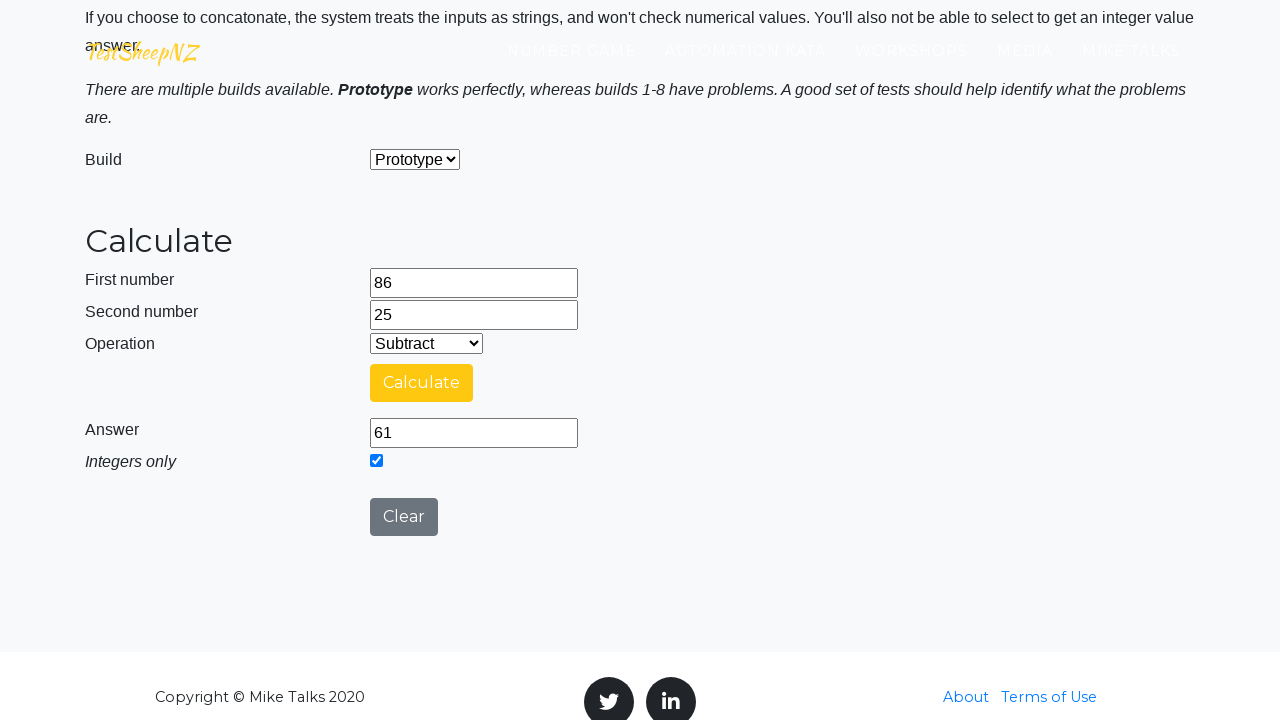

Retrieved result value: 61
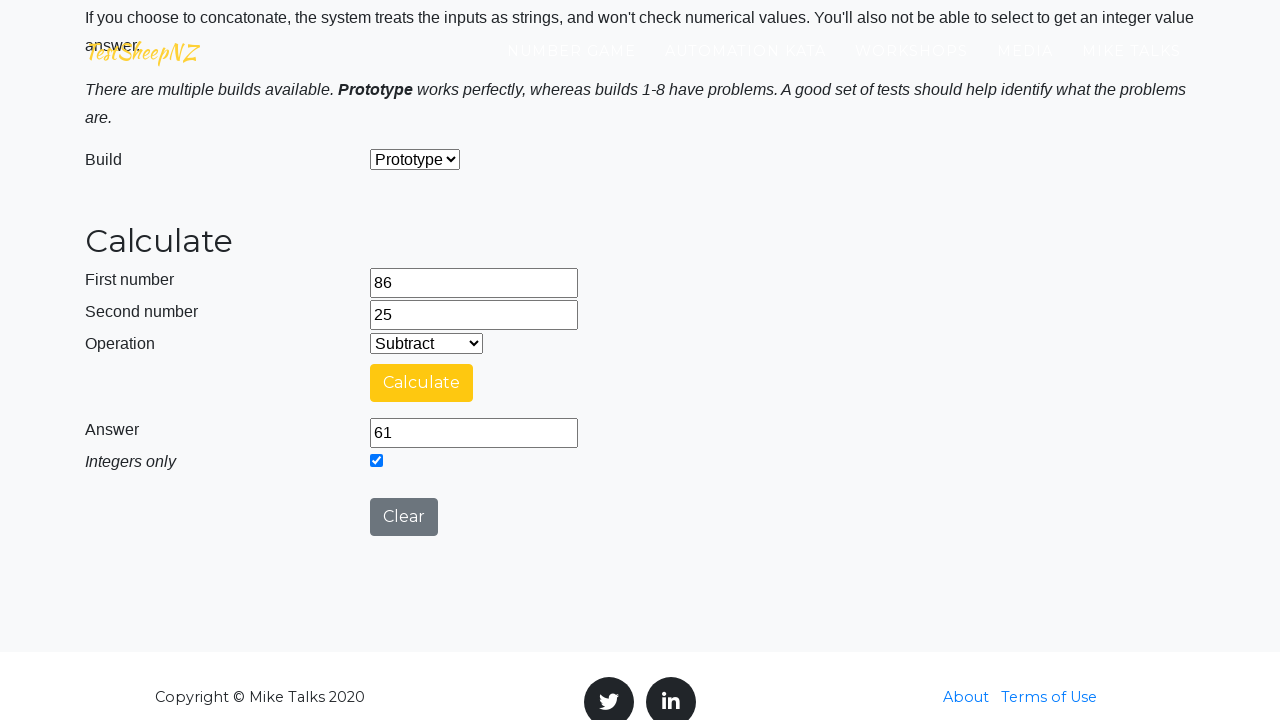

Verified subtraction result: 61 == 61
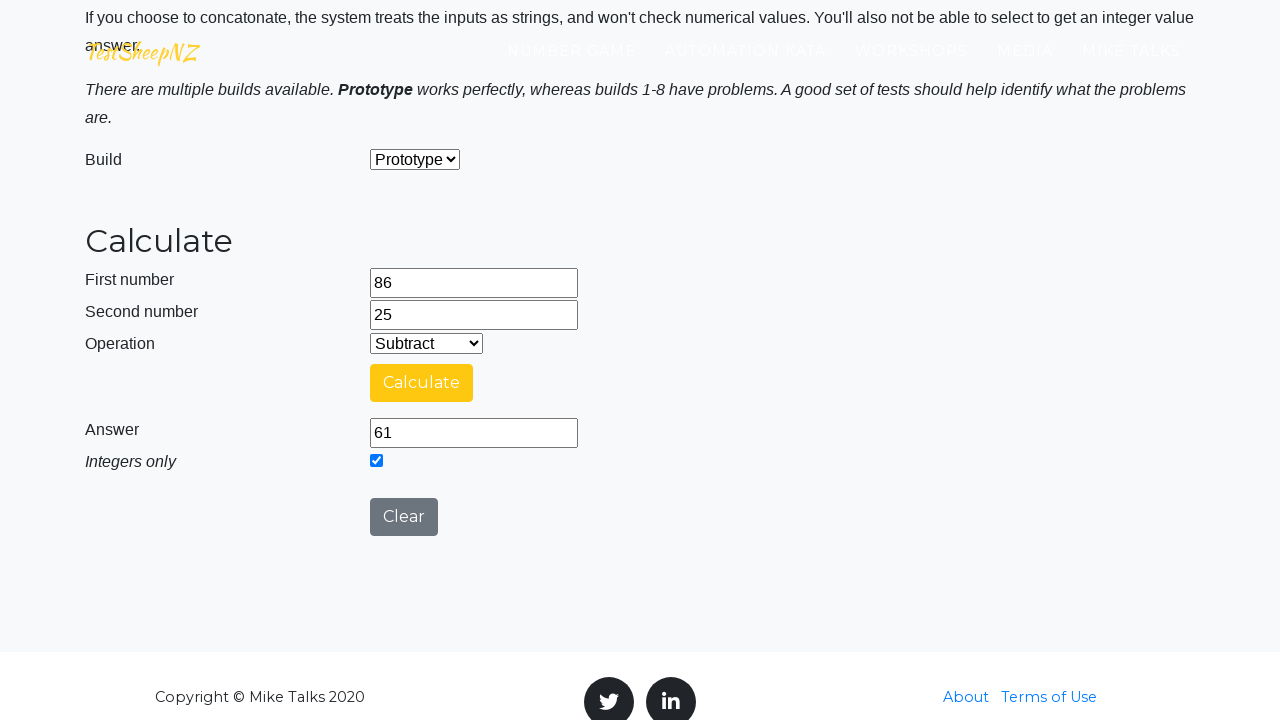

Selected Multiplication operation on #selectOperationDropdown
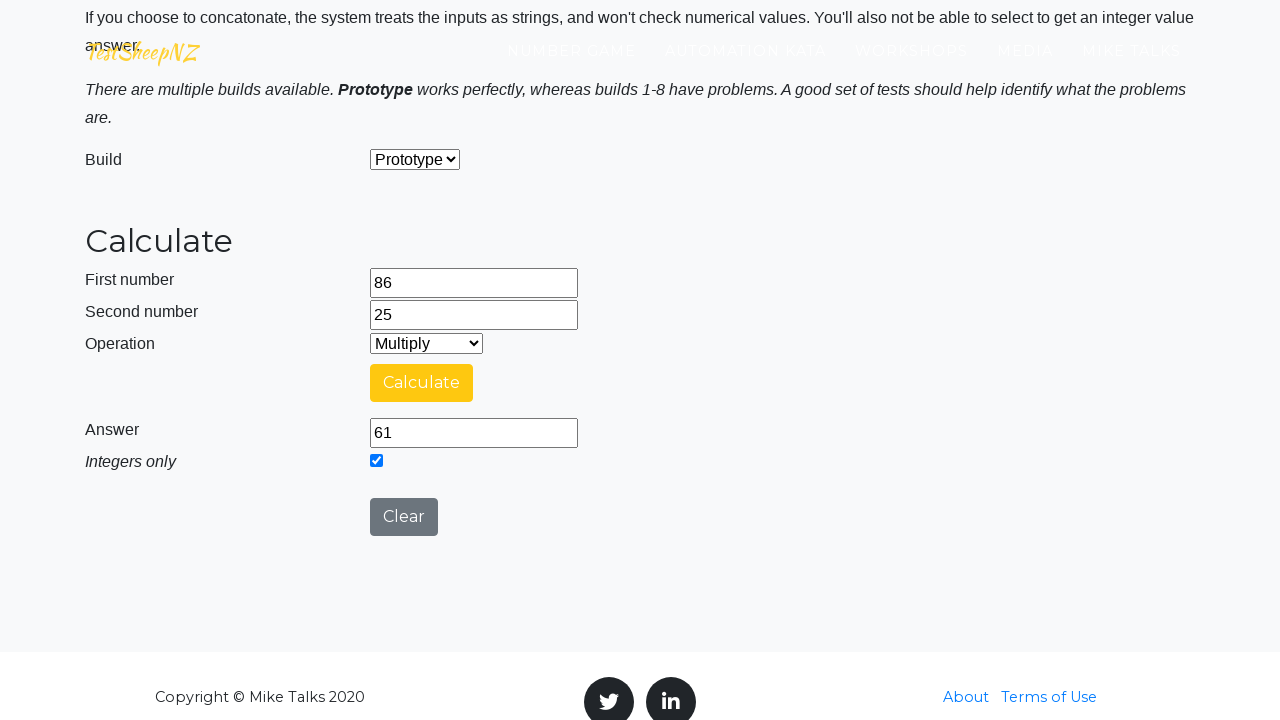

Clicked calculate button at (422, 383) on #calculateButton
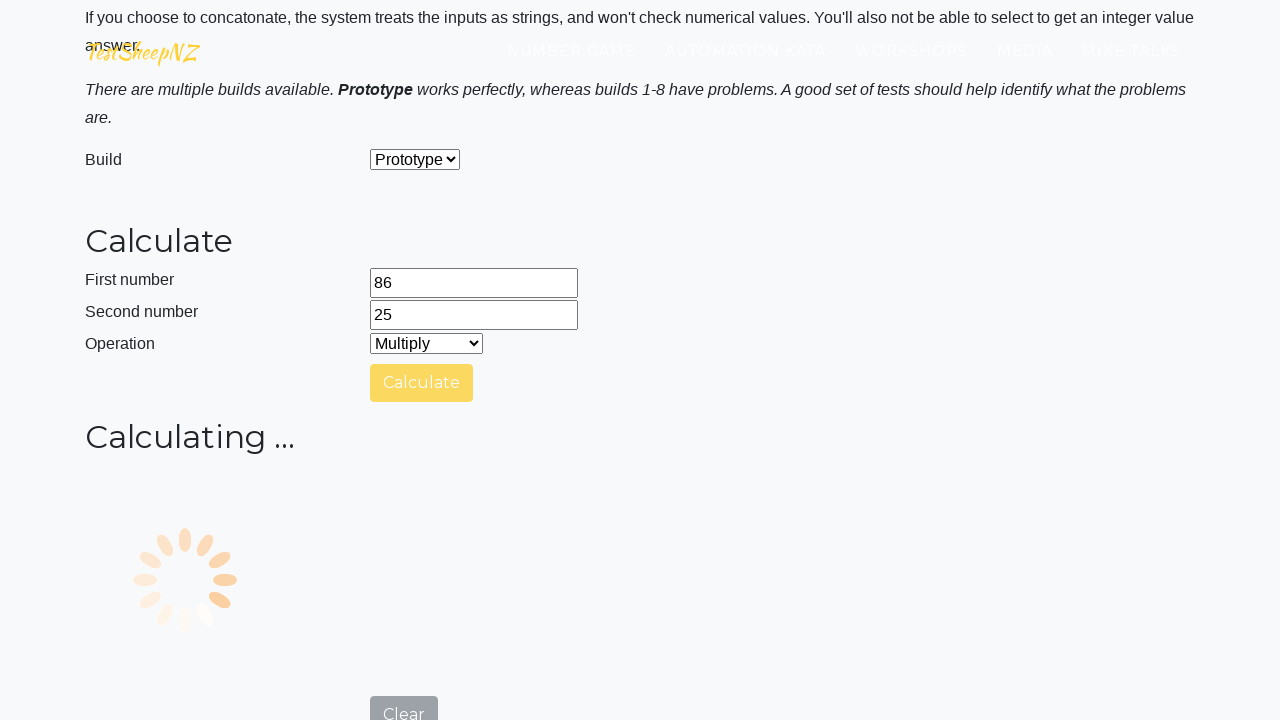

Result field loaded
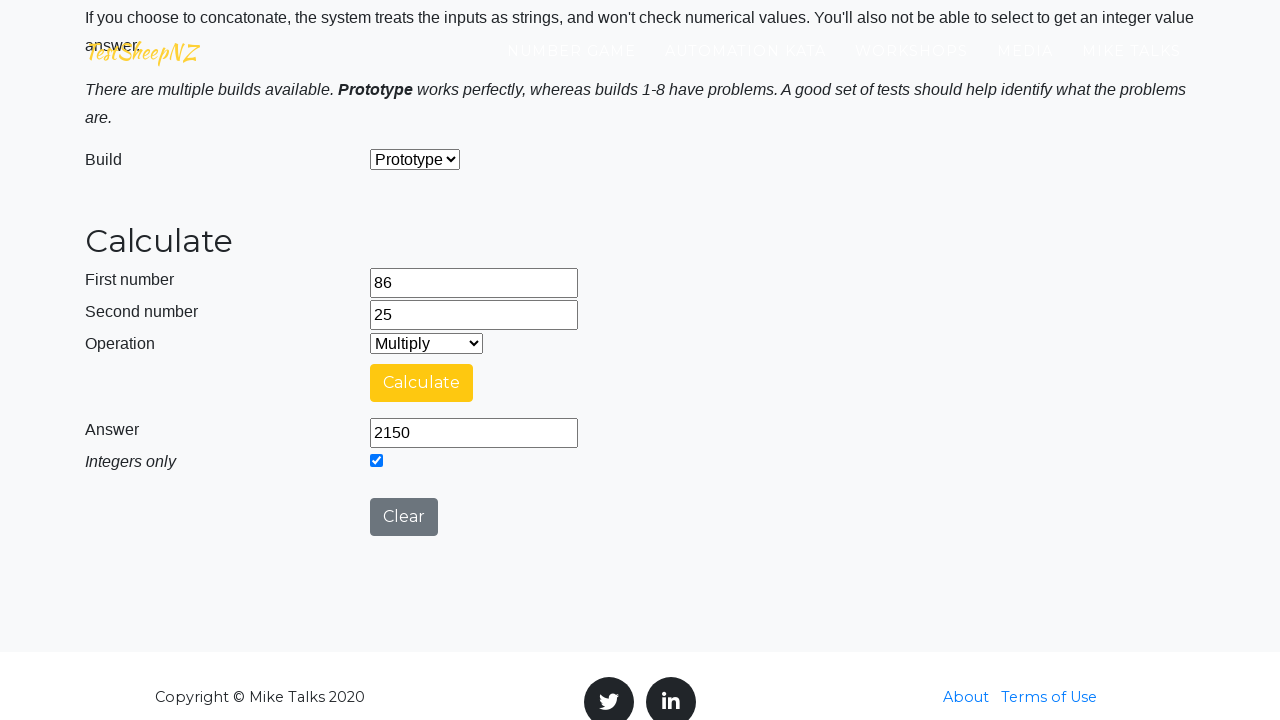

Retrieved result value: 2150
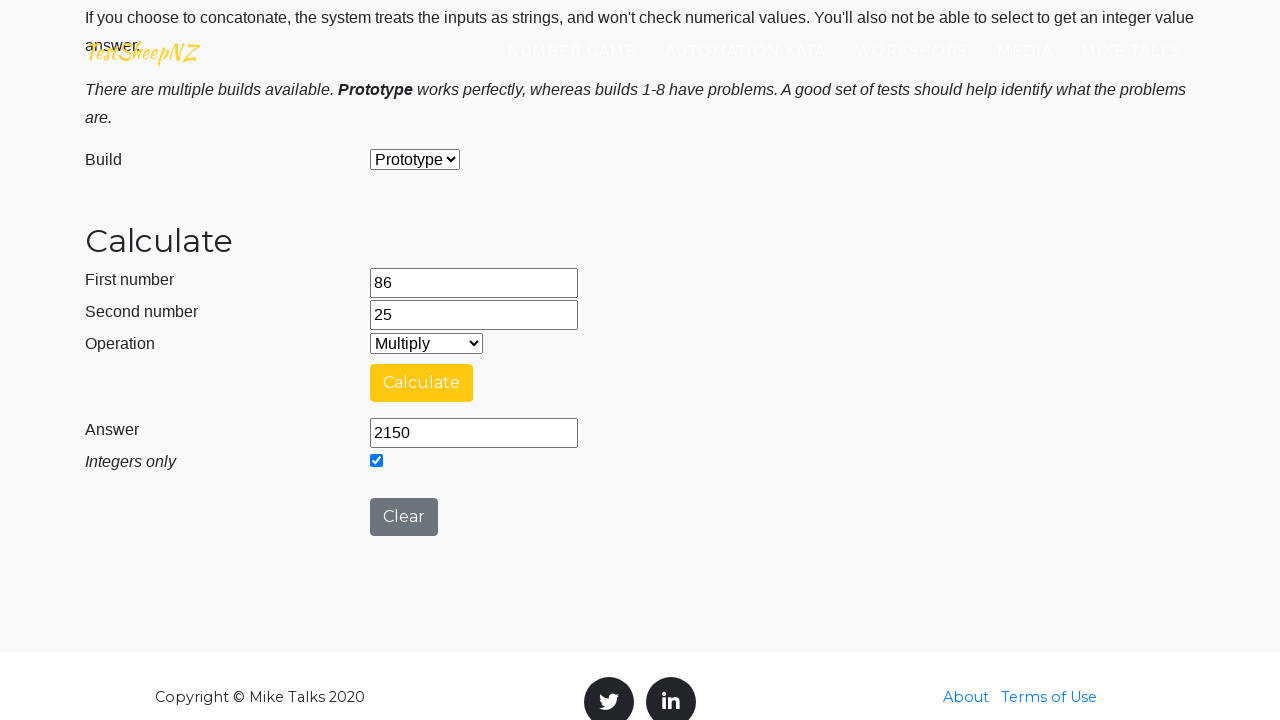

Verified multiplication result: 2150 == 2150
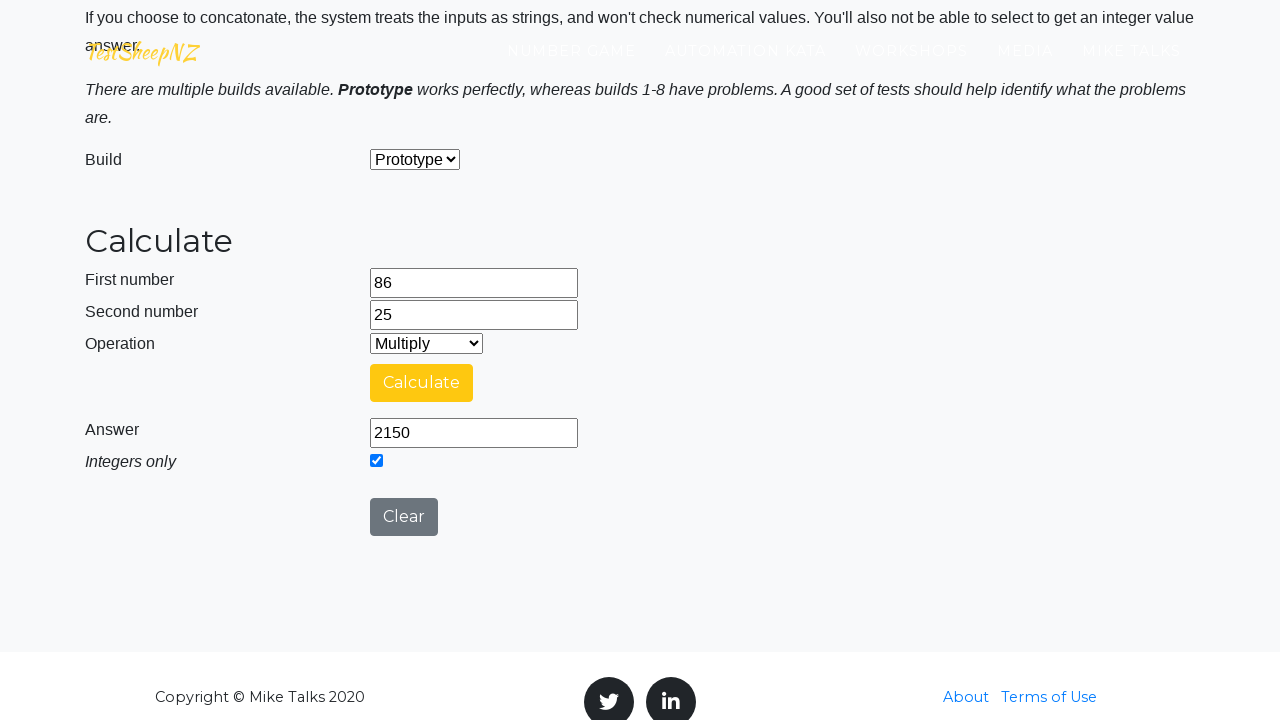

Selected Division operation on #selectOperationDropdown
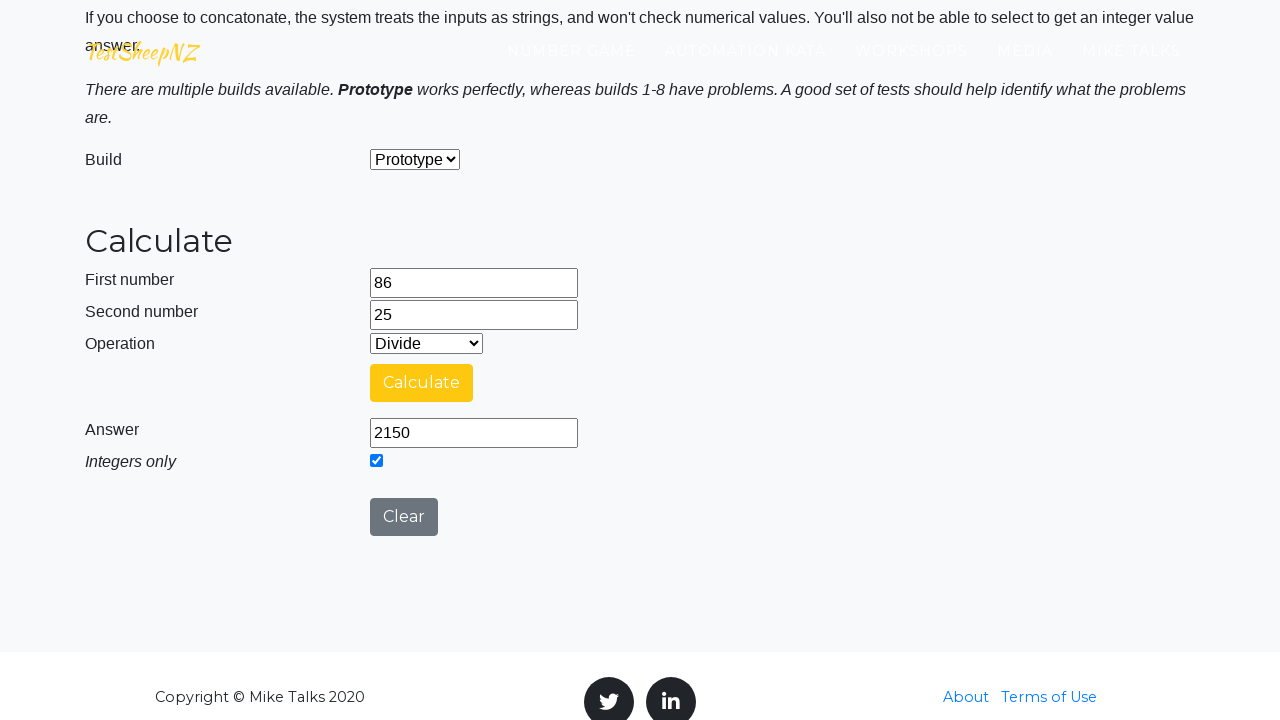

Clicked calculate button at (422, 383) on #calculateButton
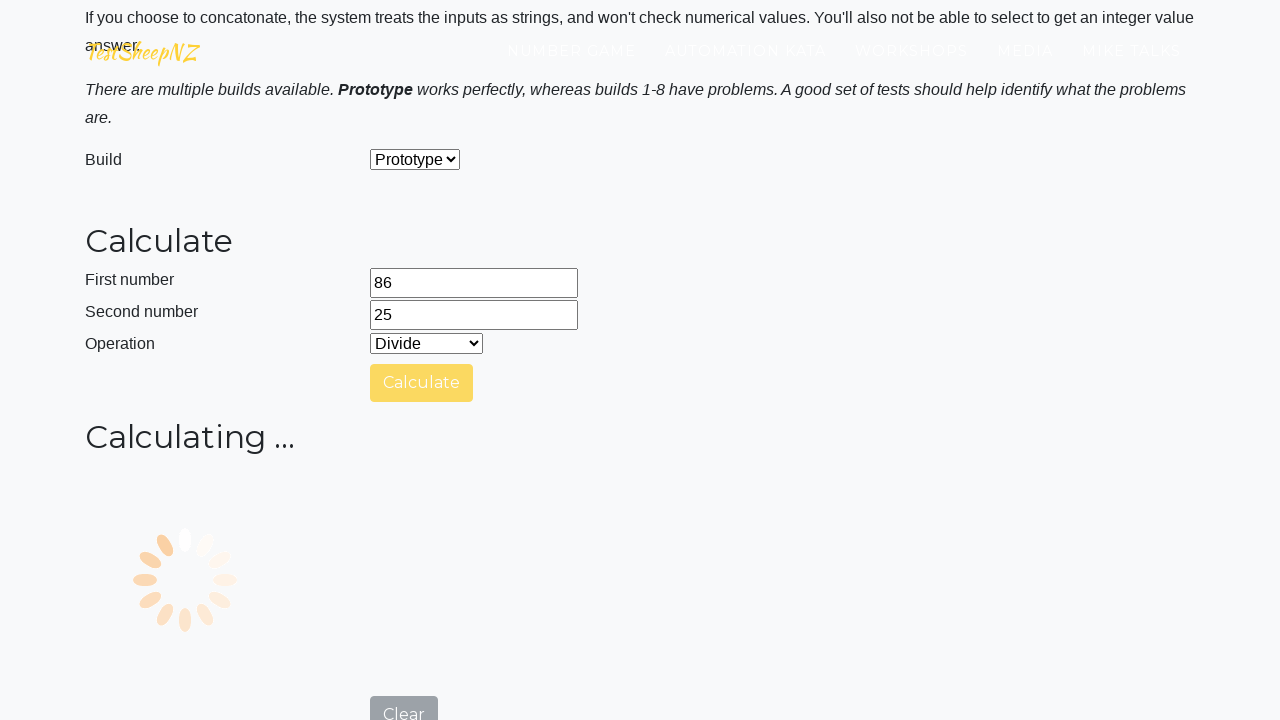

Result field loaded
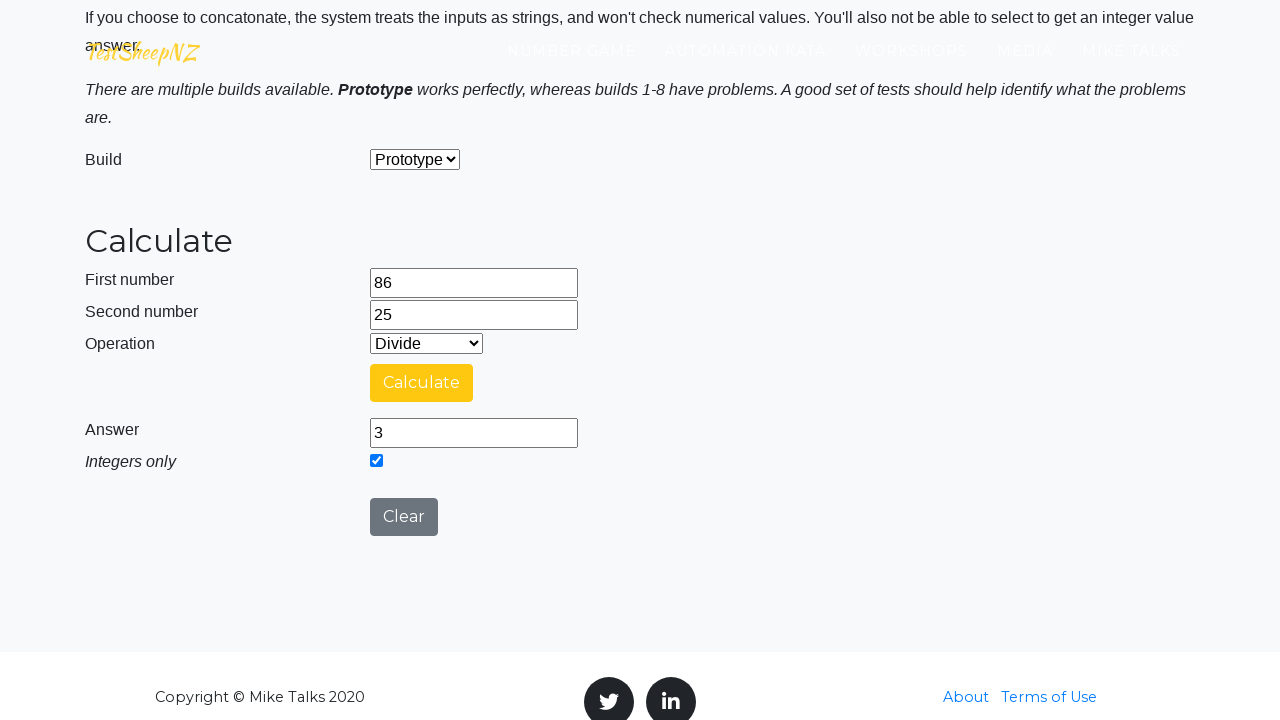

Retrieved result value: 3
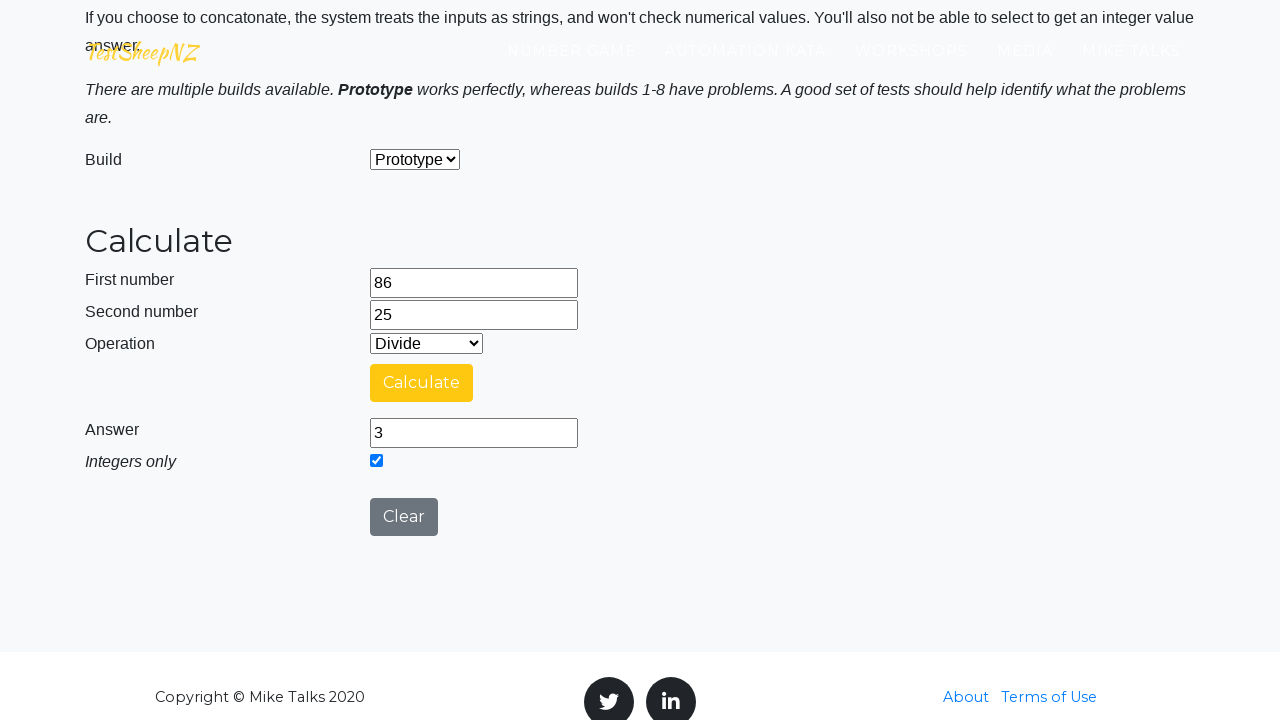

Verified division result: 3 == 3
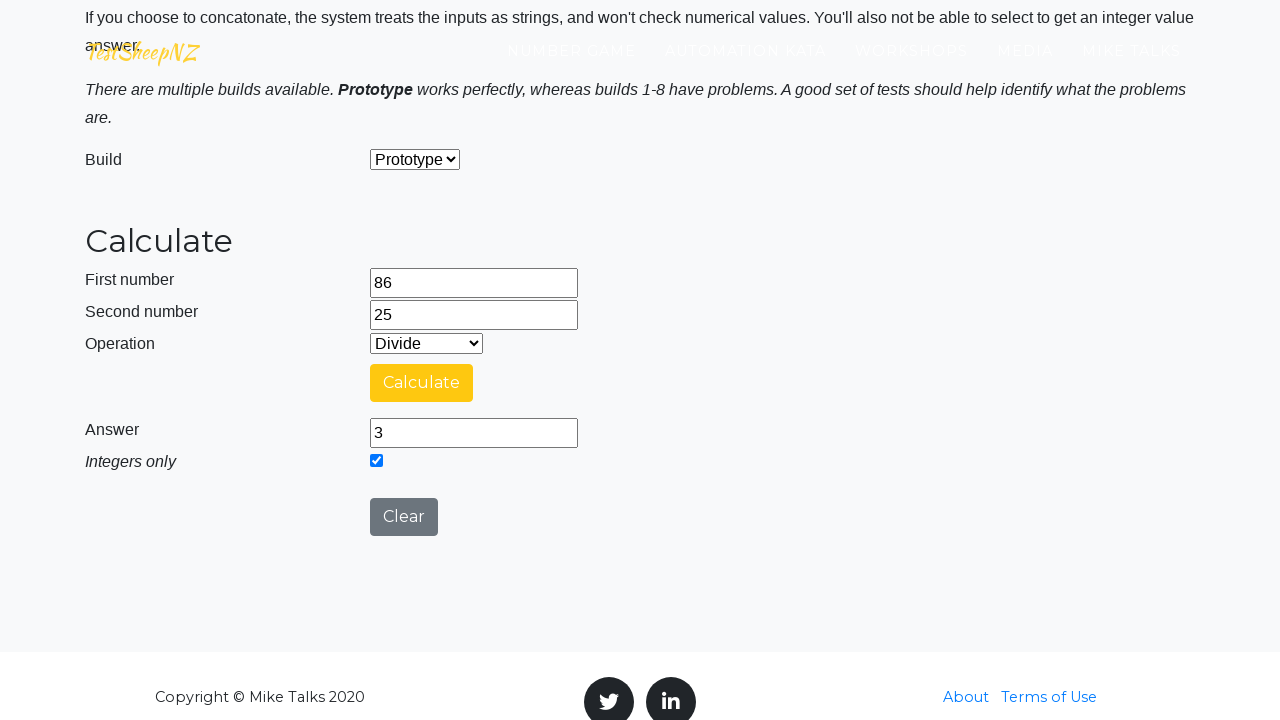

Selected Concatenation operation on #selectOperationDropdown
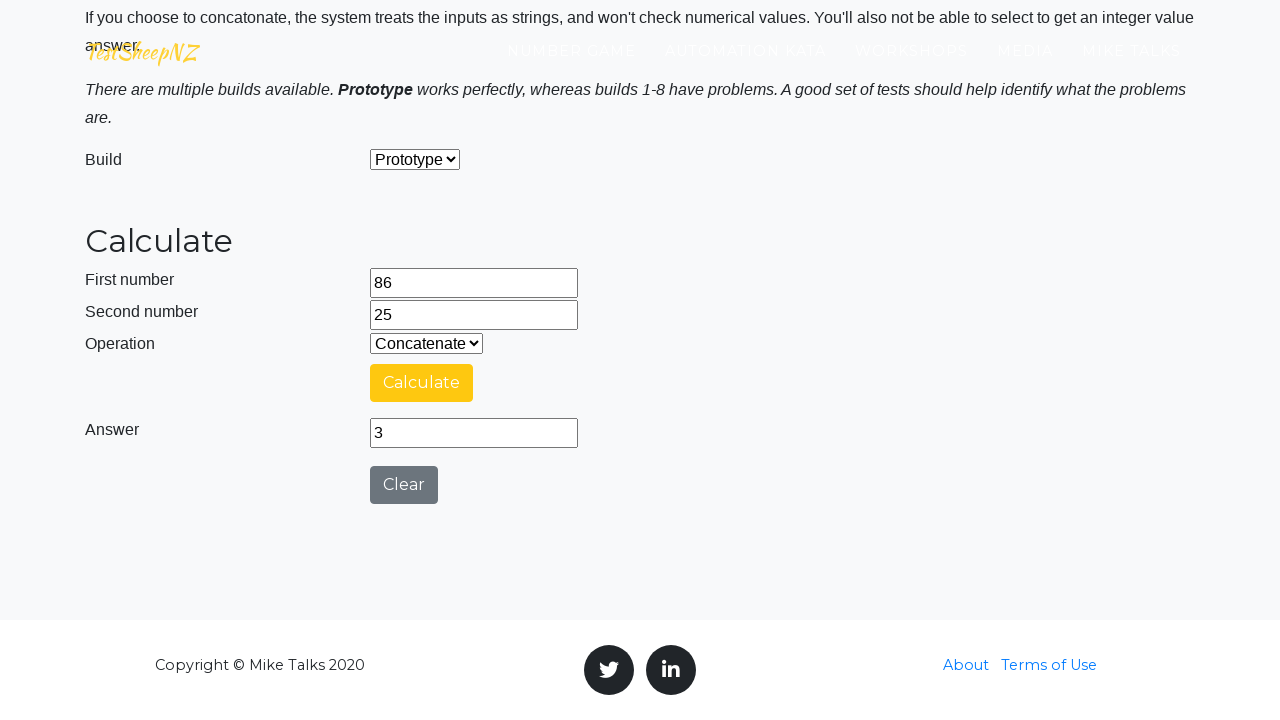

Clicked calculate button at (422, 383) on #calculateButton
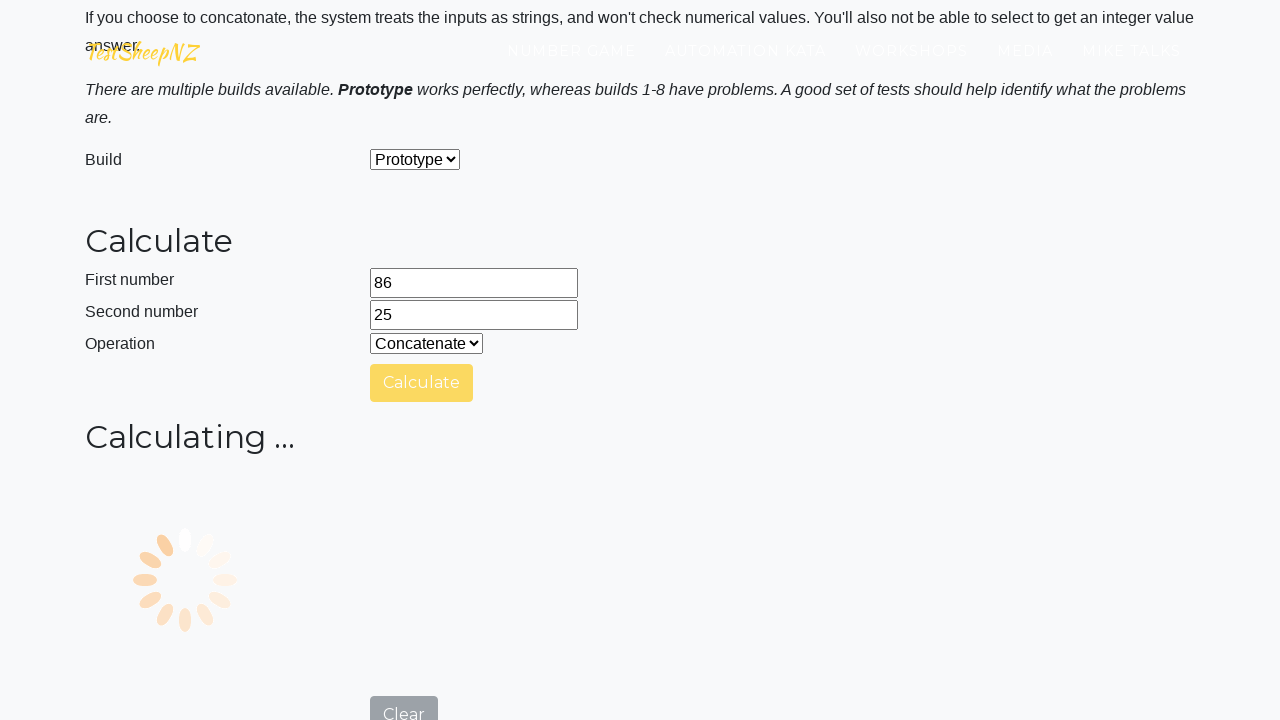

Result field loaded
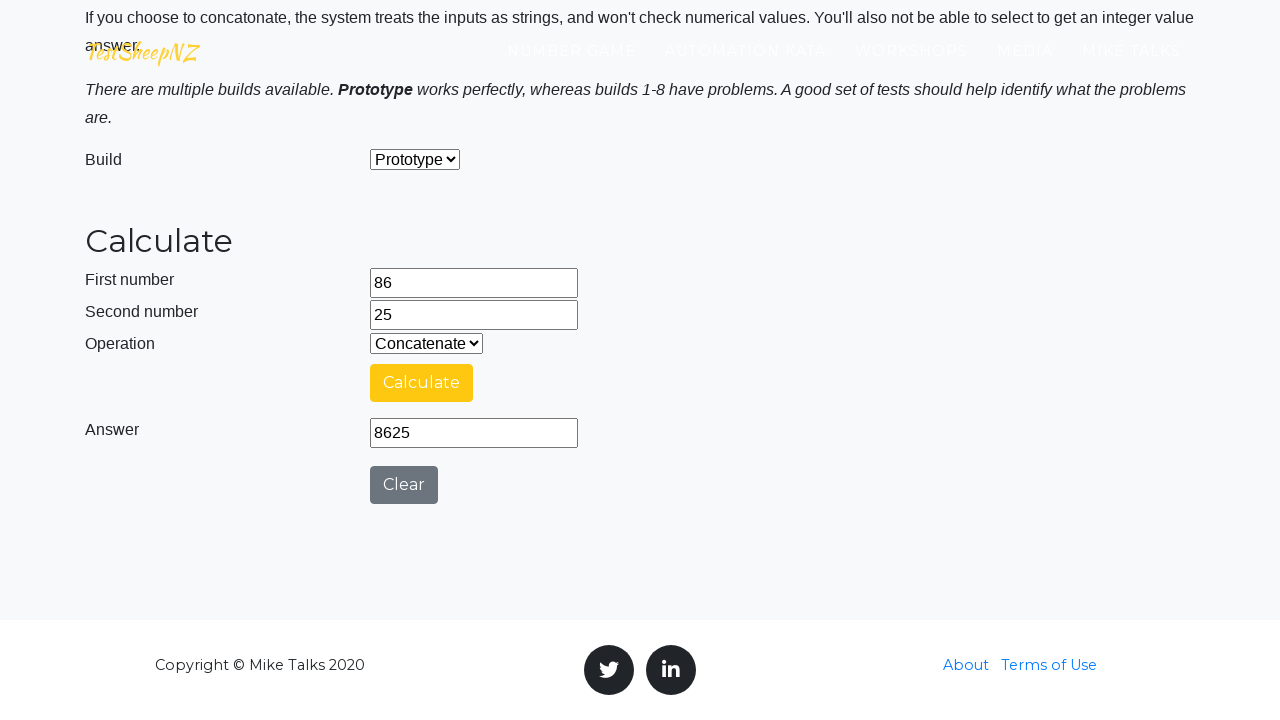

Retrieved result value: 8625
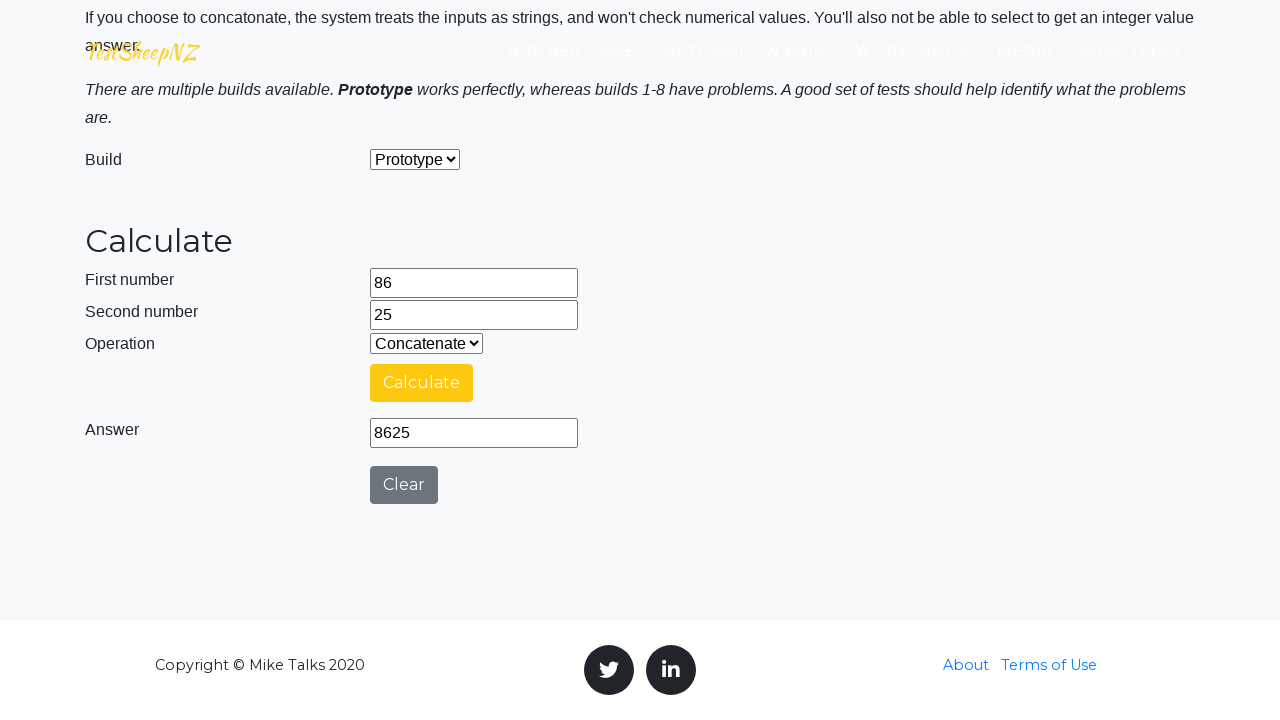

Verified concatenation result: 8625 == 8625
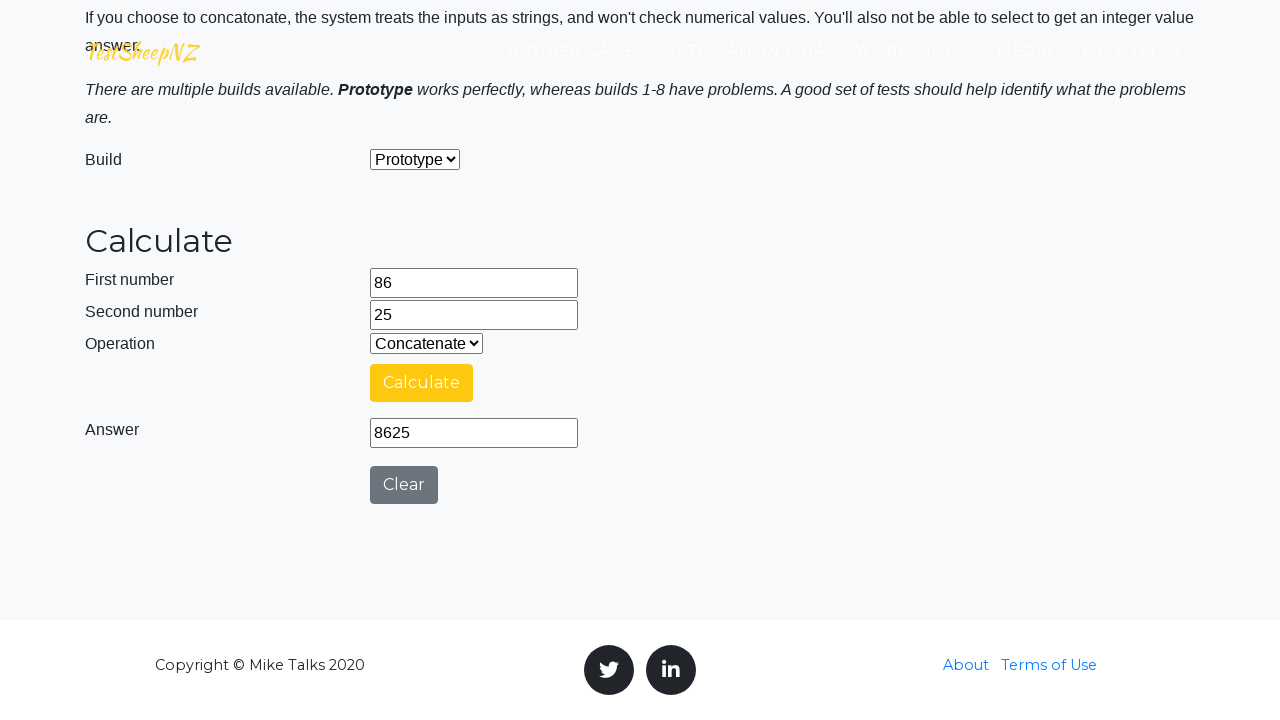

Reset operation dropdown to Addition for next iteration on #selectOperationDropdown
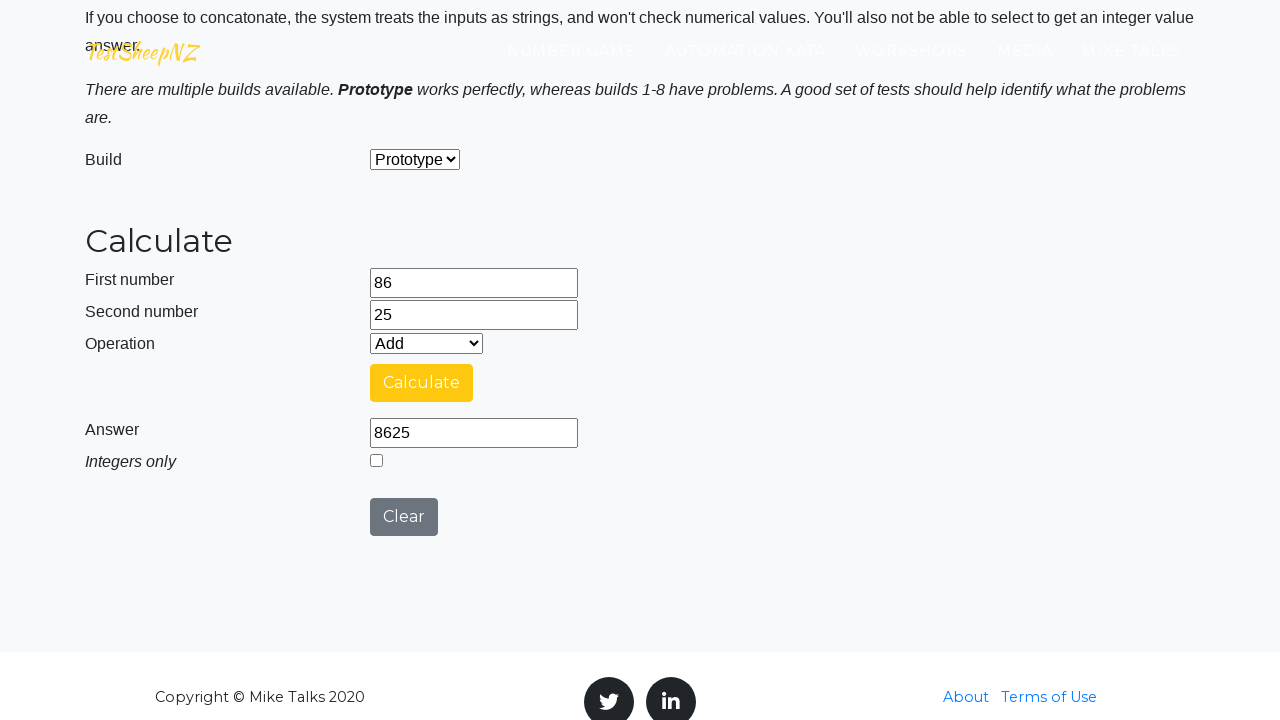

Cleared first number field on #number1Field
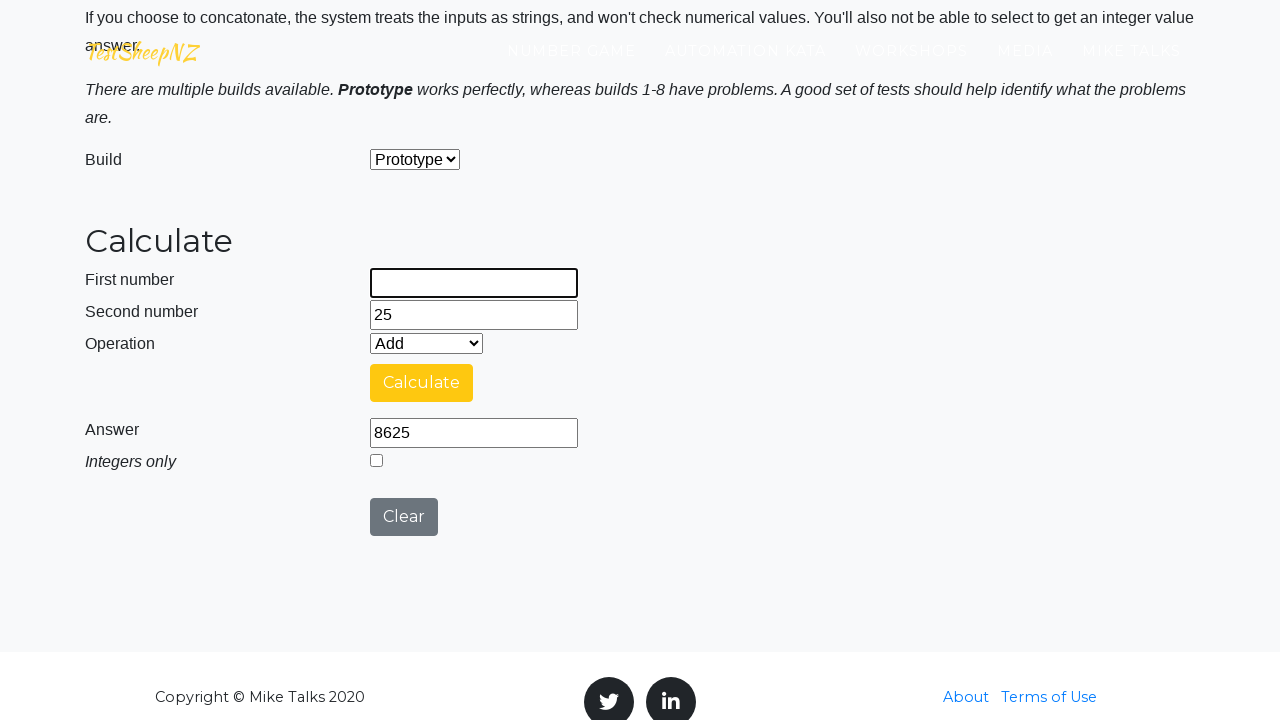

Cleared second number field on #number2Field
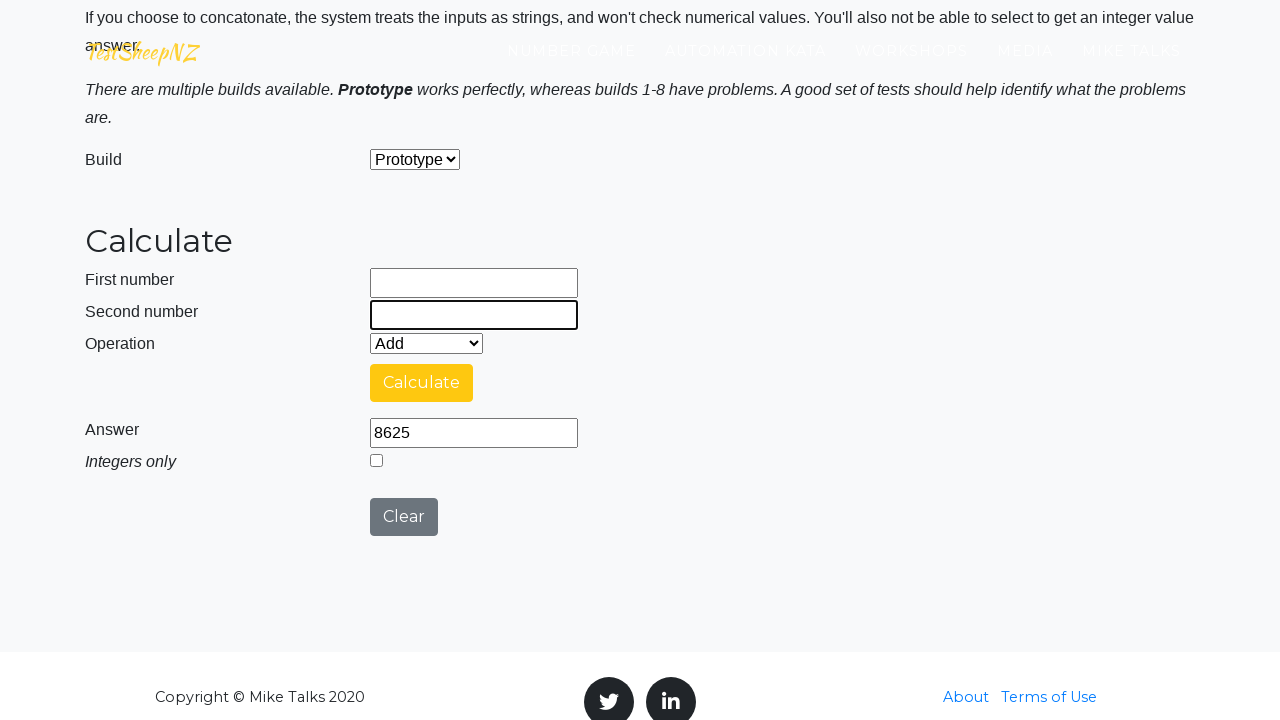

Filled first number field with 33 on #number1Field
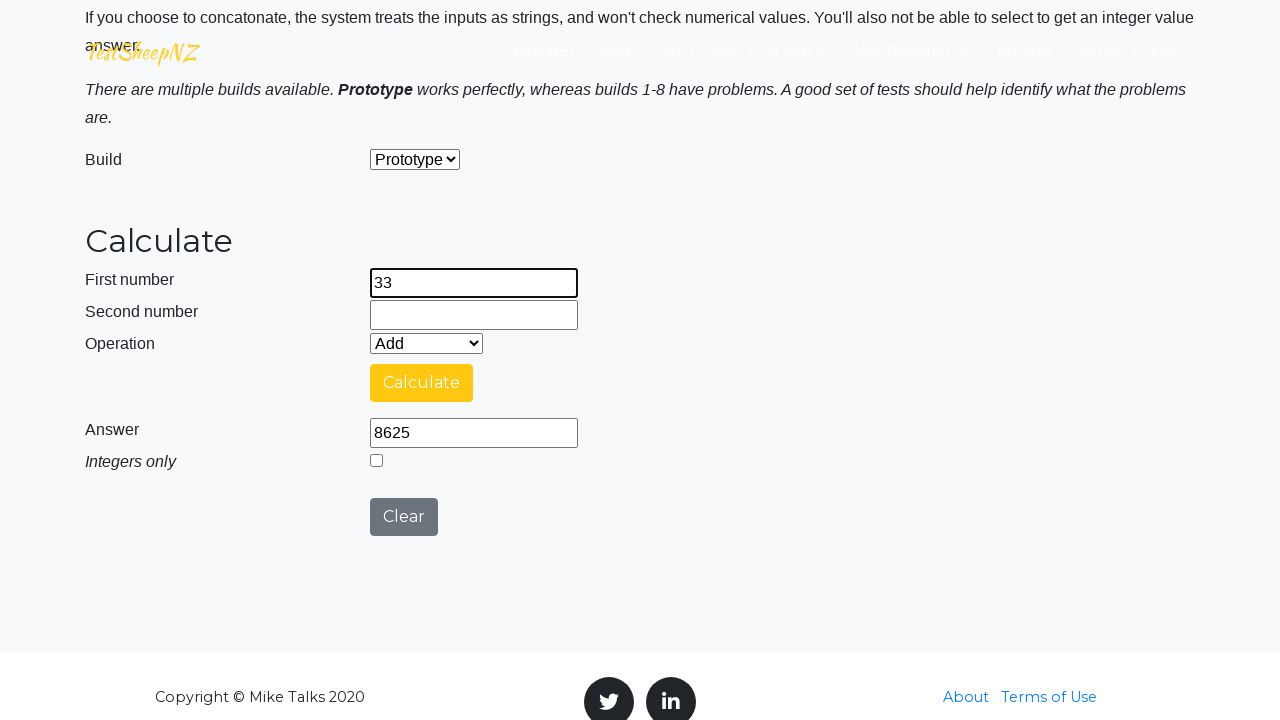

Filled second number field with 81 on #number2Field
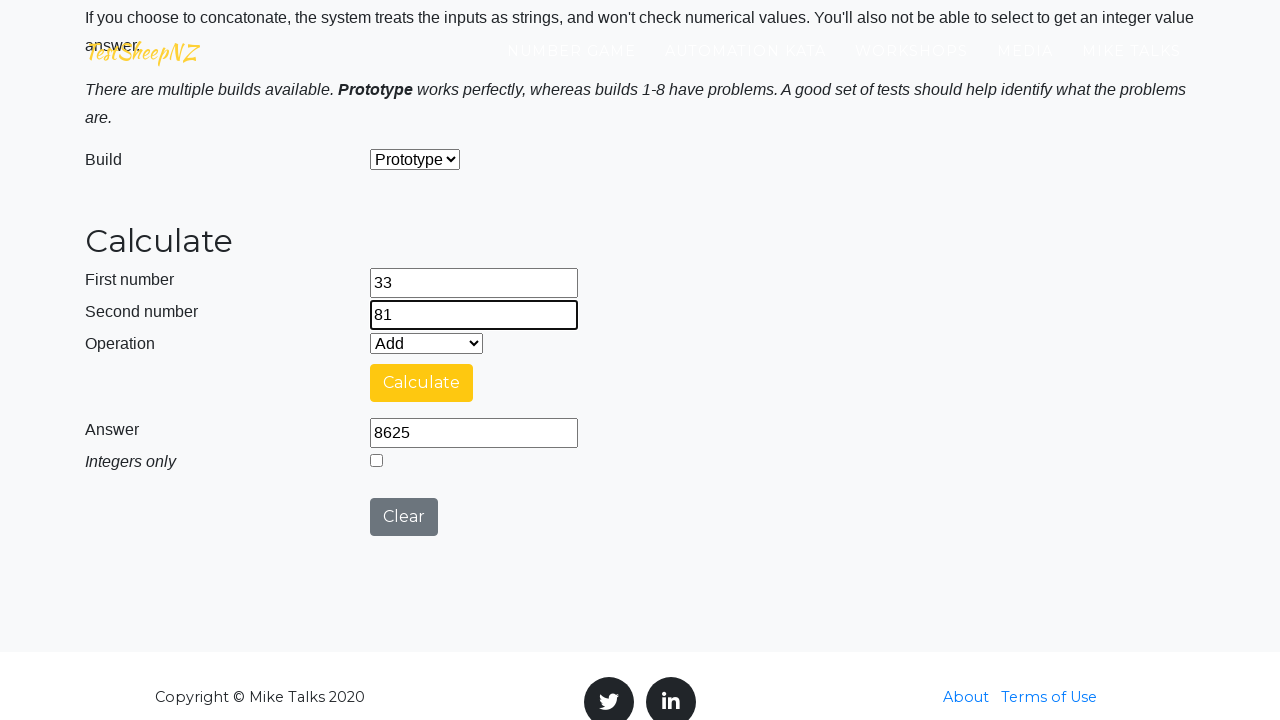

Selected integer mode at (376, 460) on #integerSelect
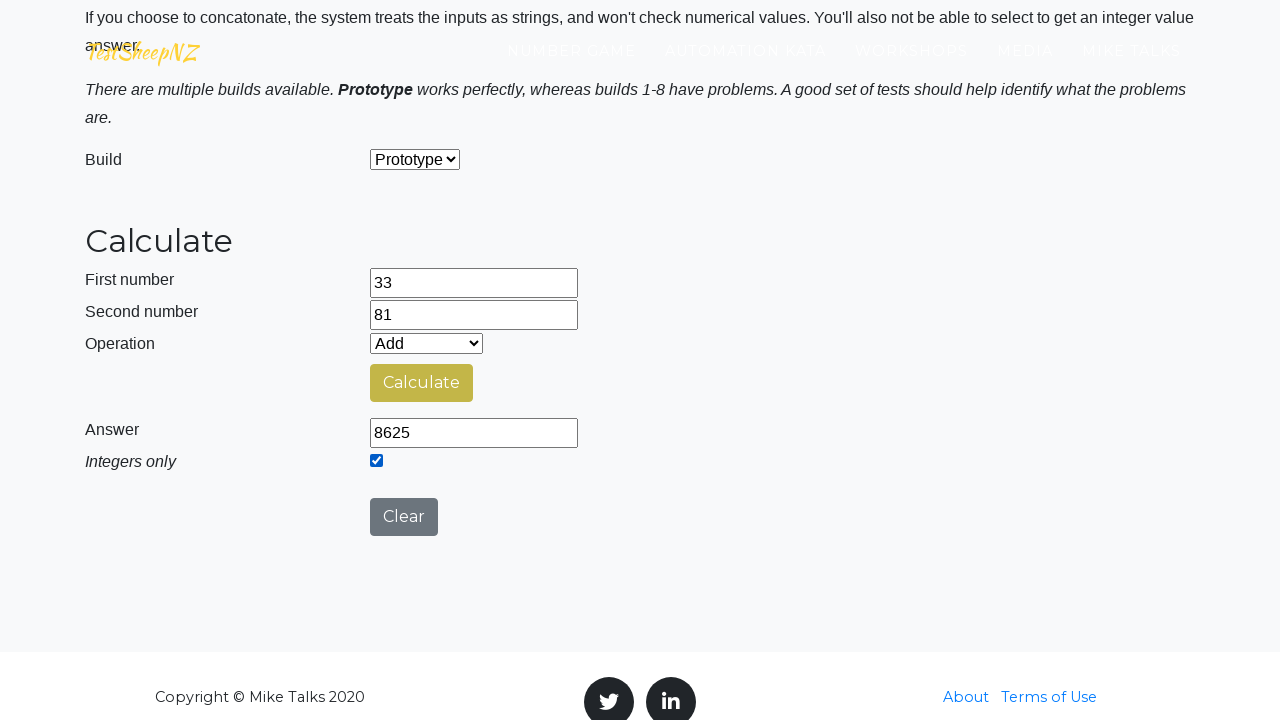

Selected Addition operation on #selectOperationDropdown
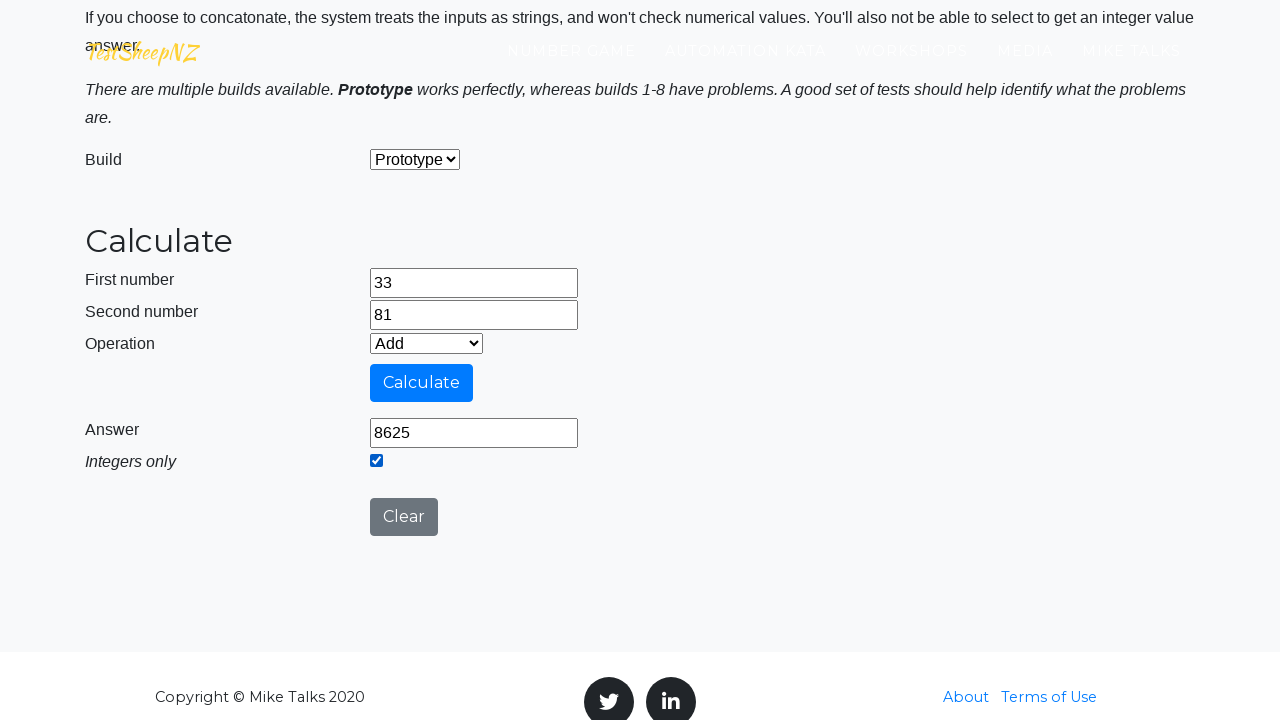

Clicked calculate button at (422, 383) on #calculateButton
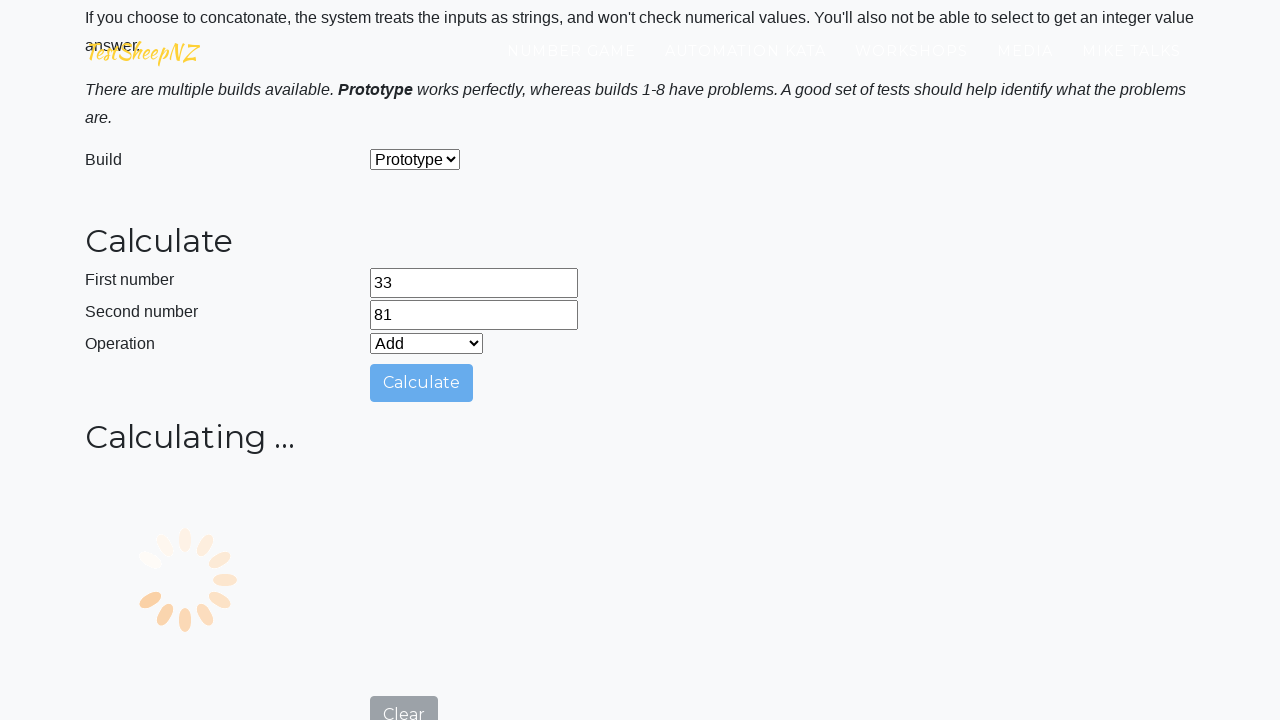

Result field loaded
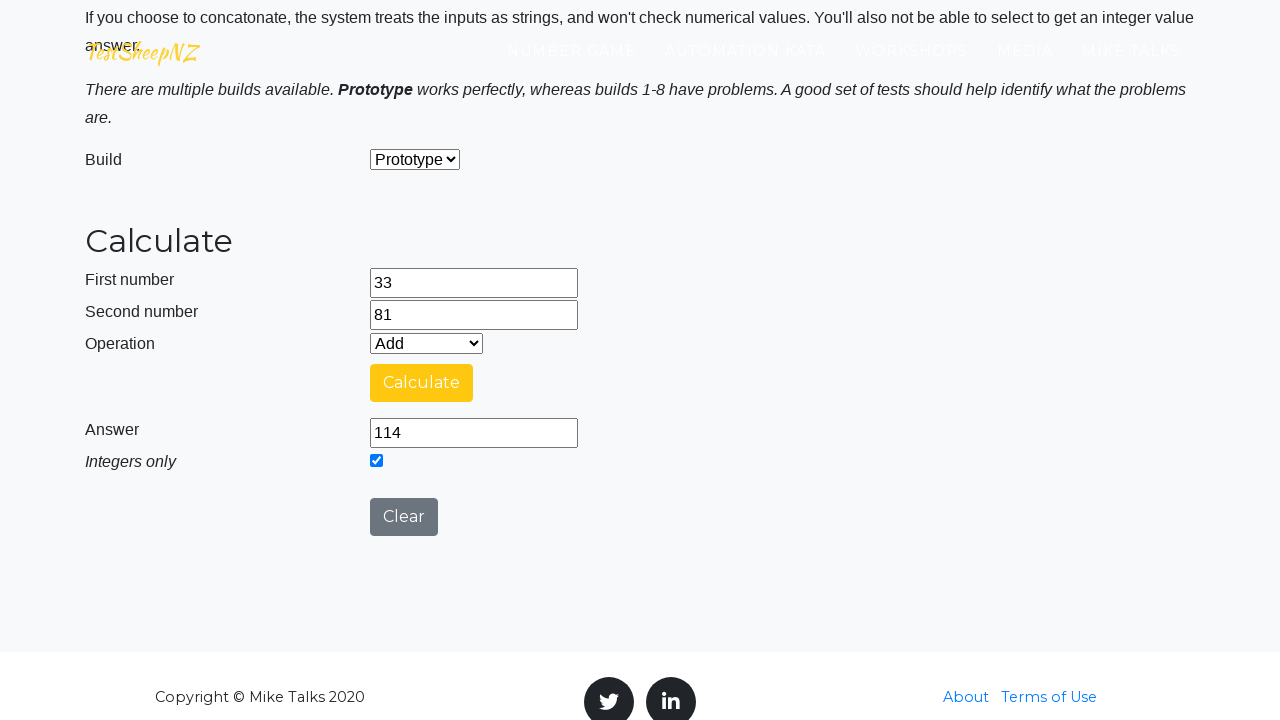

Retrieved result value: 114
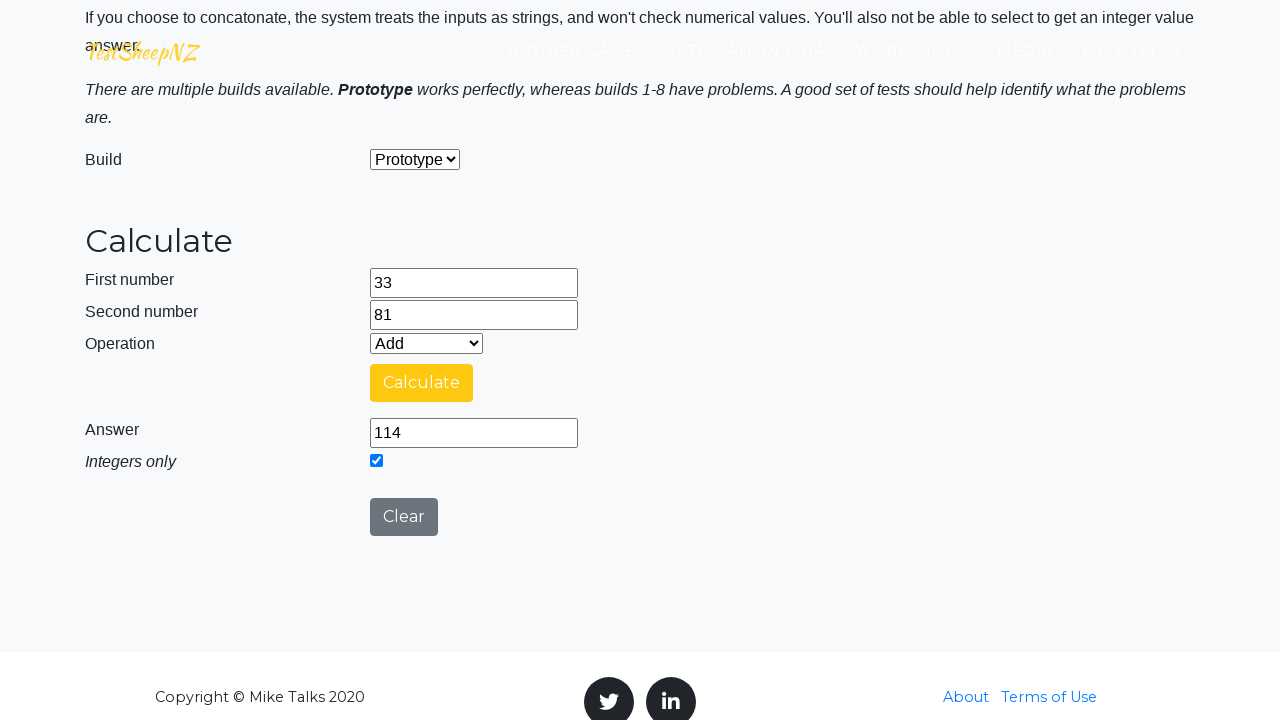

Verified addition result: 114 == 114
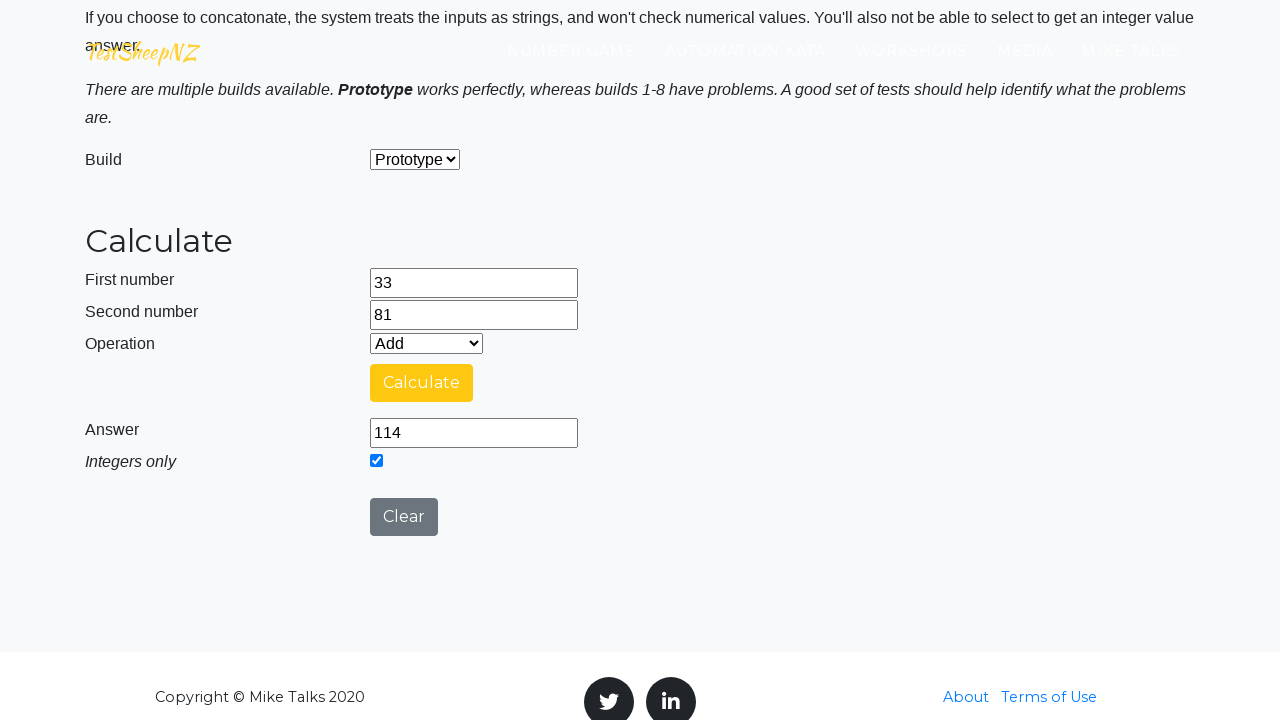

Selected Subtraction operation on #selectOperationDropdown
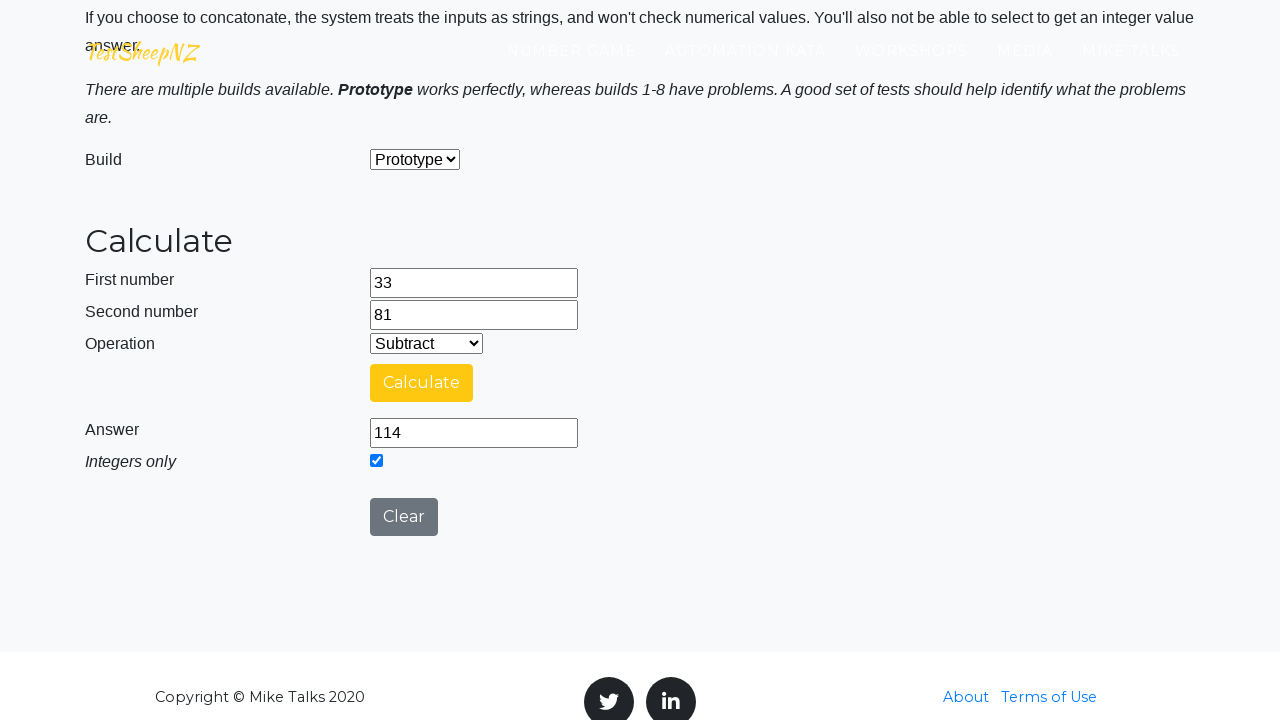

Clicked calculate button at (422, 383) on #calculateButton
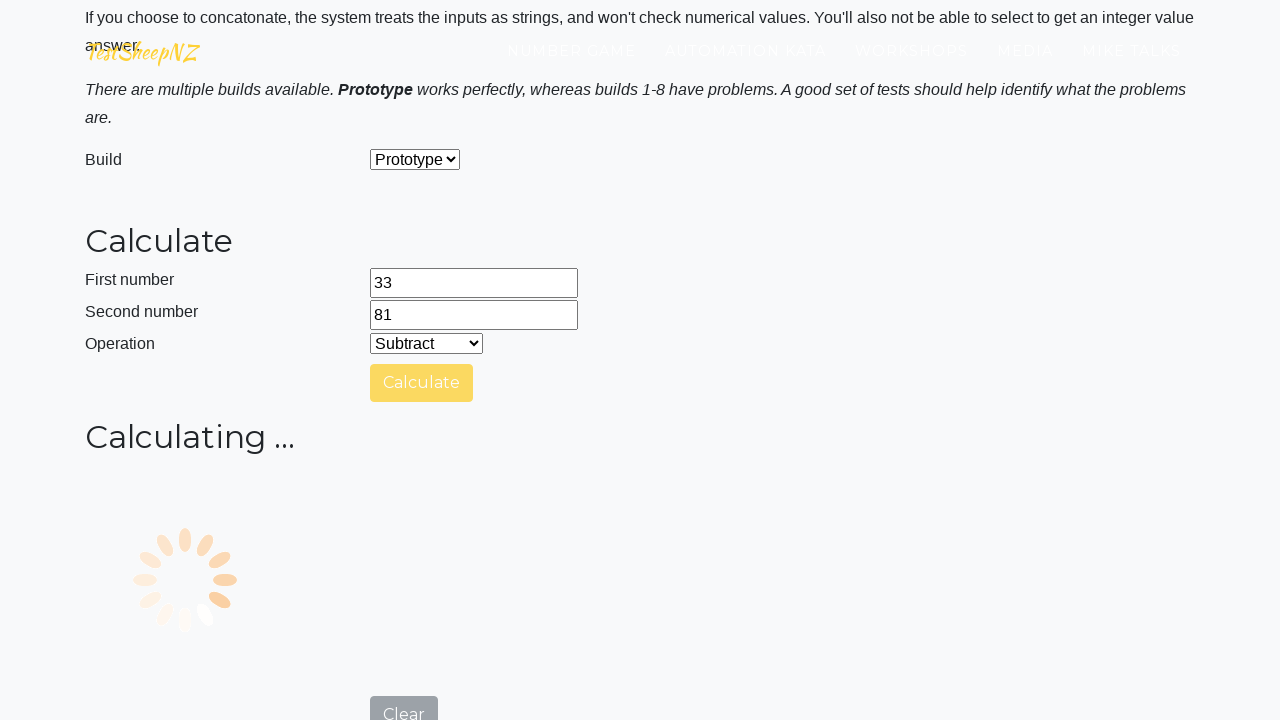

Result field loaded
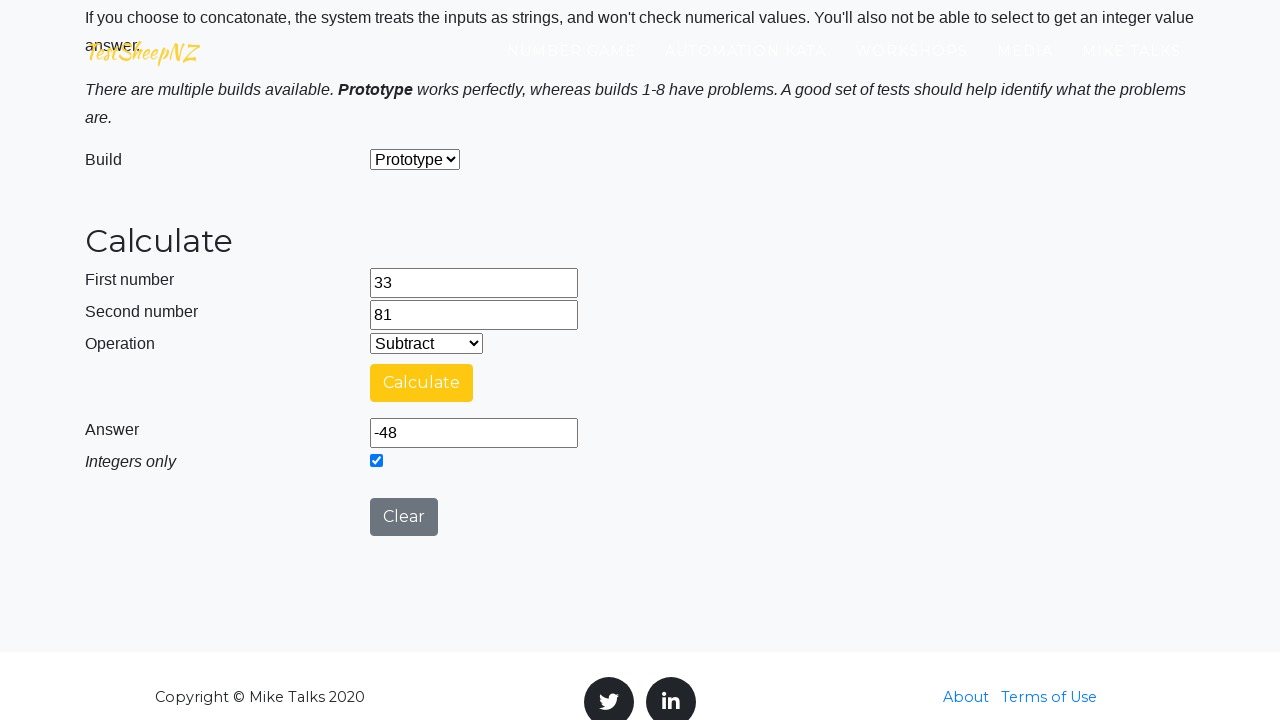

Retrieved result value: -48
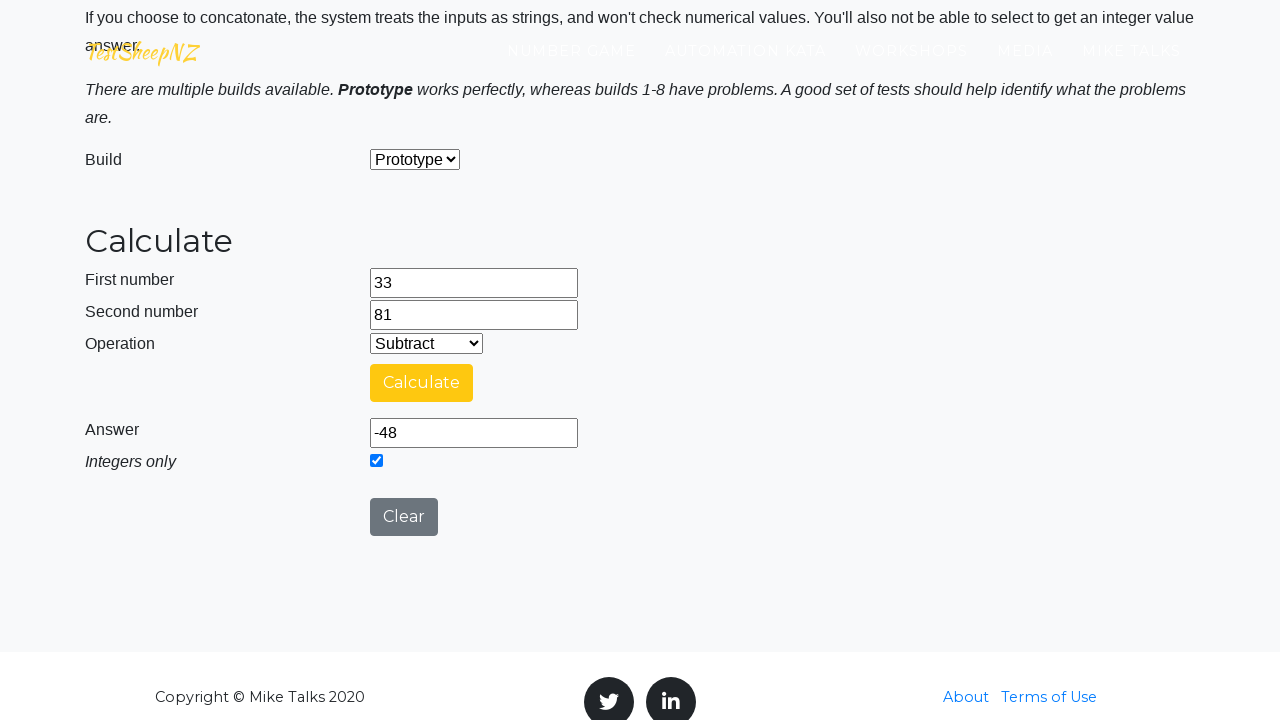

Verified subtraction result: -48 == -48
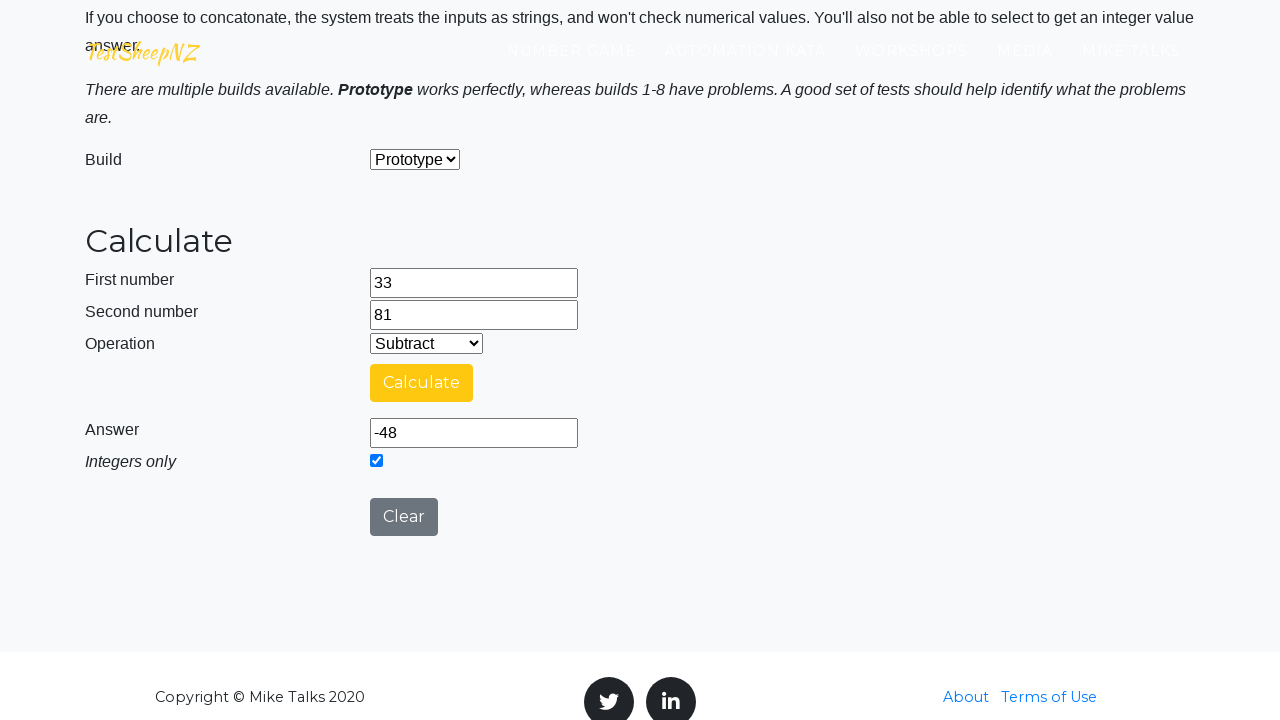

Selected Multiplication operation on #selectOperationDropdown
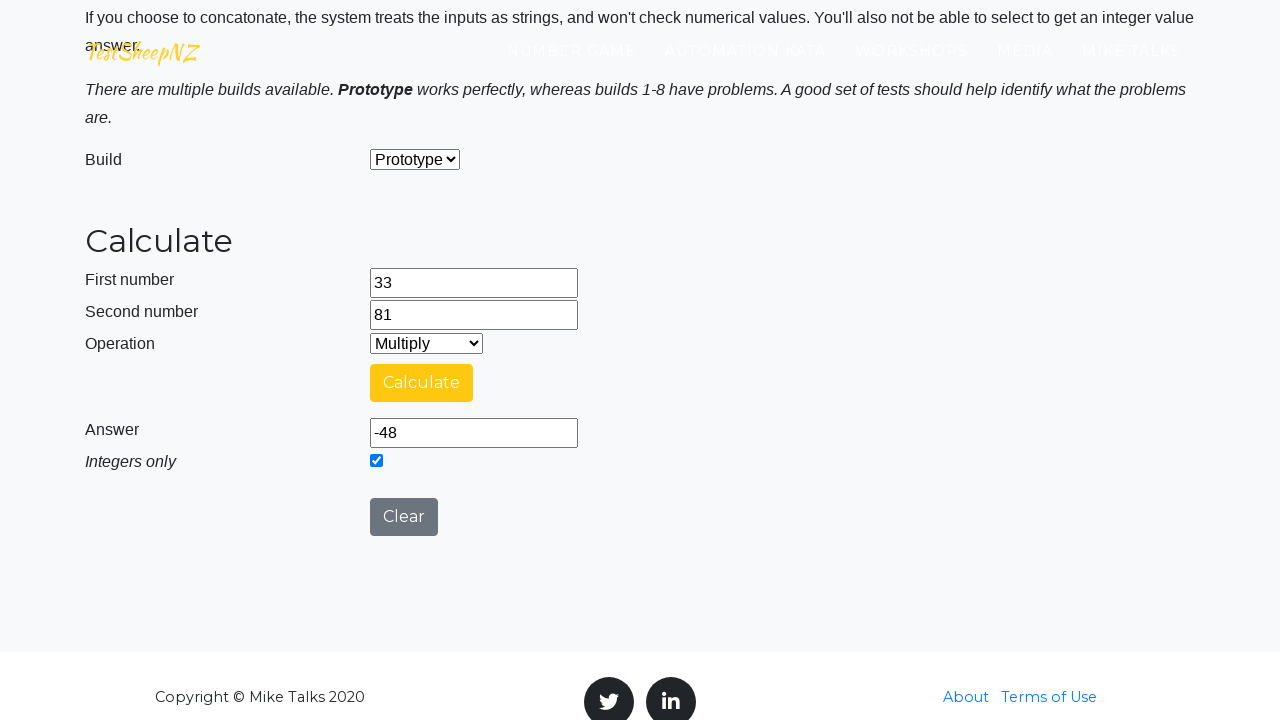

Clicked calculate button at (422, 383) on #calculateButton
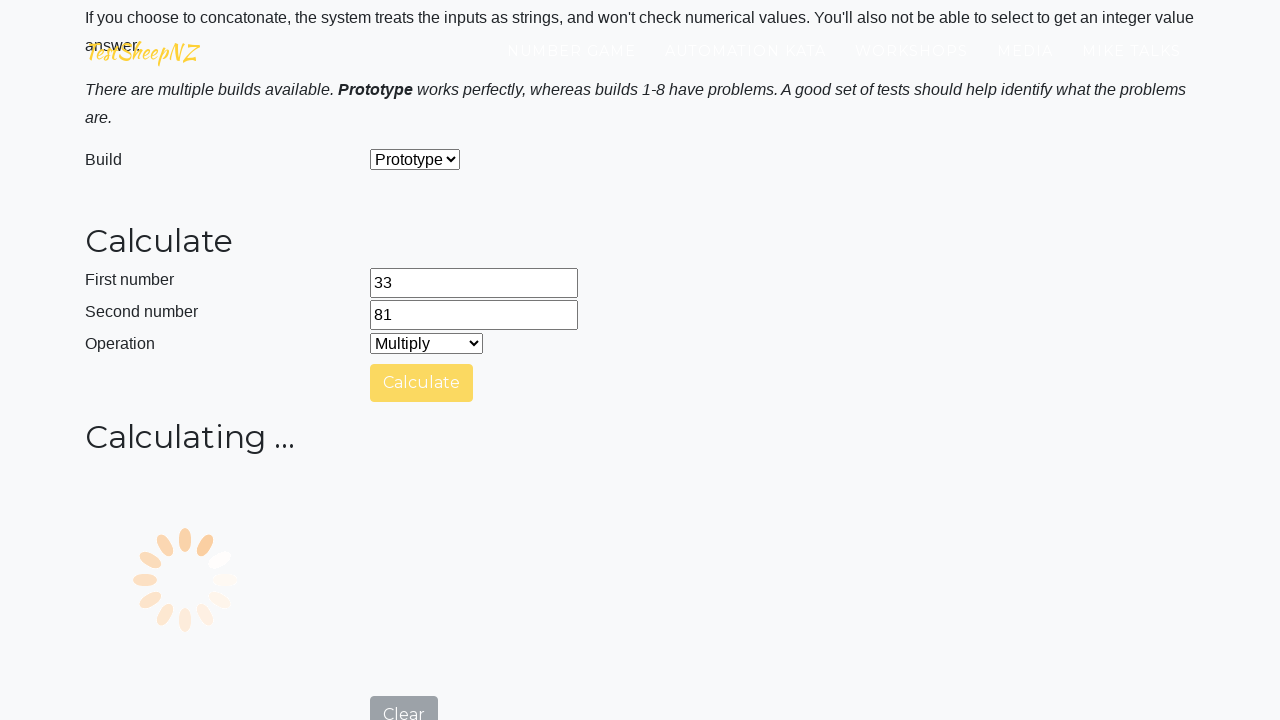

Result field loaded
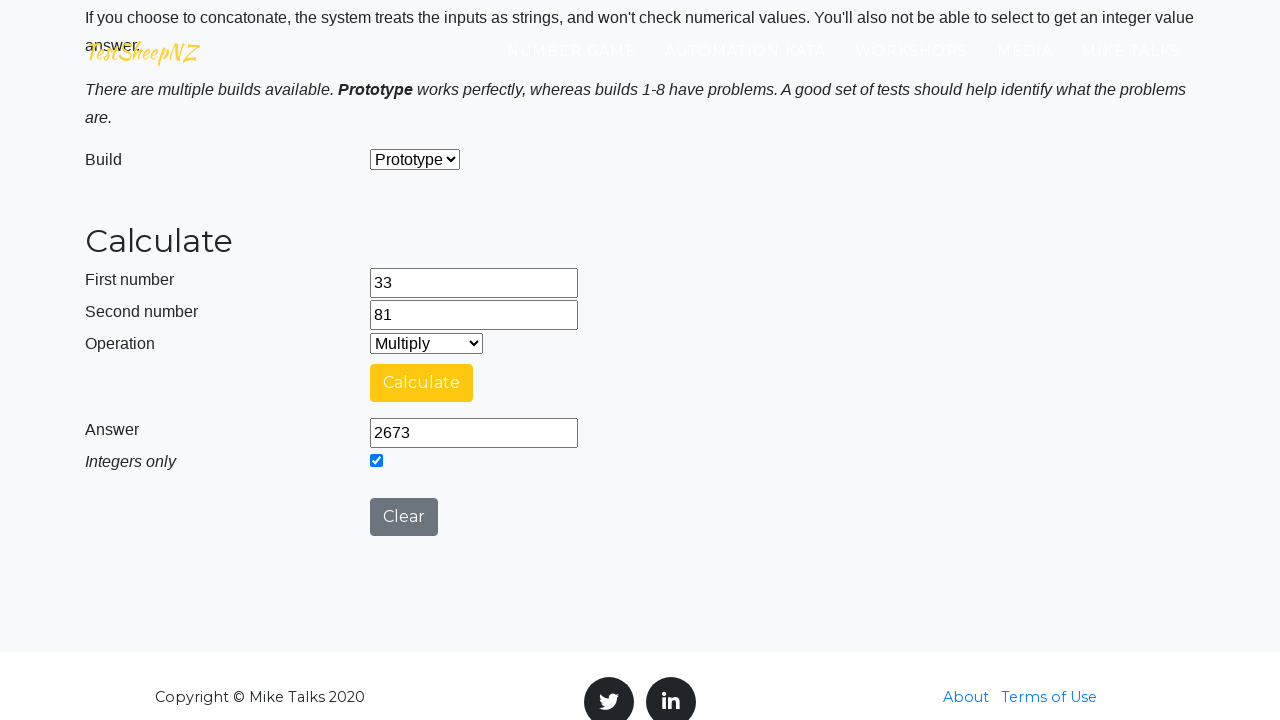

Retrieved result value: 2673
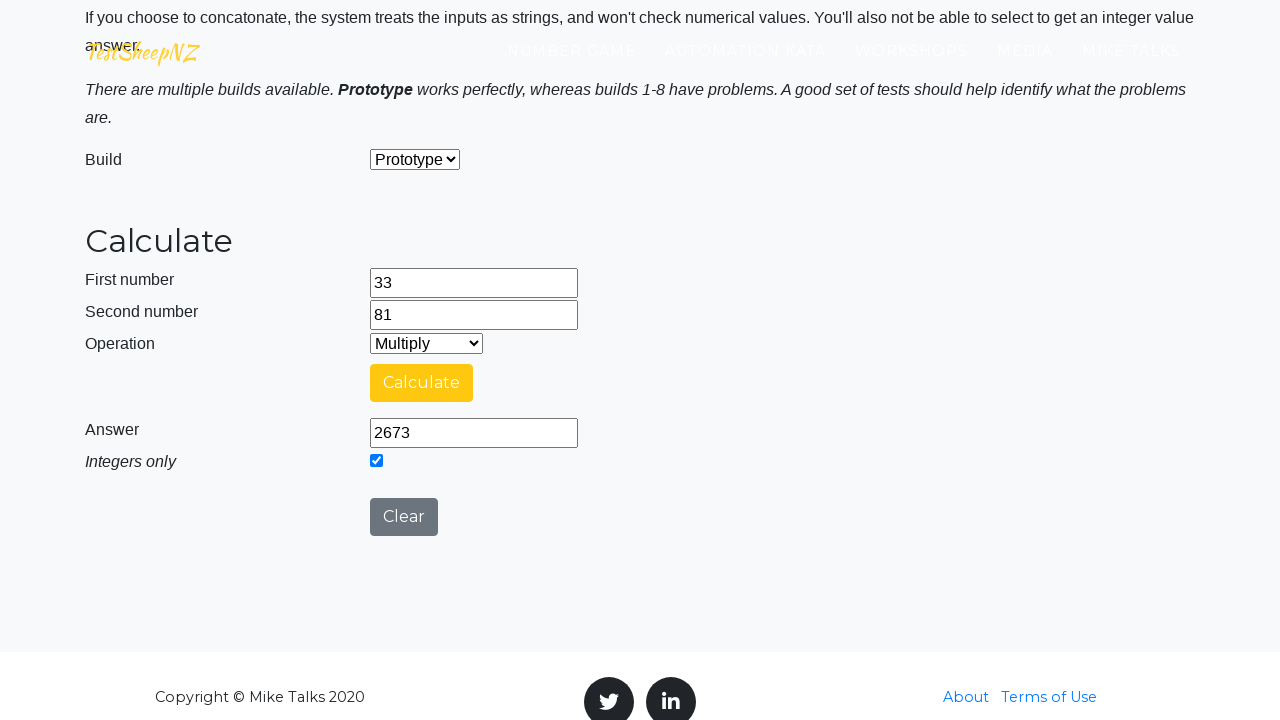

Verified multiplication result: 2673 == 2673
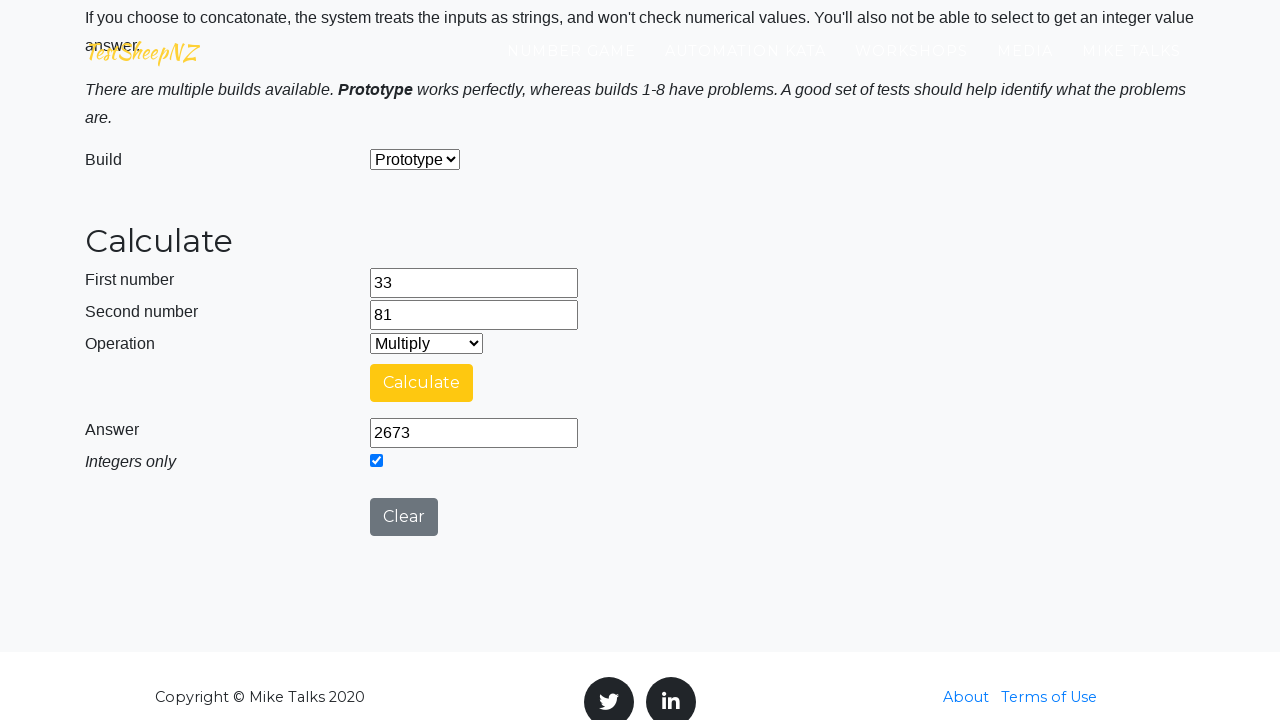

Selected Division operation on #selectOperationDropdown
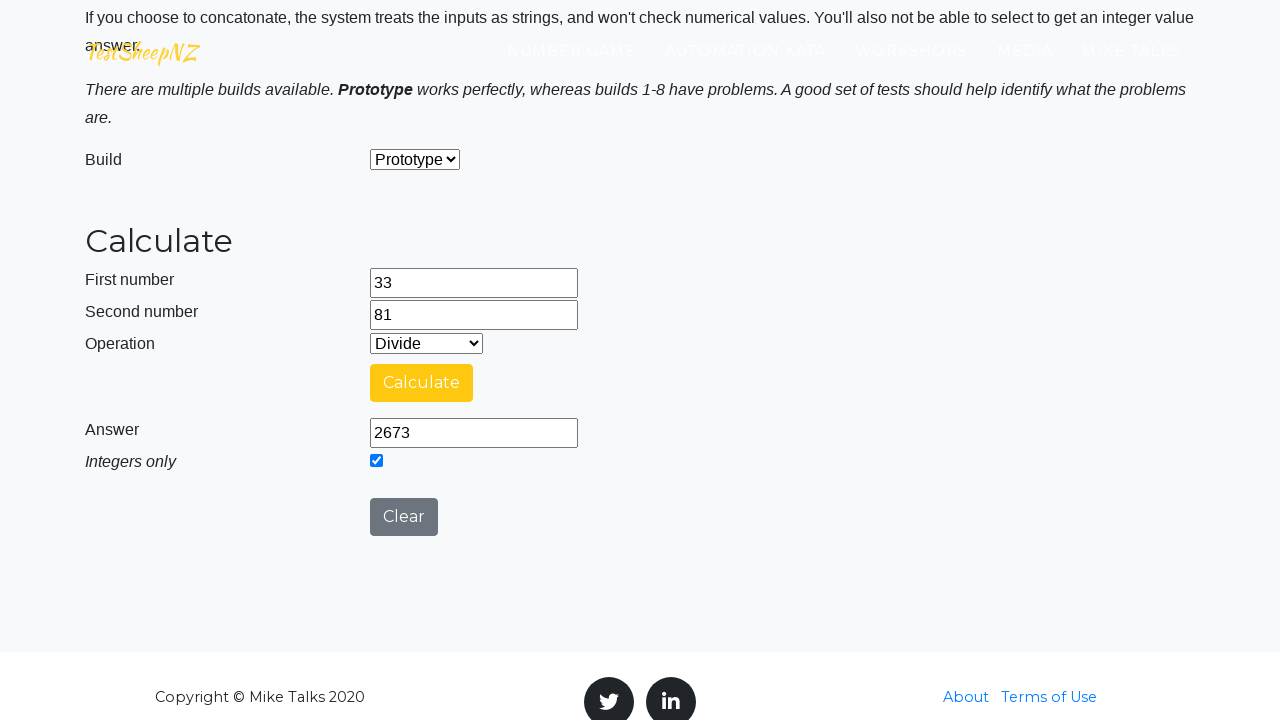

Clicked calculate button at (422, 383) on #calculateButton
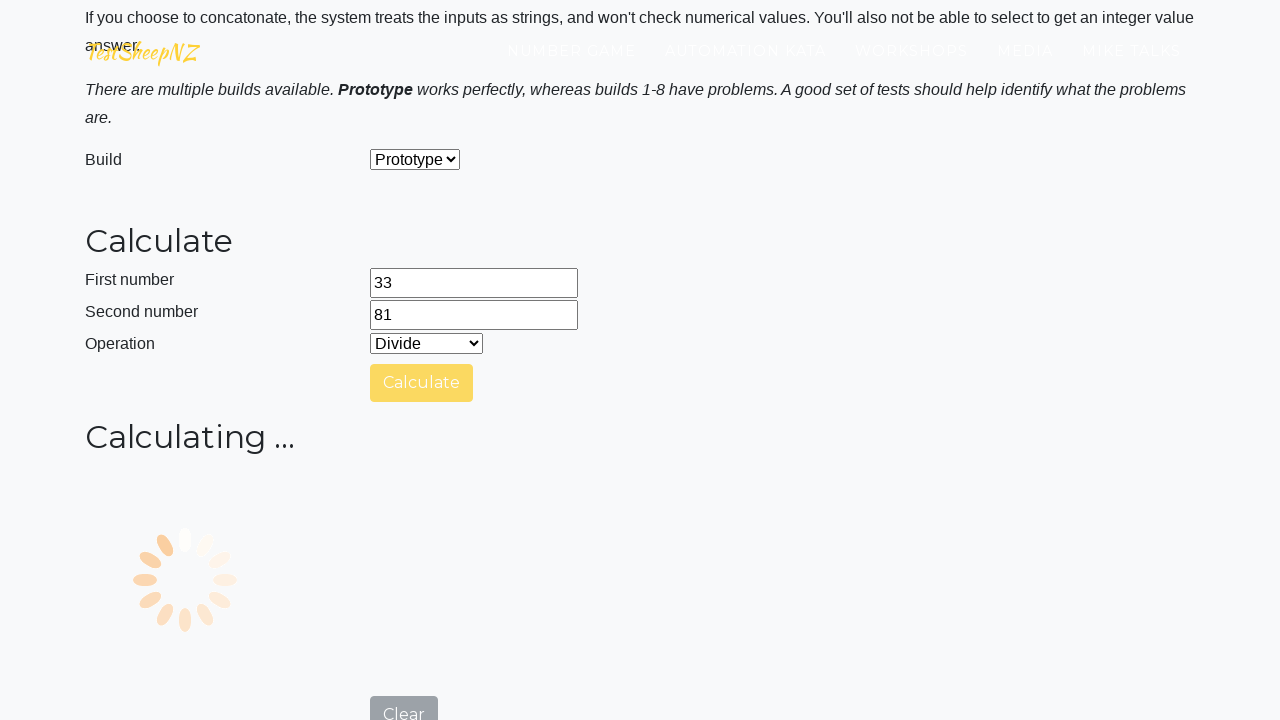

Result field loaded
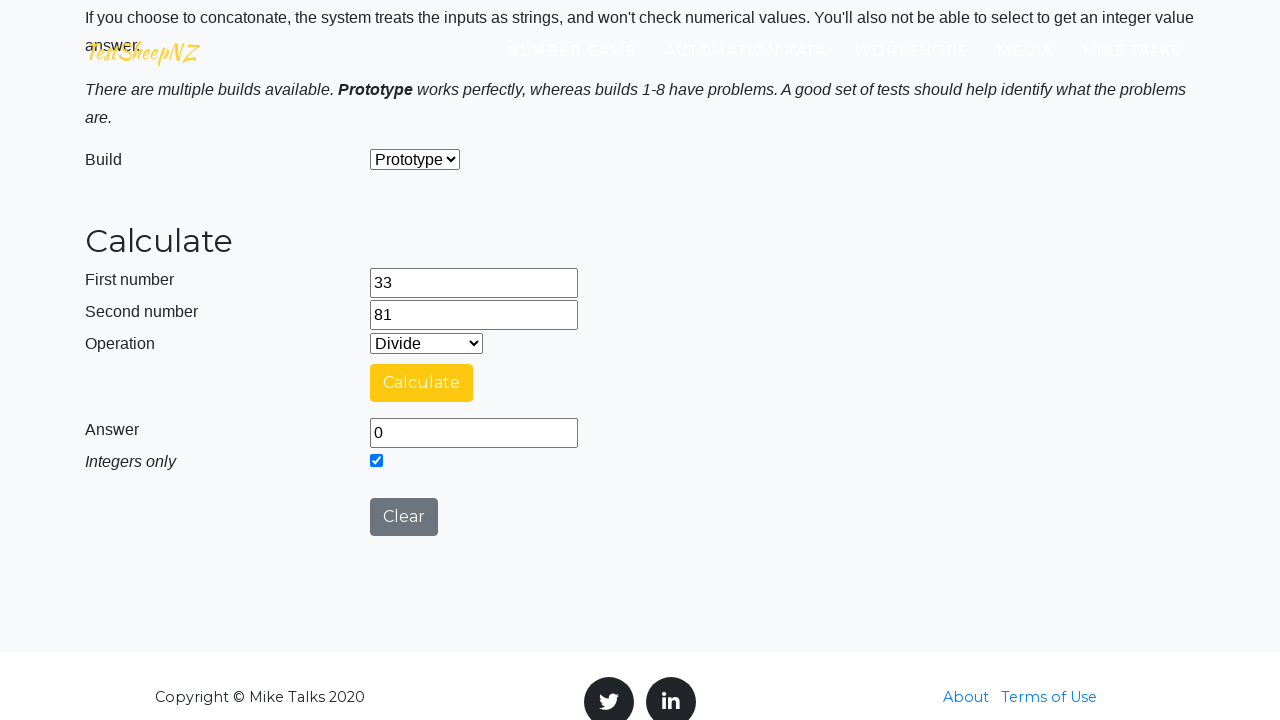

Retrieved result value: 0
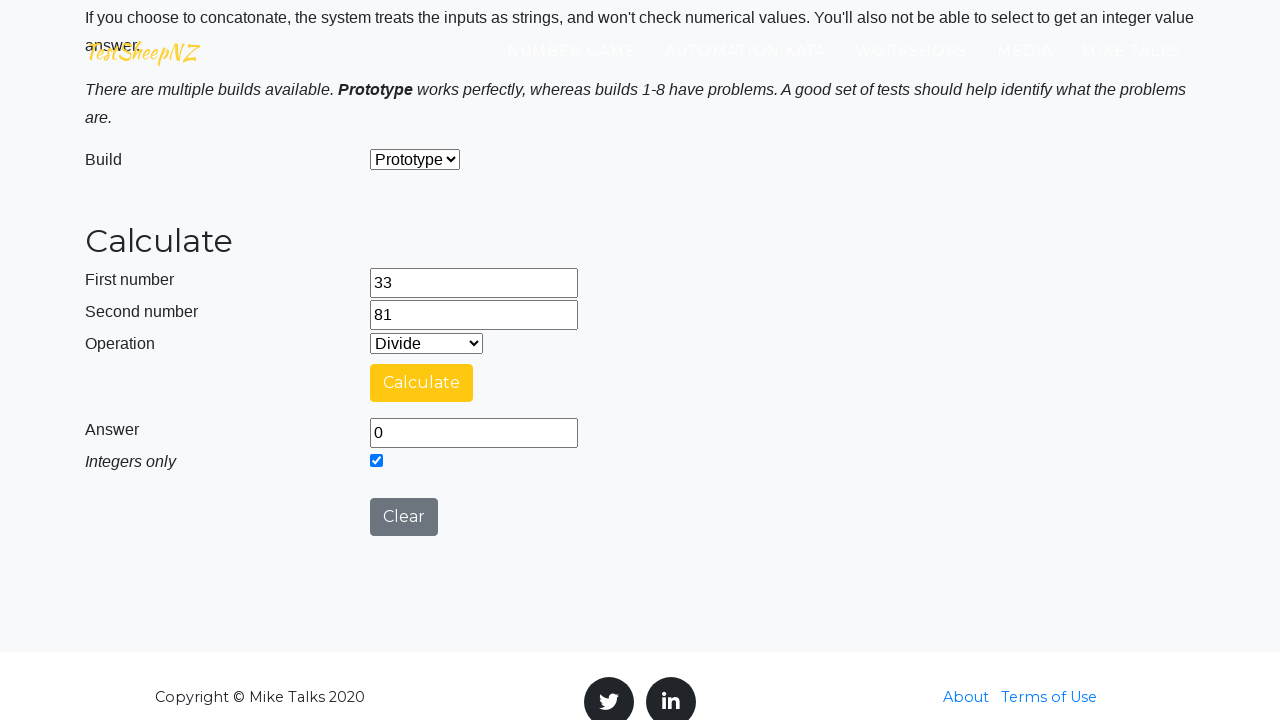

Verified division result: 0 == 0
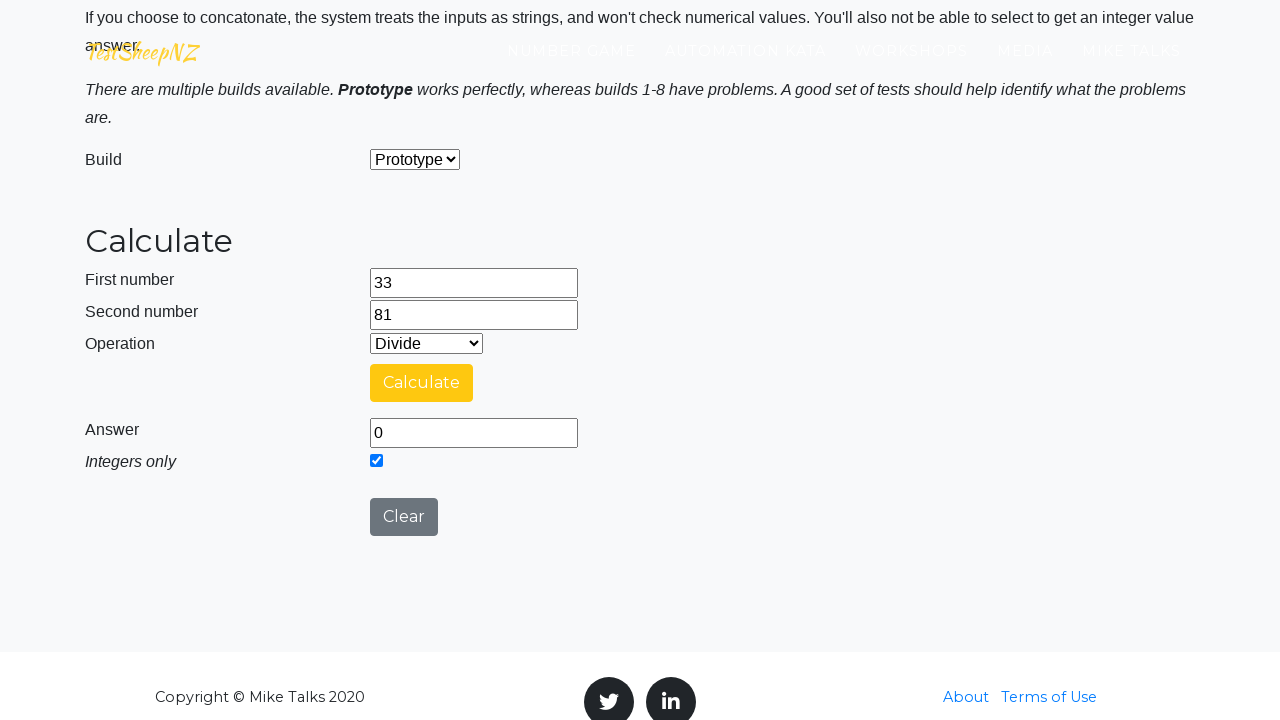

Selected Concatenation operation on #selectOperationDropdown
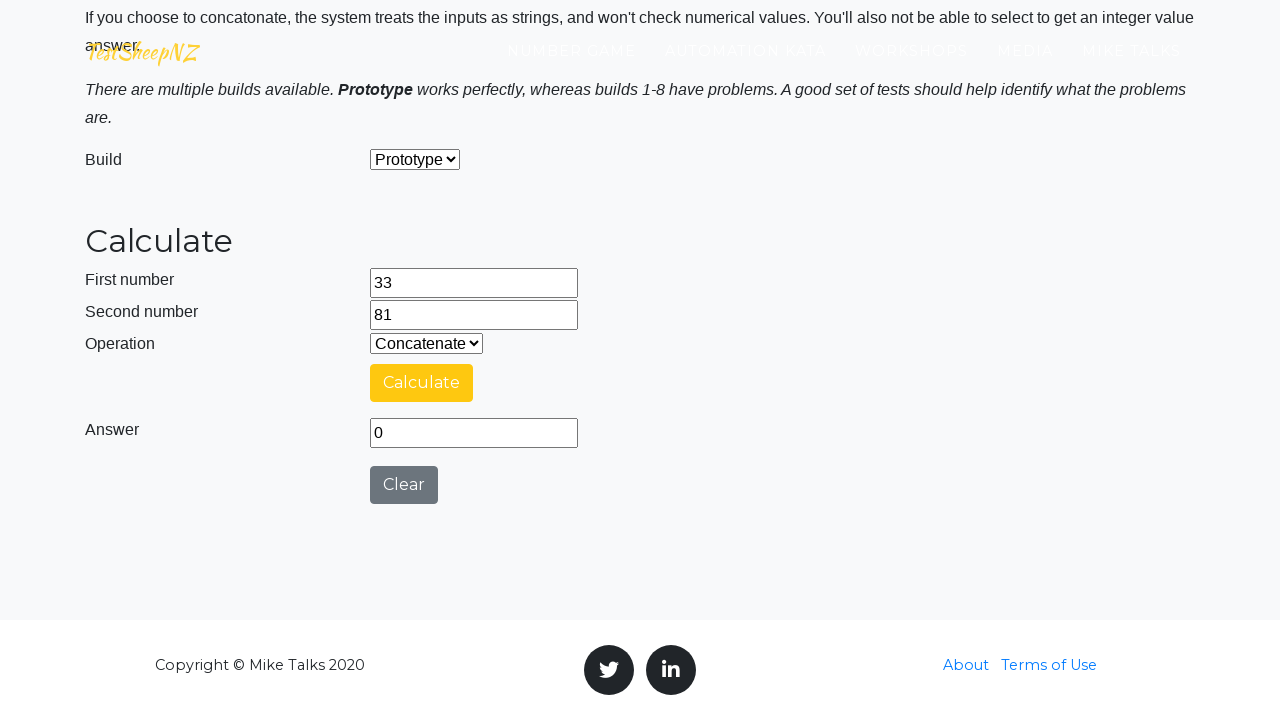

Clicked calculate button at (422, 383) on #calculateButton
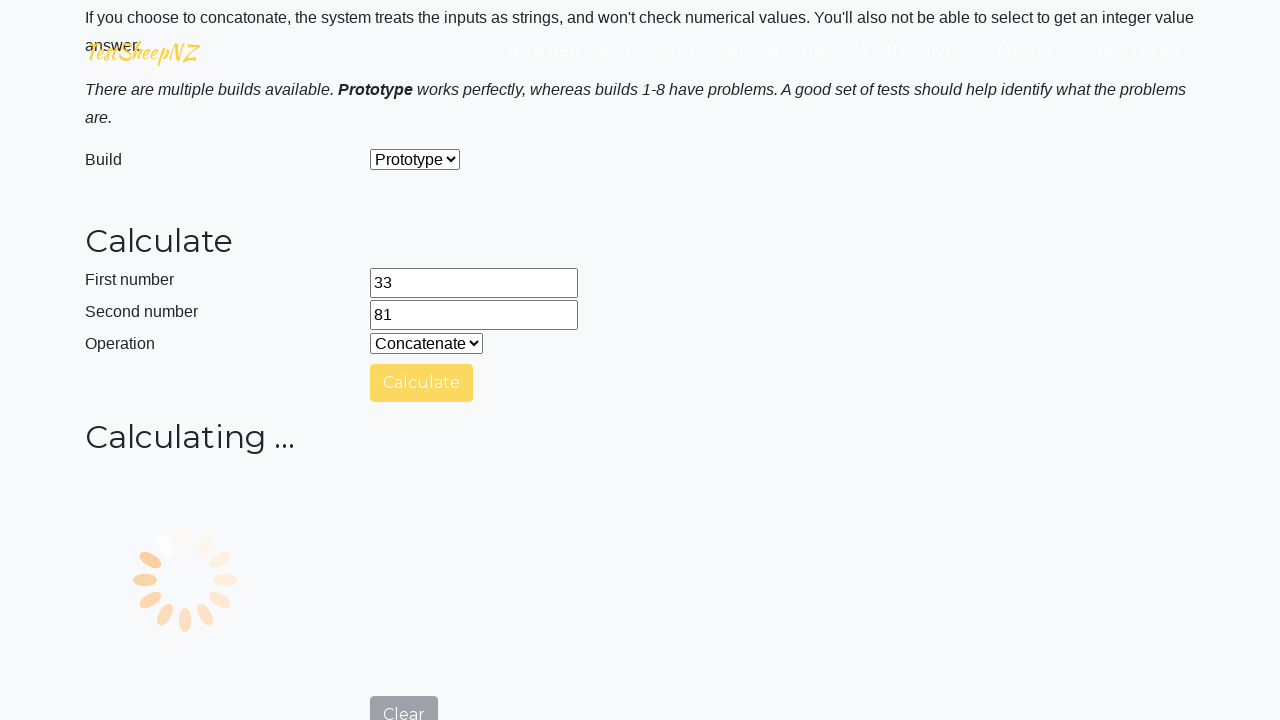

Result field loaded
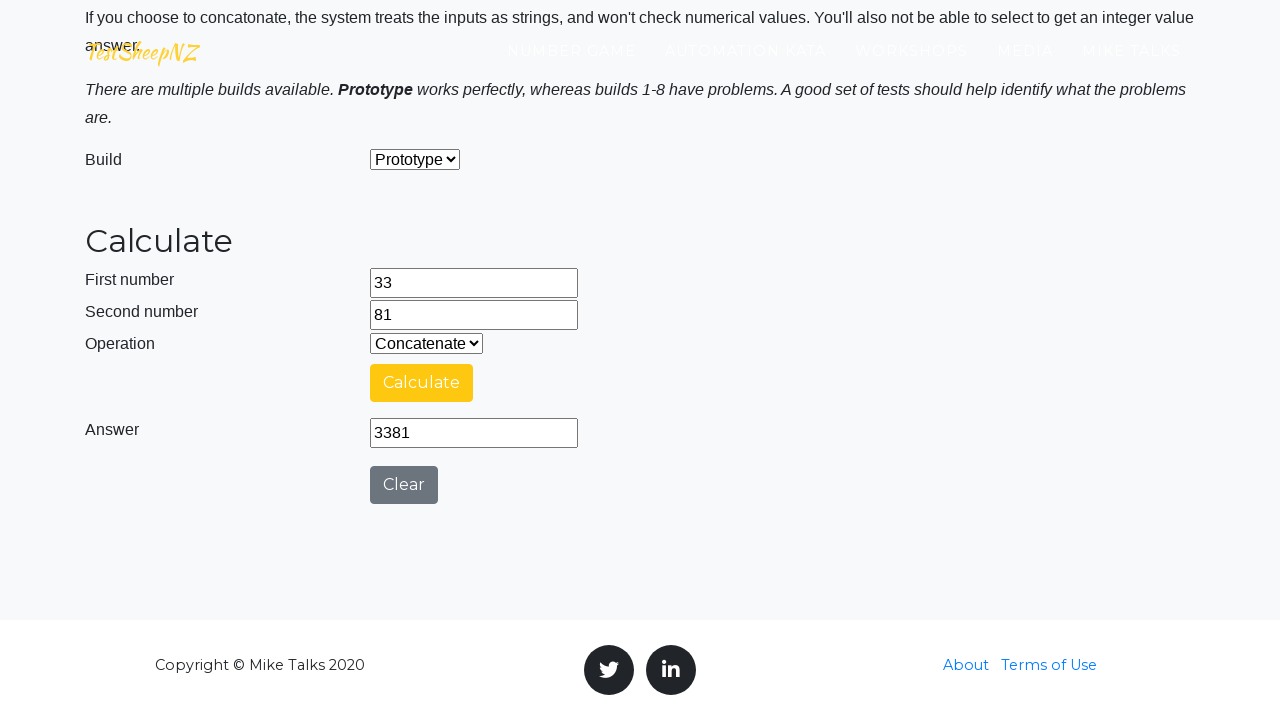

Retrieved result value: 3381
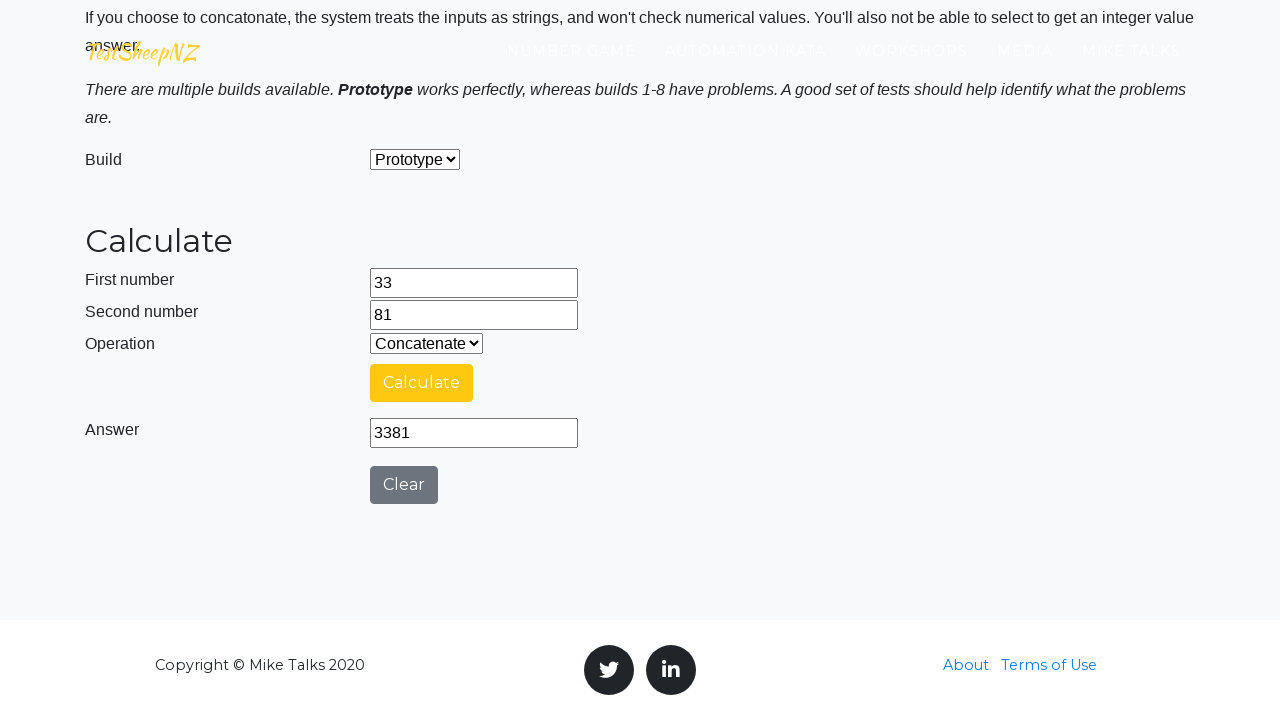

Verified concatenation result: 3381 == 3381
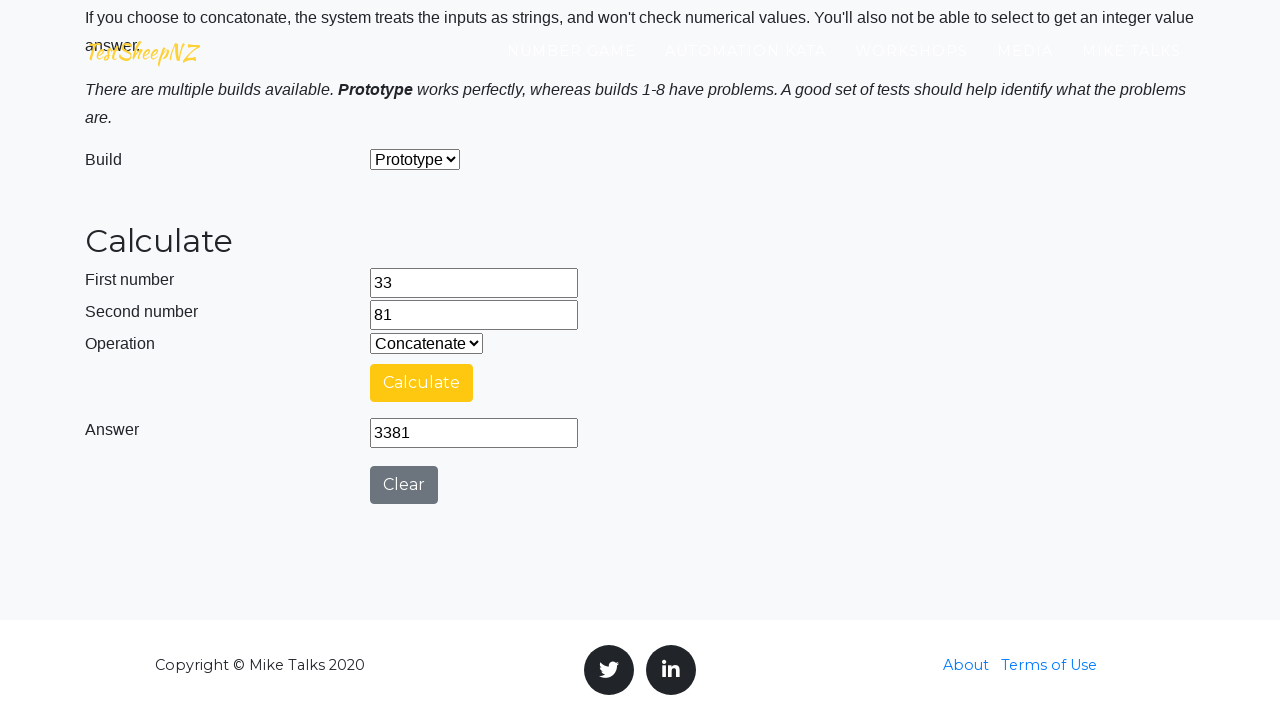

Reset operation dropdown to Addition for next iteration on #selectOperationDropdown
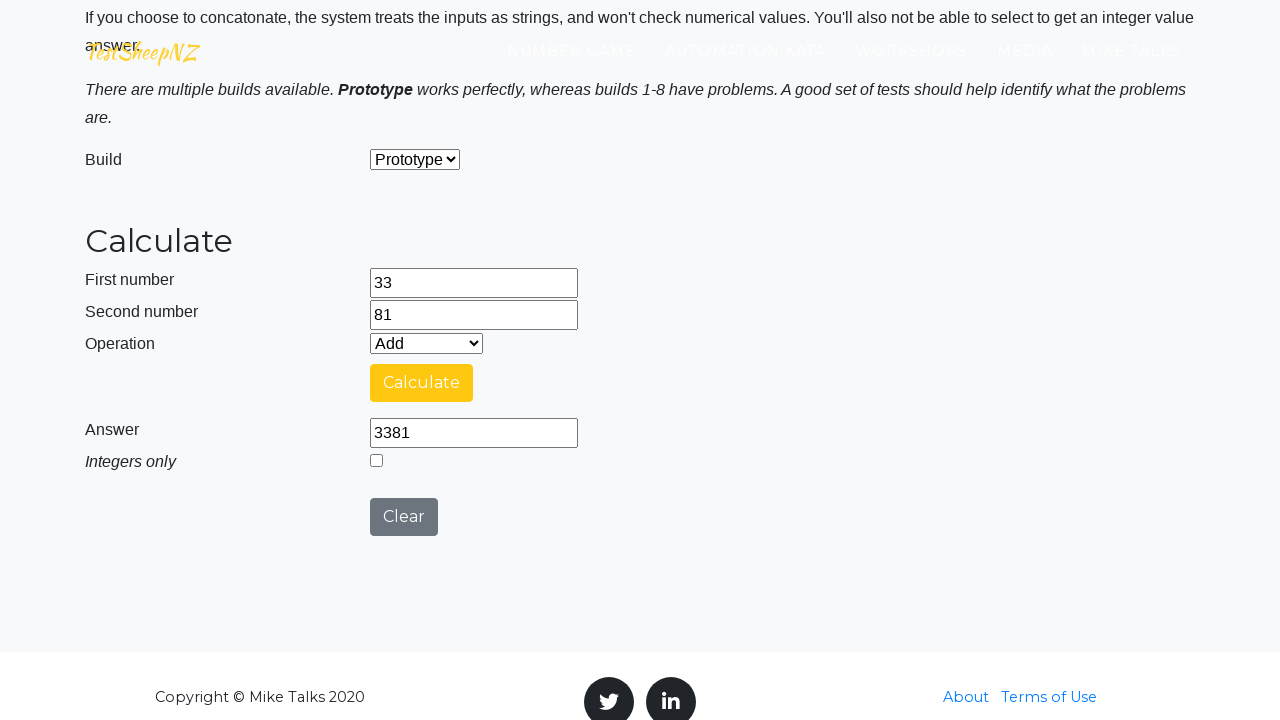

Cleared first number field on #number1Field
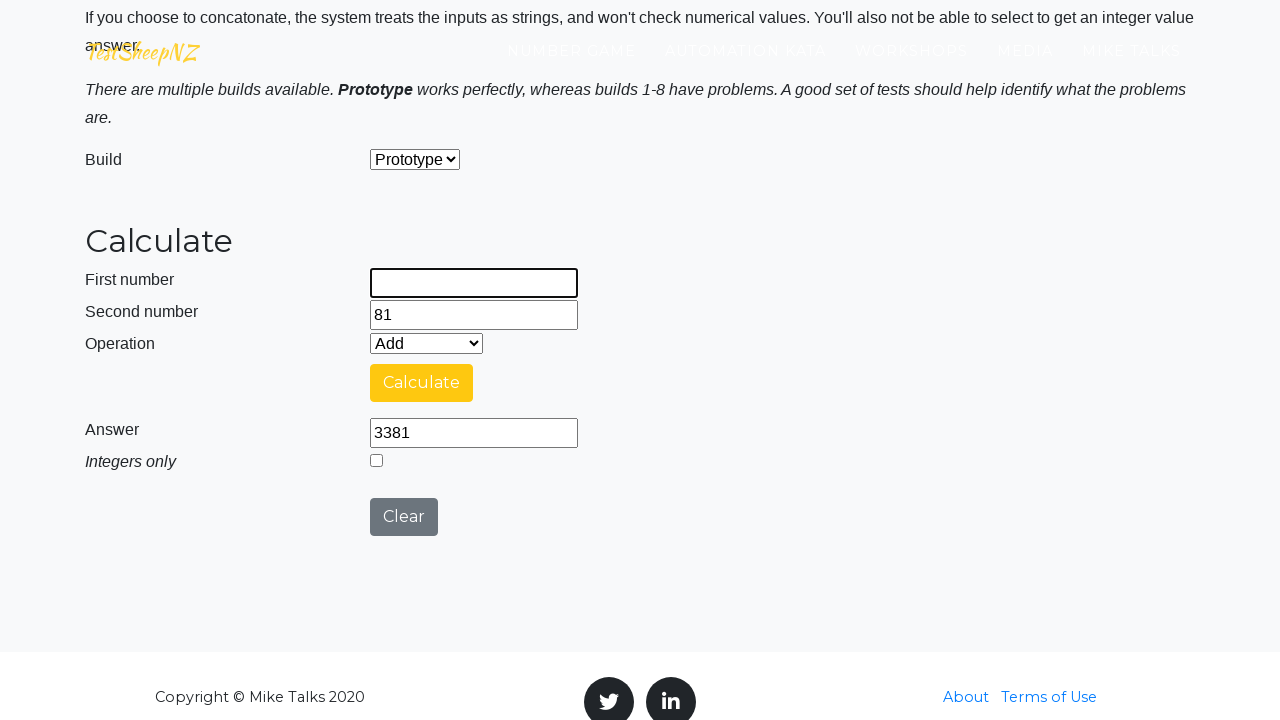

Cleared second number field on #number2Field
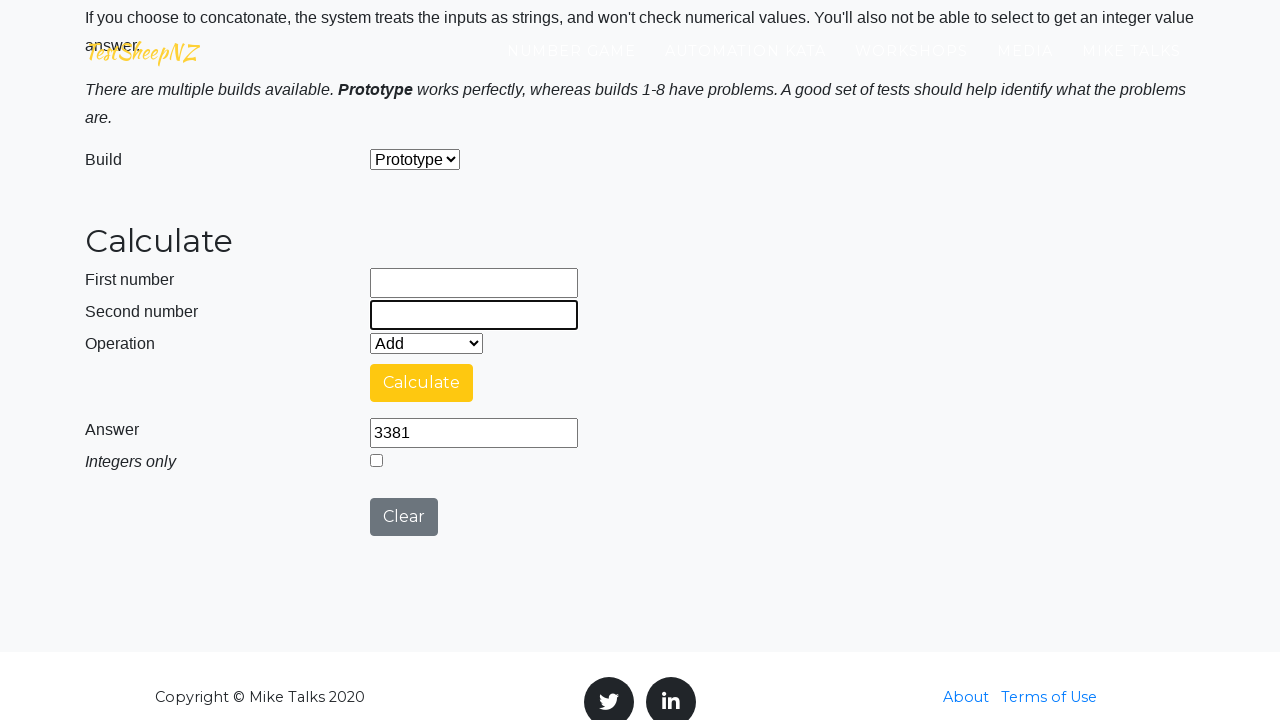

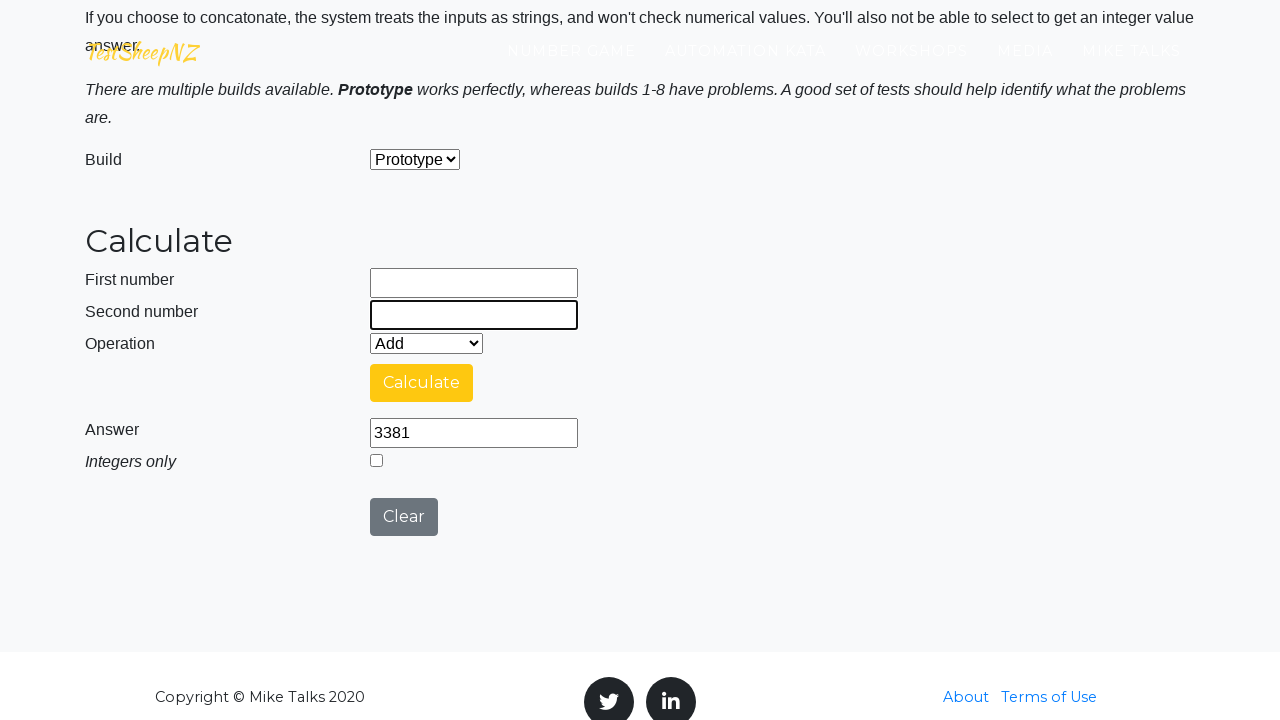